Tests a Todo page by adding 100 todo items and then deleting all odd-numbered items, verifying the add and delete functionality works correctly with multiple items.

Starting URL: https://material.playwrightvn.com/

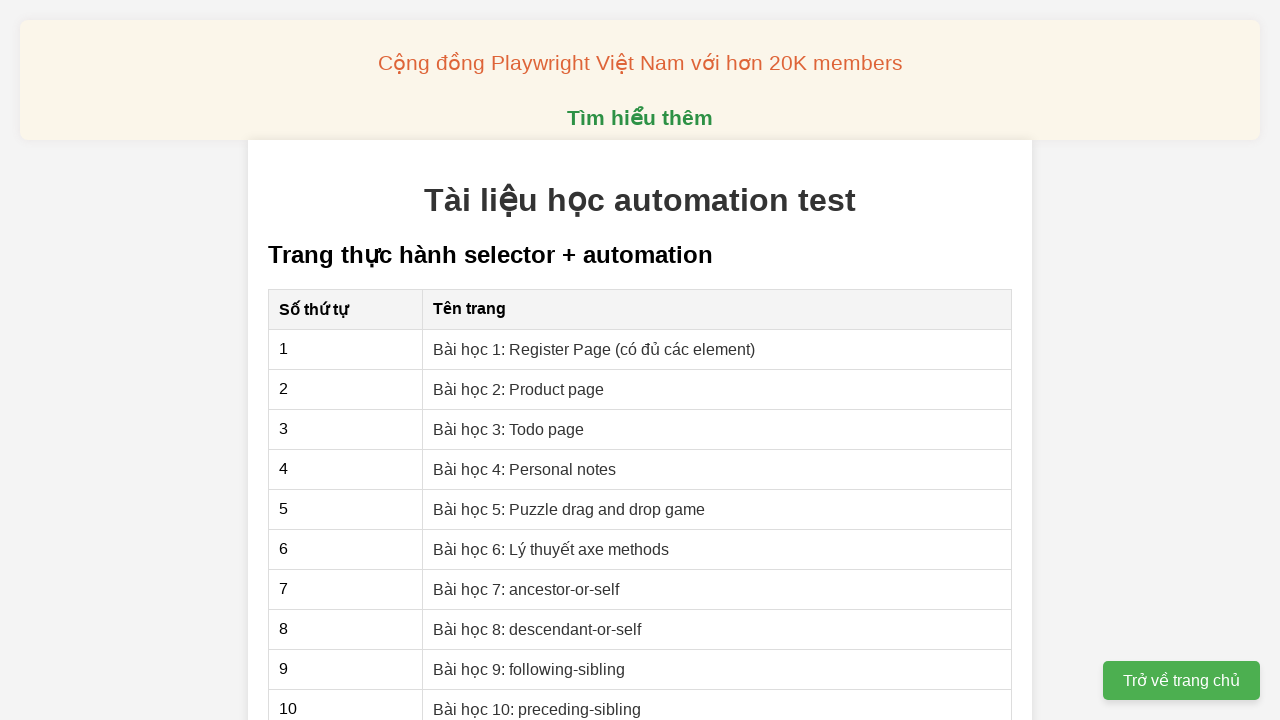

Clicked on 'Bài học 3: Todo page' link at (509, 429) on xpath=//a[contains(text(), 'Bài học 3: Todo page')]
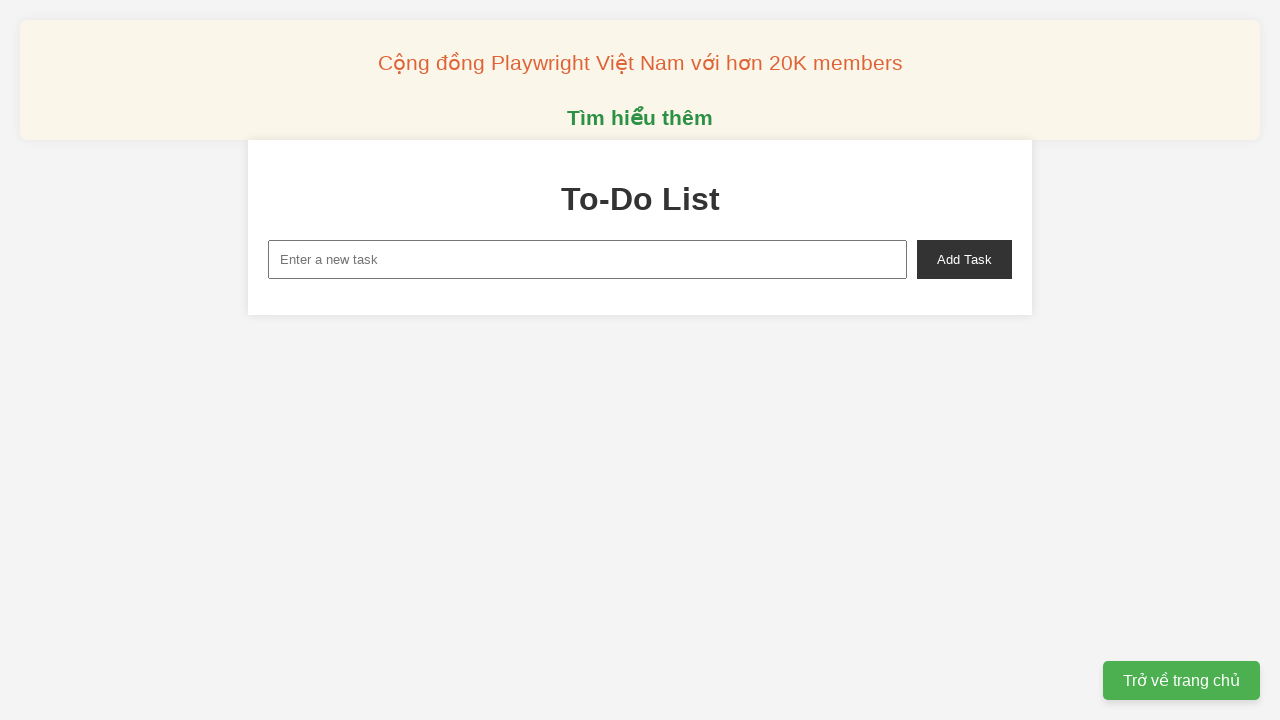

Filled new task input with 'Todo 1' on xpath=//input[@id='new-task']
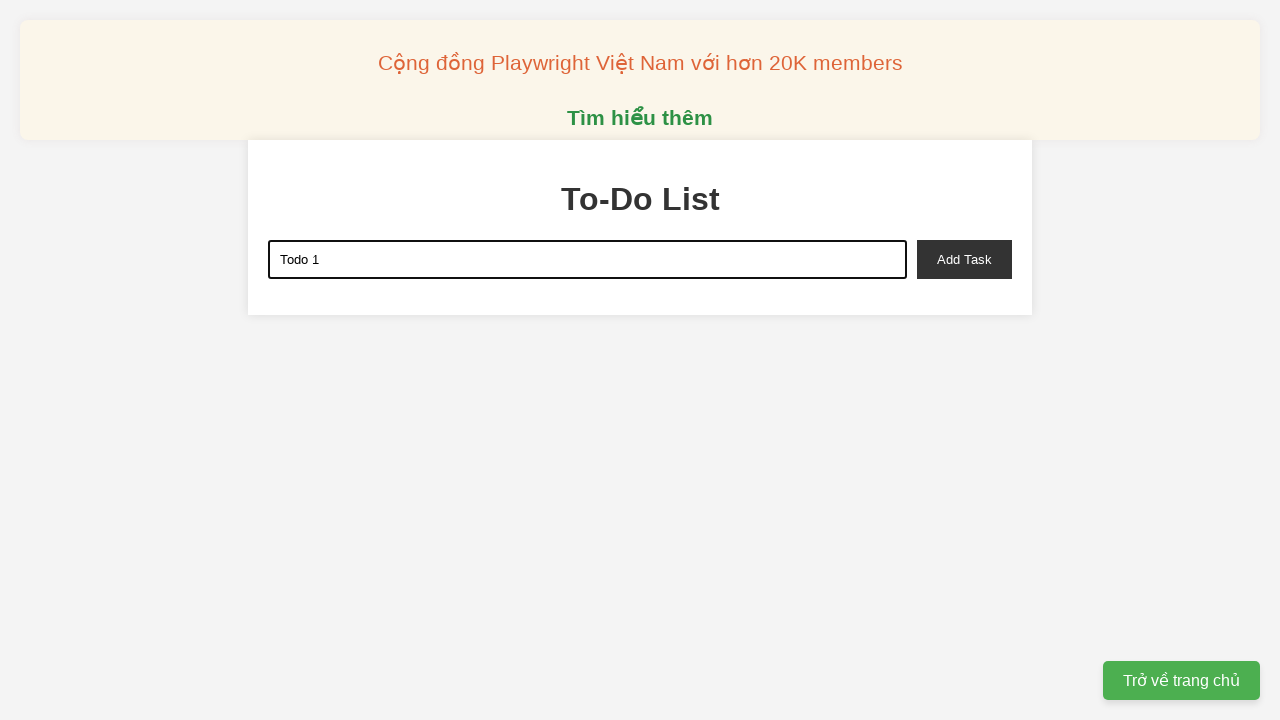

Clicked add task button to add 'Todo 1' at (964, 259) on xpath=//button[@id='add-task']
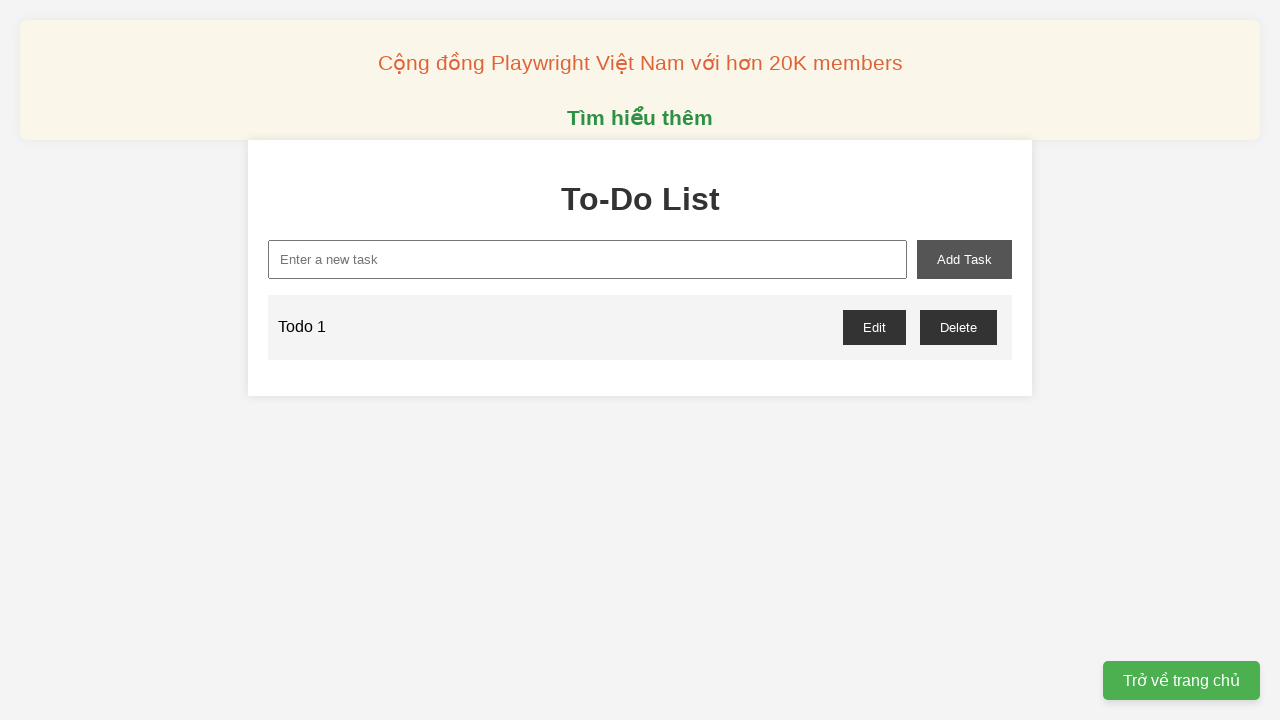

Filled new task input with 'Todo 2' on xpath=//input[@id='new-task']
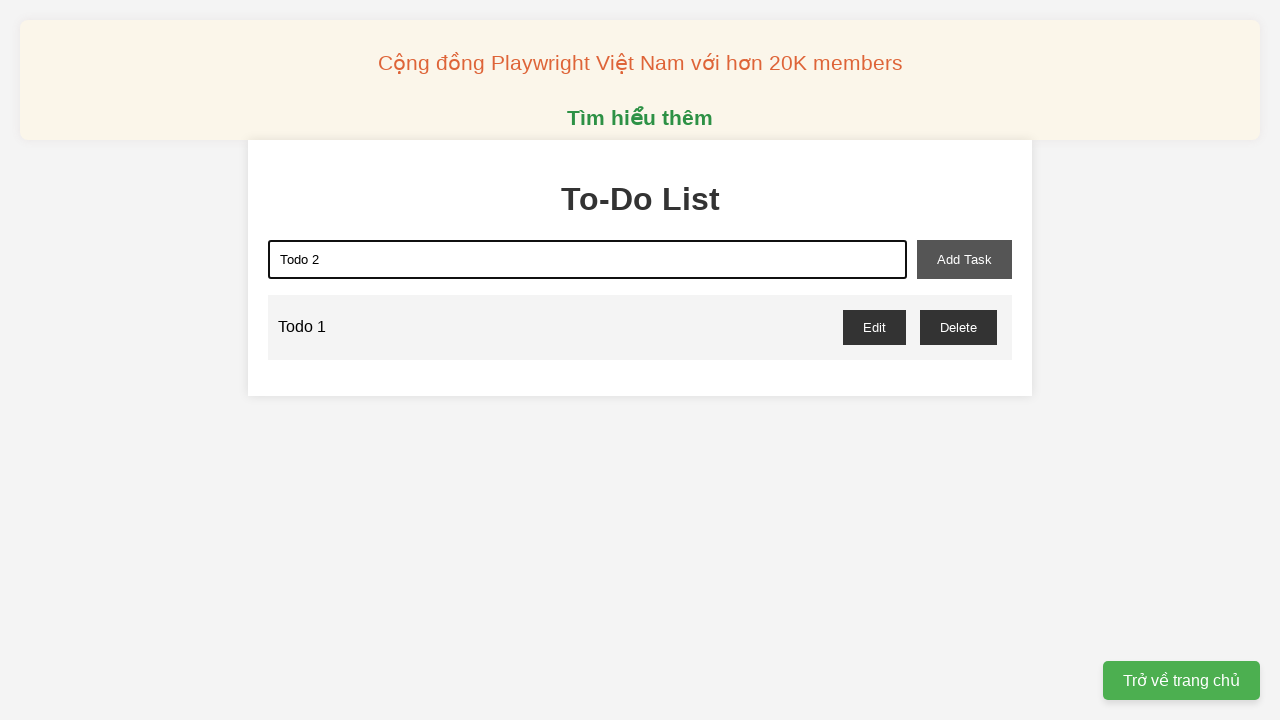

Clicked add task button to add 'Todo 2' at (964, 259) on xpath=//button[@id='add-task']
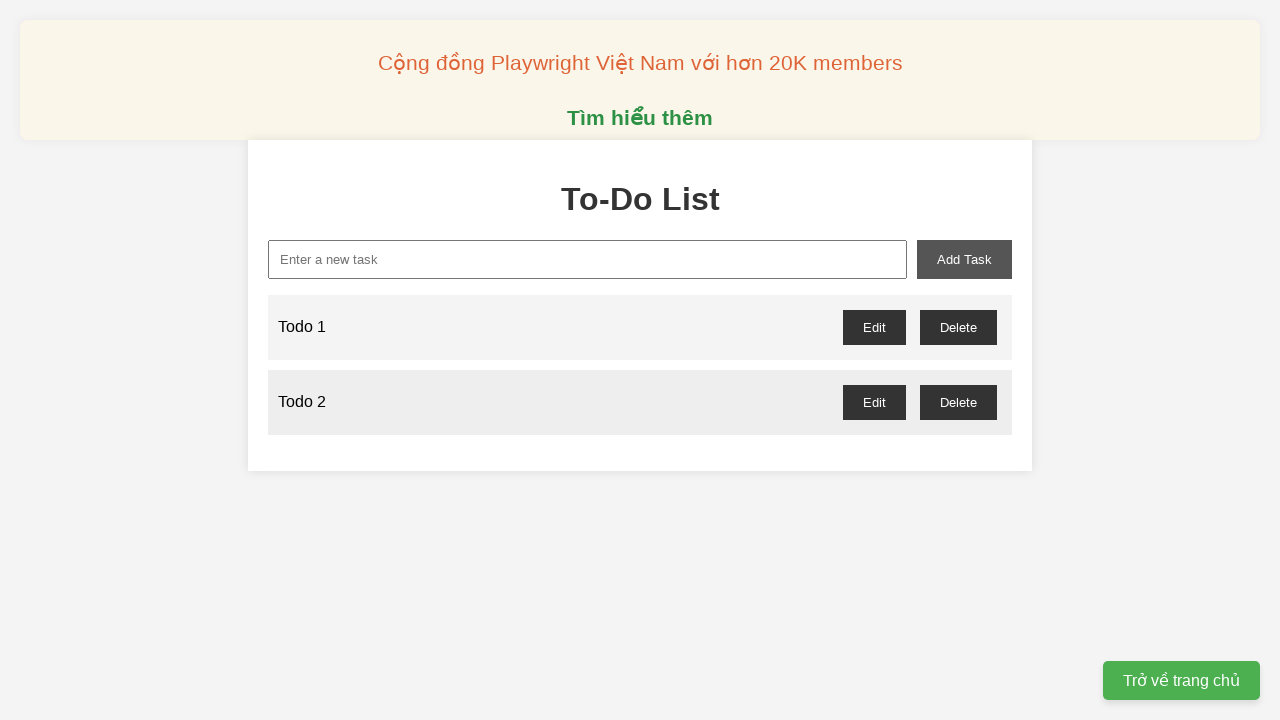

Filled new task input with 'Todo 3' on xpath=//input[@id='new-task']
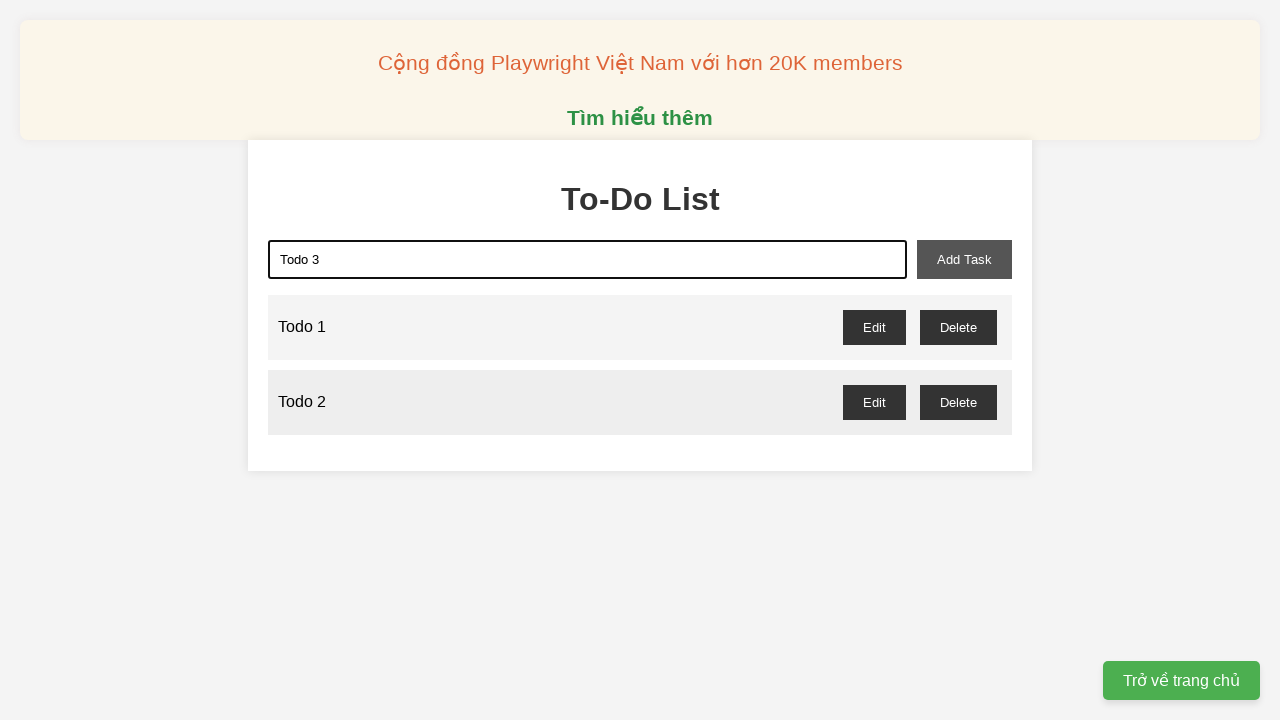

Clicked add task button to add 'Todo 3' at (964, 259) on xpath=//button[@id='add-task']
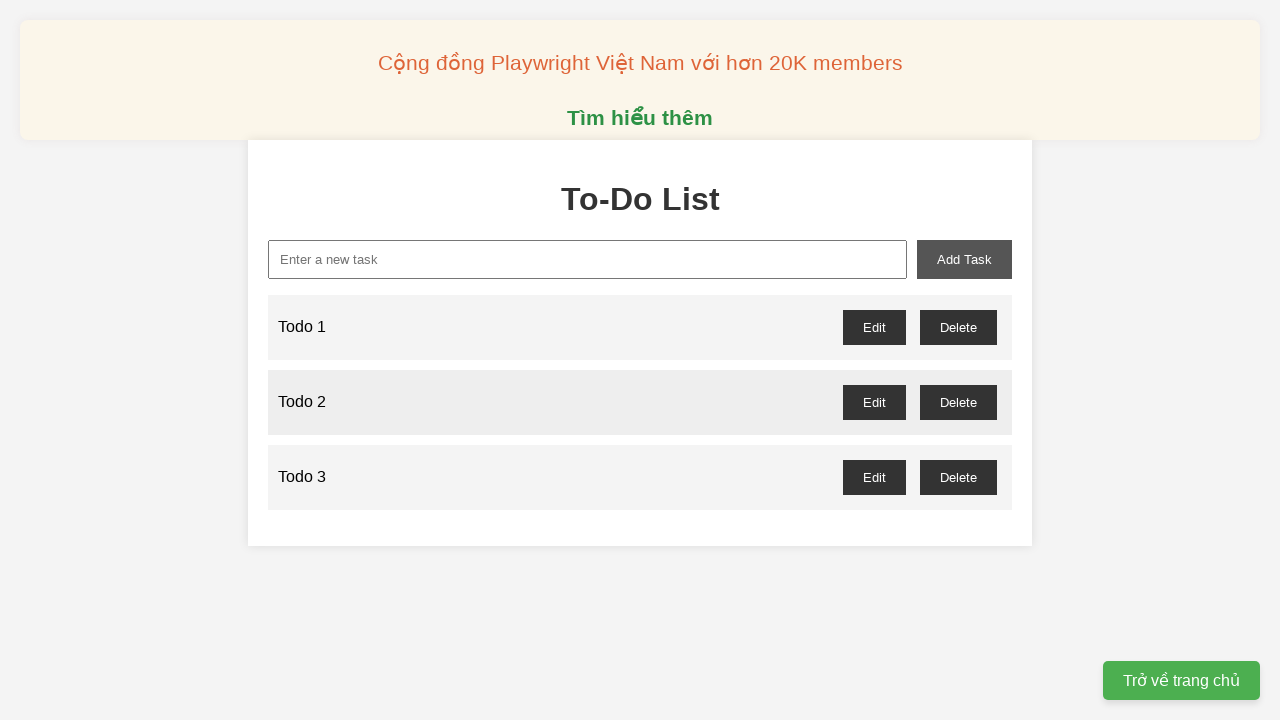

Filled new task input with 'Todo 4' on xpath=//input[@id='new-task']
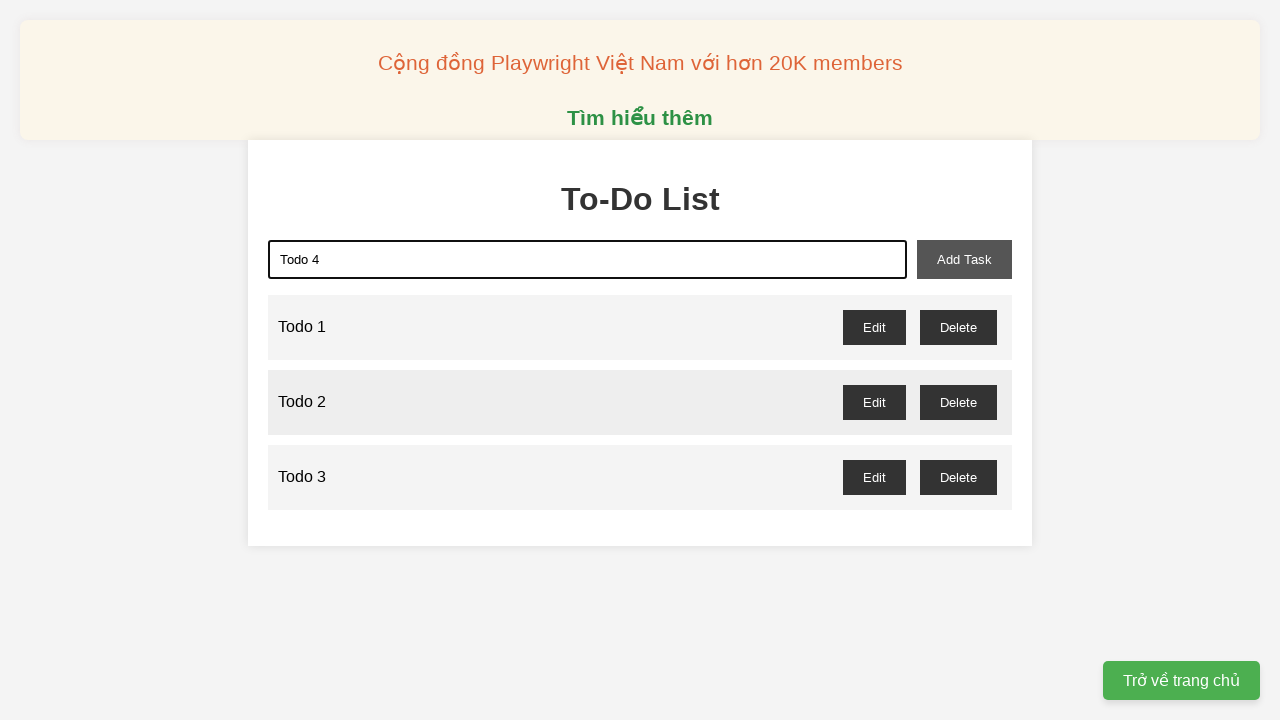

Clicked add task button to add 'Todo 4' at (964, 259) on xpath=//button[@id='add-task']
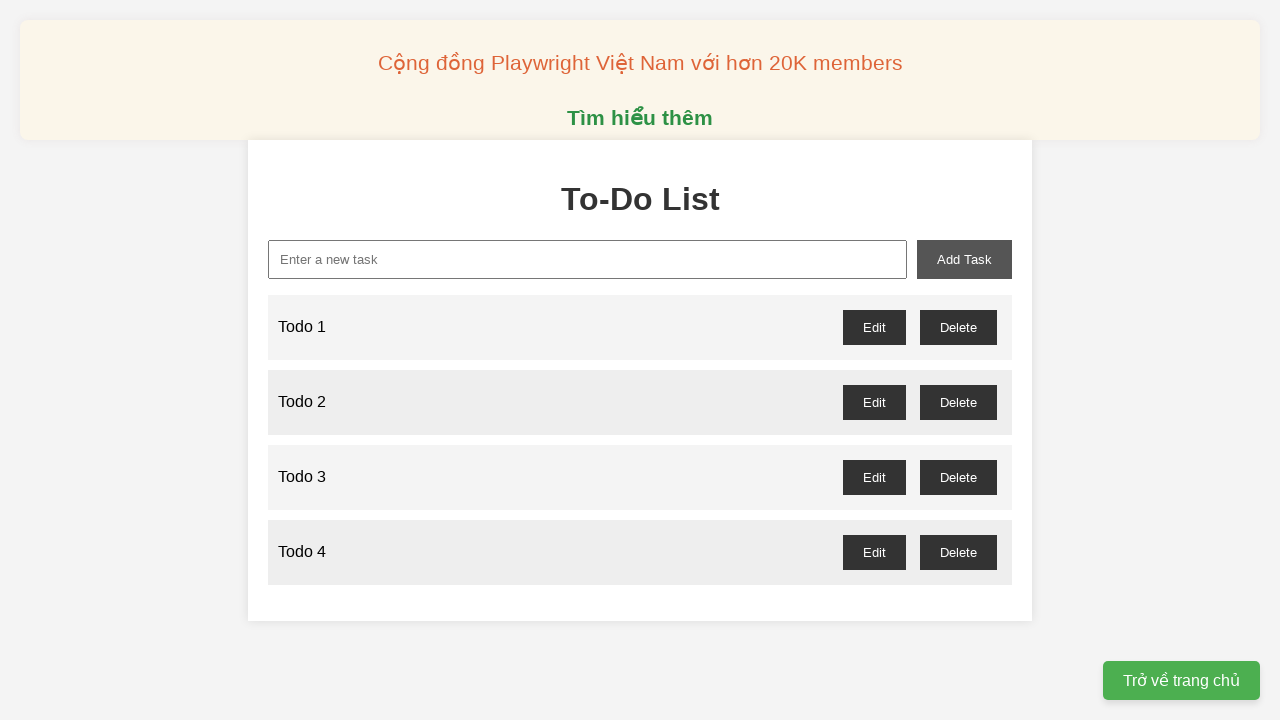

Filled new task input with 'Todo 5' on xpath=//input[@id='new-task']
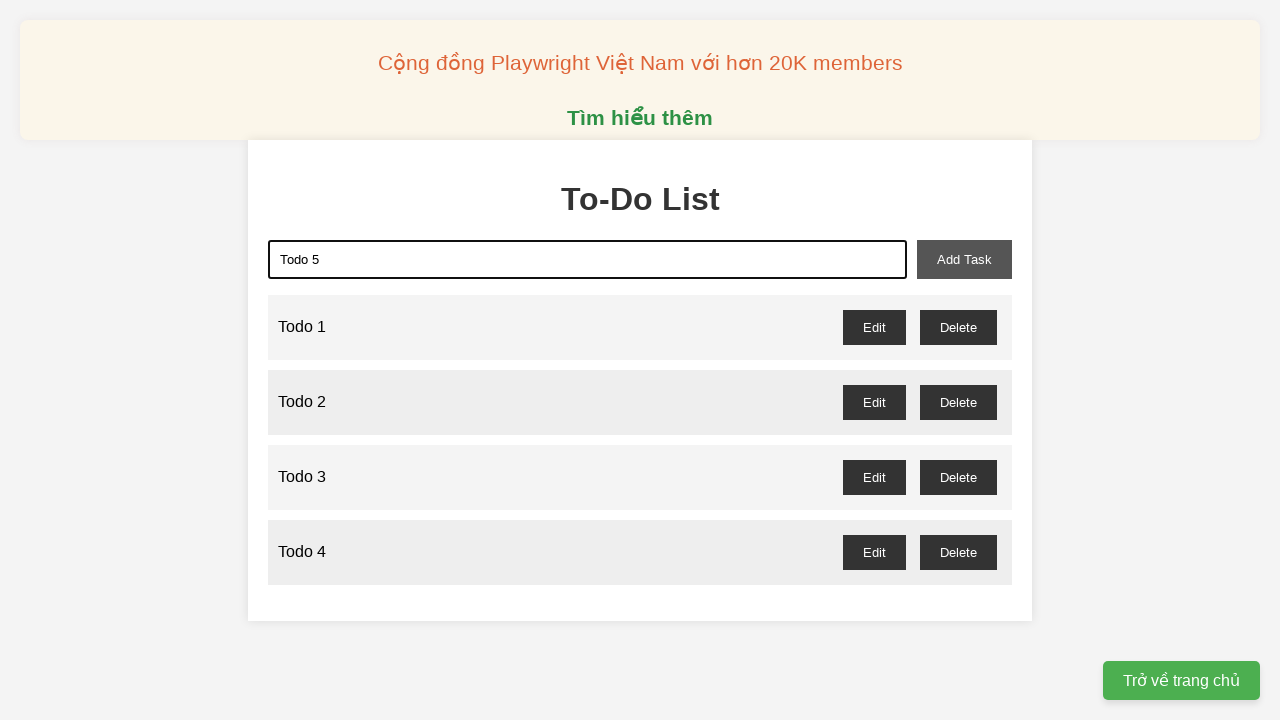

Clicked add task button to add 'Todo 5' at (964, 259) on xpath=//button[@id='add-task']
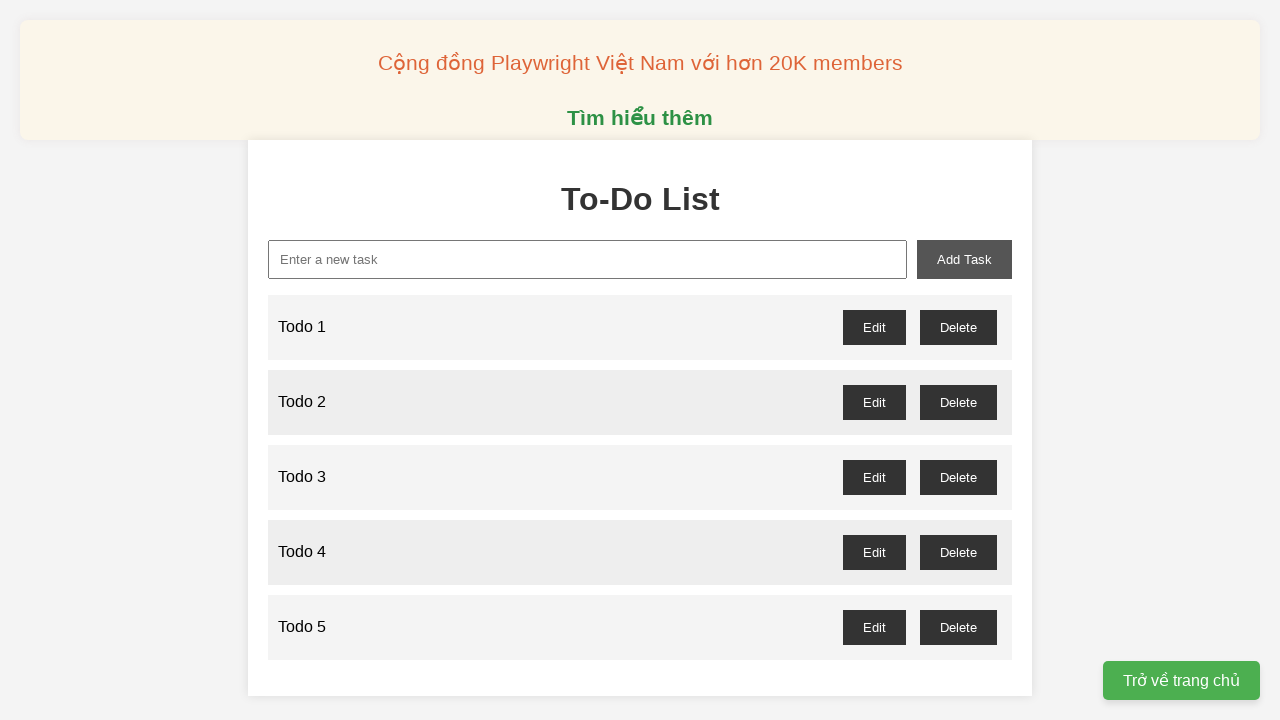

Filled new task input with 'Todo 6' on xpath=//input[@id='new-task']
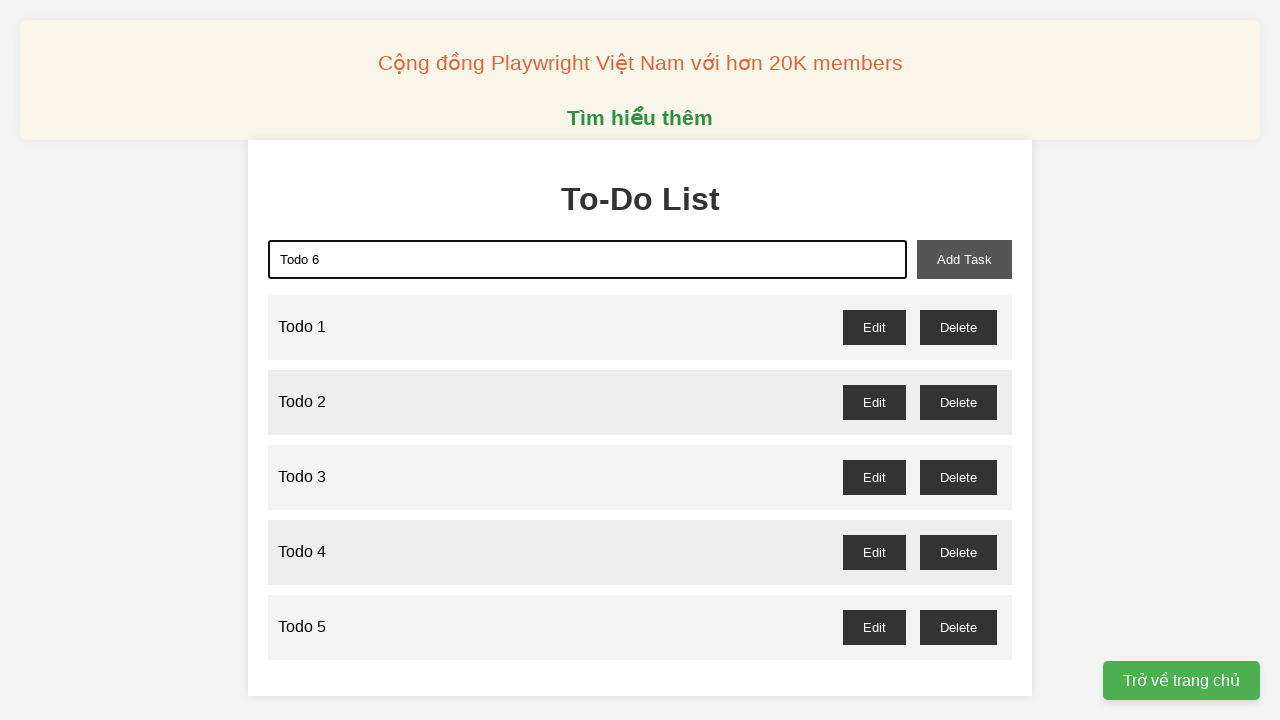

Clicked add task button to add 'Todo 6' at (964, 259) on xpath=//button[@id='add-task']
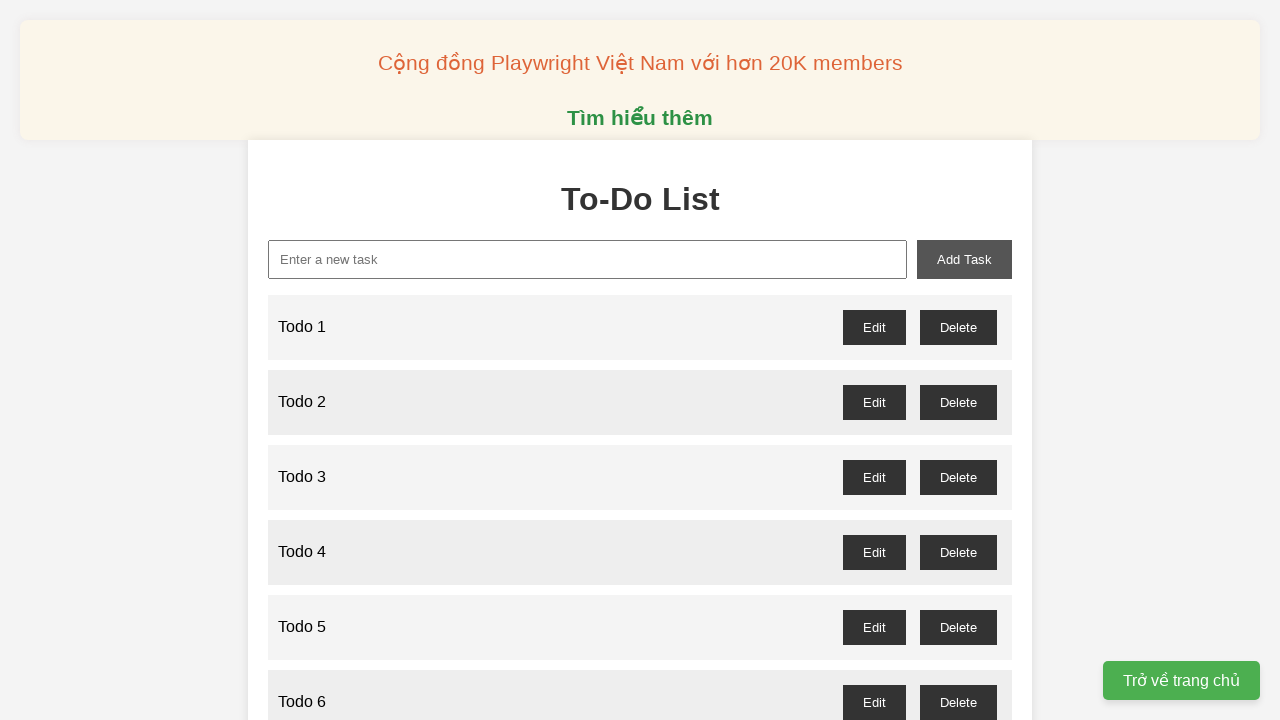

Filled new task input with 'Todo 7' on xpath=//input[@id='new-task']
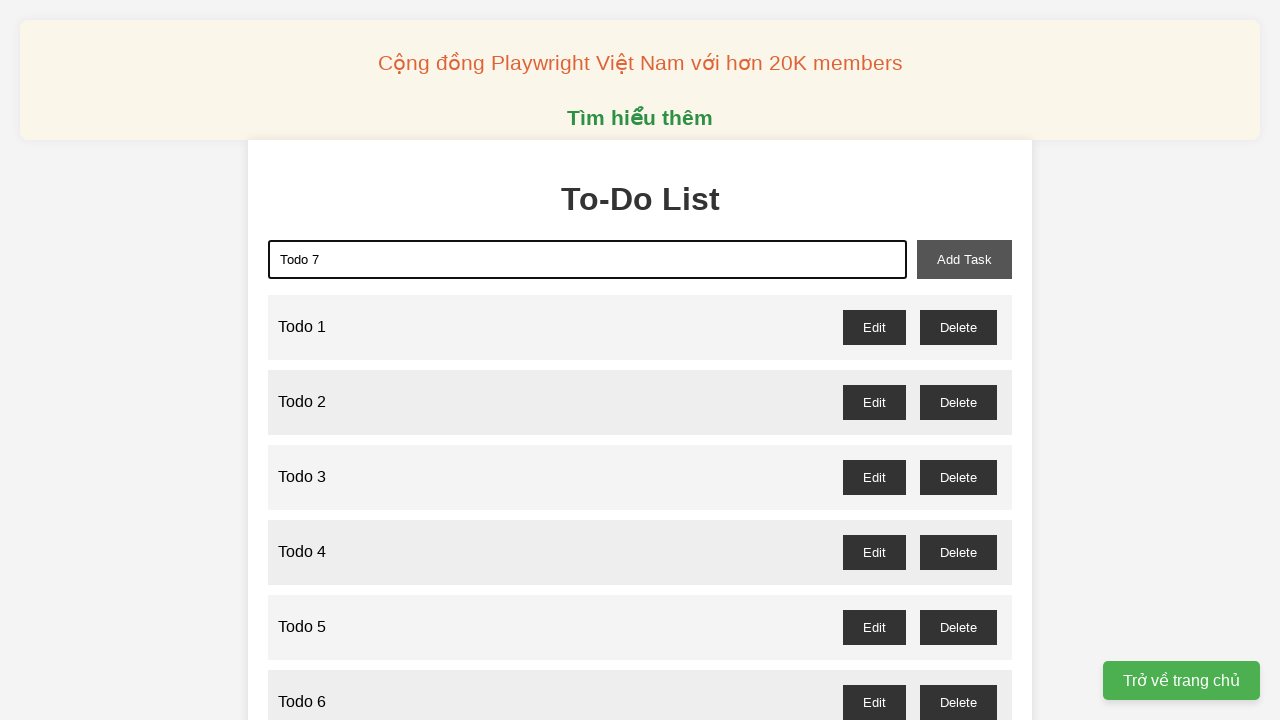

Clicked add task button to add 'Todo 7' at (964, 259) on xpath=//button[@id='add-task']
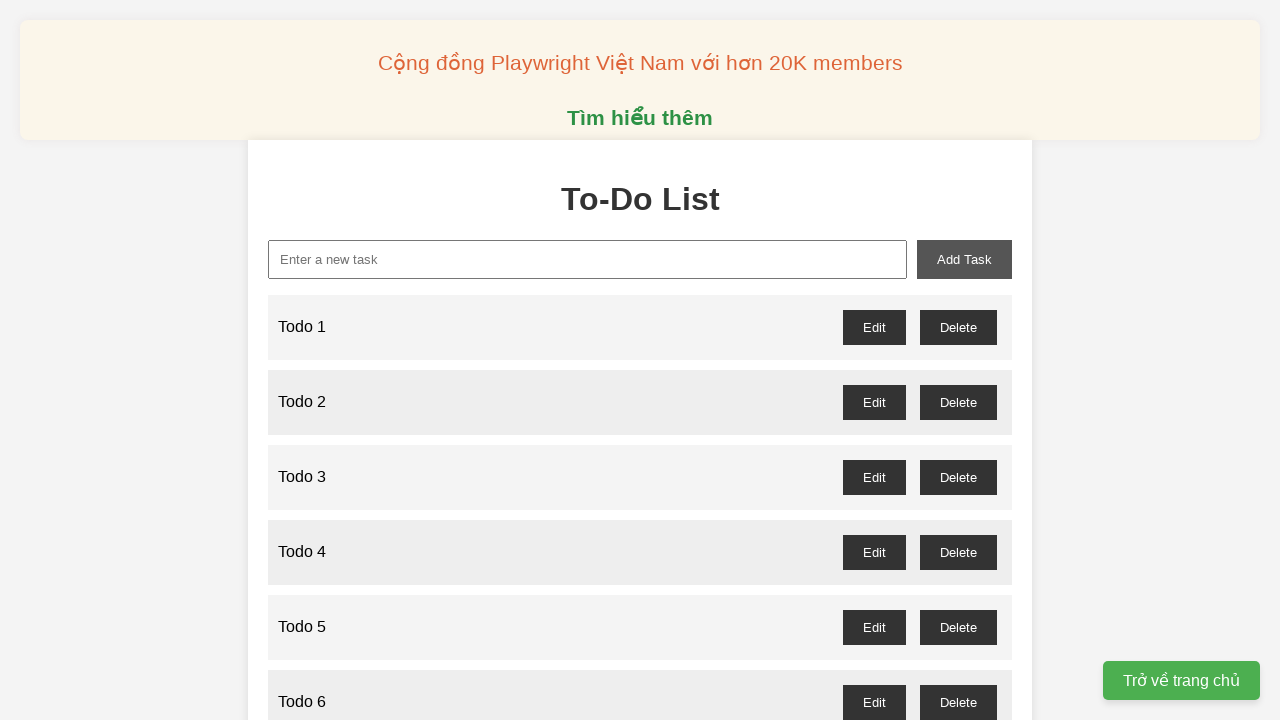

Filled new task input with 'Todo 8' on xpath=//input[@id='new-task']
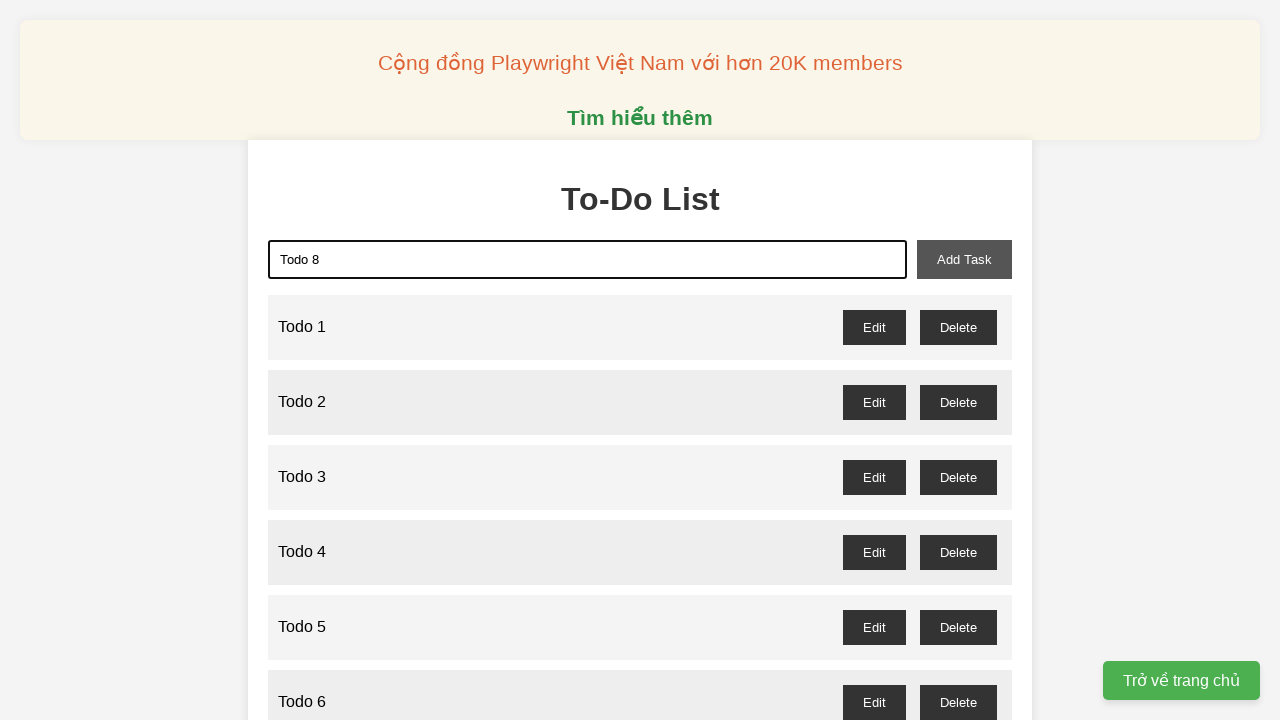

Clicked add task button to add 'Todo 8' at (964, 259) on xpath=//button[@id='add-task']
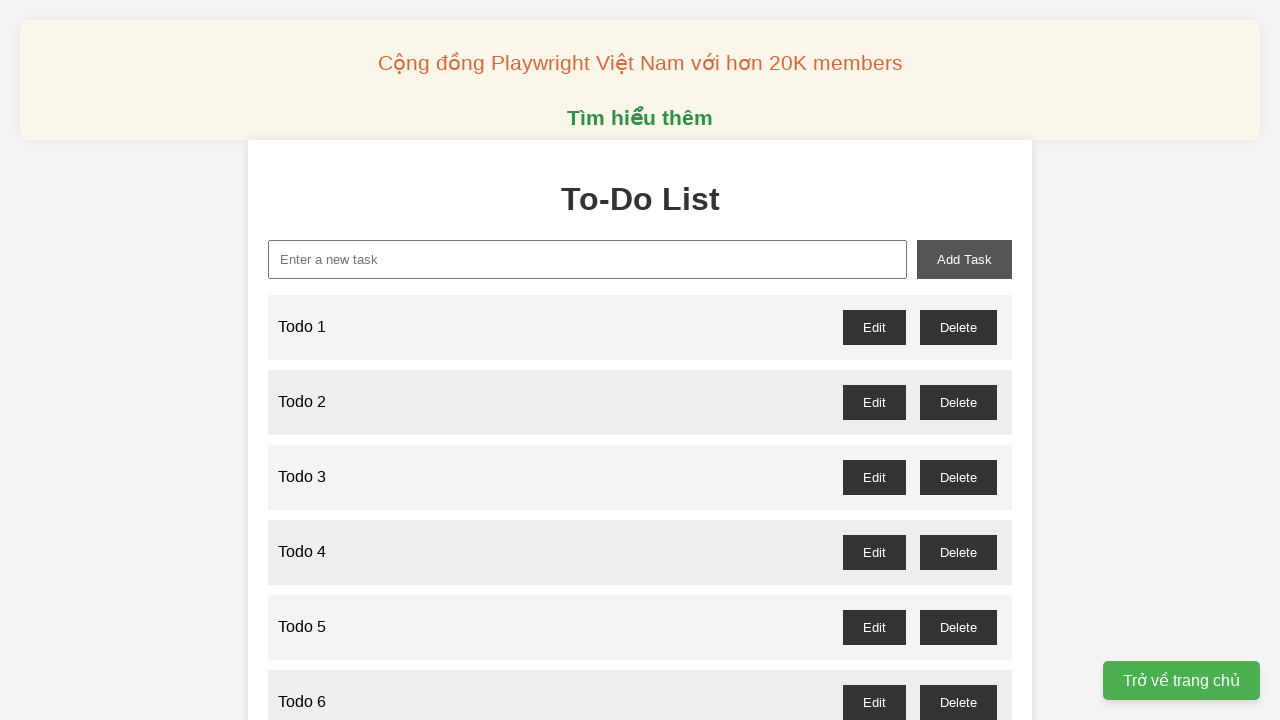

Filled new task input with 'Todo 9' on xpath=//input[@id='new-task']
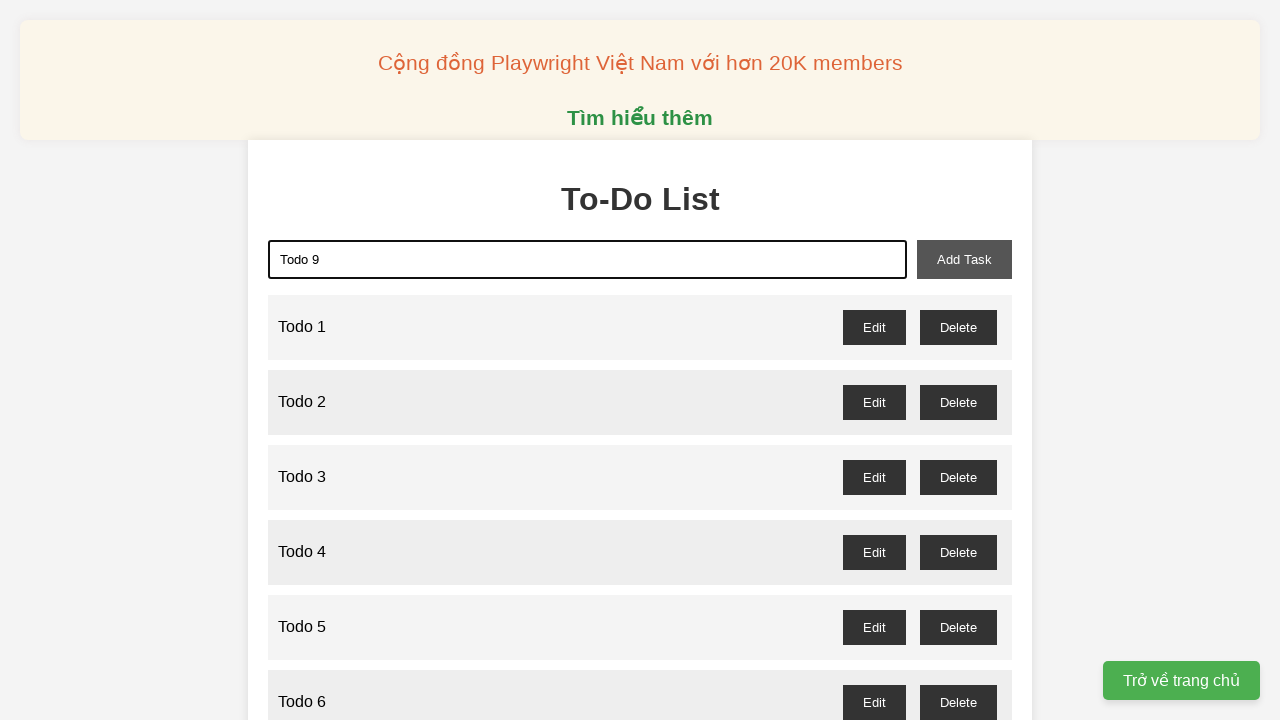

Clicked add task button to add 'Todo 9' at (964, 259) on xpath=//button[@id='add-task']
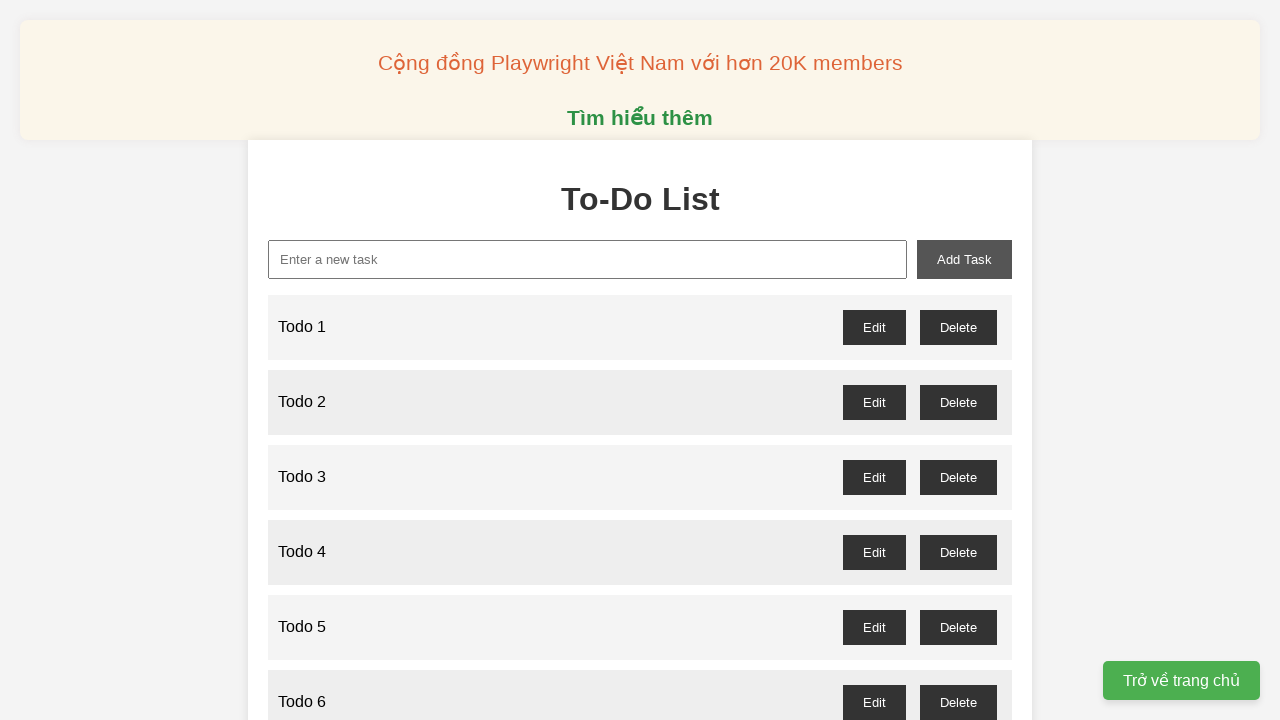

Filled new task input with 'Todo 10' on xpath=//input[@id='new-task']
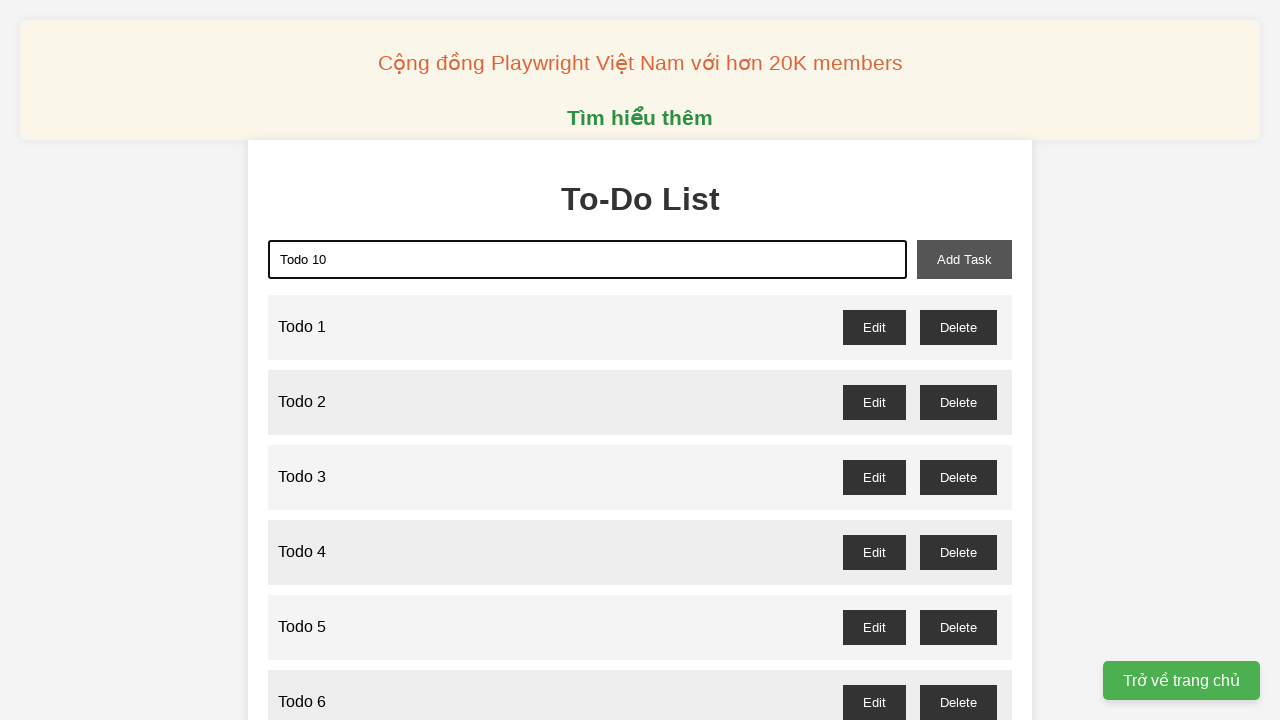

Clicked add task button to add 'Todo 10' at (964, 259) on xpath=//button[@id='add-task']
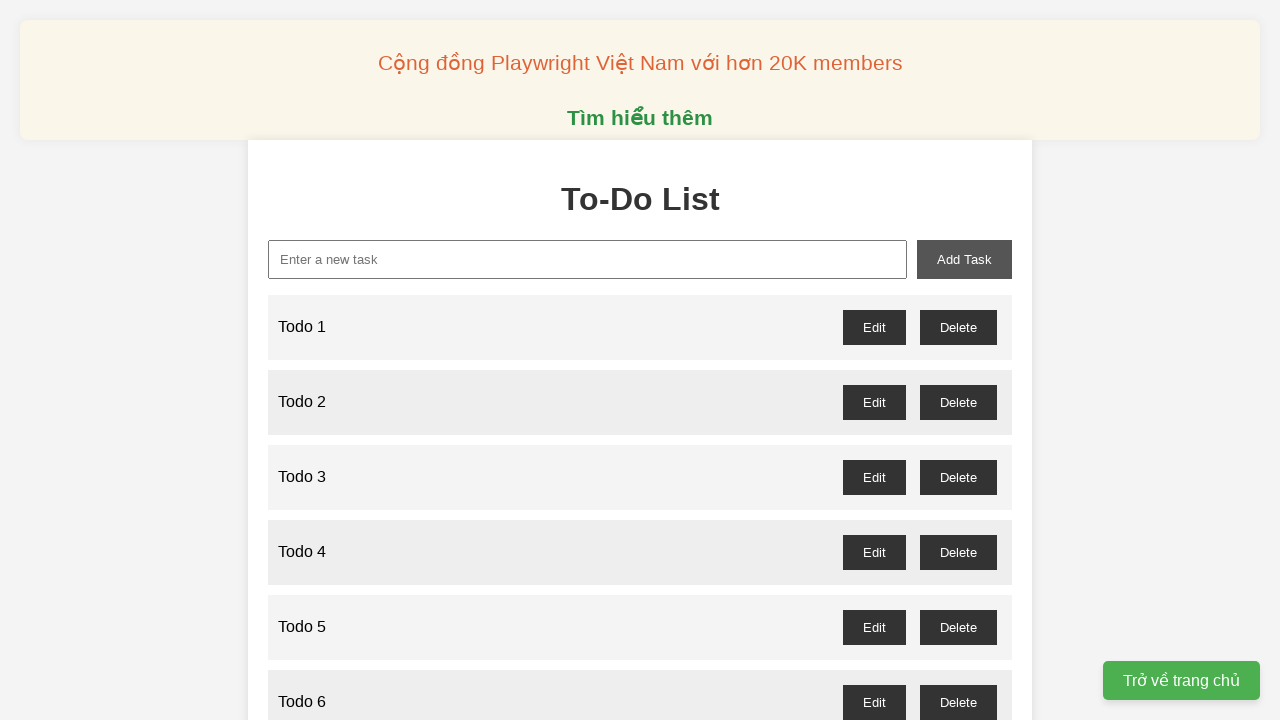

Filled new task input with 'Todo 11' on xpath=//input[@id='new-task']
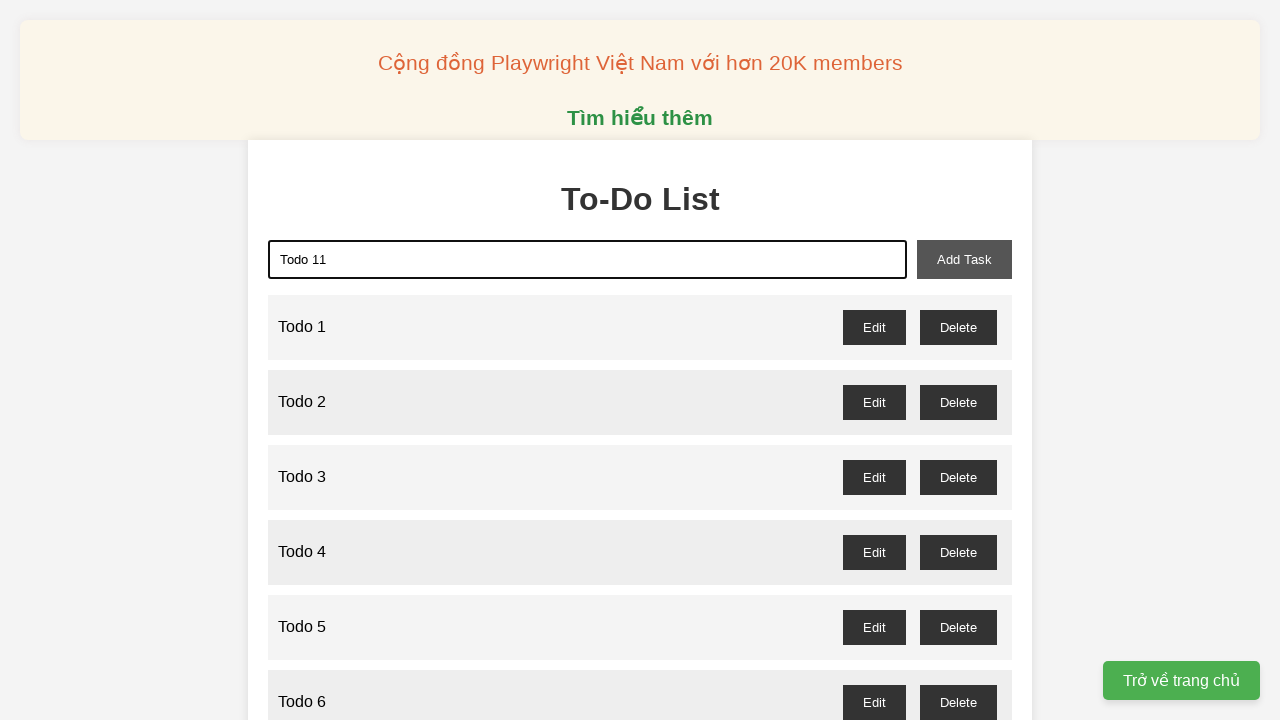

Clicked add task button to add 'Todo 11' at (964, 259) on xpath=//button[@id='add-task']
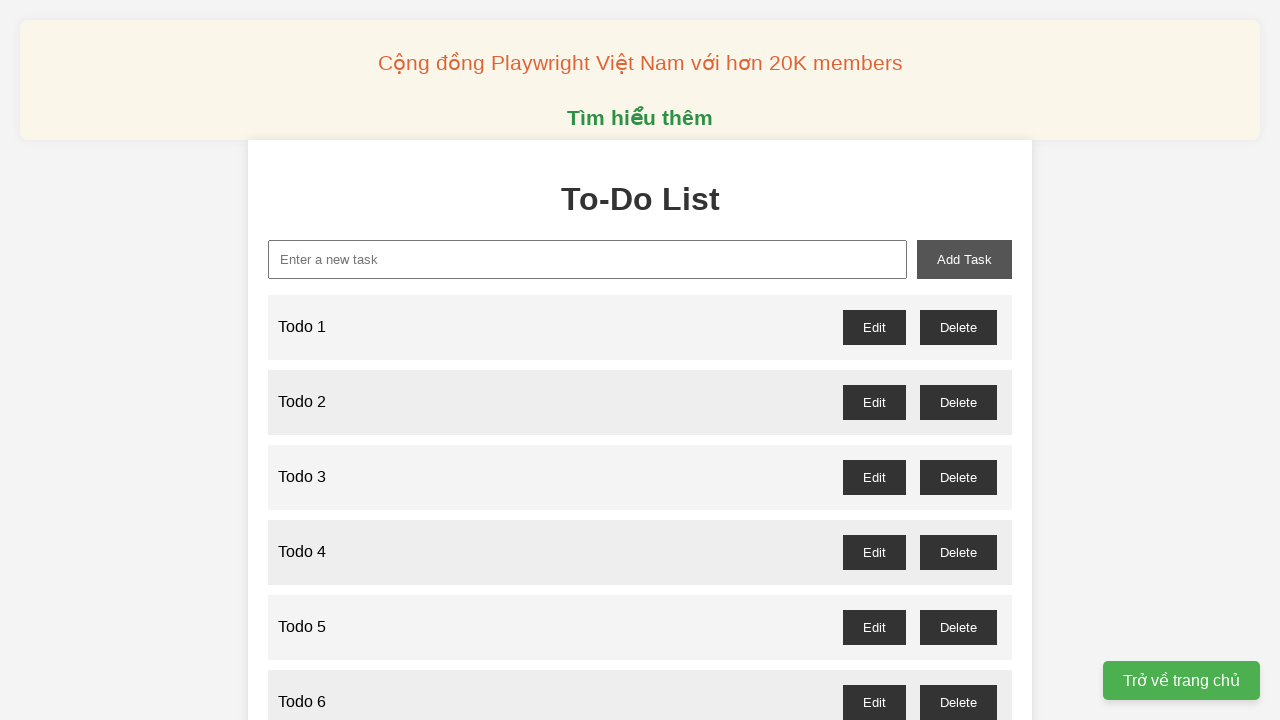

Filled new task input with 'Todo 12' on xpath=//input[@id='new-task']
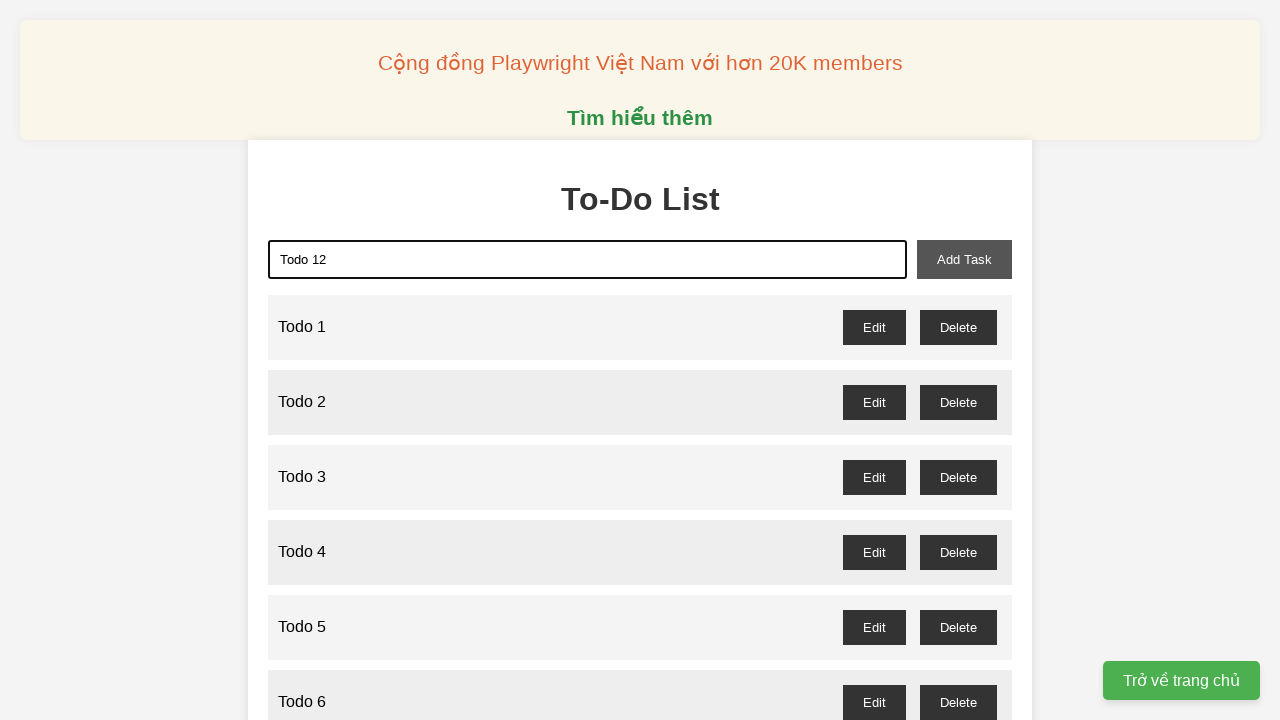

Clicked add task button to add 'Todo 12' at (964, 259) on xpath=//button[@id='add-task']
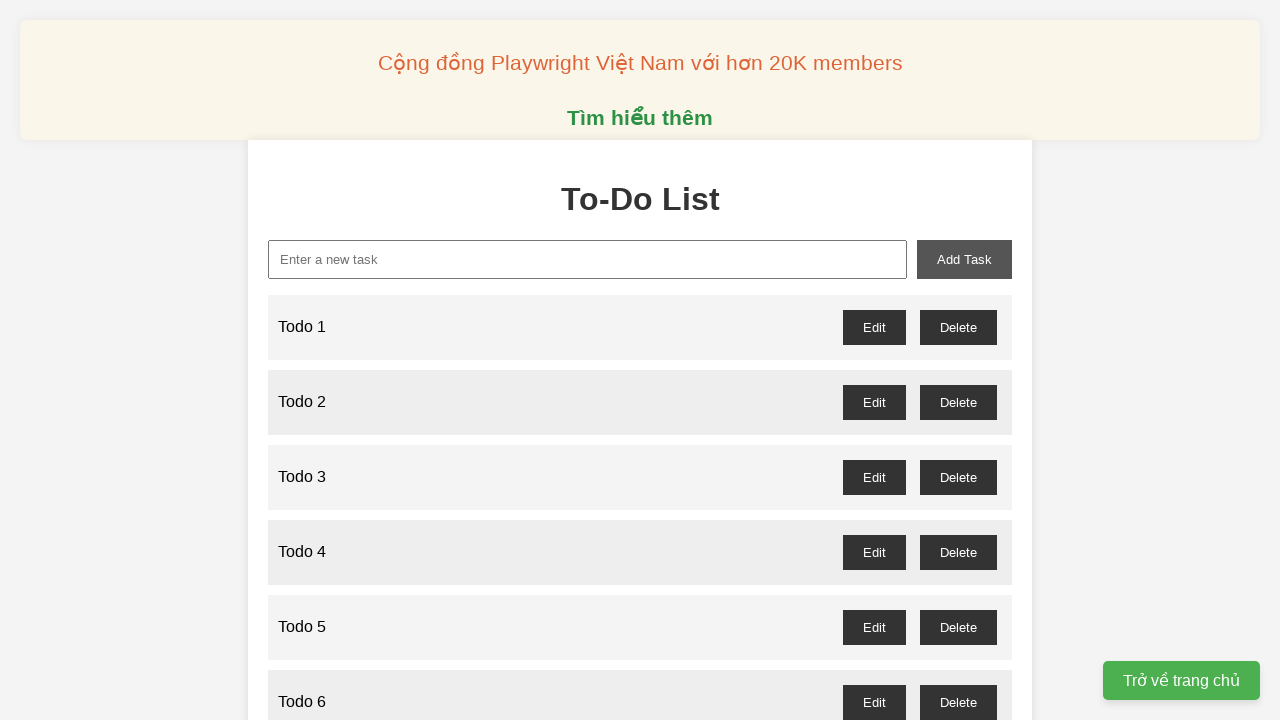

Filled new task input with 'Todo 13' on xpath=//input[@id='new-task']
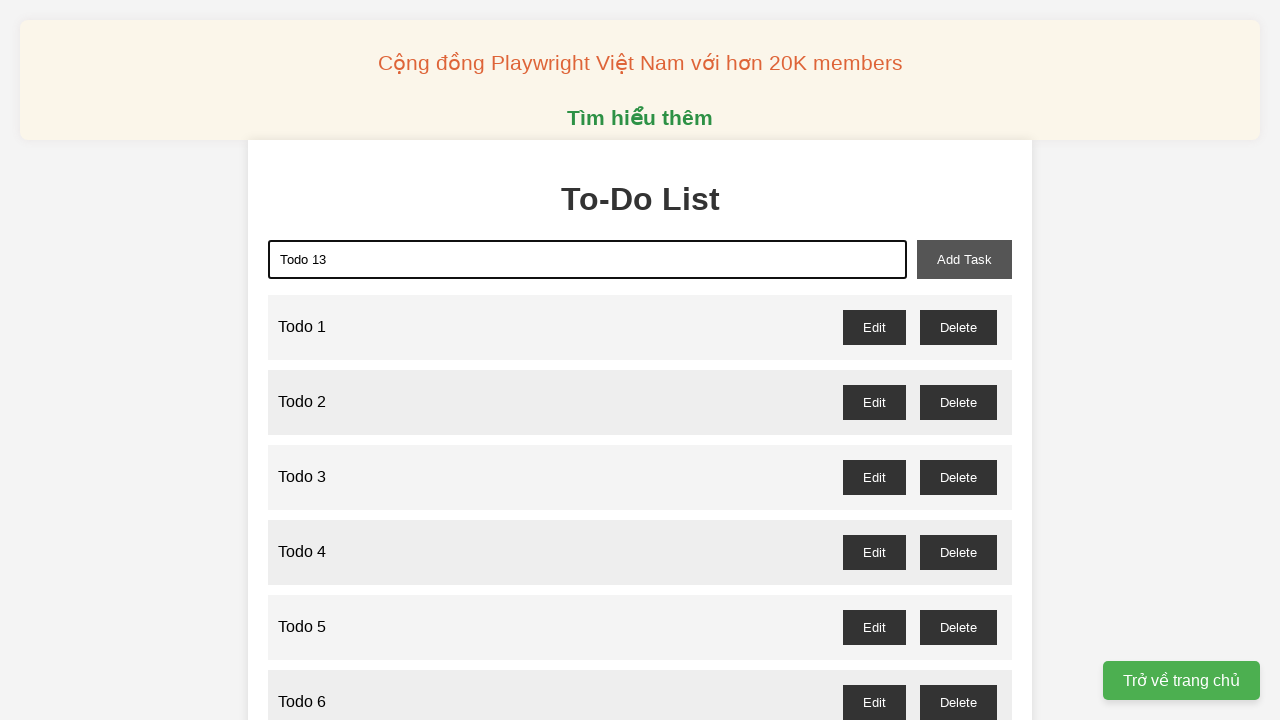

Clicked add task button to add 'Todo 13' at (964, 259) on xpath=//button[@id='add-task']
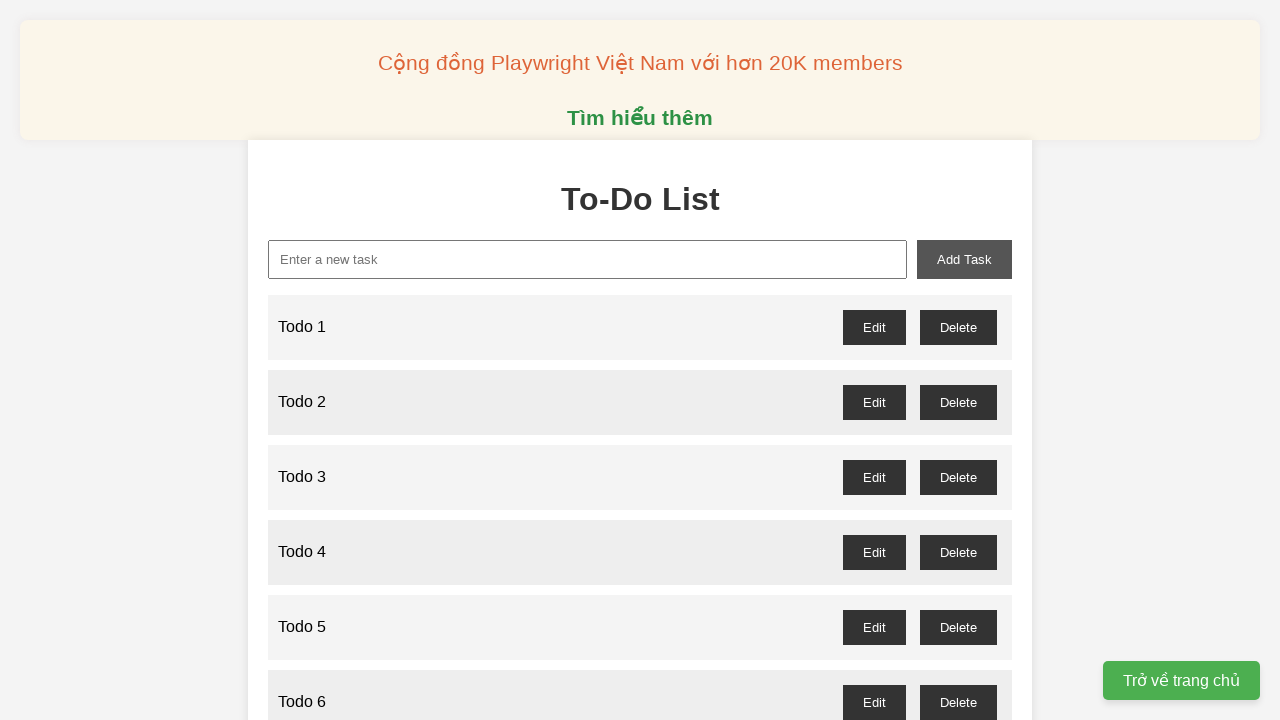

Filled new task input with 'Todo 14' on xpath=//input[@id='new-task']
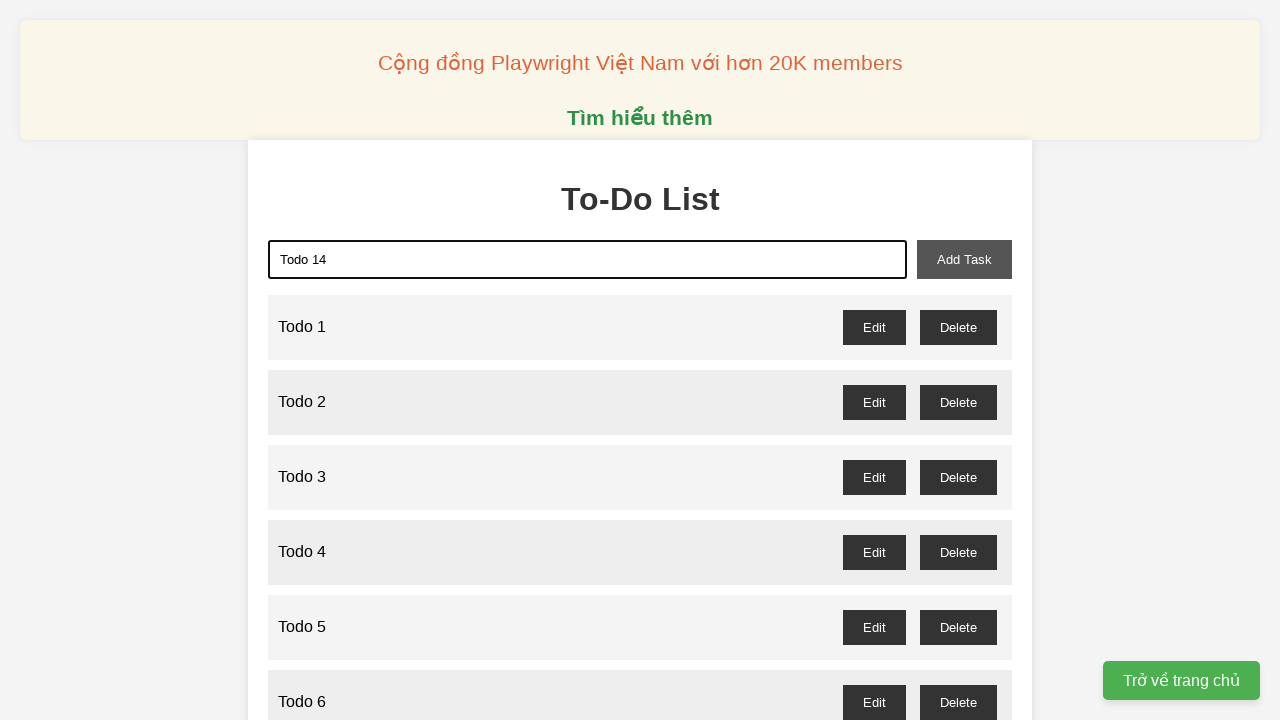

Clicked add task button to add 'Todo 14' at (964, 259) on xpath=//button[@id='add-task']
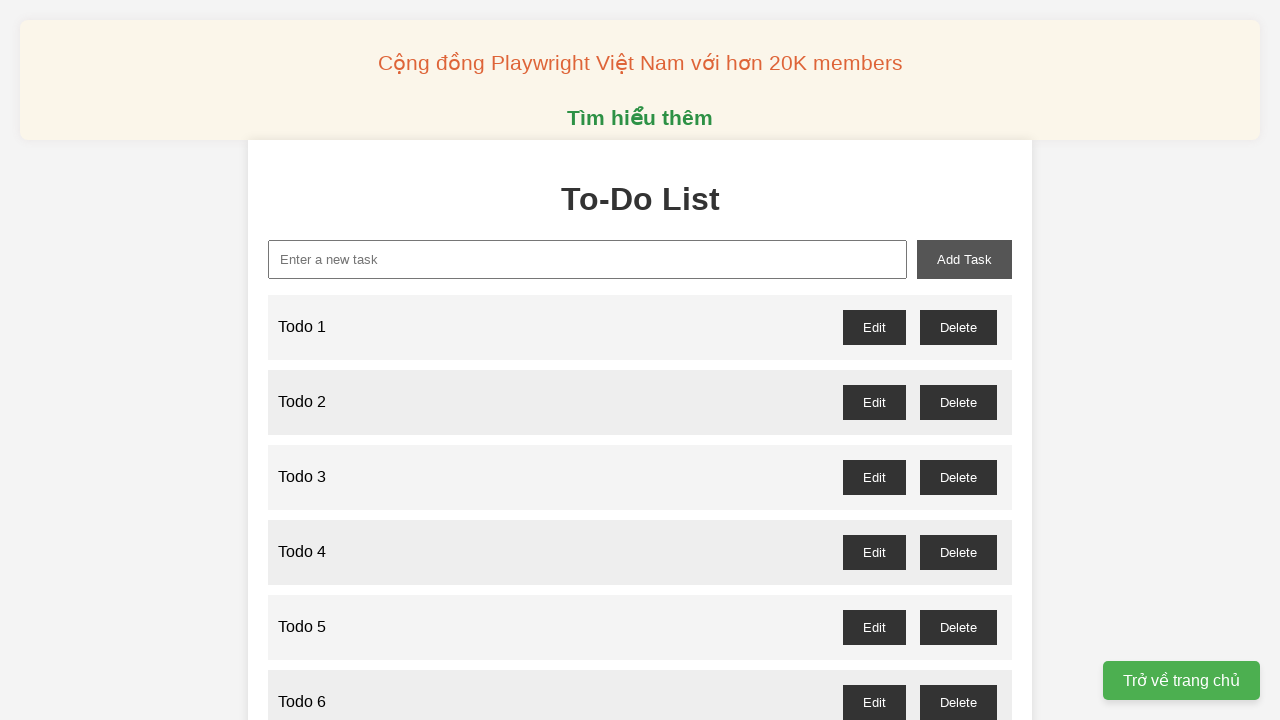

Filled new task input with 'Todo 15' on xpath=//input[@id='new-task']
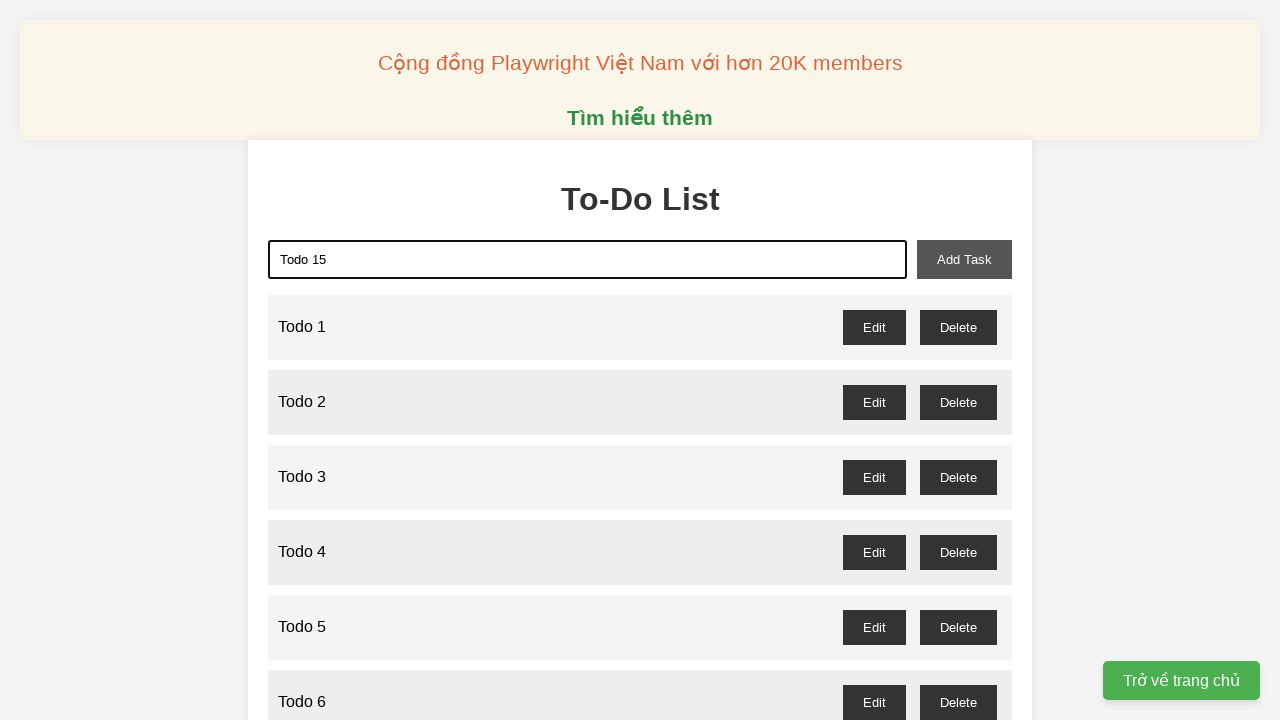

Clicked add task button to add 'Todo 15' at (964, 259) on xpath=//button[@id='add-task']
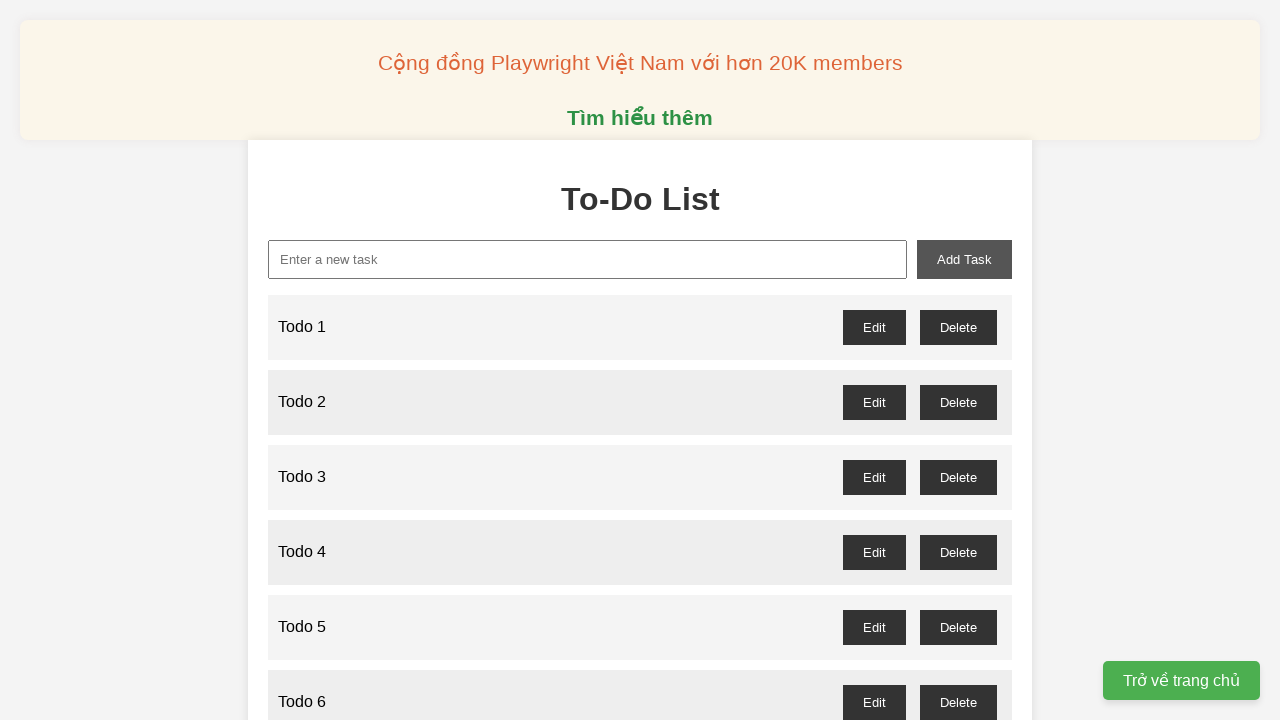

Filled new task input with 'Todo 16' on xpath=//input[@id='new-task']
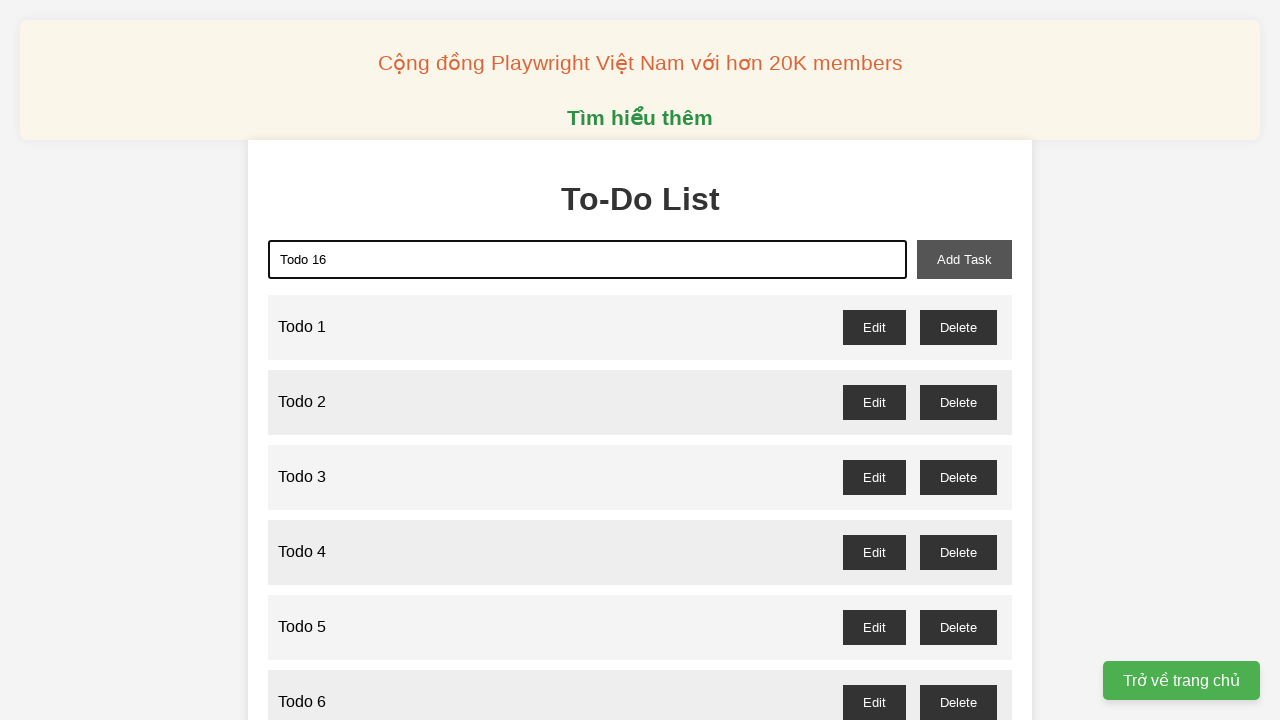

Clicked add task button to add 'Todo 16' at (964, 259) on xpath=//button[@id='add-task']
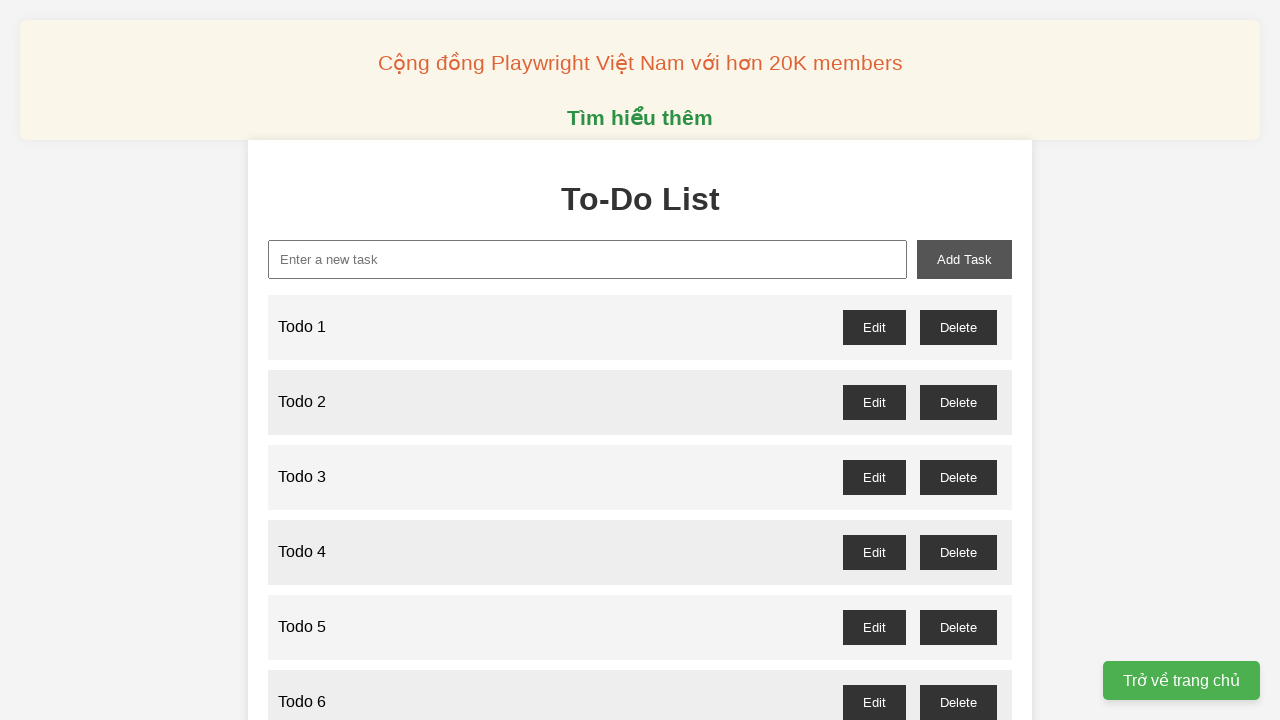

Filled new task input with 'Todo 17' on xpath=//input[@id='new-task']
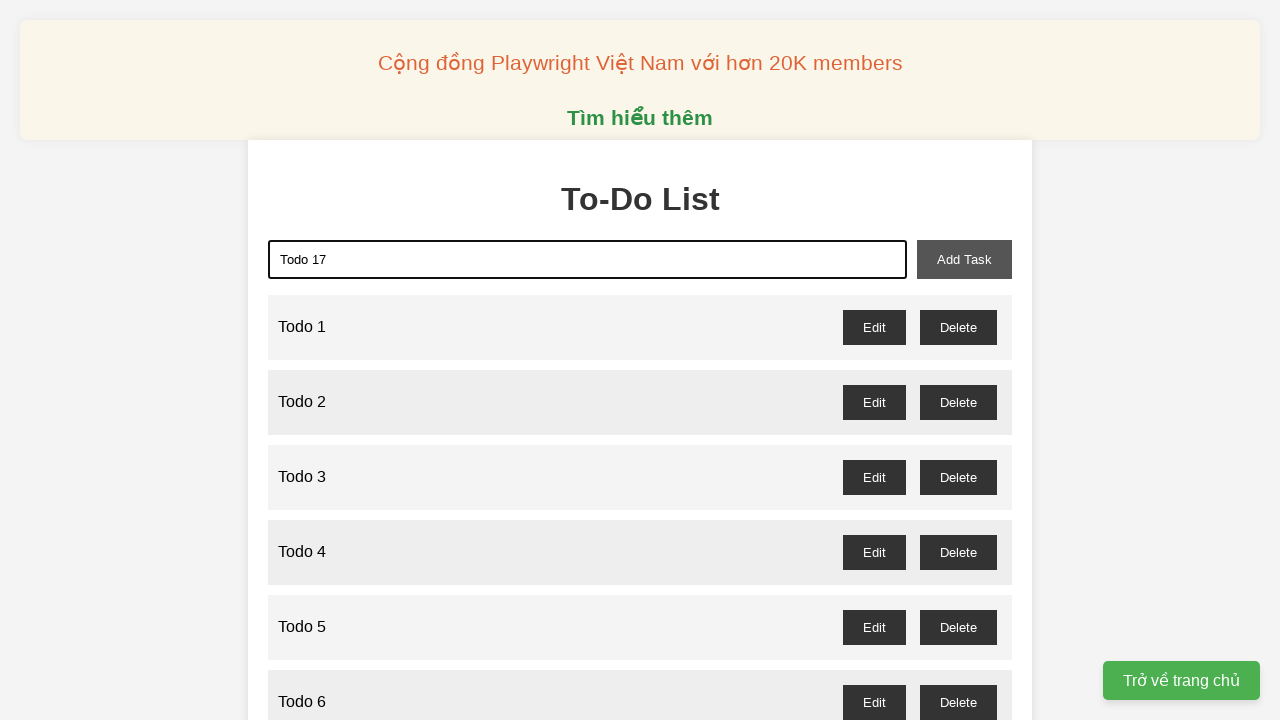

Clicked add task button to add 'Todo 17' at (964, 259) on xpath=//button[@id='add-task']
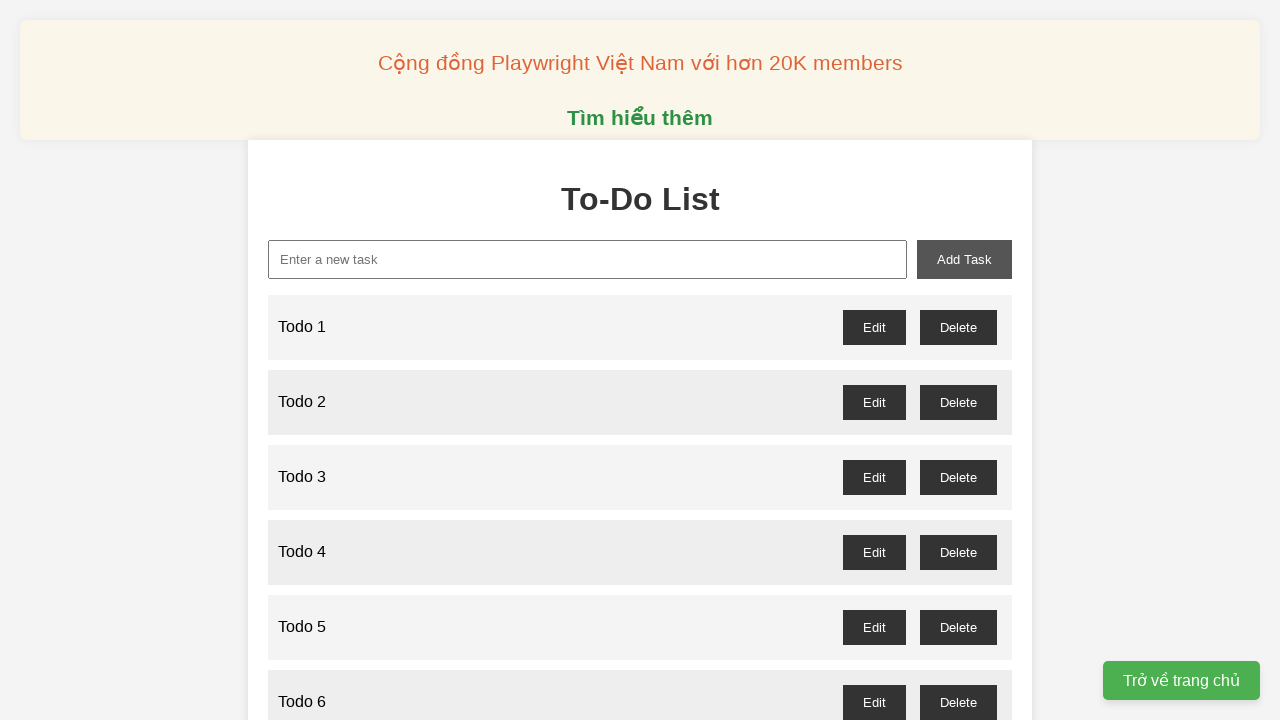

Filled new task input with 'Todo 18' on xpath=//input[@id='new-task']
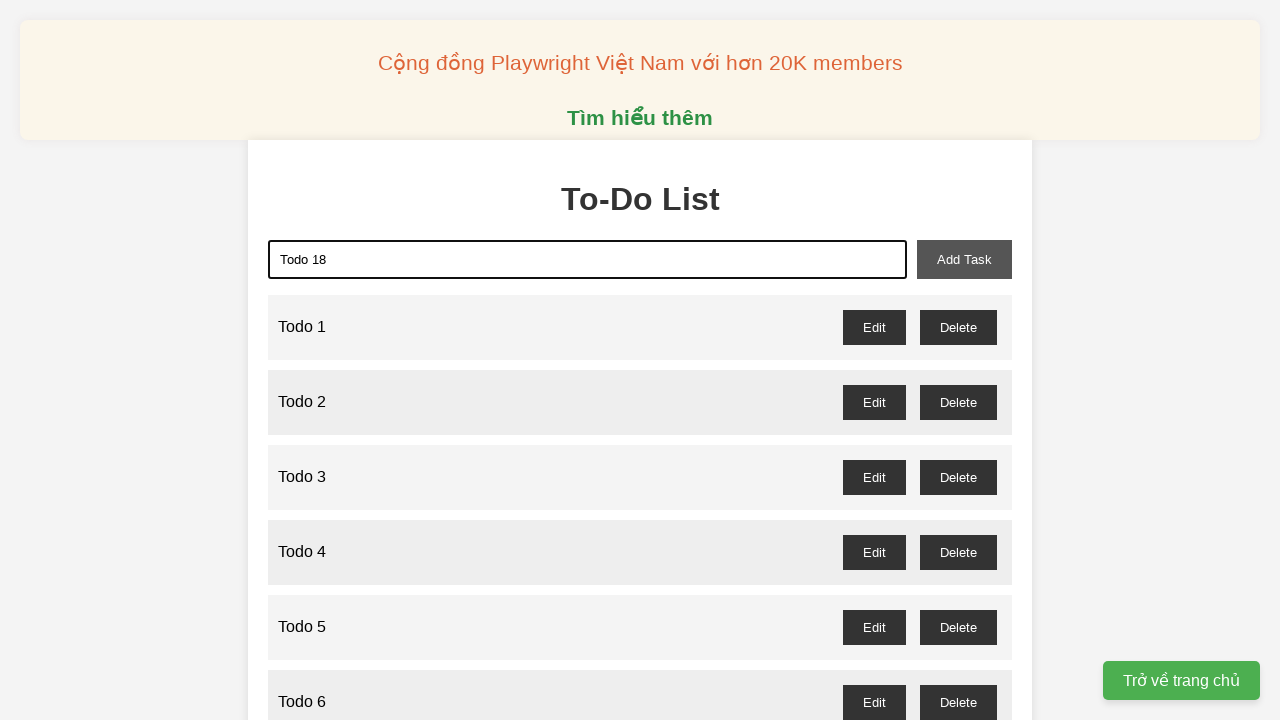

Clicked add task button to add 'Todo 18' at (964, 259) on xpath=//button[@id='add-task']
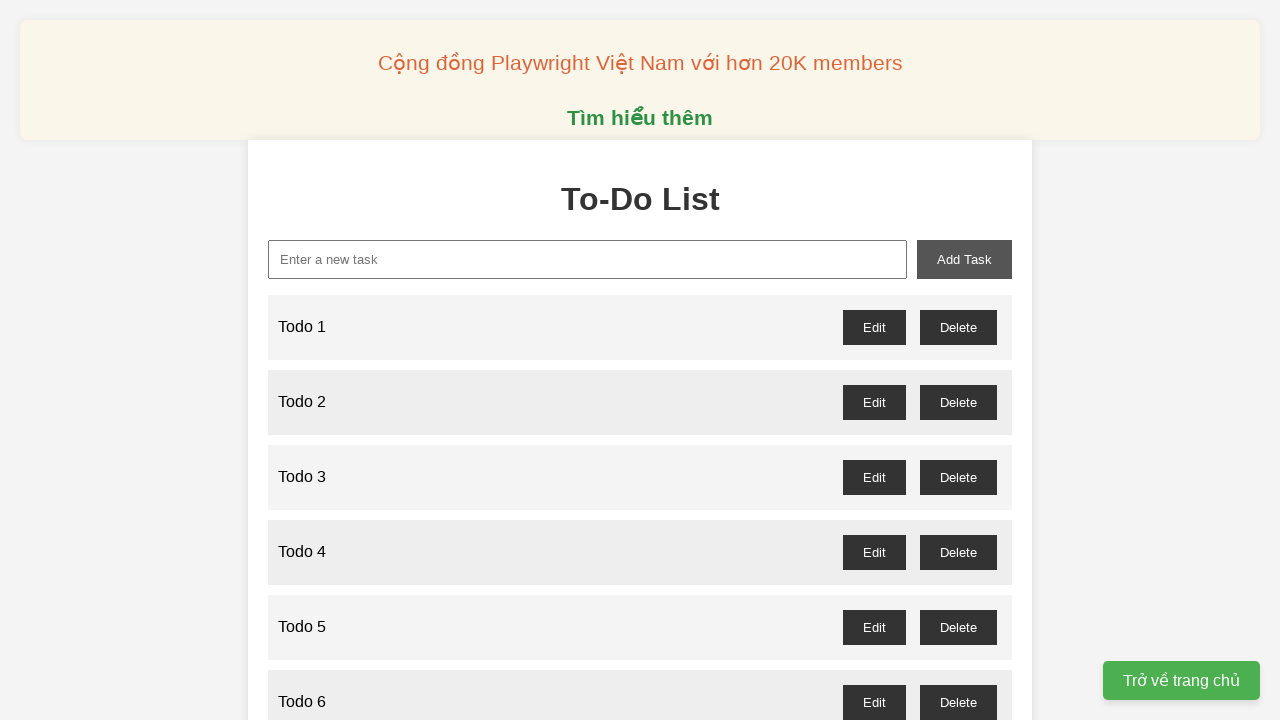

Filled new task input with 'Todo 19' on xpath=//input[@id='new-task']
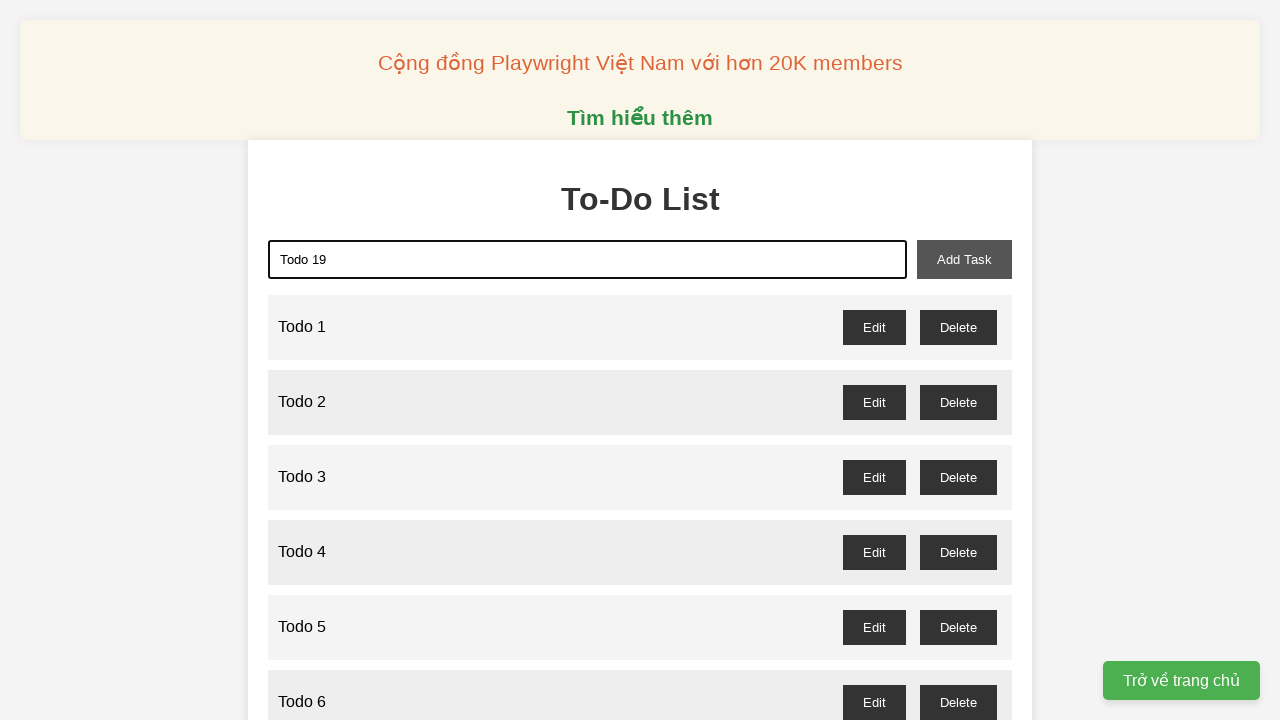

Clicked add task button to add 'Todo 19' at (964, 259) on xpath=//button[@id='add-task']
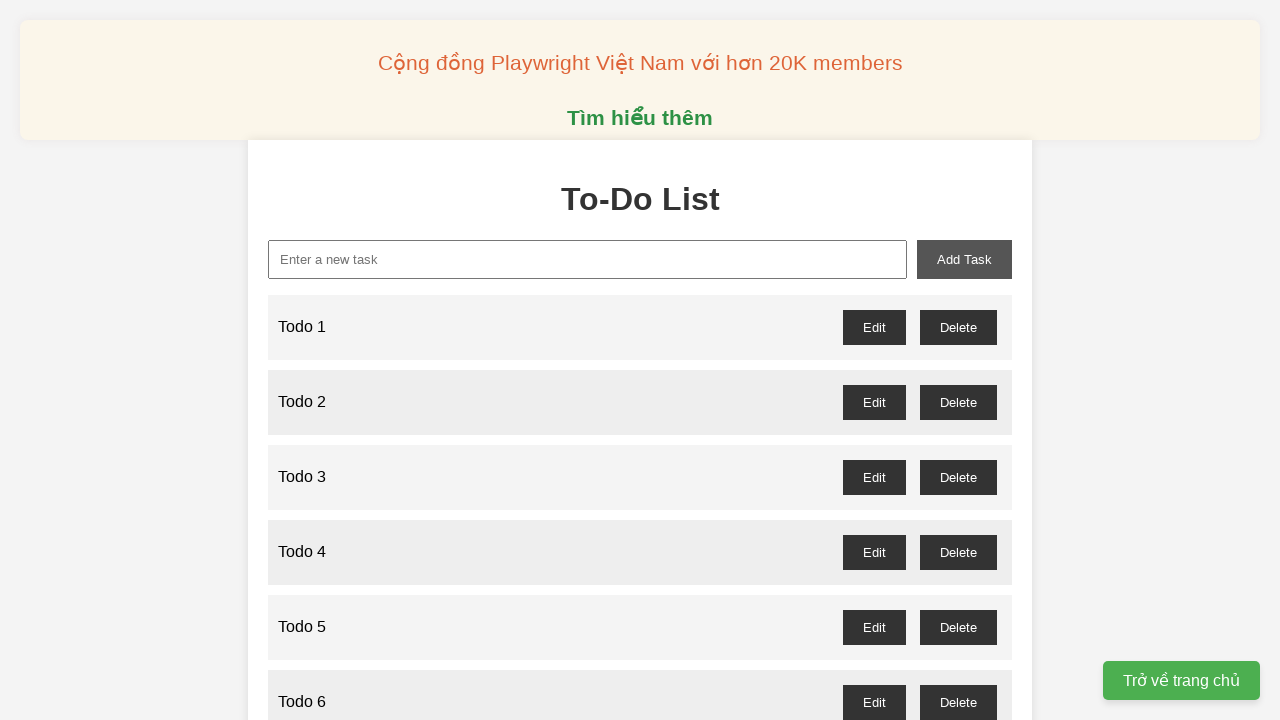

Filled new task input with 'Todo 20' on xpath=//input[@id='new-task']
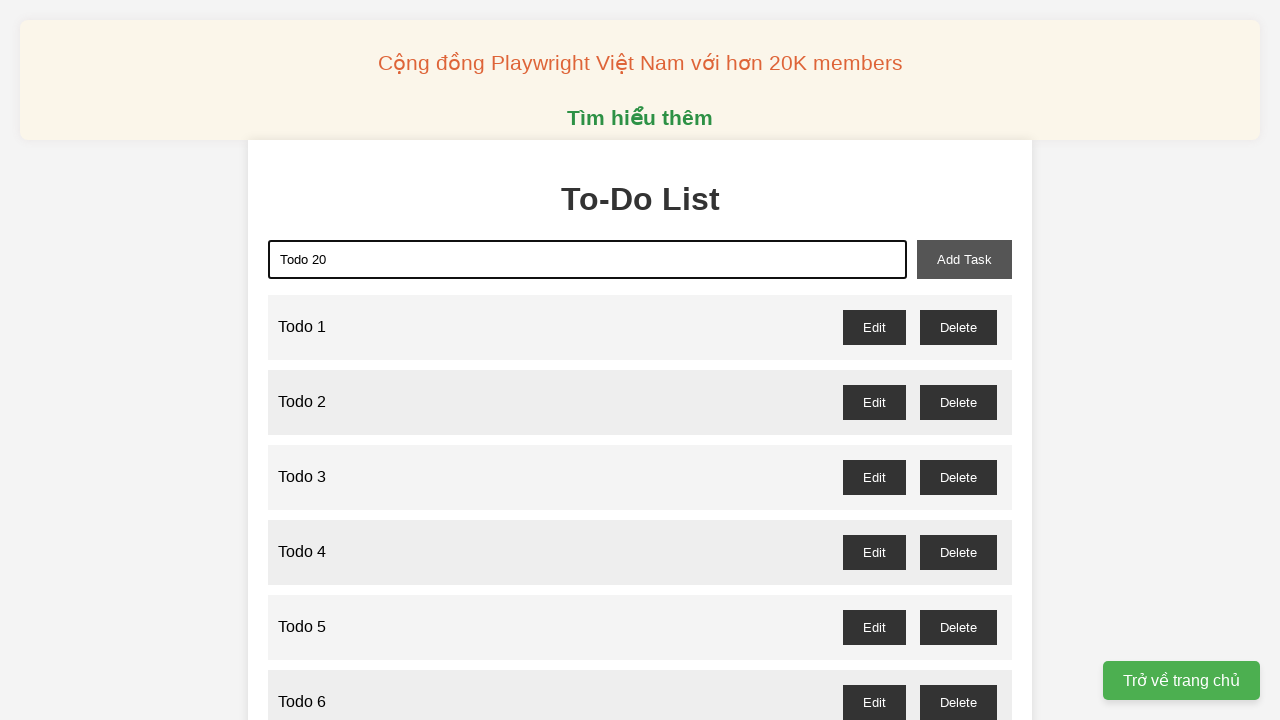

Clicked add task button to add 'Todo 20' at (964, 259) on xpath=//button[@id='add-task']
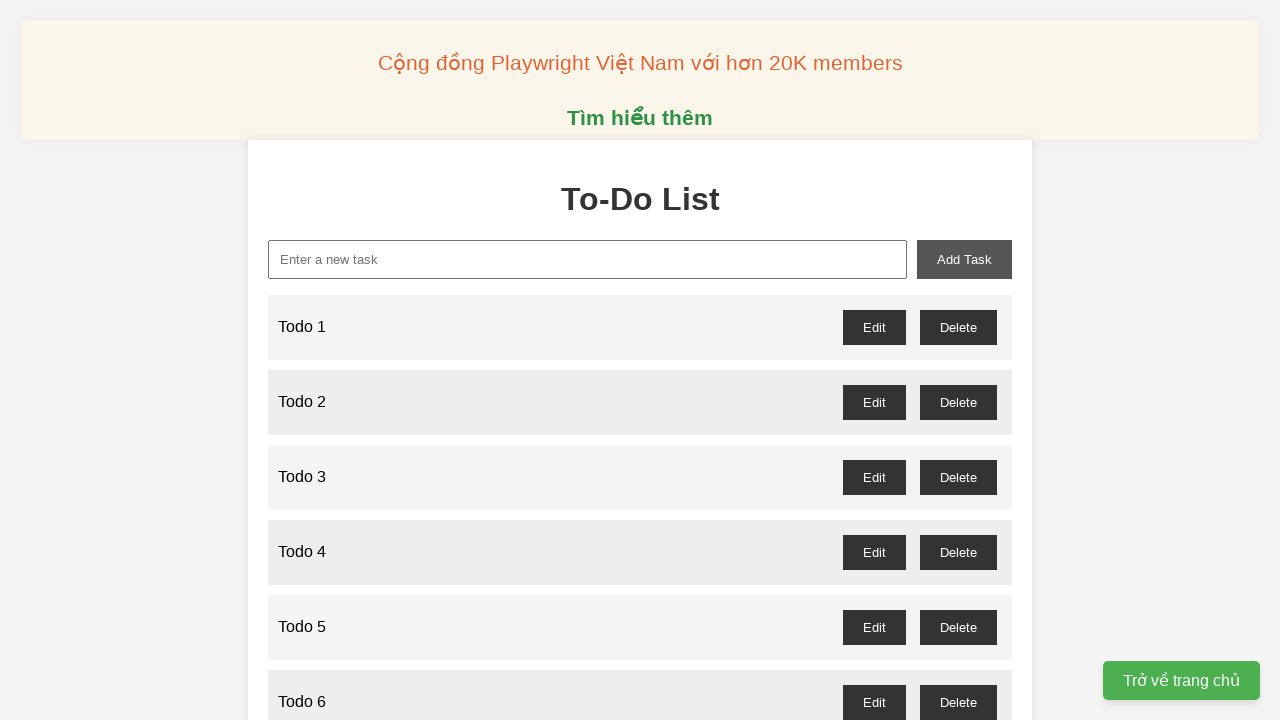

Filled new task input with 'Todo 21' on xpath=//input[@id='new-task']
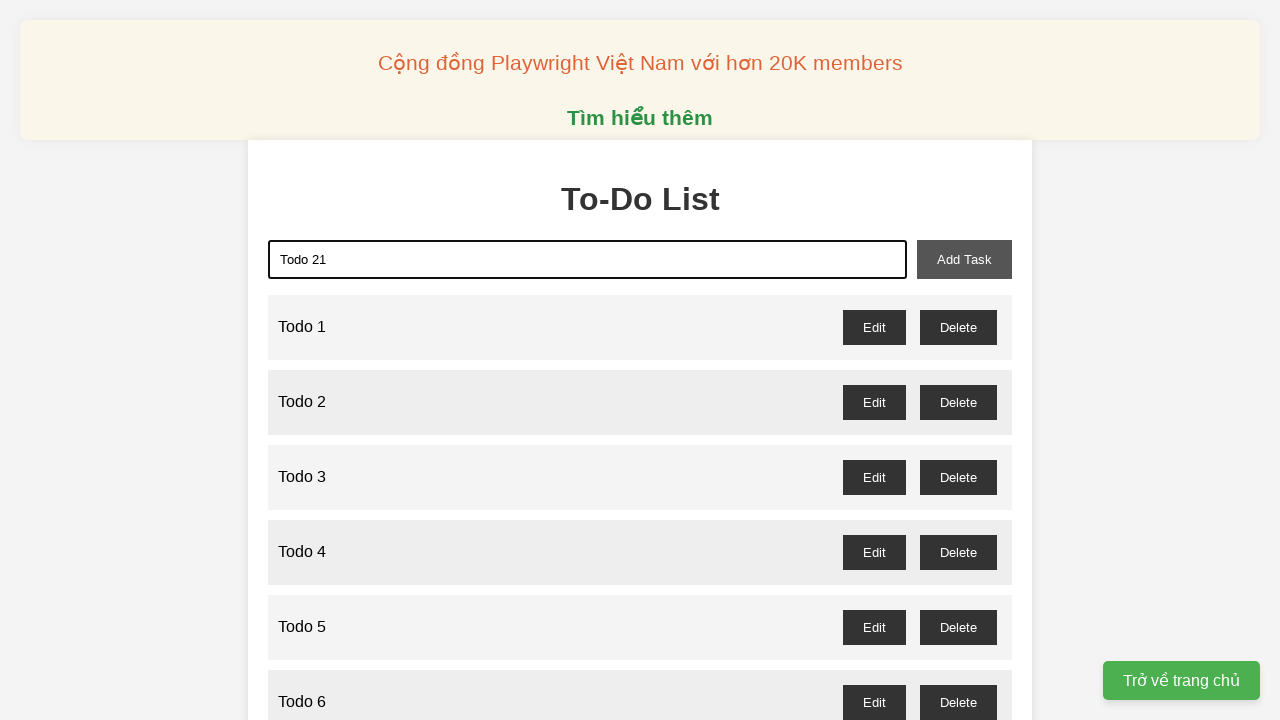

Clicked add task button to add 'Todo 21' at (964, 259) on xpath=//button[@id='add-task']
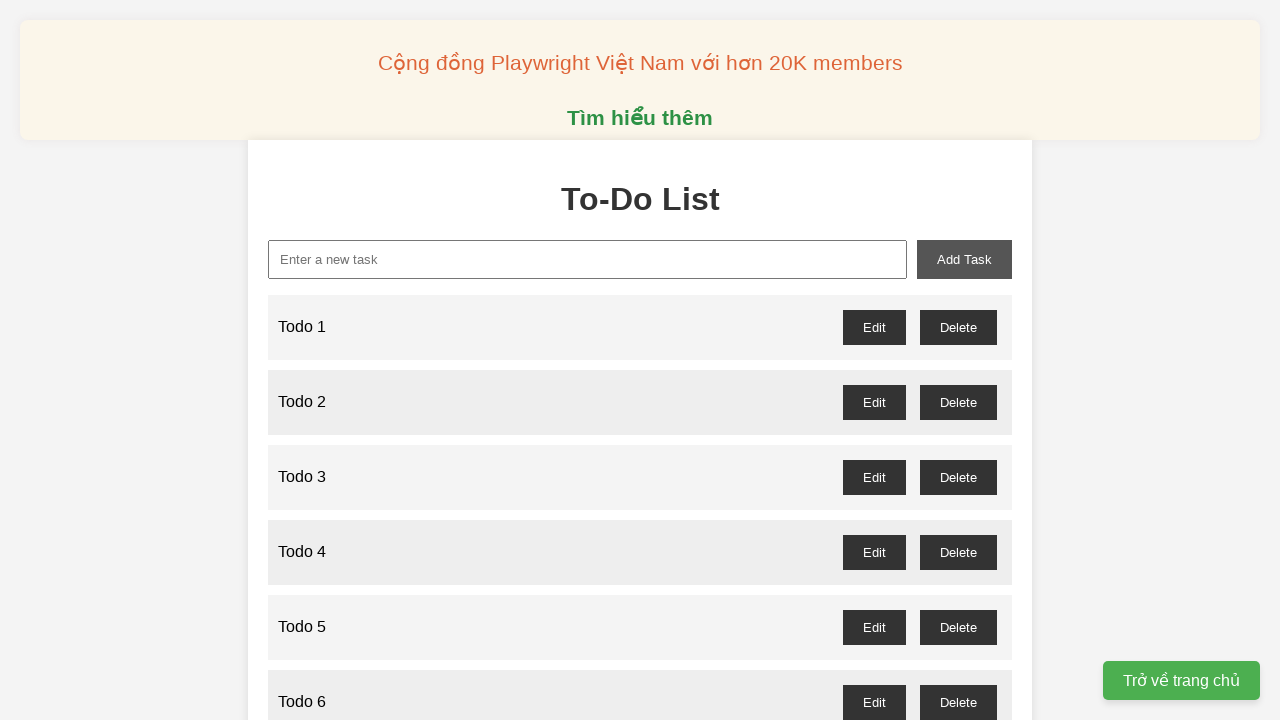

Filled new task input with 'Todo 22' on xpath=//input[@id='new-task']
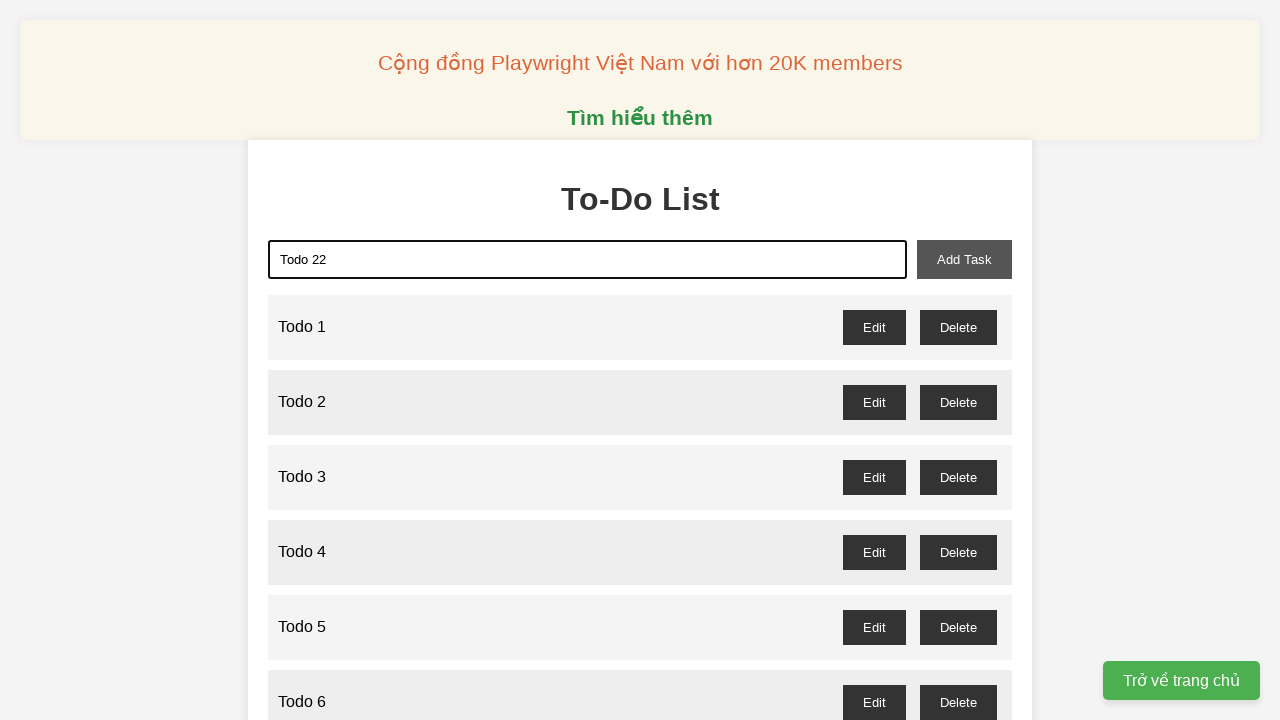

Clicked add task button to add 'Todo 22' at (964, 259) on xpath=//button[@id='add-task']
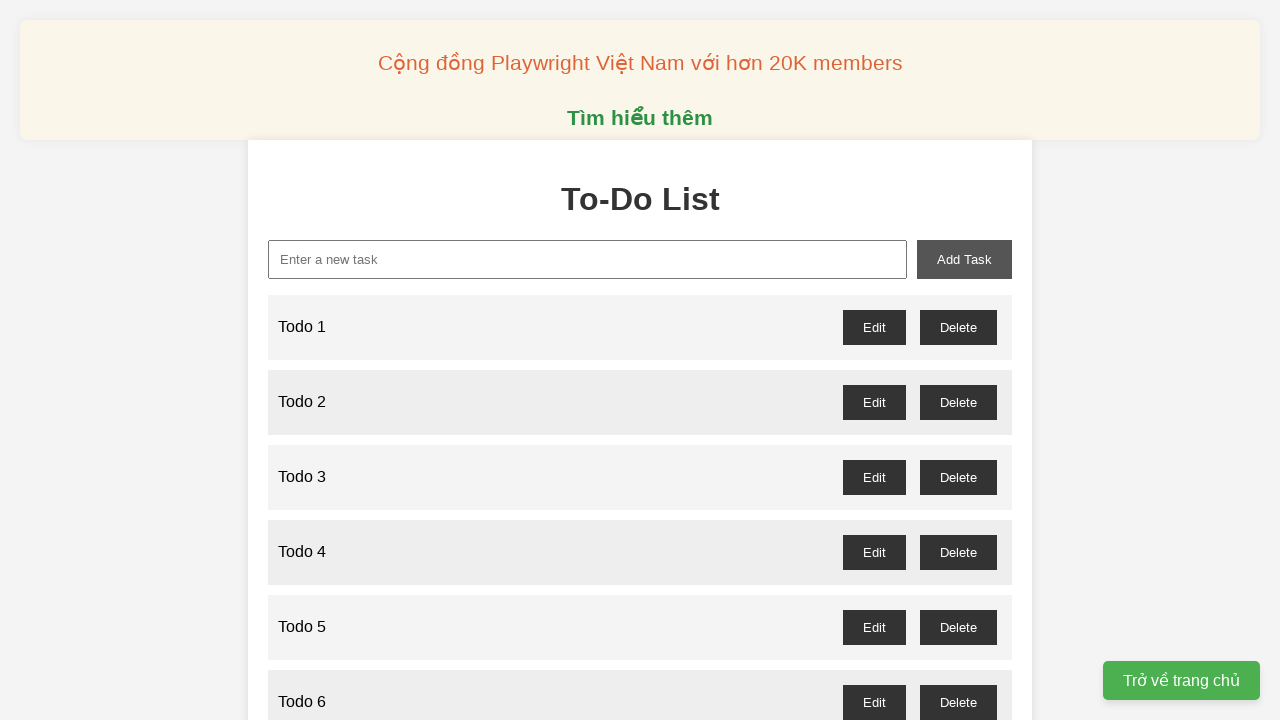

Filled new task input with 'Todo 23' on xpath=//input[@id='new-task']
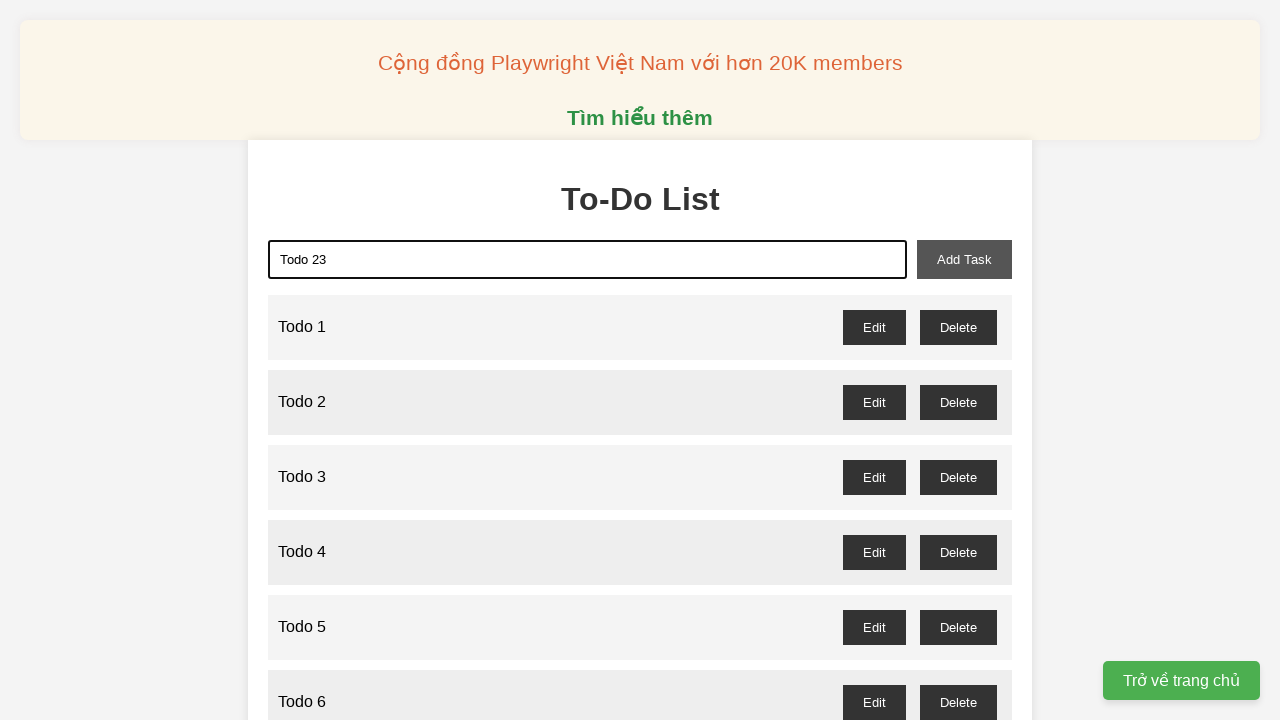

Clicked add task button to add 'Todo 23' at (964, 259) on xpath=//button[@id='add-task']
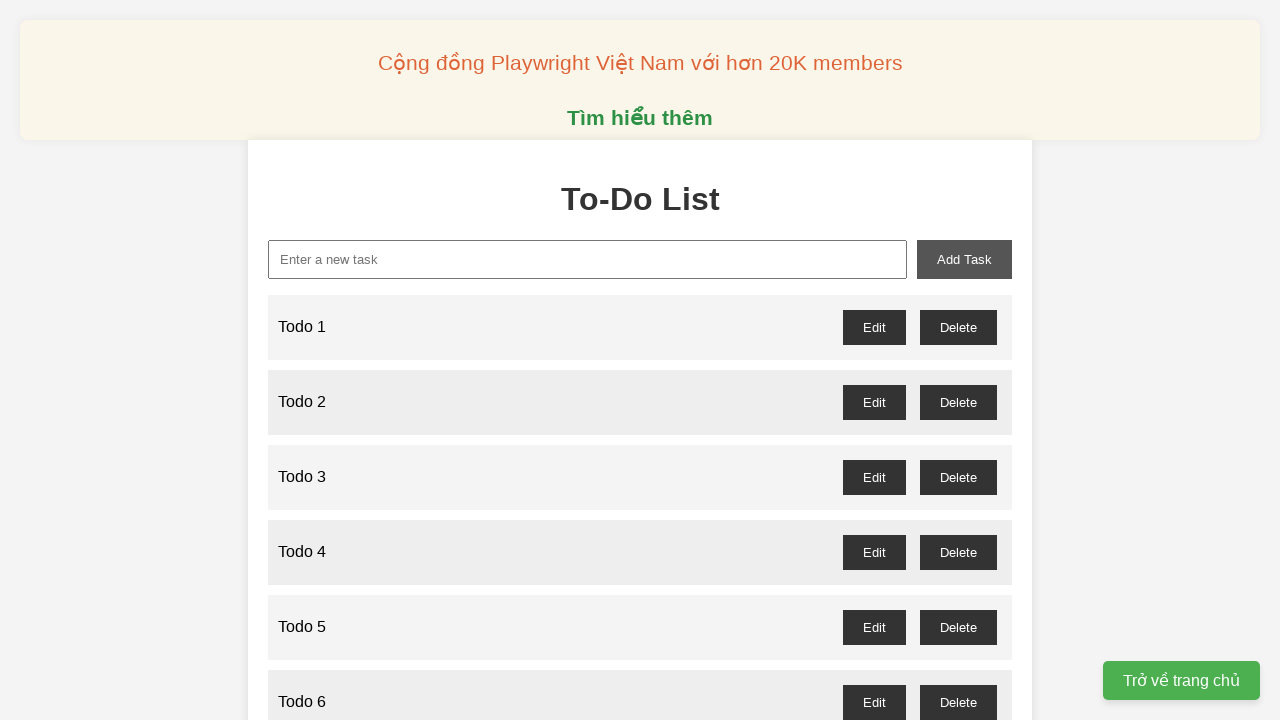

Filled new task input with 'Todo 24' on xpath=//input[@id='new-task']
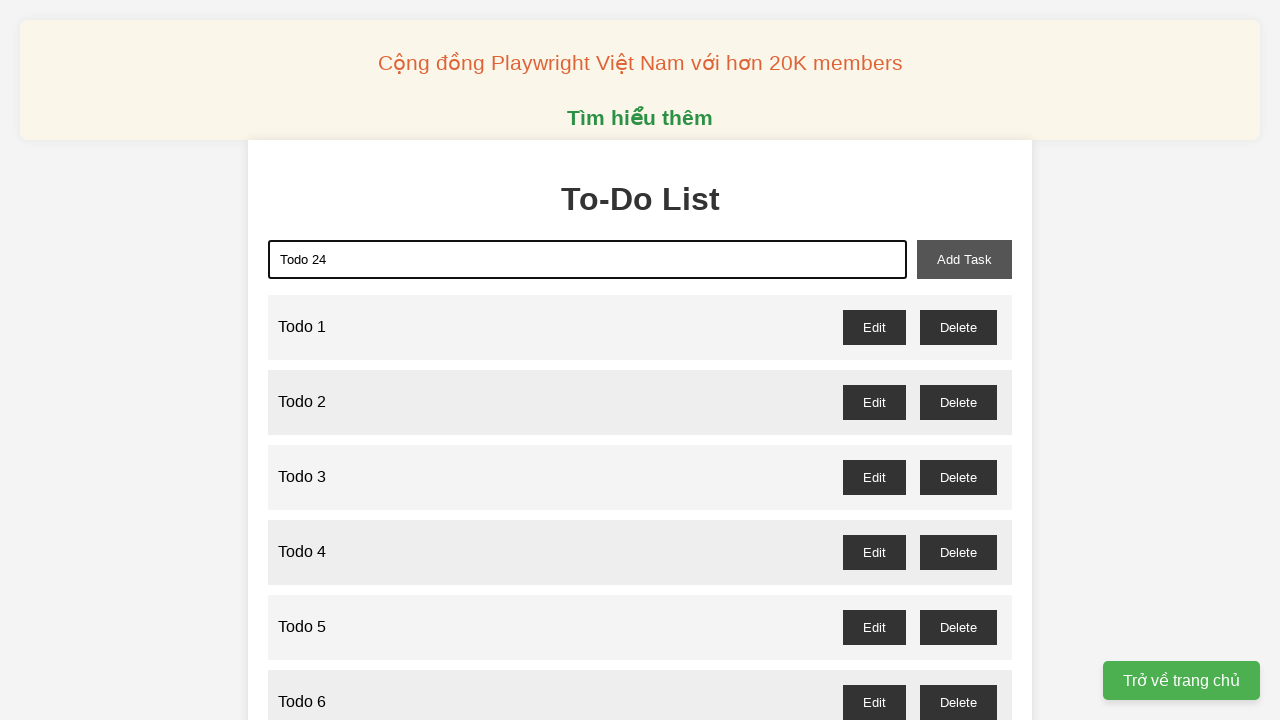

Clicked add task button to add 'Todo 24' at (964, 259) on xpath=//button[@id='add-task']
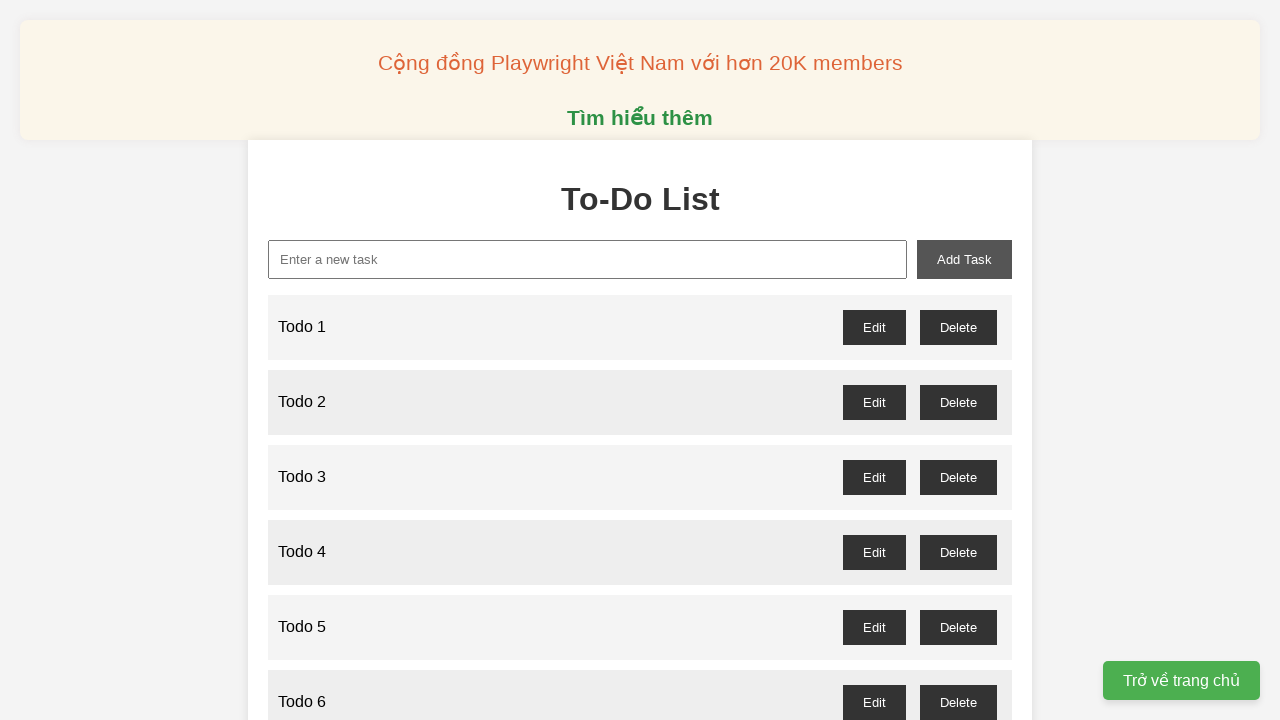

Filled new task input with 'Todo 25' on xpath=//input[@id='new-task']
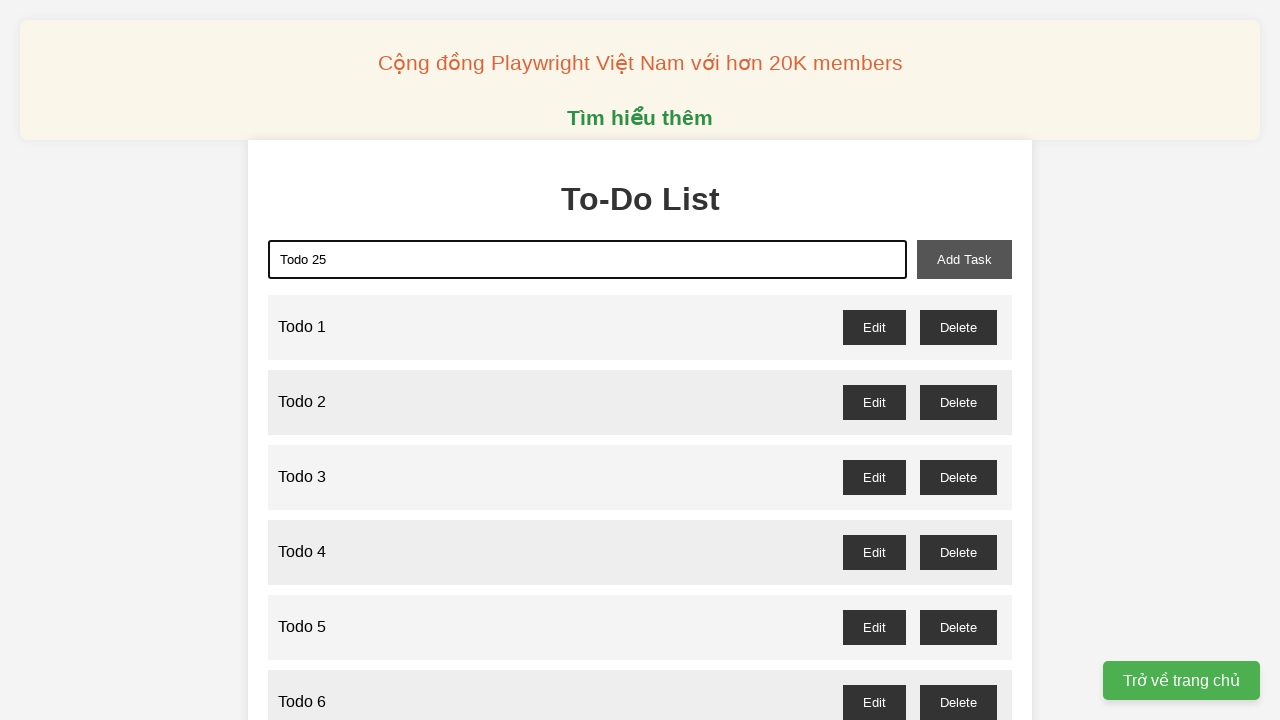

Clicked add task button to add 'Todo 25' at (964, 259) on xpath=//button[@id='add-task']
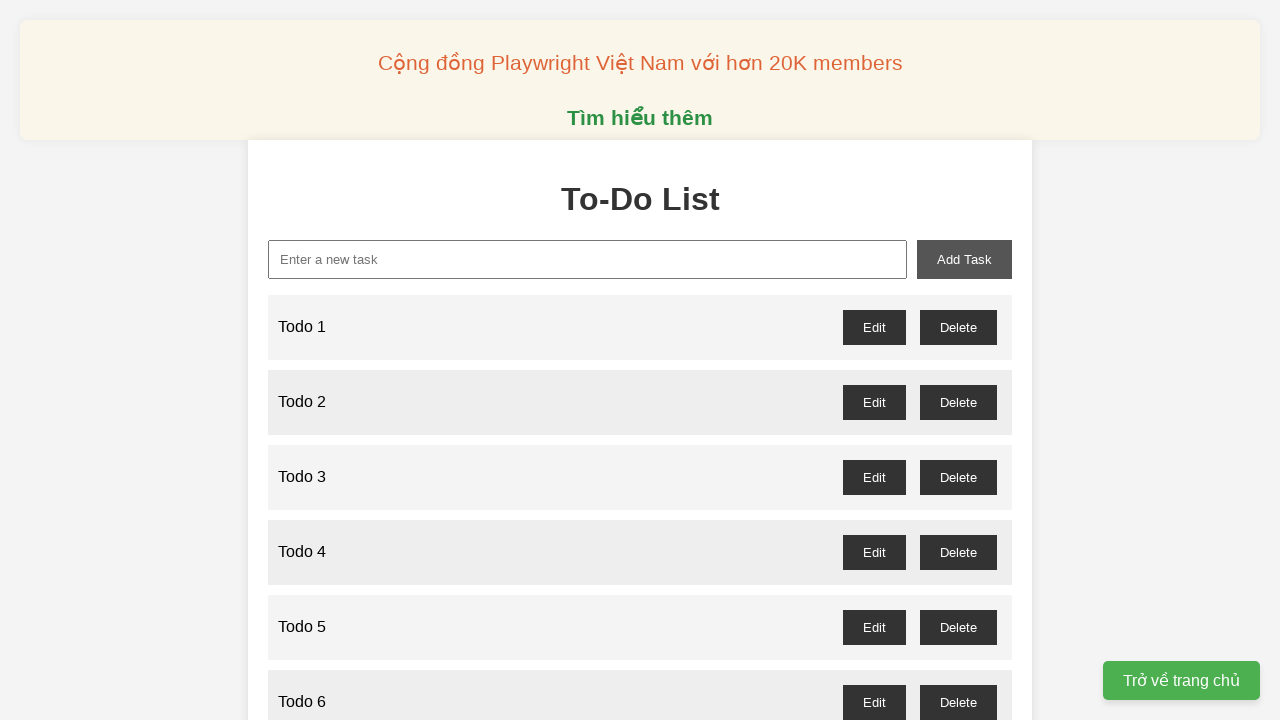

Filled new task input with 'Todo 26' on xpath=//input[@id='new-task']
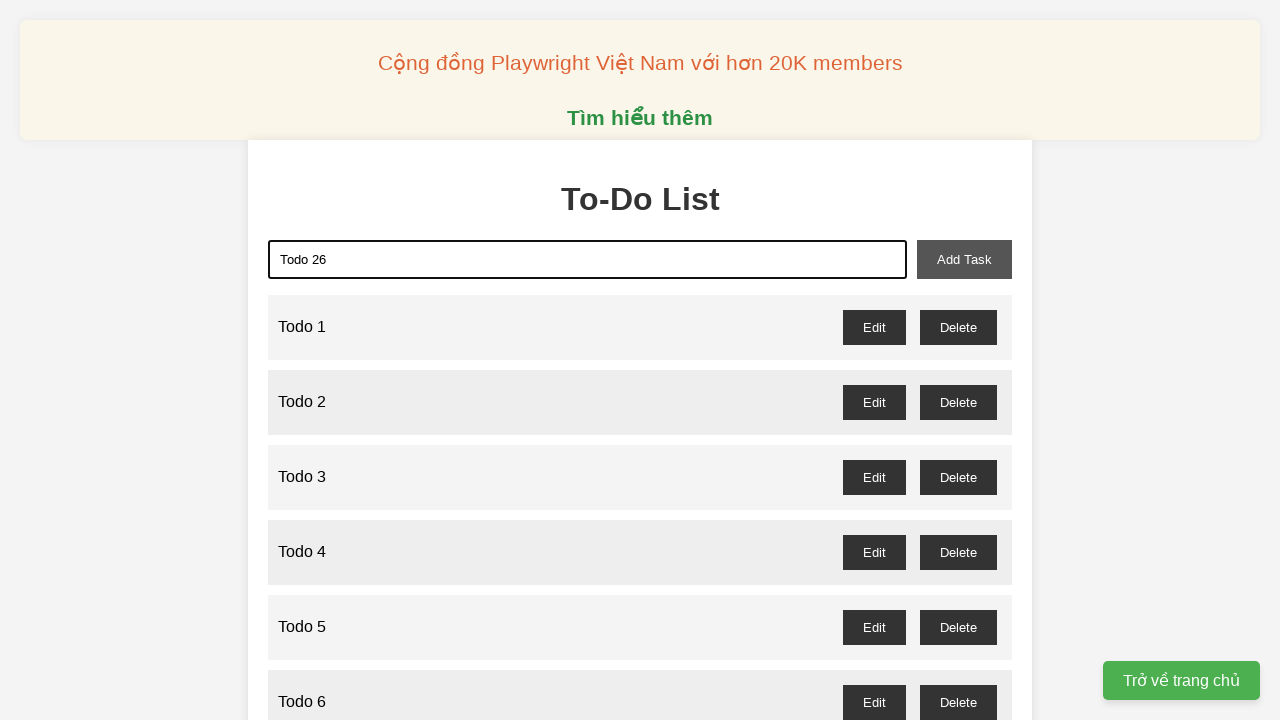

Clicked add task button to add 'Todo 26' at (964, 259) on xpath=//button[@id='add-task']
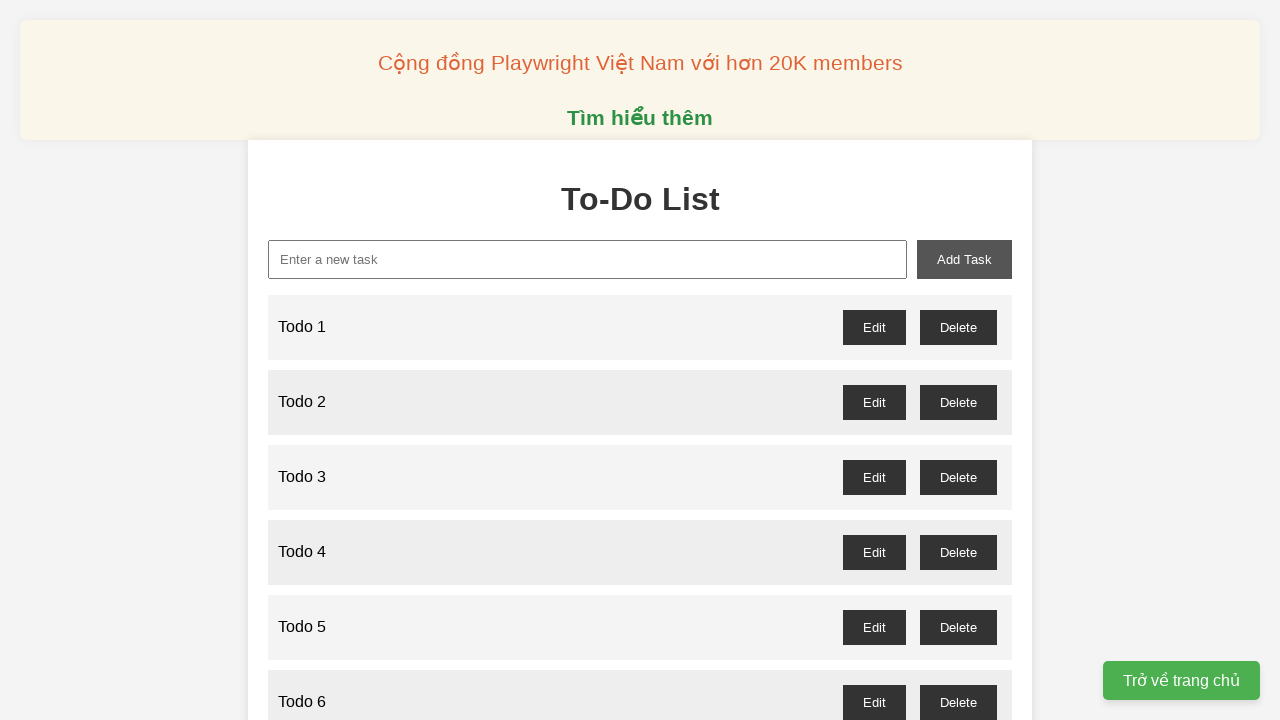

Filled new task input with 'Todo 27' on xpath=//input[@id='new-task']
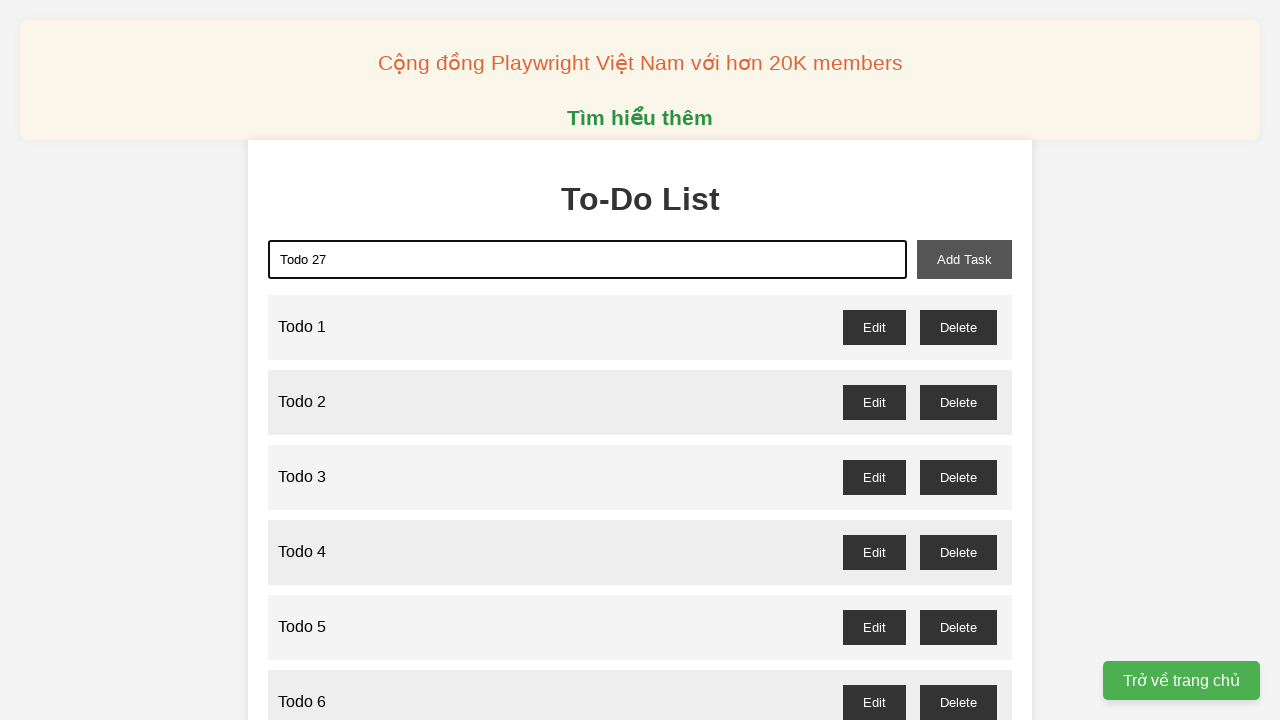

Clicked add task button to add 'Todo 27' at (964, 259) on xpath=//button[@id='add-task']
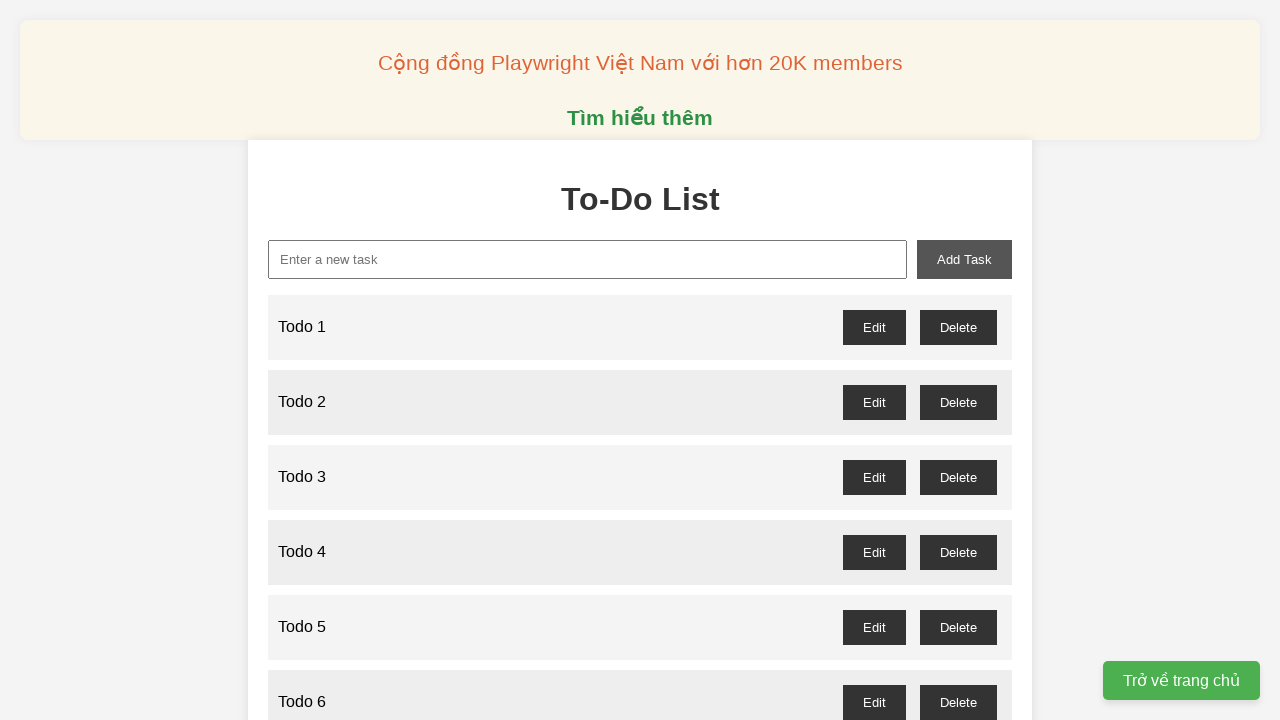

Filled new task input with 'Todo 28' on xpath=//input[@id='new-task']
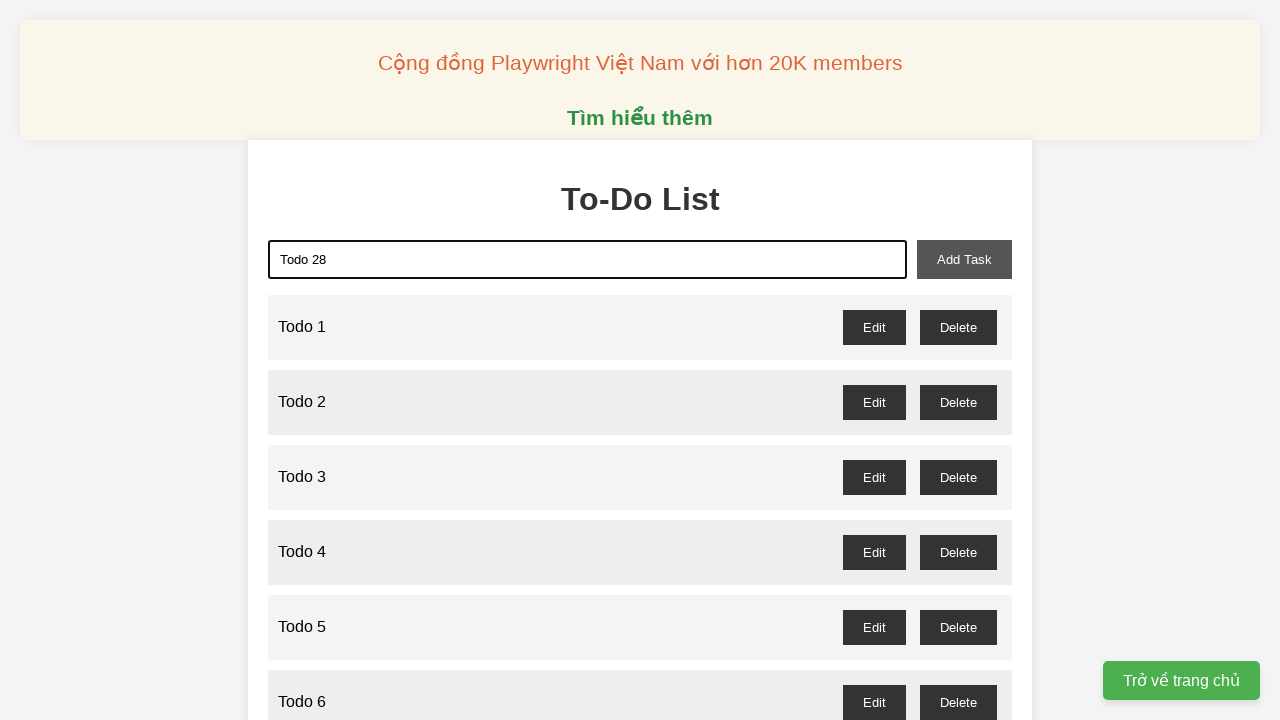

Clicked add task button to add 'Todo 28' at (964, 259) on xpath=//button[@id='add-task']
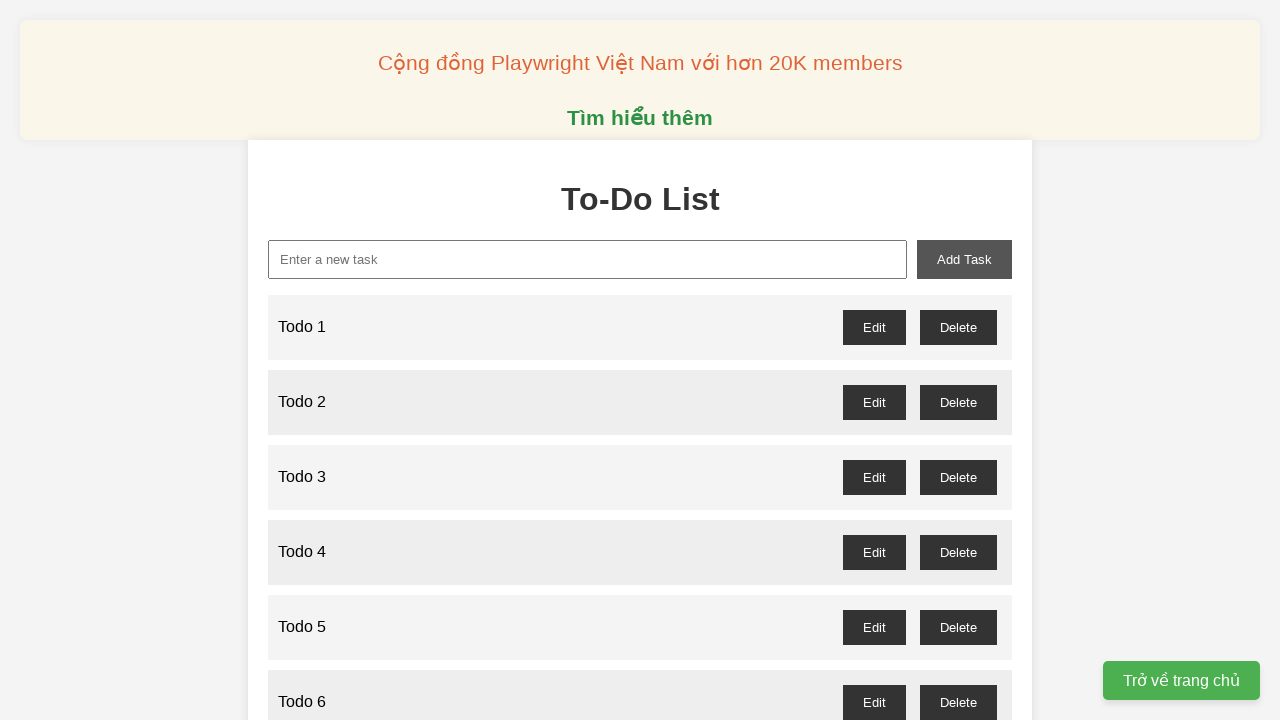

Filled new task input with 'Todo 29' on xpath=//input[@id='new-task']
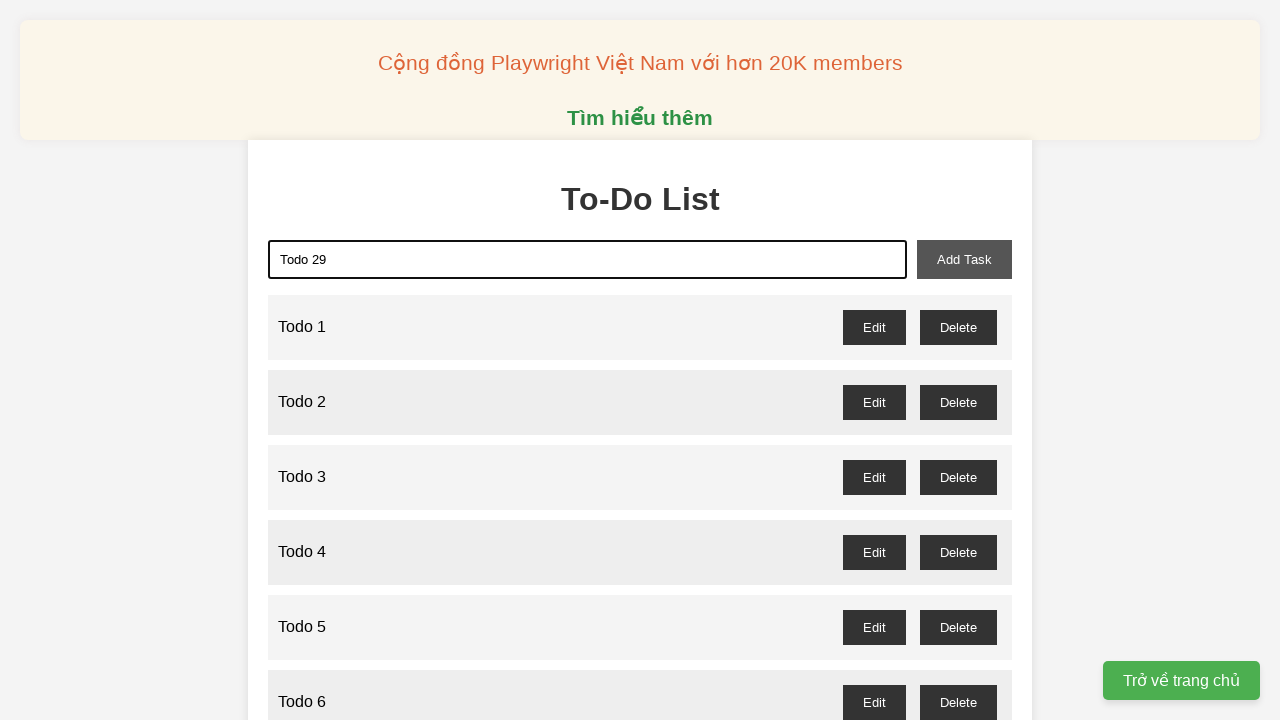

Clicked add task button to add 'Todo 29' at (964, 259) on xpath=//button[@id='add-task']
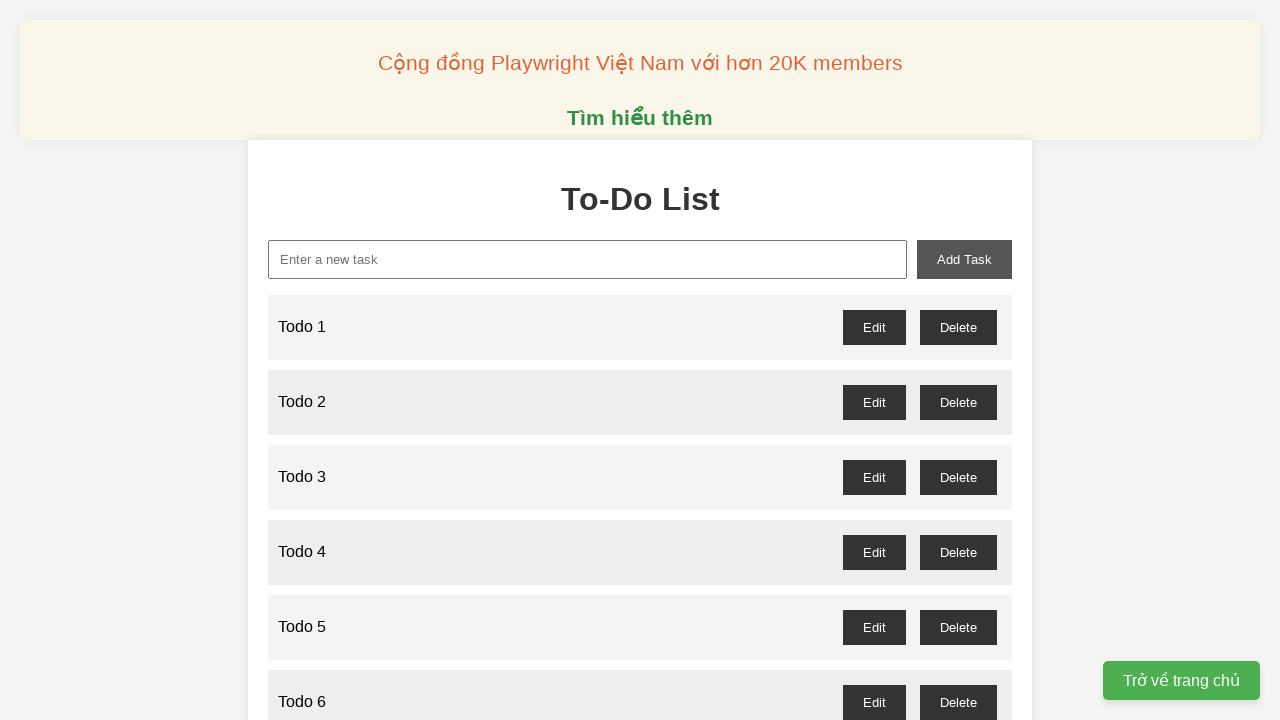

Filled new task input with 'Todo 30' on xpath=//input[@id='new-task']
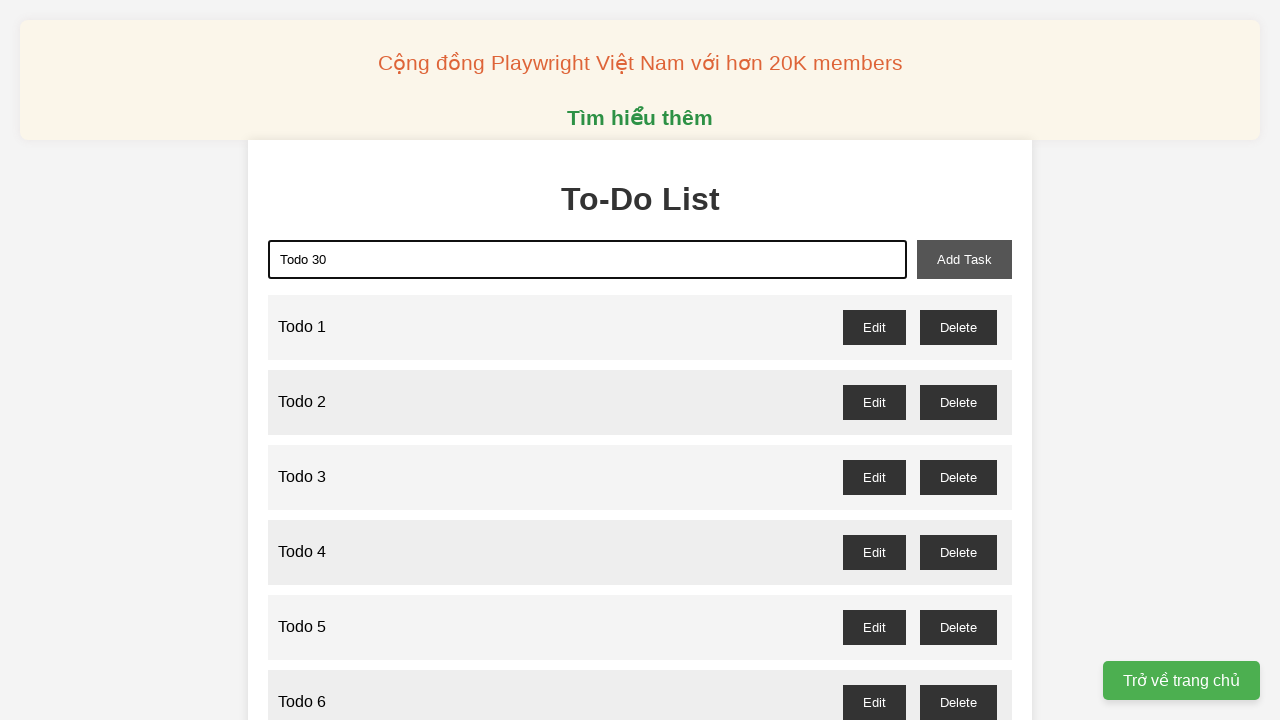

Clicked add task button to add 'Todo 30' at (964, 259) on xpath=//button[@id='add-task']
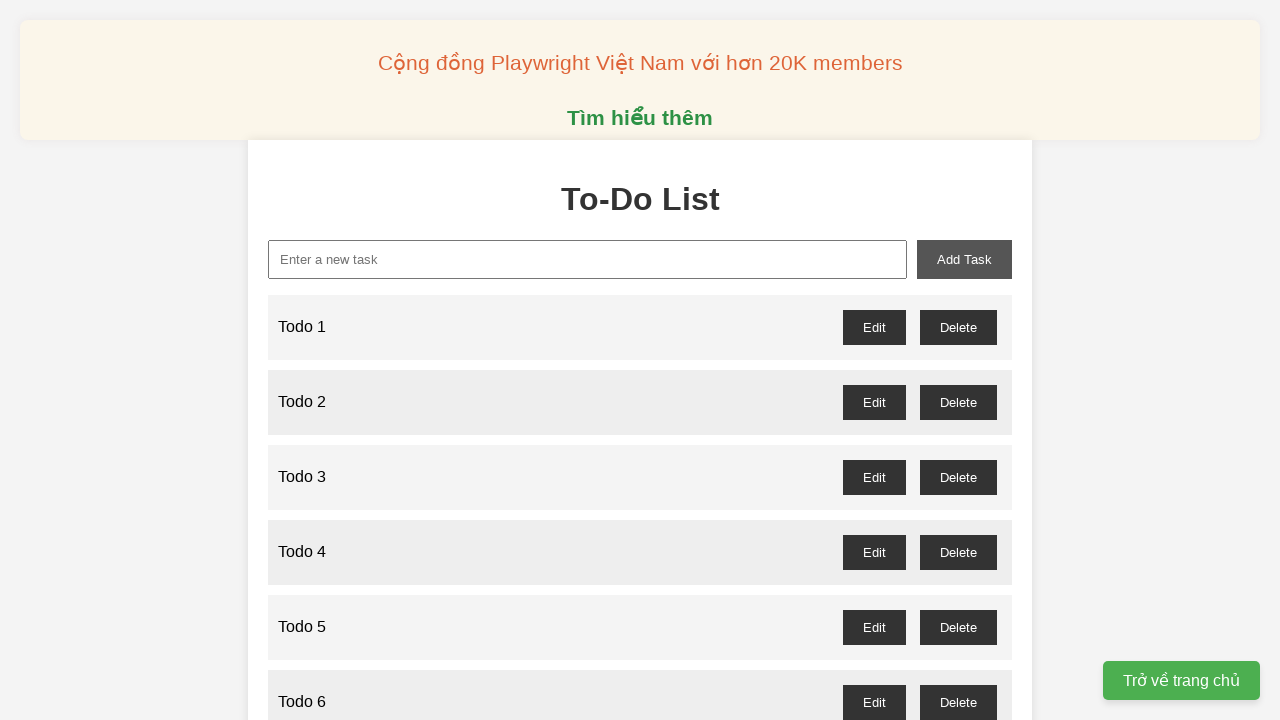

Filled new task input with 'Todo 31' on xpath=//input[@id='new-task']
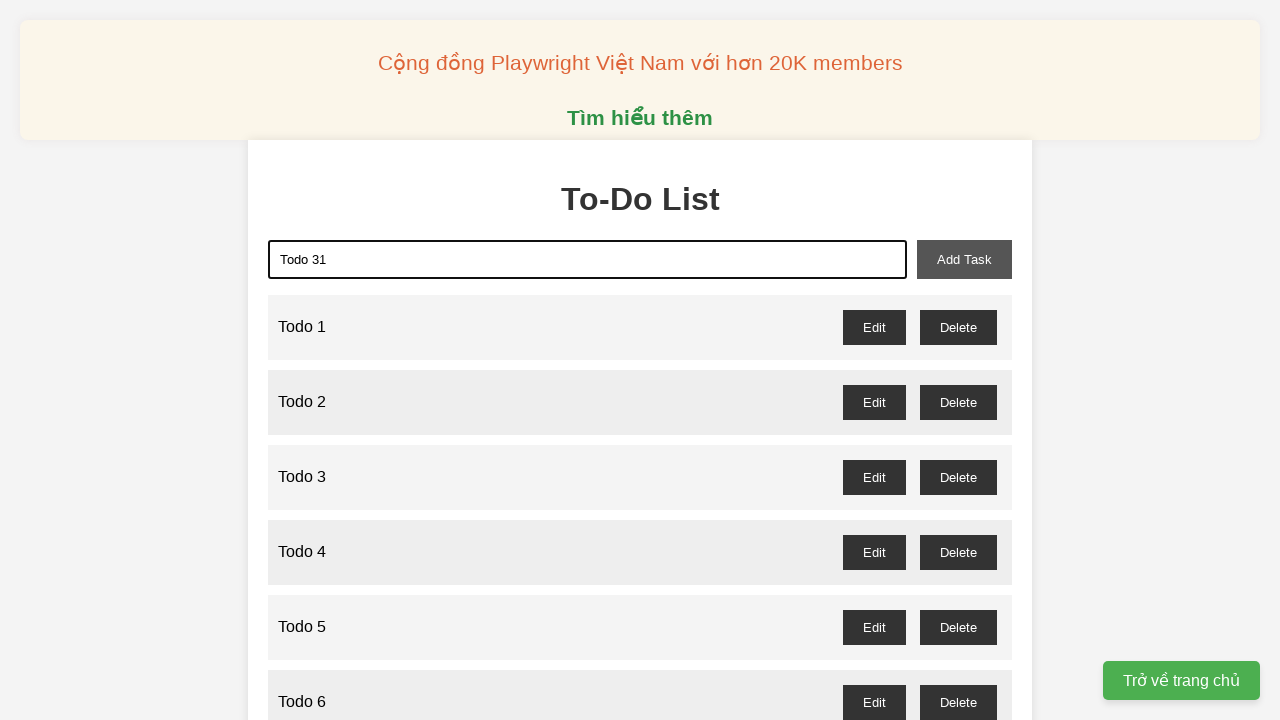

Clicked add task button to add 'Todo 31' at (964, 259) on xpath=//button[@id='add-task']
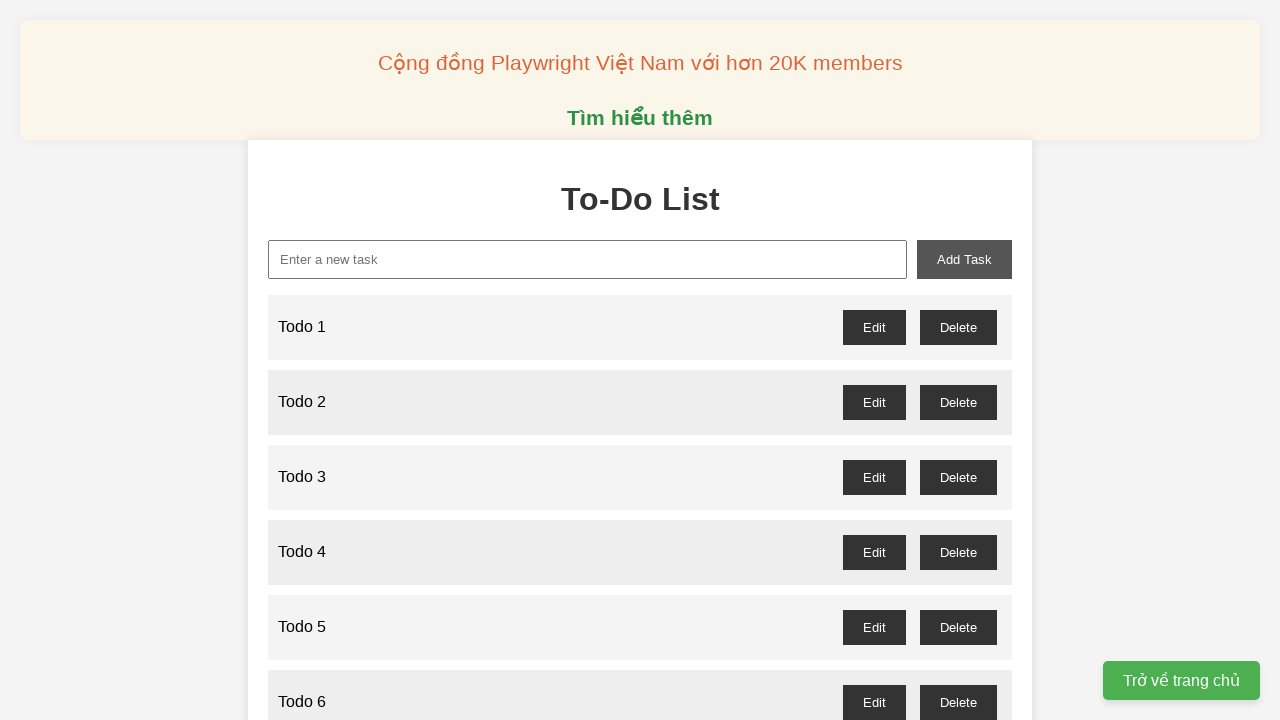

Filled new task input with 'Todo 32' on xpath=//input[@id='new-task']
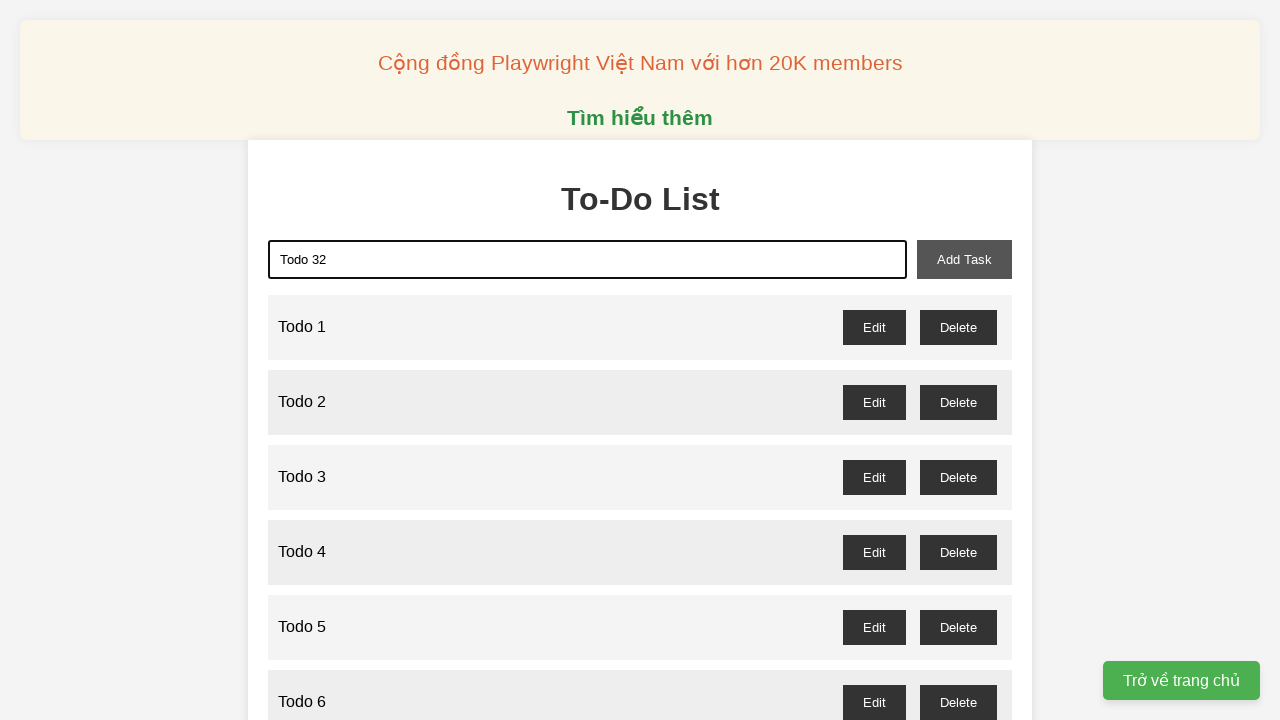

Clicked add task button to add 'Todo 32' at (964, 259) on xpath=//button[@id='add-task']
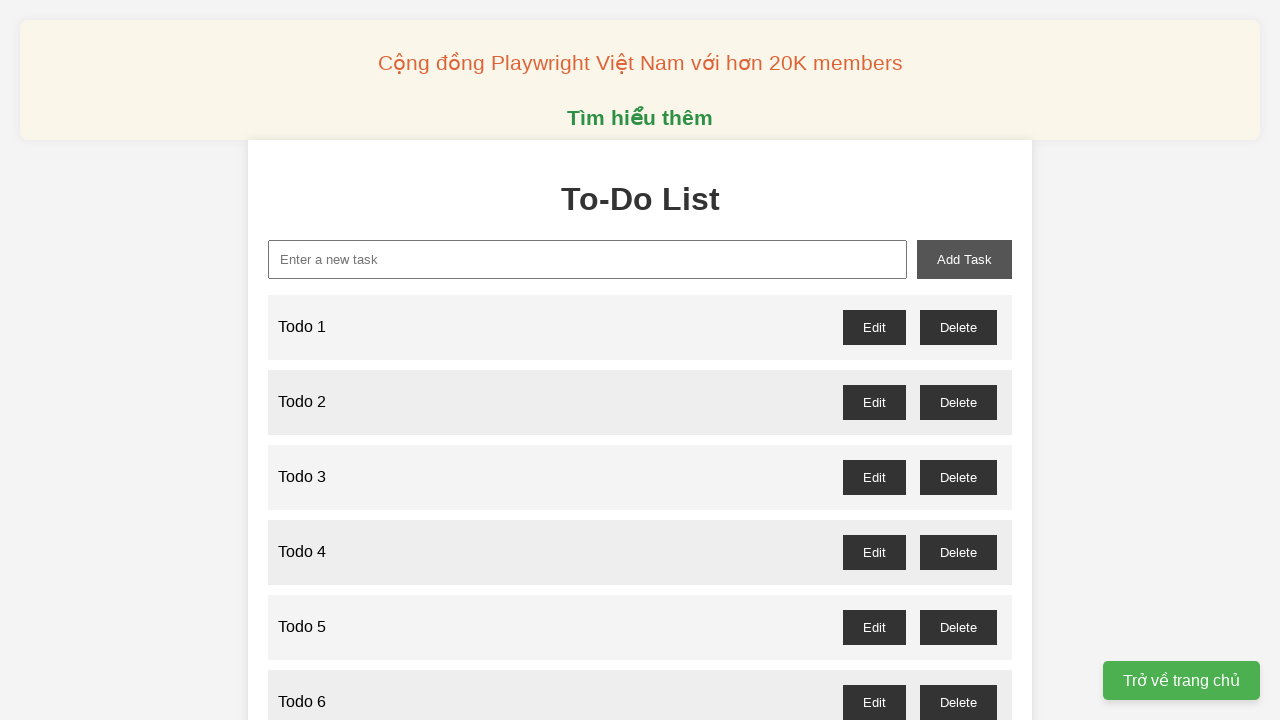

Filled new task input with 'Todo 33' on xpath=//input[@id='new-task']
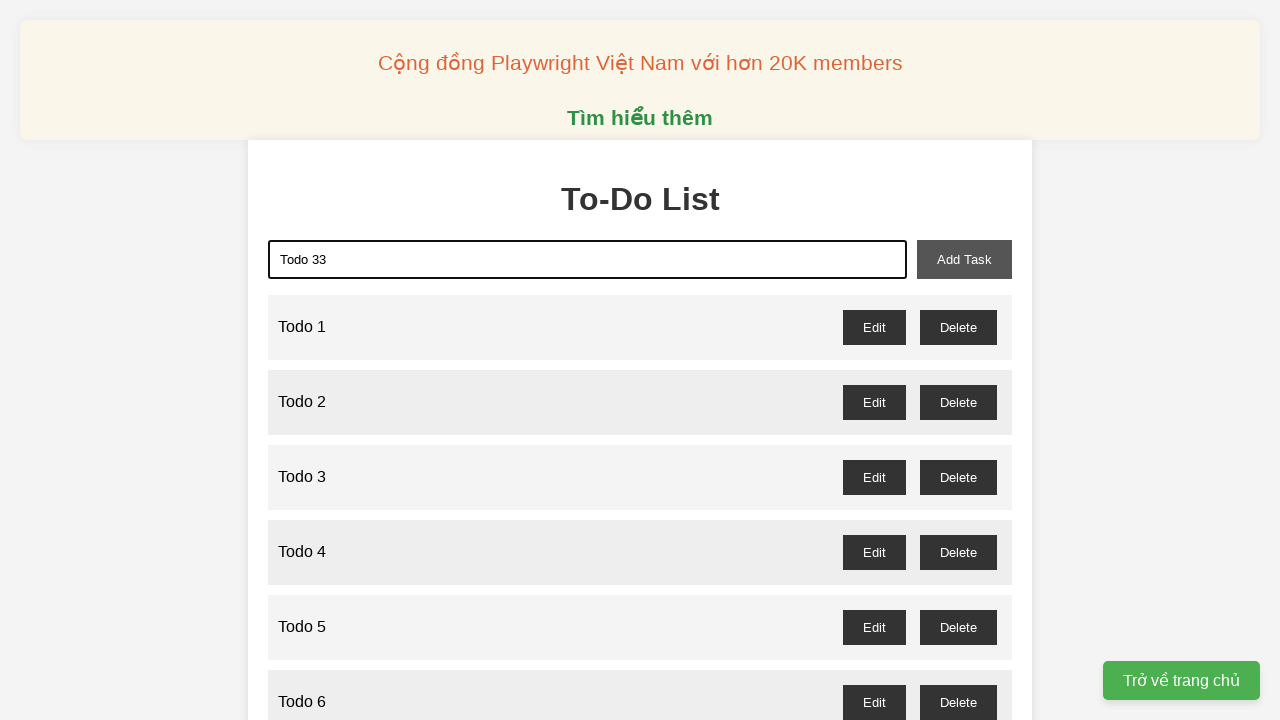

Clicked add task button to add 'Todo 33' at (964, 259) on xpath=//button[@id='add-task']
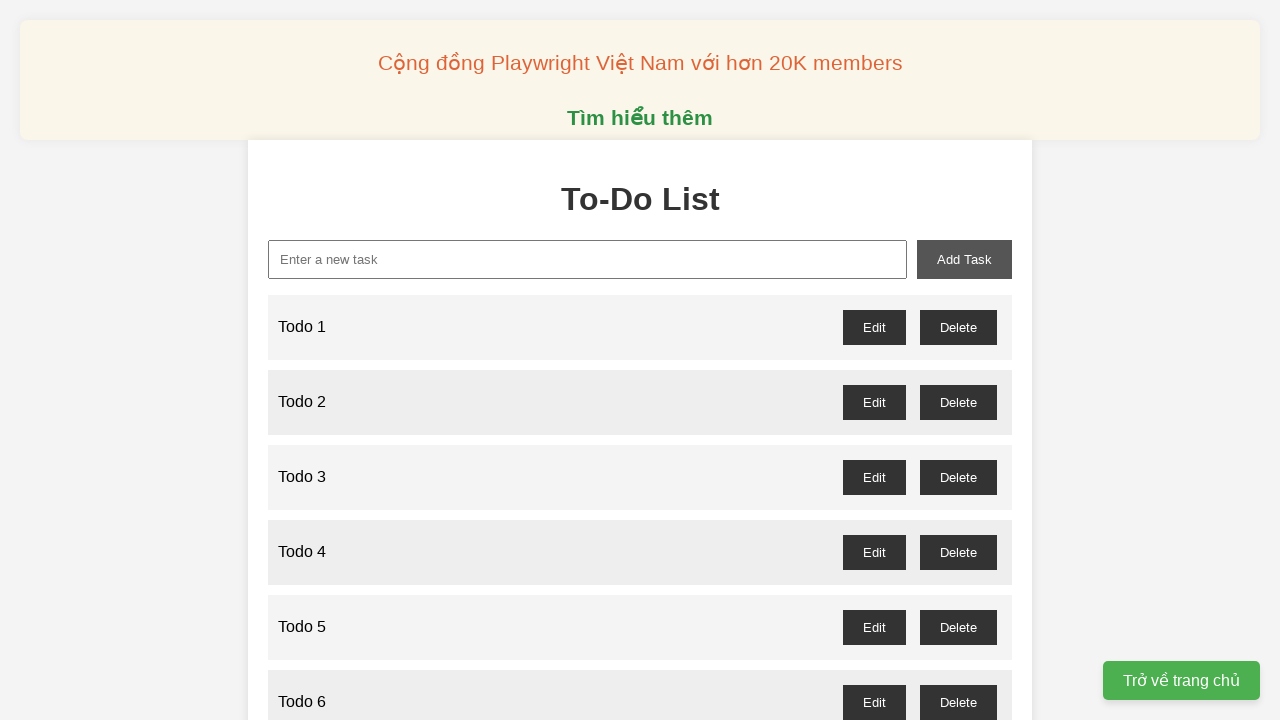

Filled new task input with 'Todo 34' on xpath=//input[@id='new-task']
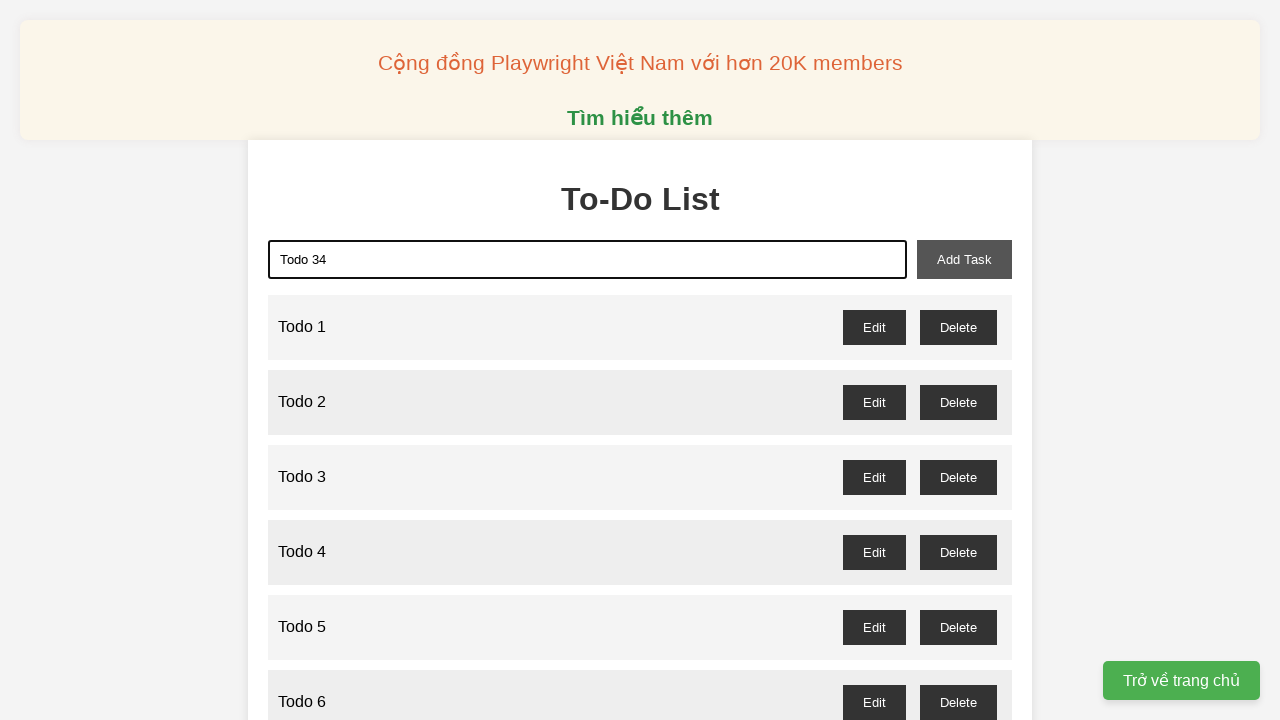

Clicked add task button to add 'Todo 34' at (964, 259) on xpath=//button[@id='add-task']
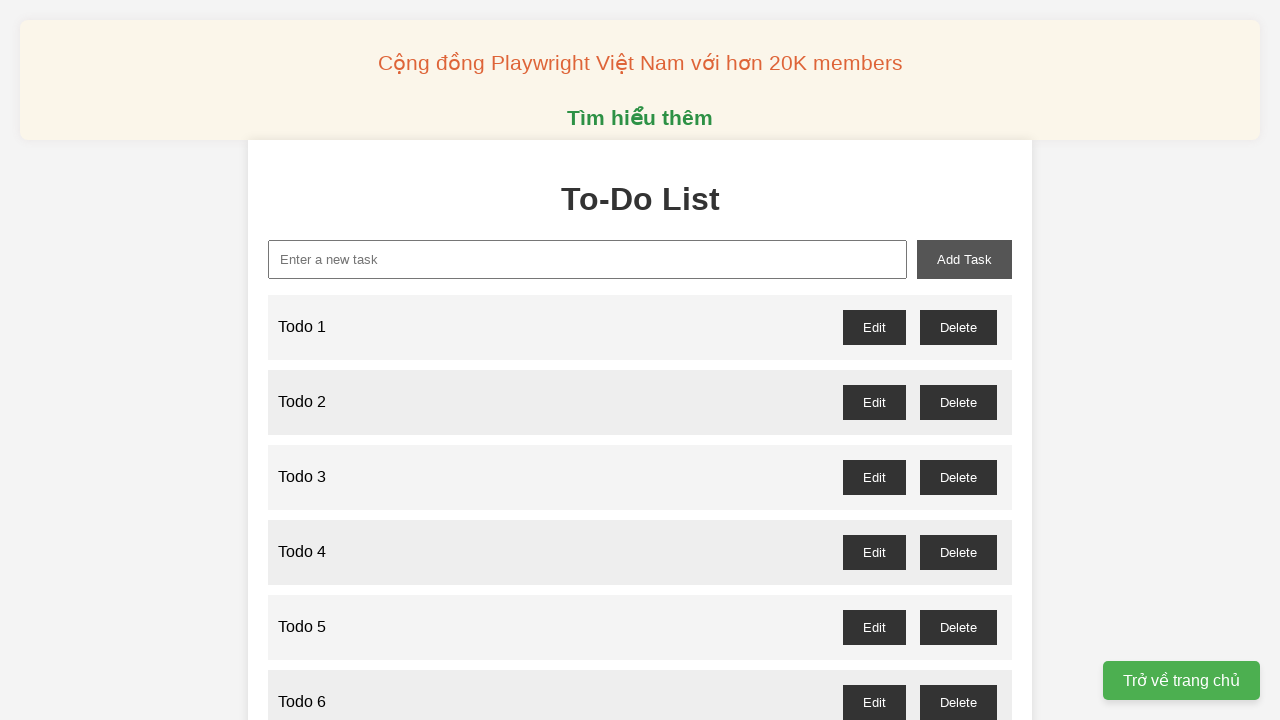

Filled new task input with 'Todo 35' on xpath=//input[@id='new-task']
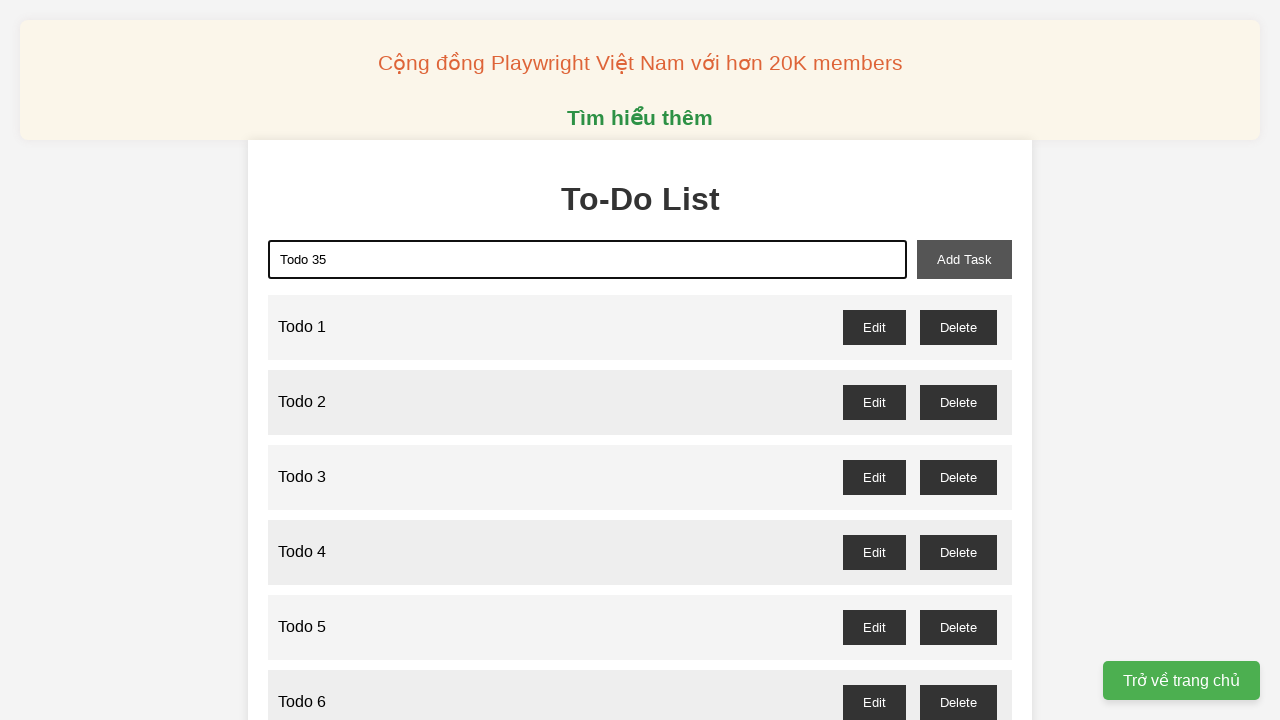

Clicked add task button to add 'Todo 35' at (964, 259) on xpath=//button[@id='add-task']
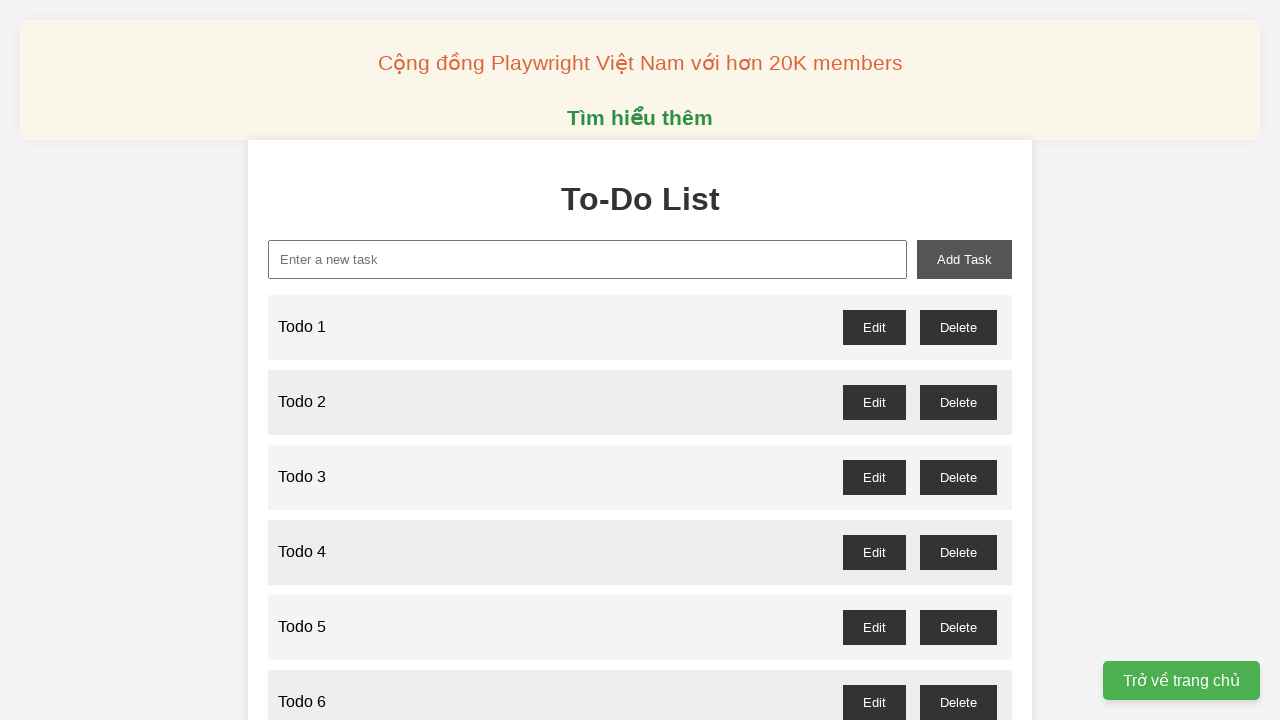

Filled new task input with 'Todo 36' on xpath=//input[@id='new-task']
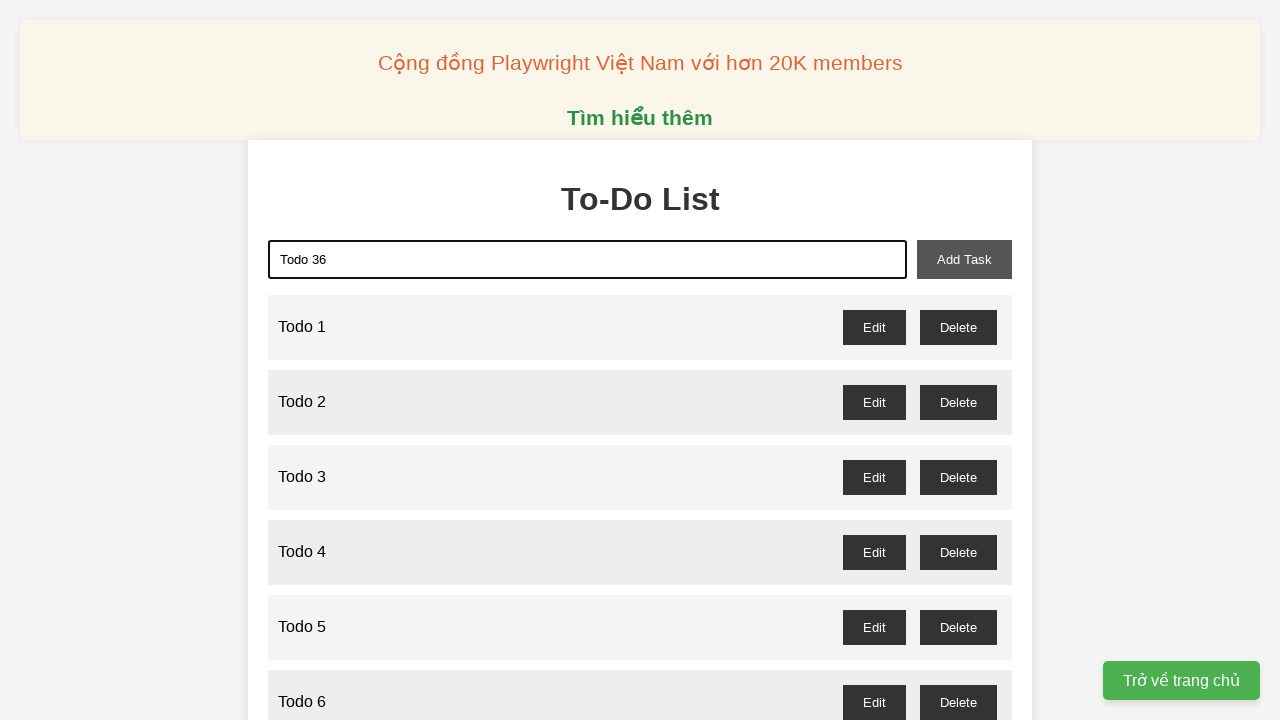

Clicked add task button to add 'Todo 36' at (964, 259) on xpath=//button[@id='add-task']
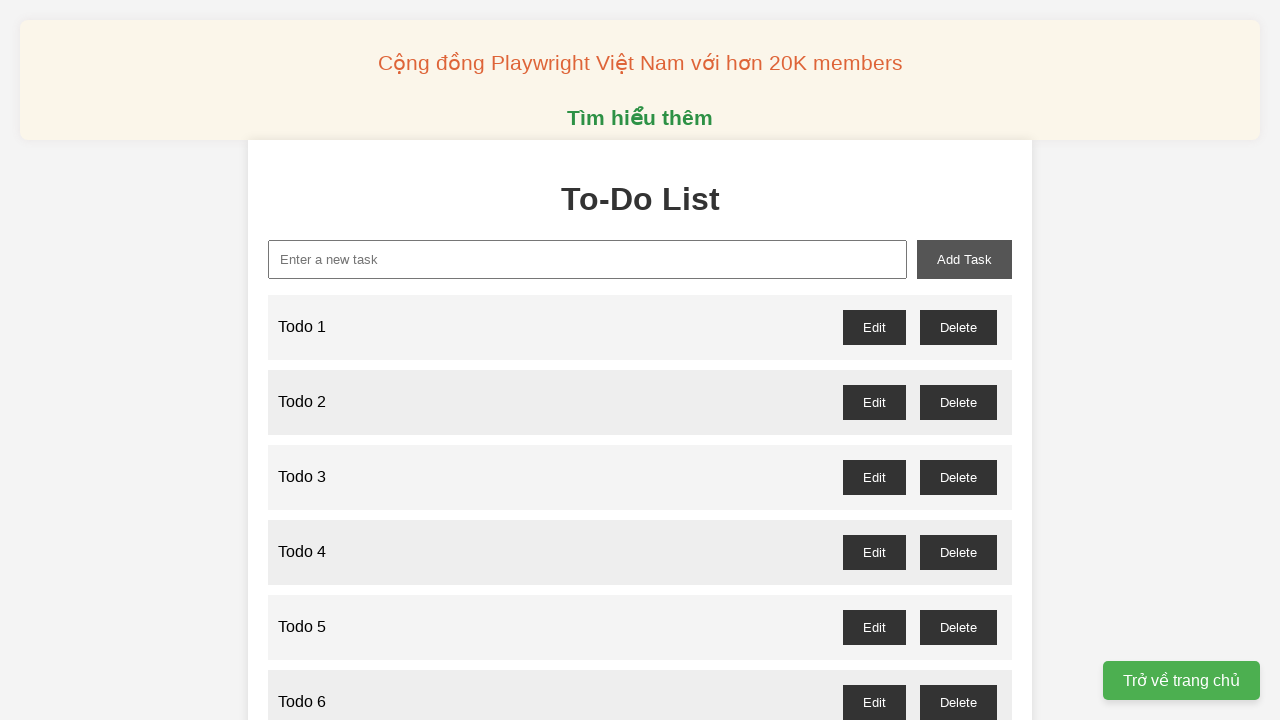

Filled new task input with 'Todo 37' on xpath=//input[@id='new-task']
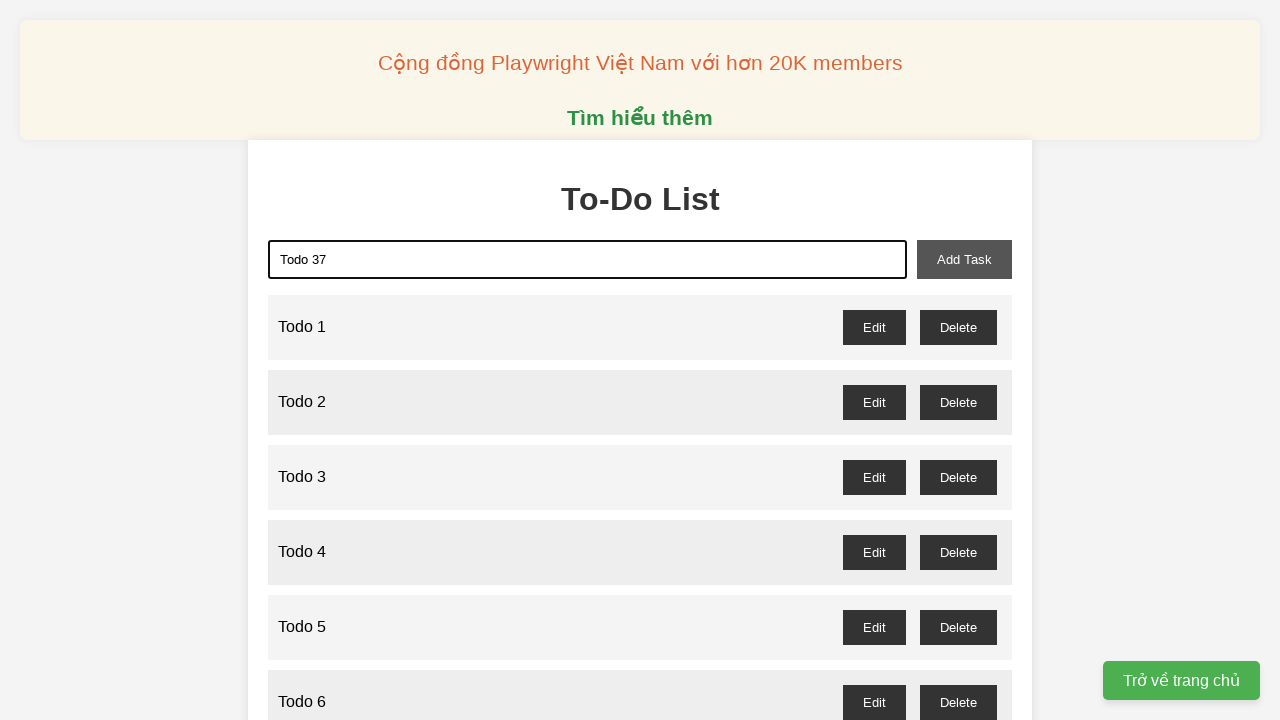

Clicked add task button to add 'Todo 37' at (964, 259) on xpath=//button[@id='add-task']
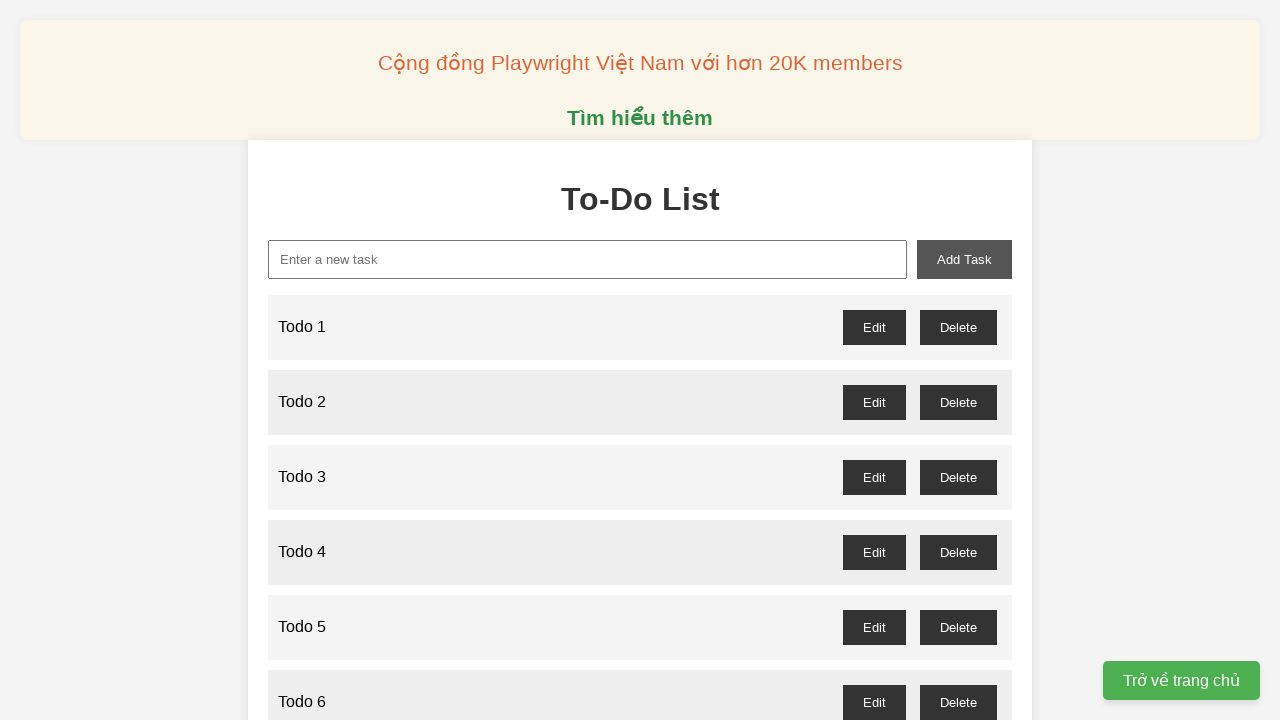

Filled new task input with 'Todo 38' on xpath=//input[@id='new-task']
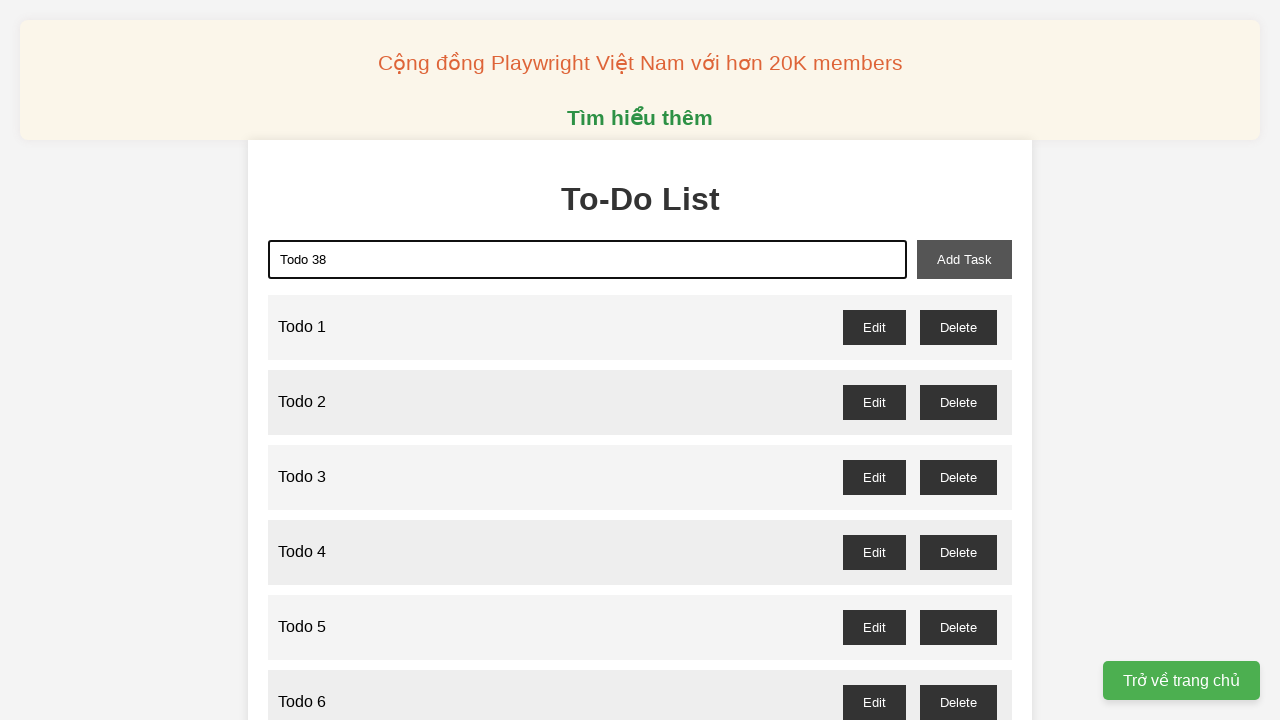

Clicked add task button to add 'Todo 38' at (964, 259) on xpath=//button[@id='add-task']
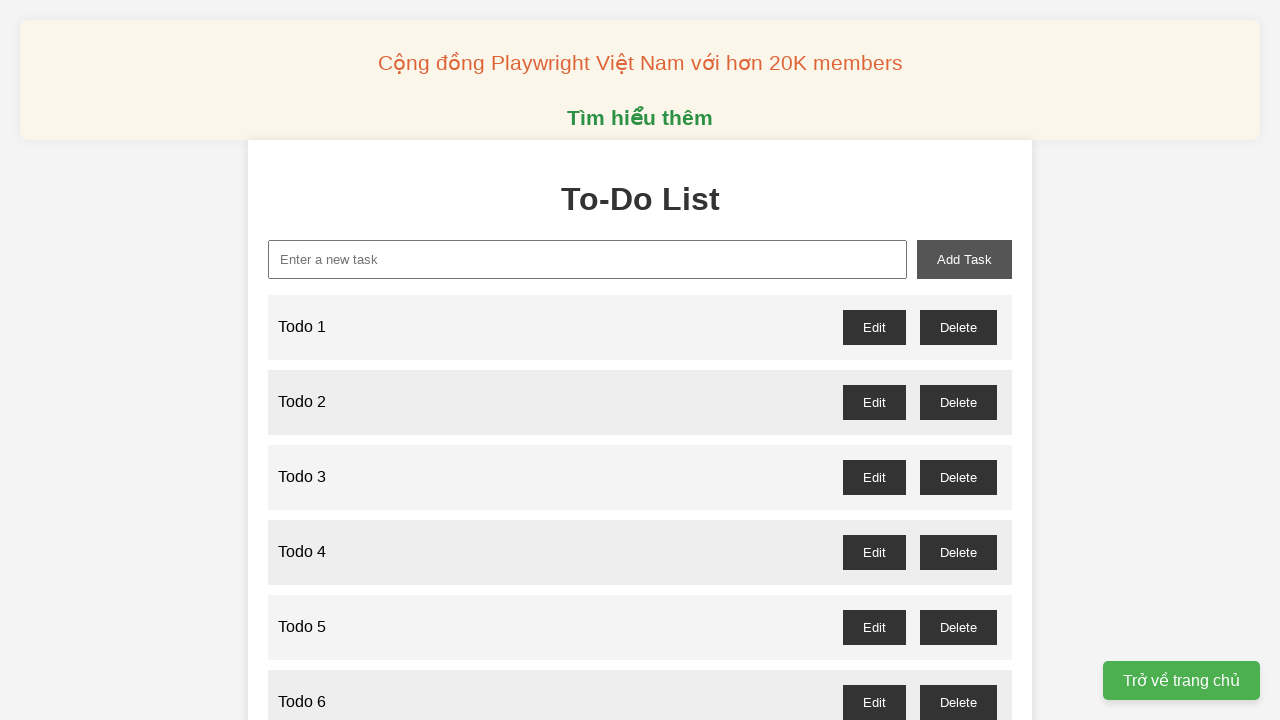

Filled new task input with 'Todo 39' on xpath=//input[@id='new-task']
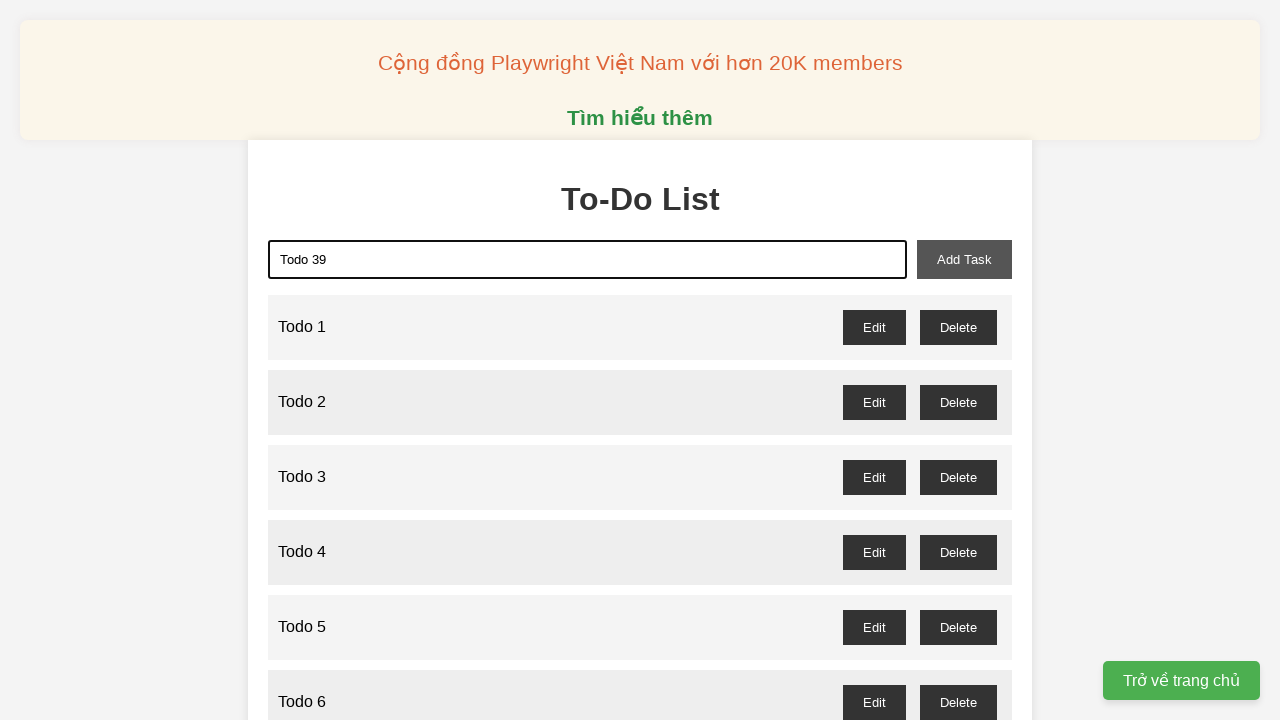

Clicked add task button to add 'Todo 39' at (964, 259) on xpath=//button[@id='add-task']
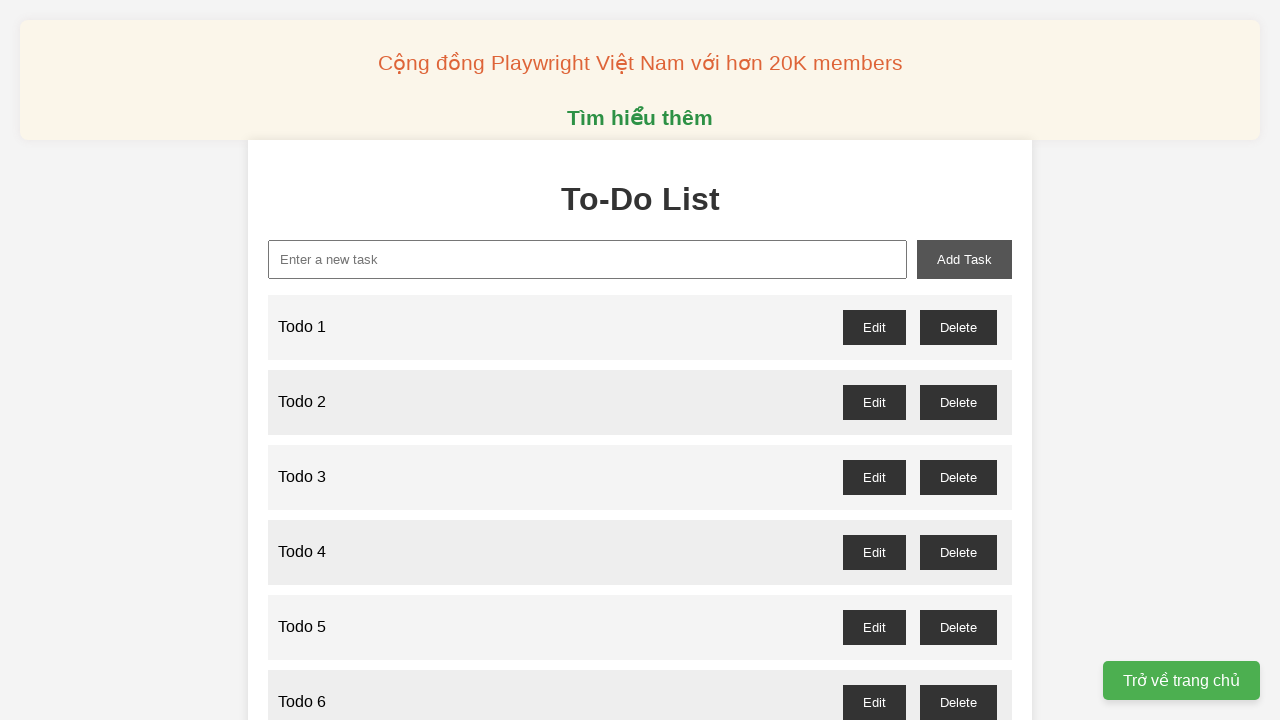

Filled new task input with 'Todo 40' on xpath=//input[@id='new-task']
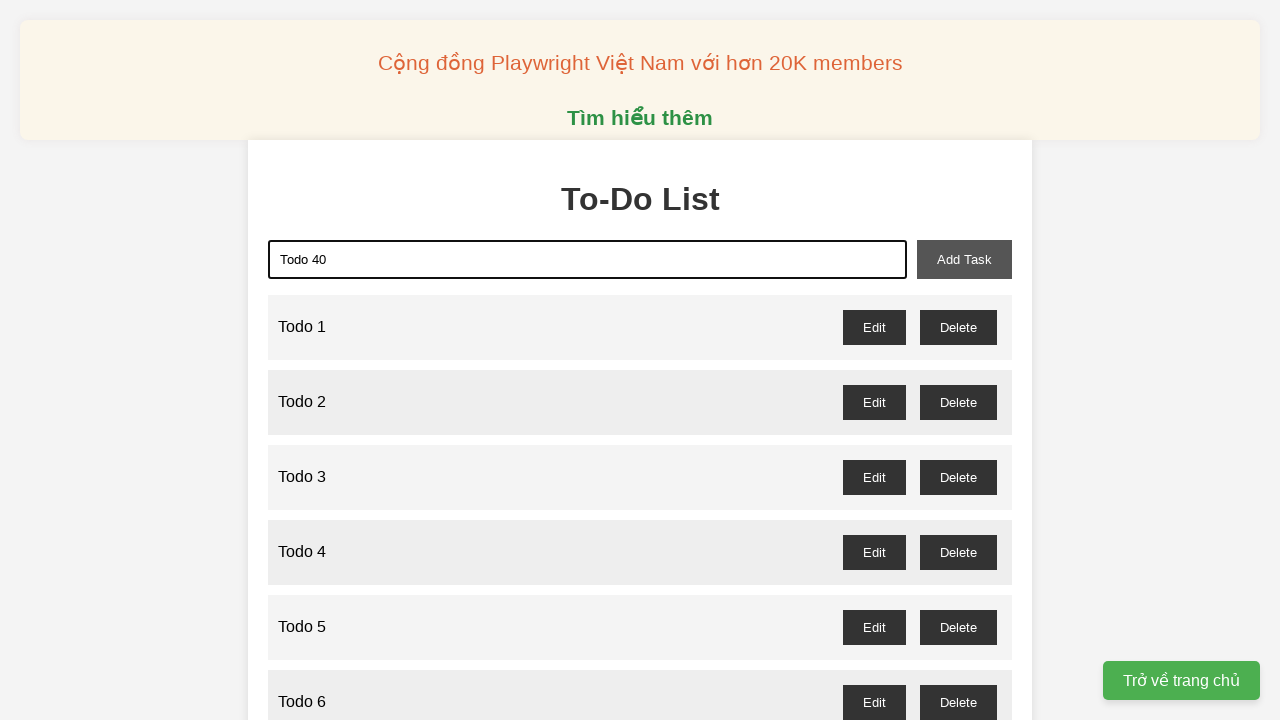

Clicked add task button to add 'Todo 40' at (964, 259) on xpath=//button[@id='add-task']
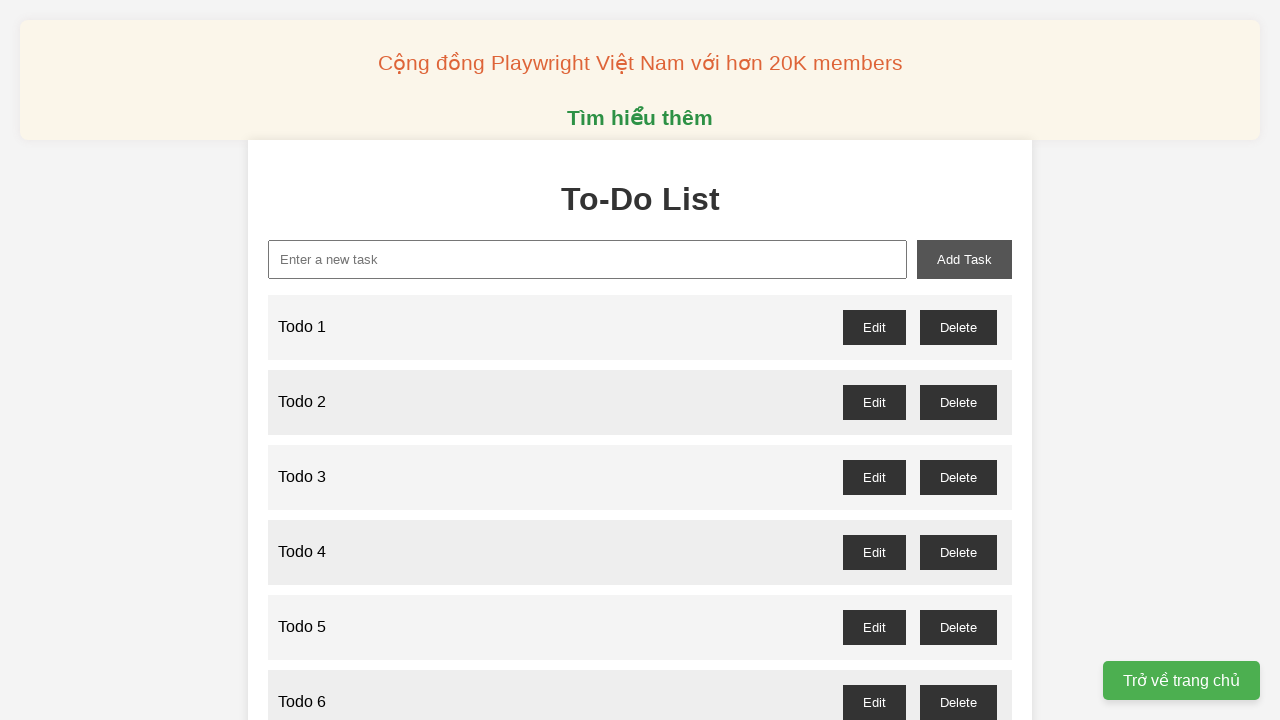

Filled new task input with 'Todo 41' on xpath=//input[@id='new-task']
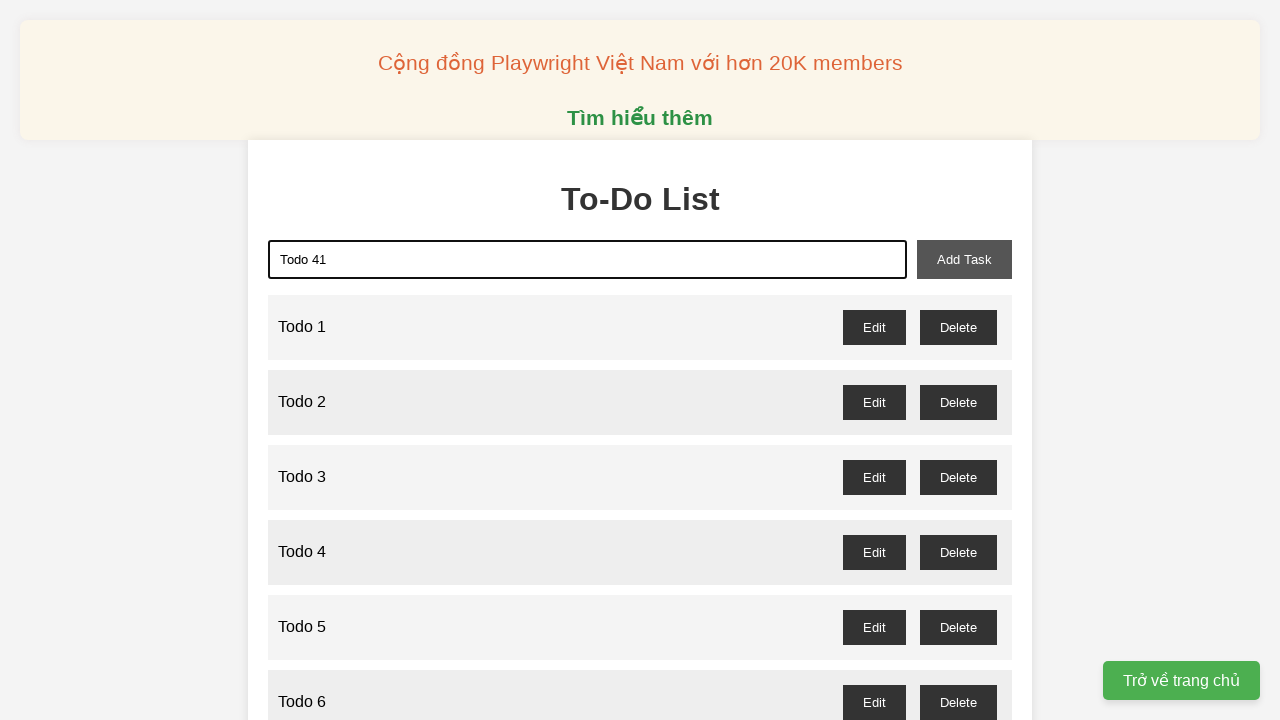

Clicked add task button to add 'Todo 41' at (964, 259) on xpath=//button[@id='add-task']
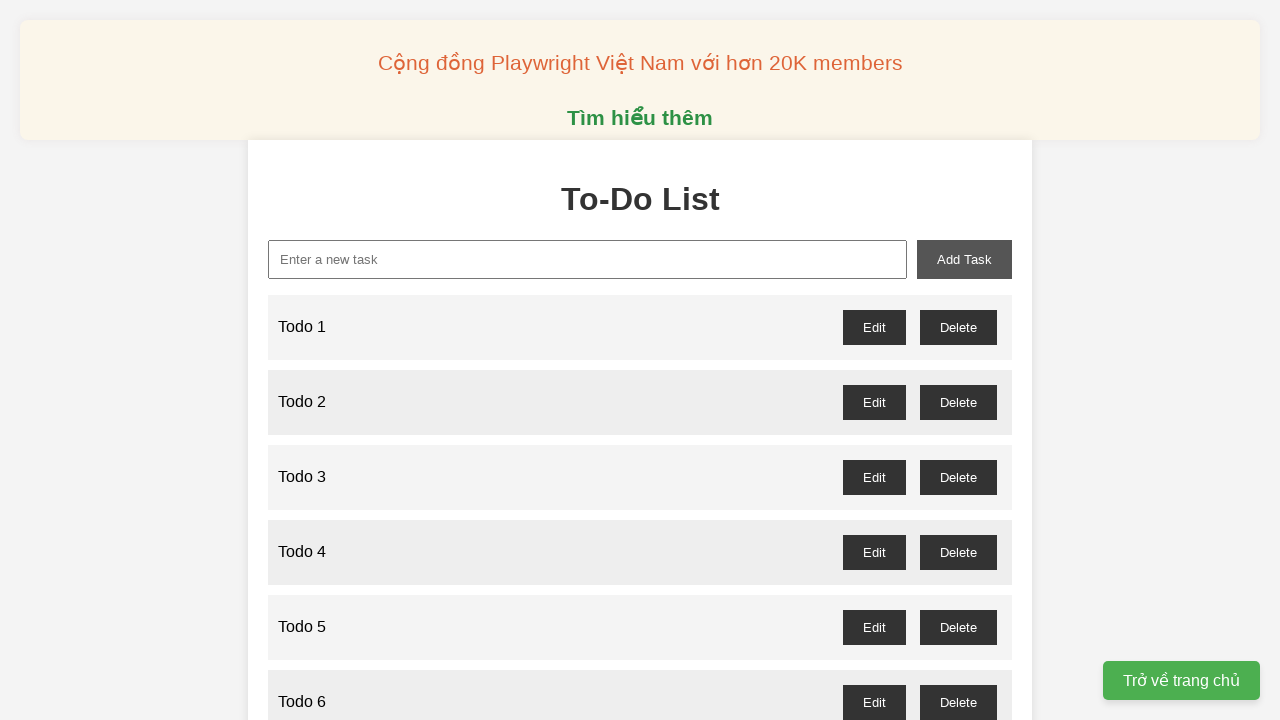

Filled new task input with 'Todo 42' on xpath=//input[@id='new-task']
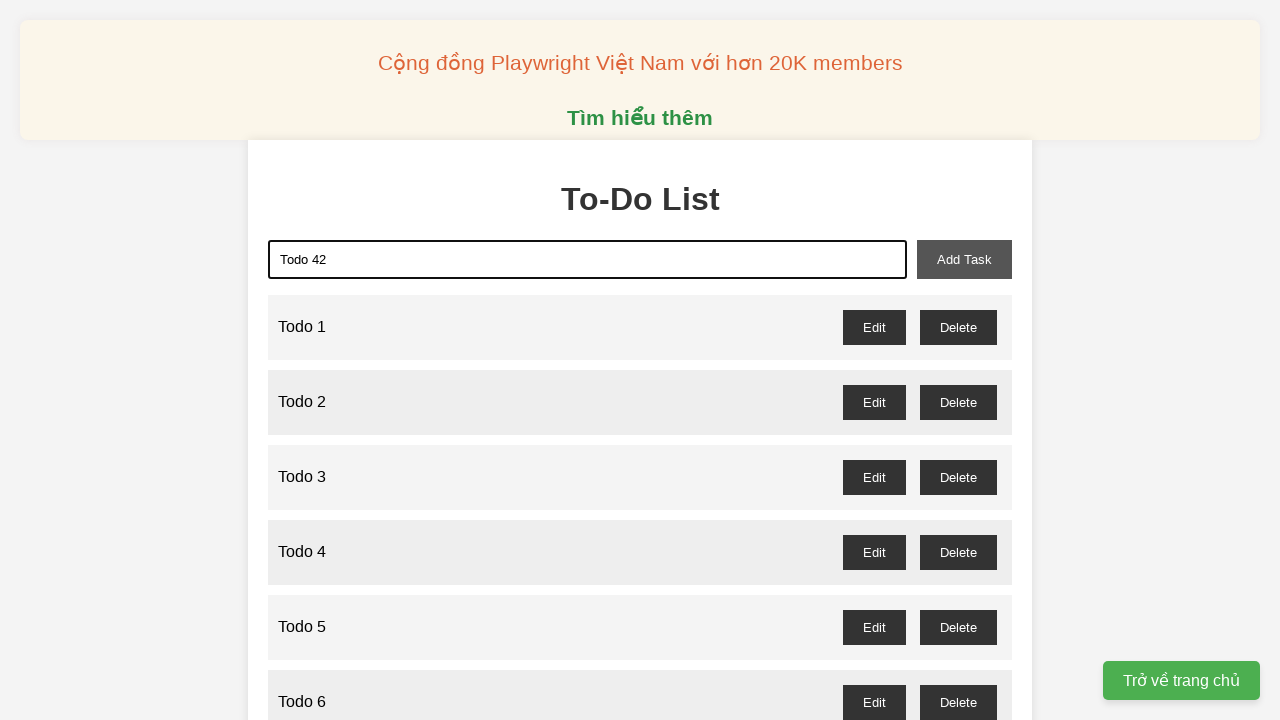

Clicked add task button to add 'Todo 42' at (964, 259) on xpath=//button[@id='add-task']
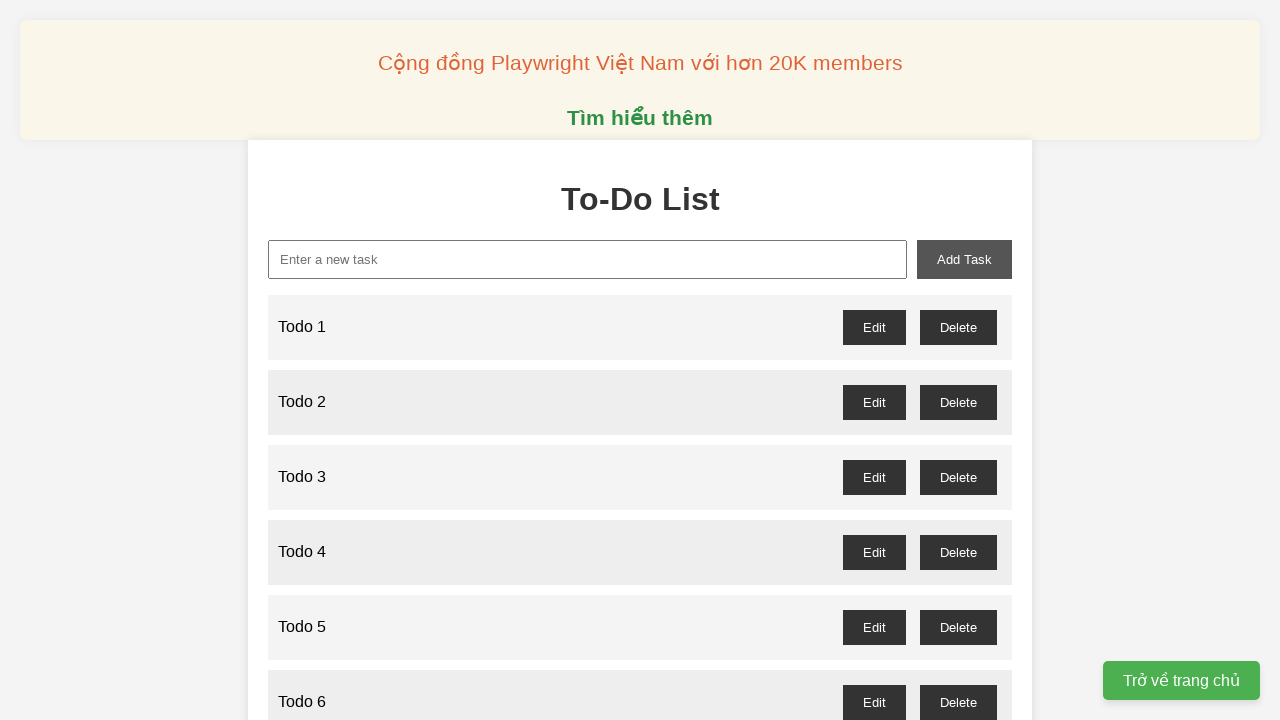

Filled new task input with 'Todo 43' on xpath=//input[@id='new-task']
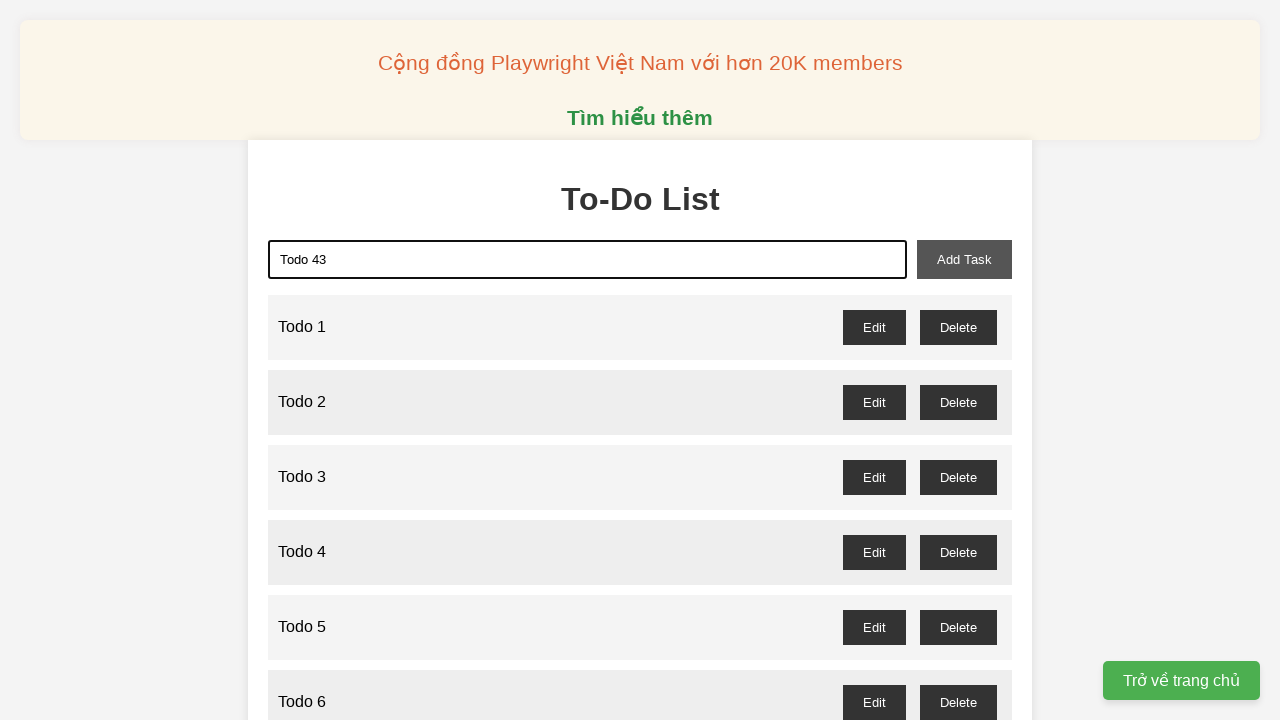

Clicked add task button to add 'Todo 43' at (964, 259) on xpath=//button[@id='add-task']
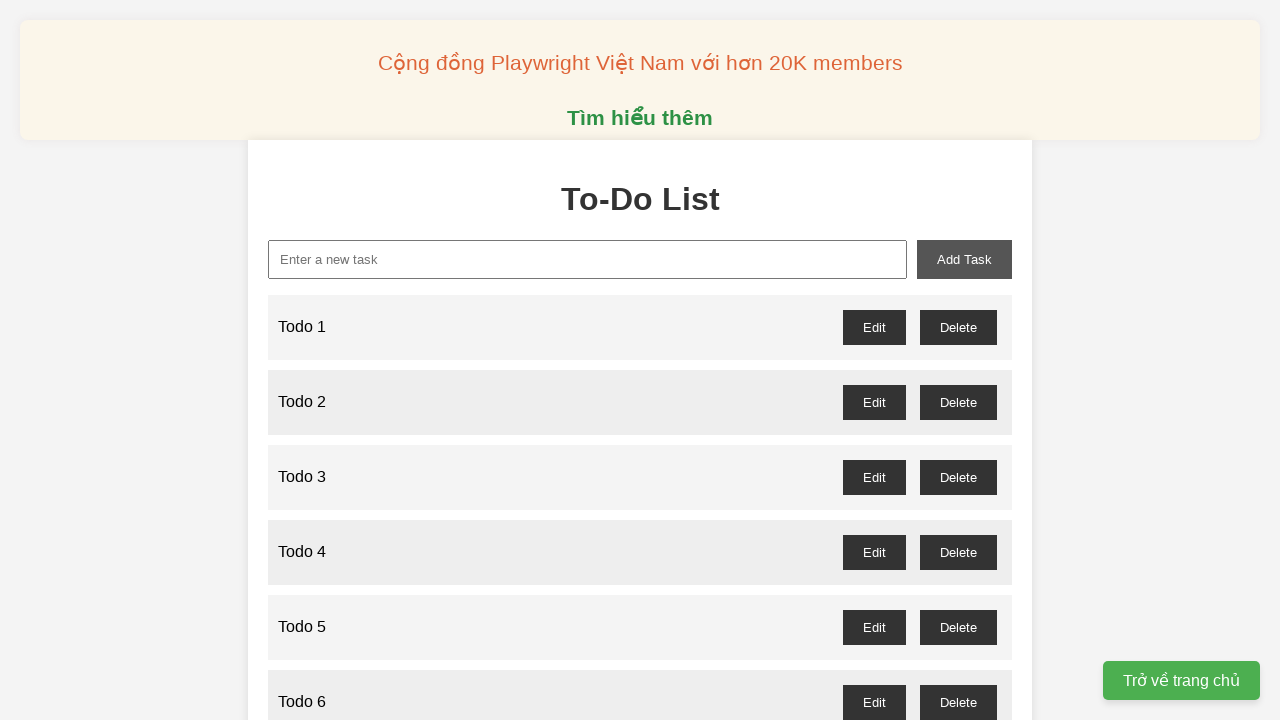

Filled new task input with 'Todo 44' on xpath=//input[@id='new-task']
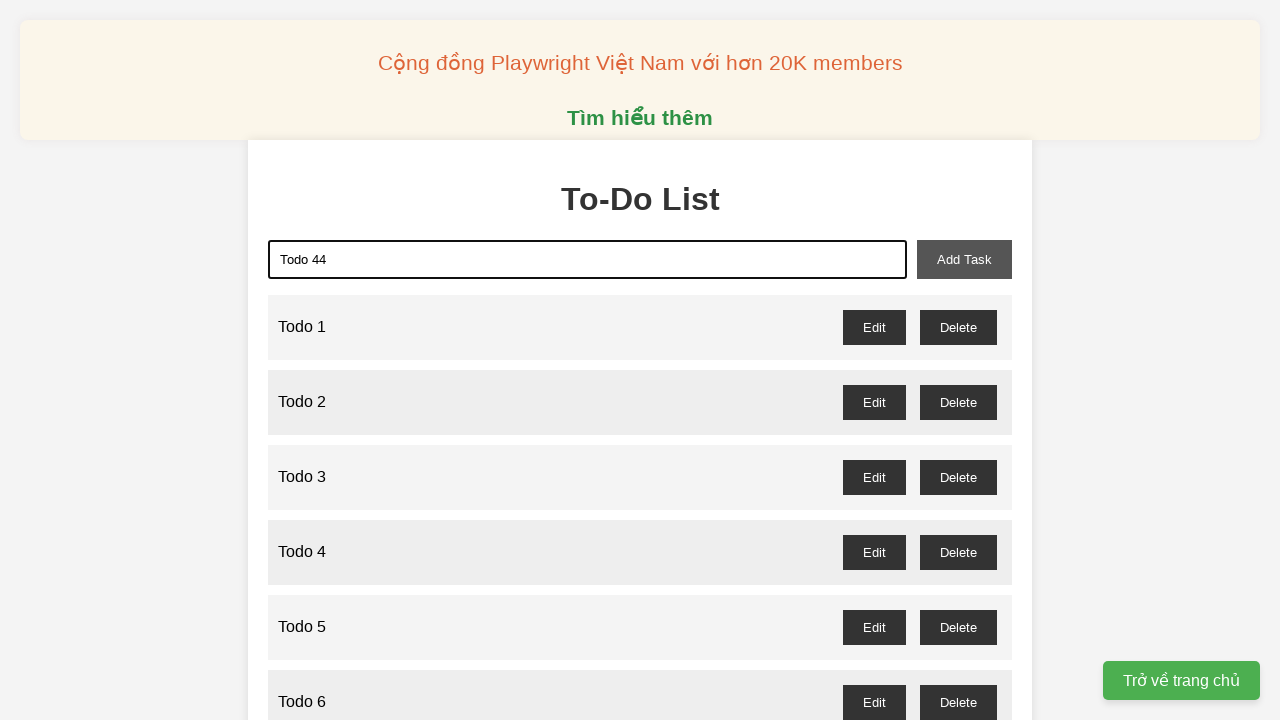

Clicked add task button to add 'Todo 44' at (964, 259) on xpath=//button[@id='add-task']
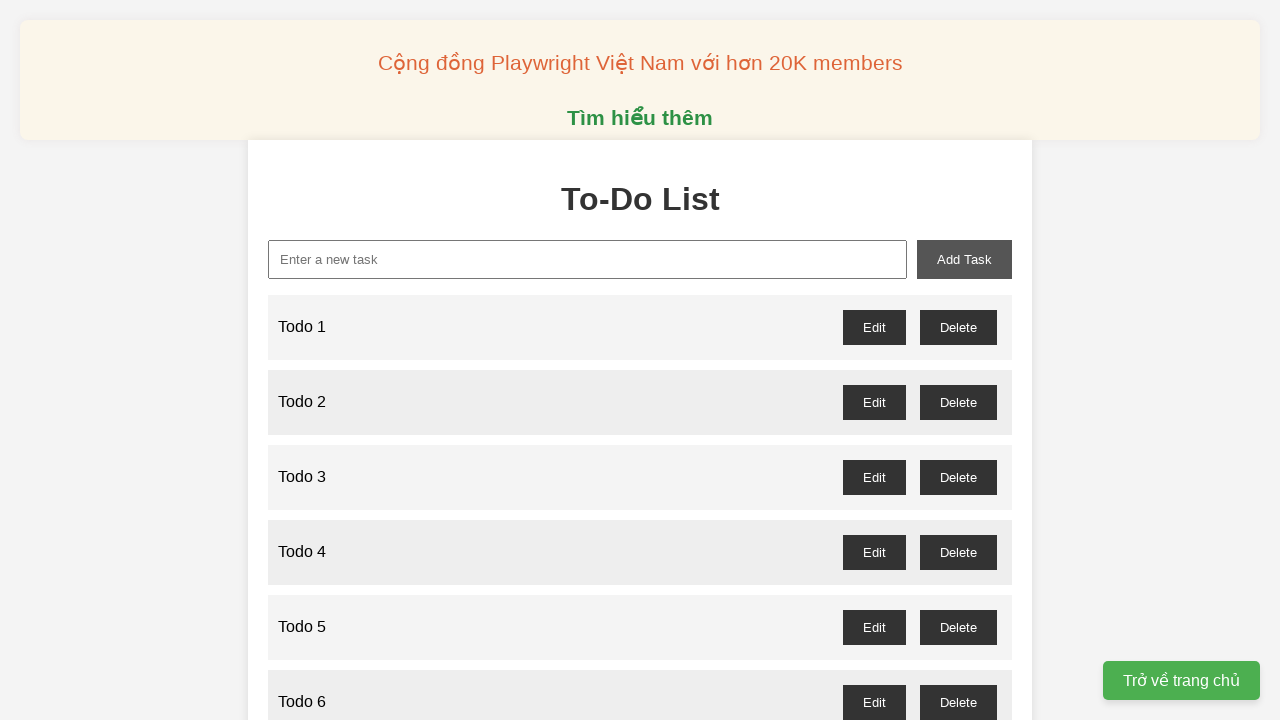

Filled new task input with 'Todo 45' on xpath=//input[@id='new-task']
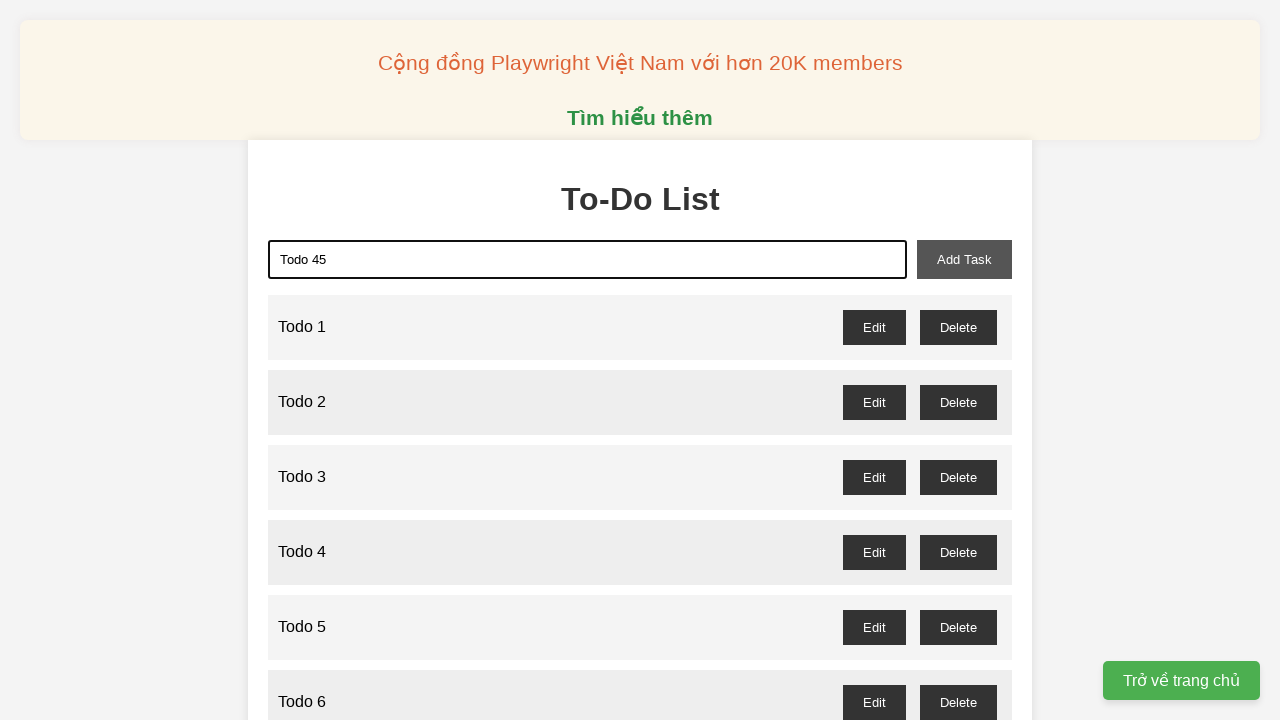

Clicked add task button to add 'Todo 45' at (964, 259) on xpath=//button[@id='add-task']
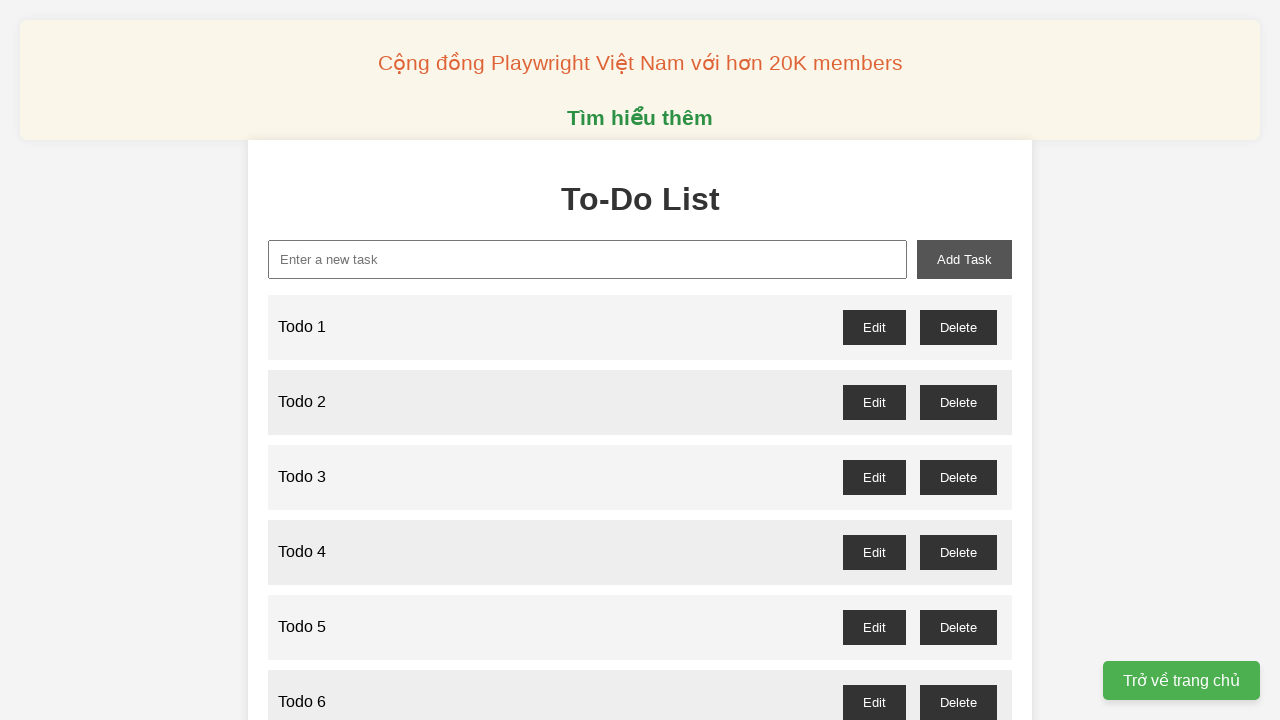

Filled new task input with 'Todo 46' on xpath=//input[@id='new-task']
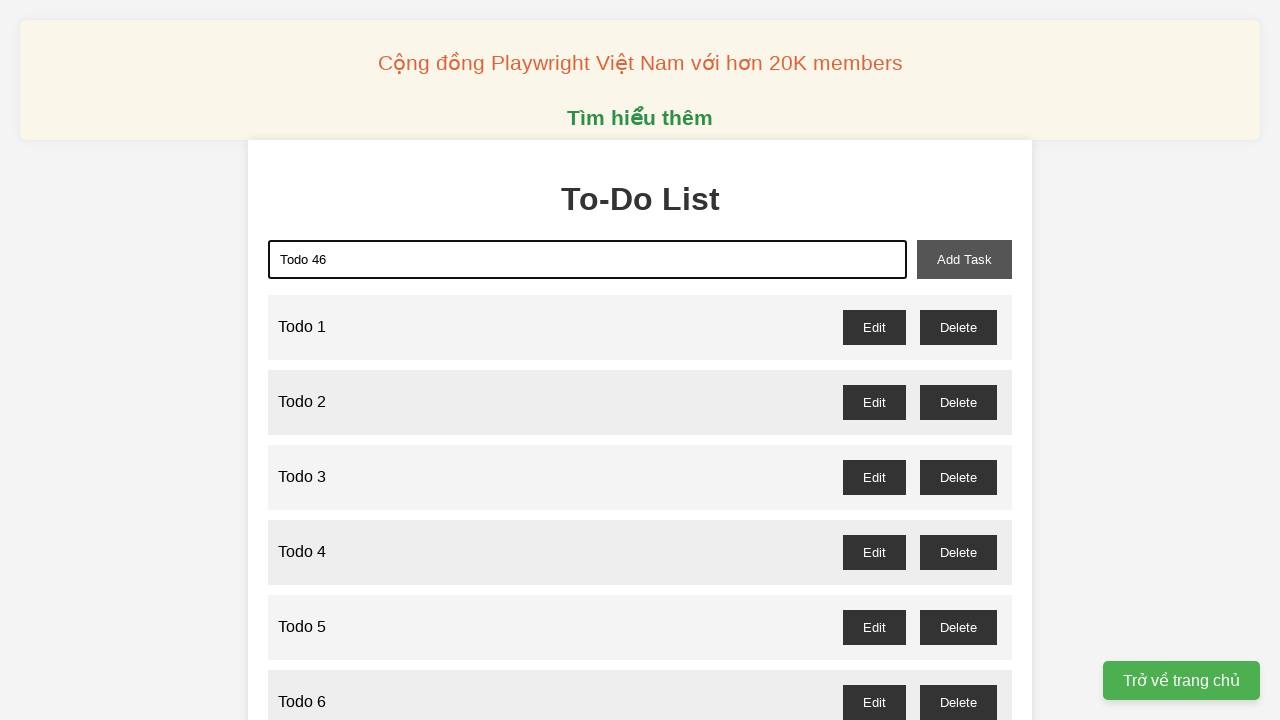

Clicked add task button to add 'Todo 46' at (964, 259) on xpath=//button[@id='add-task']
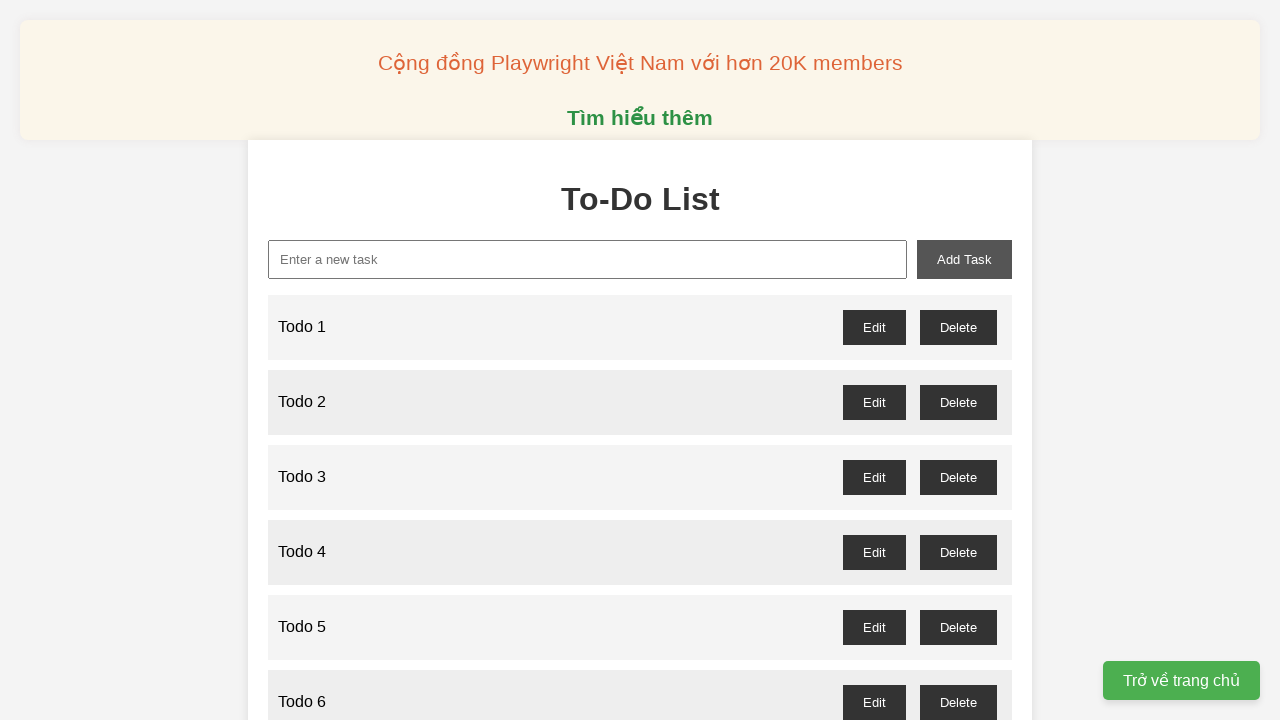

Filled new task input with 'Todo 47' on xpath=//input[@id='new-task']
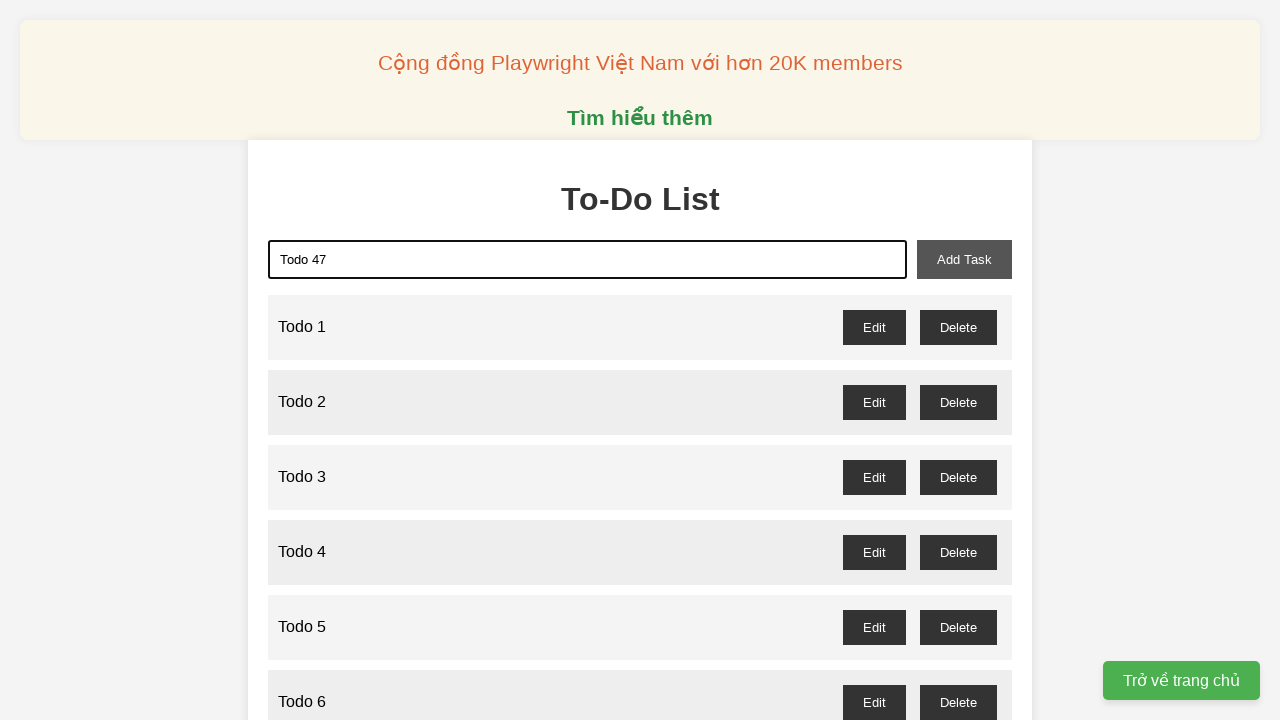

Clicked add task button to add 'Todo 47' at (964, 259) on xpath=//button[@id='add-task']
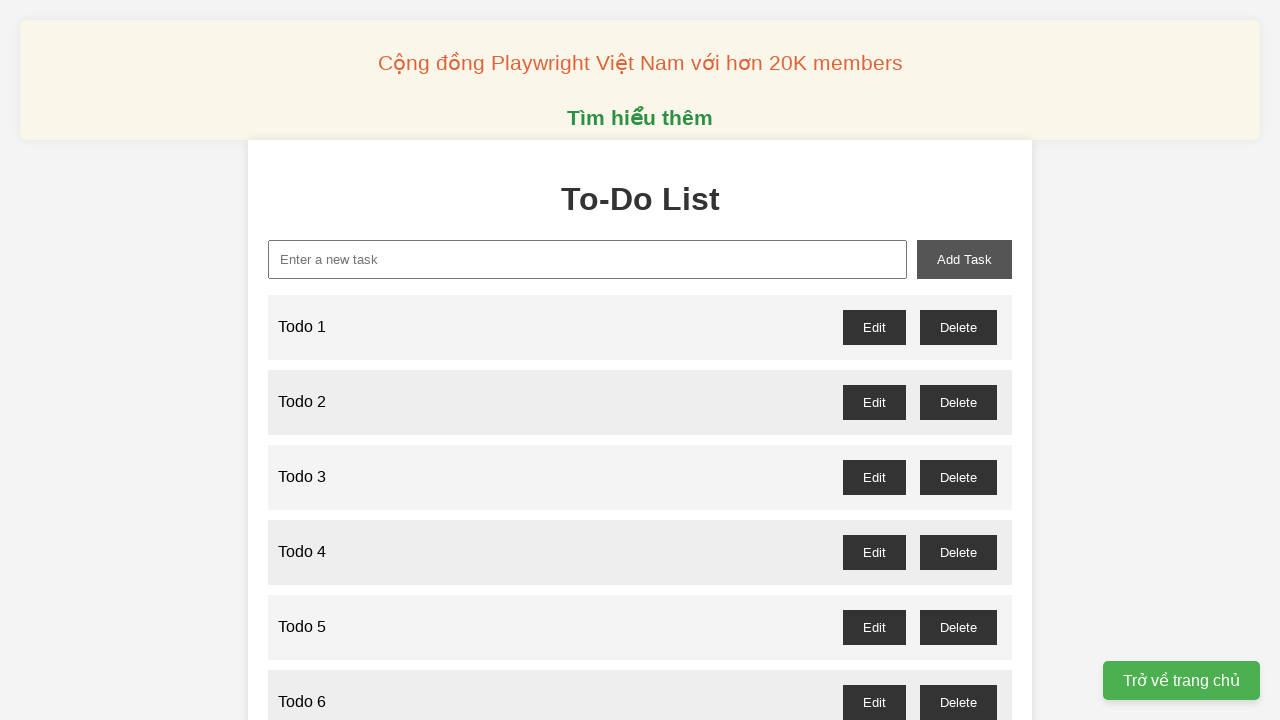

Filled new task input with 'Todo 48' on xpath=//input[@id='new-task']
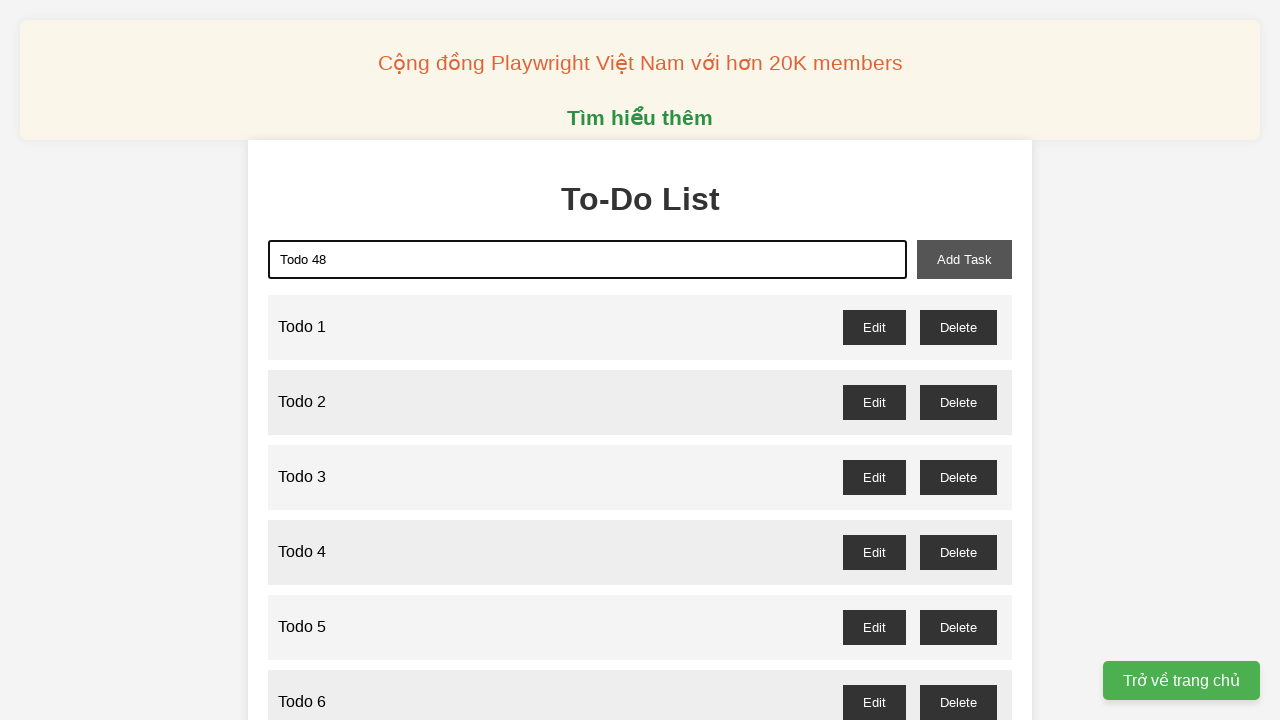

Clicked add task button to add 'Todo 48' at (964, 259) on xpath=//button[@id='add-task']
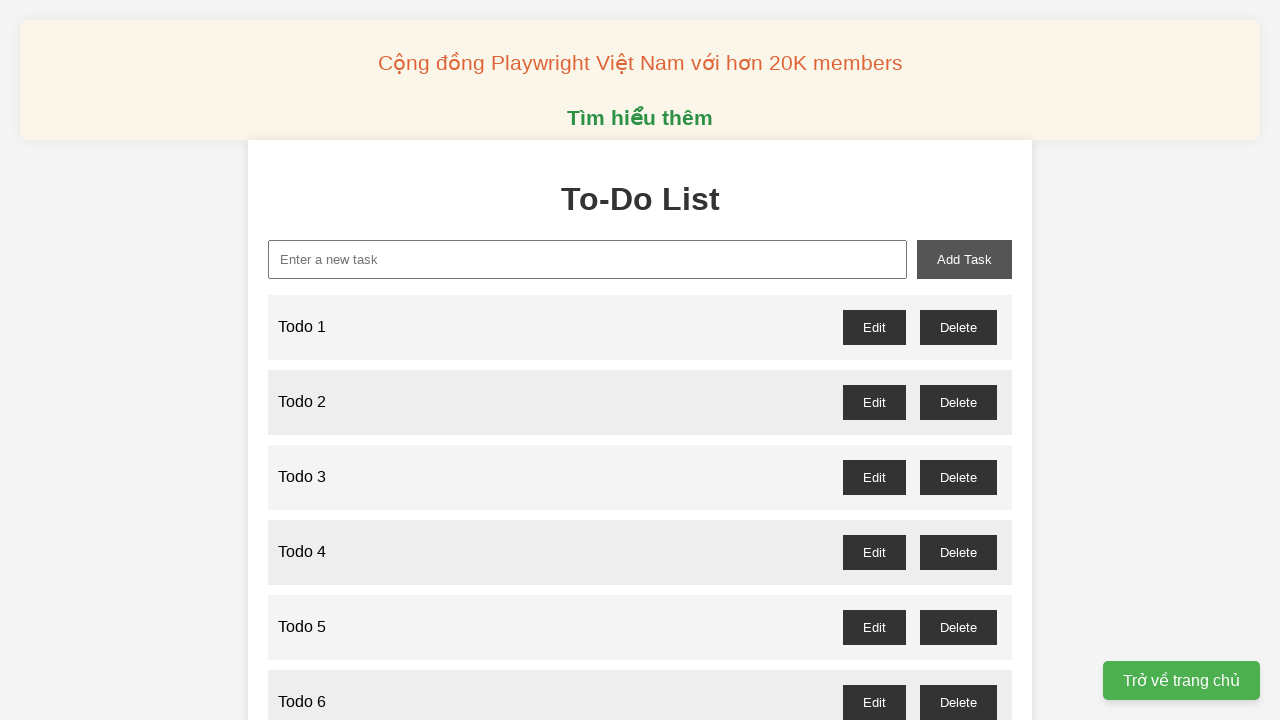

Filled new task input with 'Todo 49' on xpath=//input[@id='new-task']
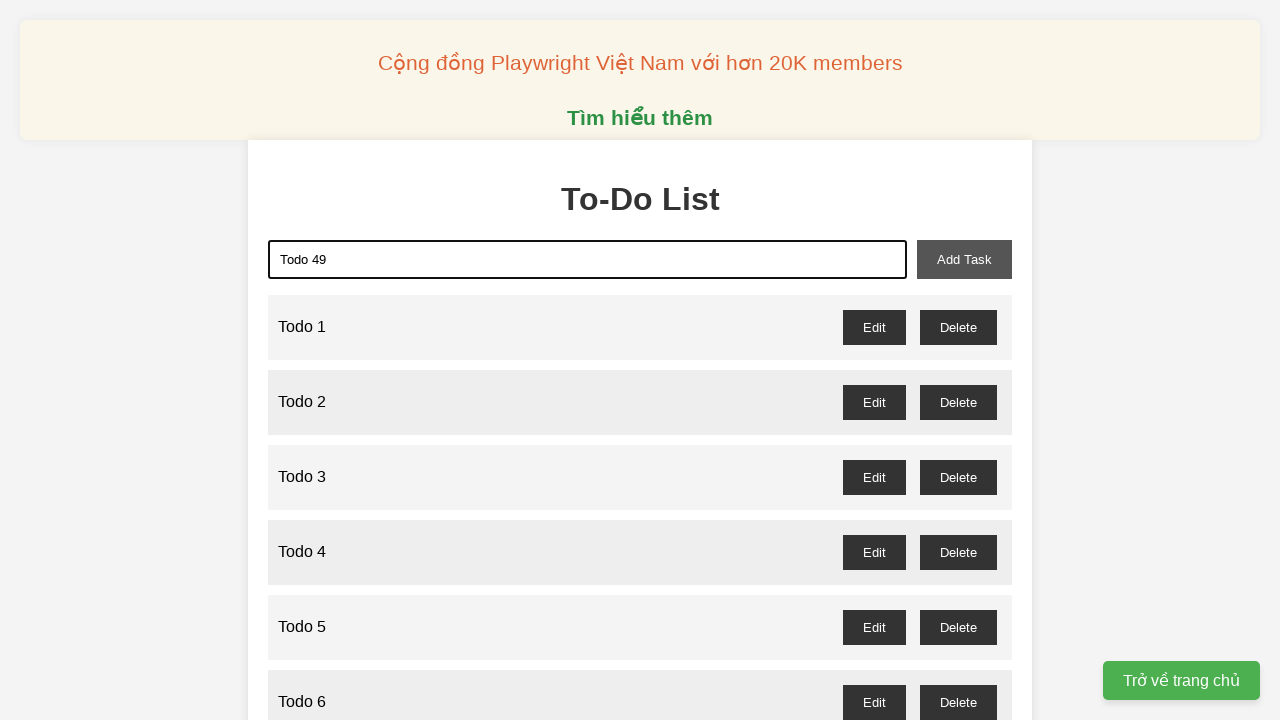

Clicked add task button to add 'Todo 49' at (964, 259) on xpath=//button[@id='add-task']
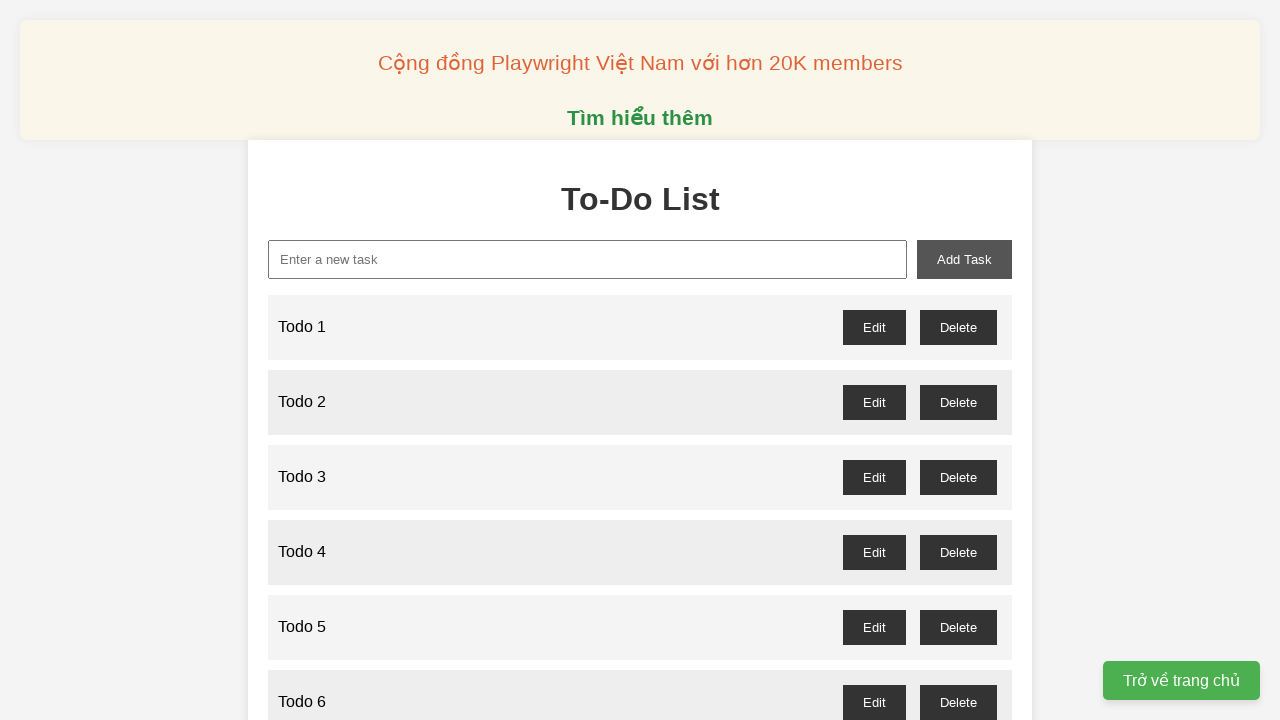

Filled new task input with 'Todo 50' on xpath=//input[@id='new-task']
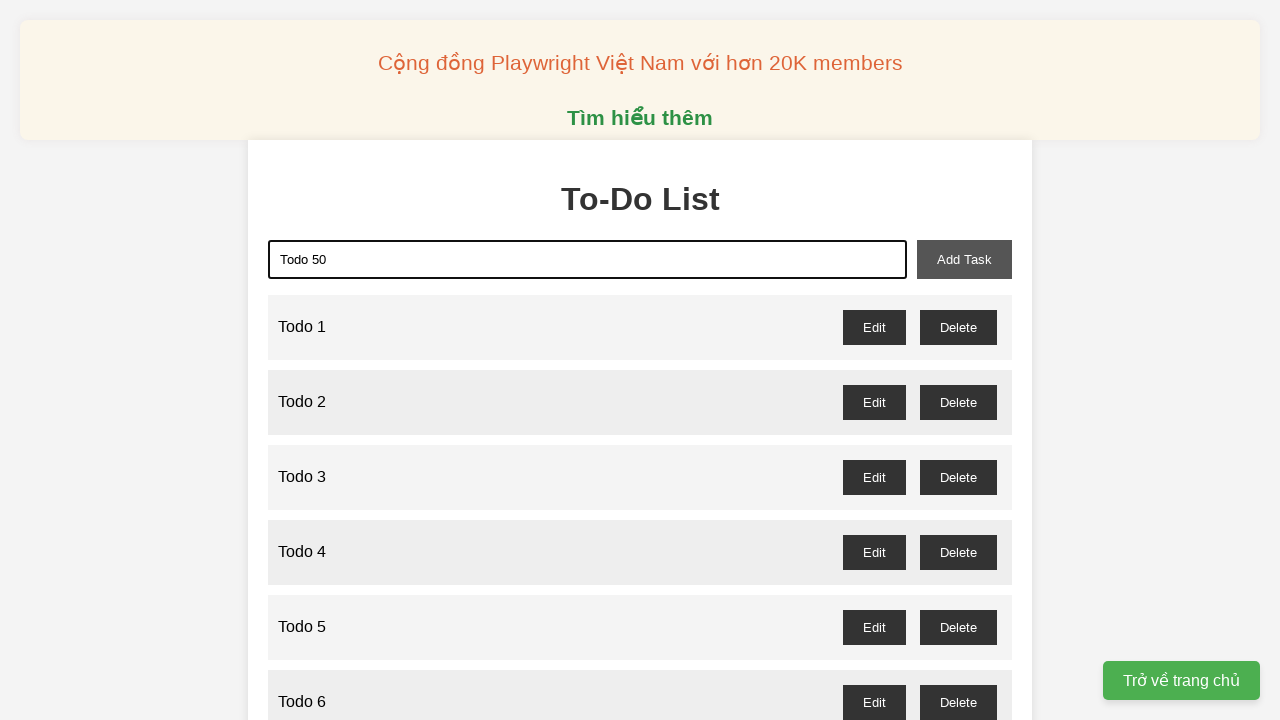

Clicked add task button to add 'Todo 50' at (964, 259) on xpath=//button[@id='add-task']
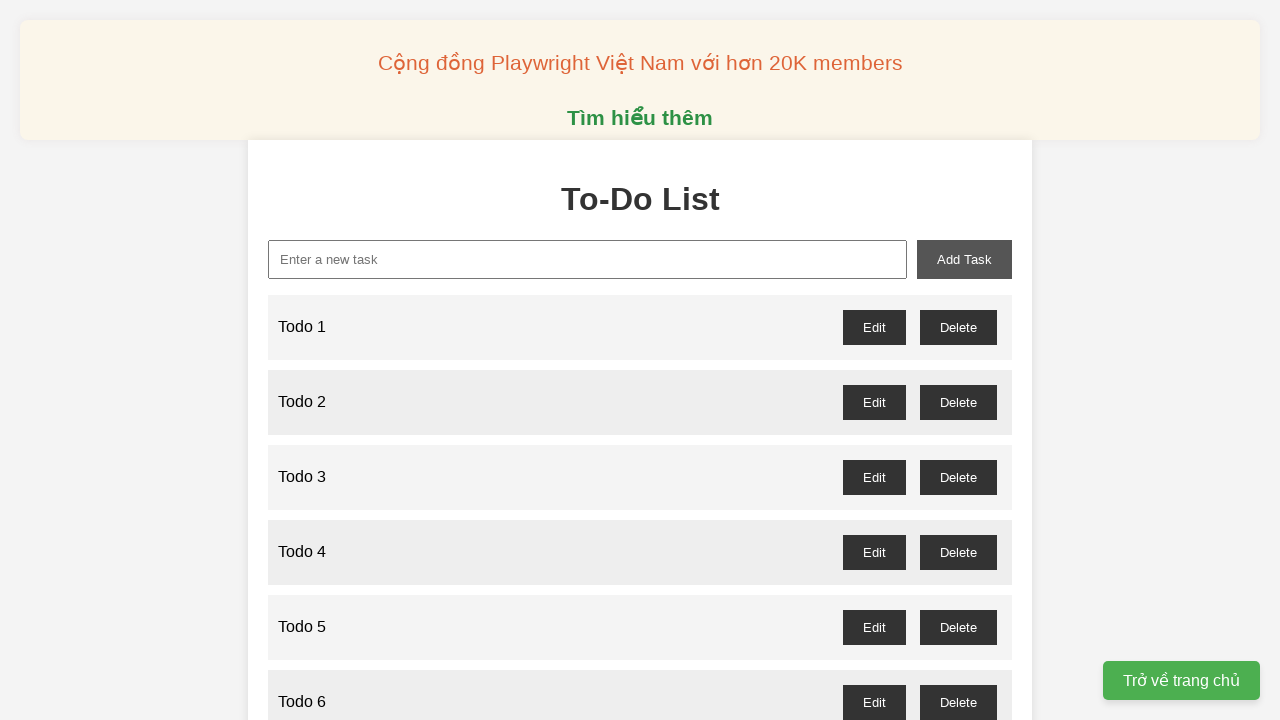

Filled new task input with 'Todo 51' on xpath=//input[@id='new-task']
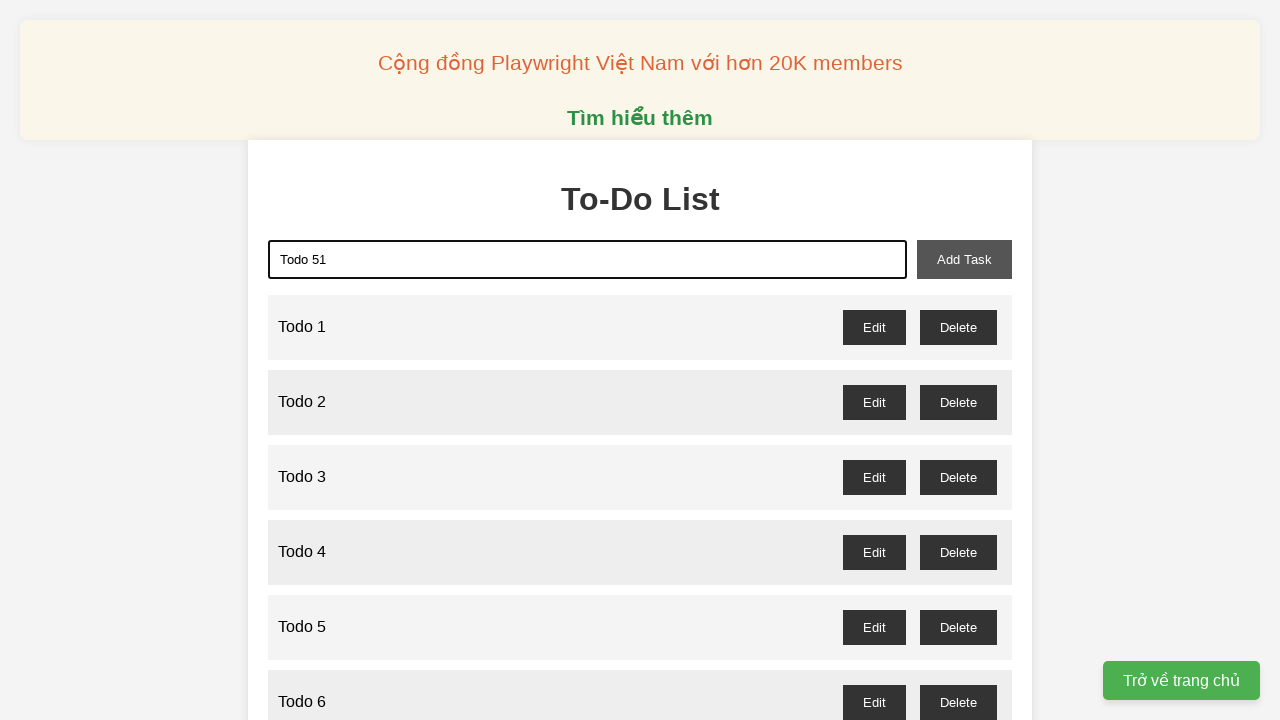

Clicked add task button to add 'Todo 51' at (964, 259) on xpath=//button[@id='add-task']
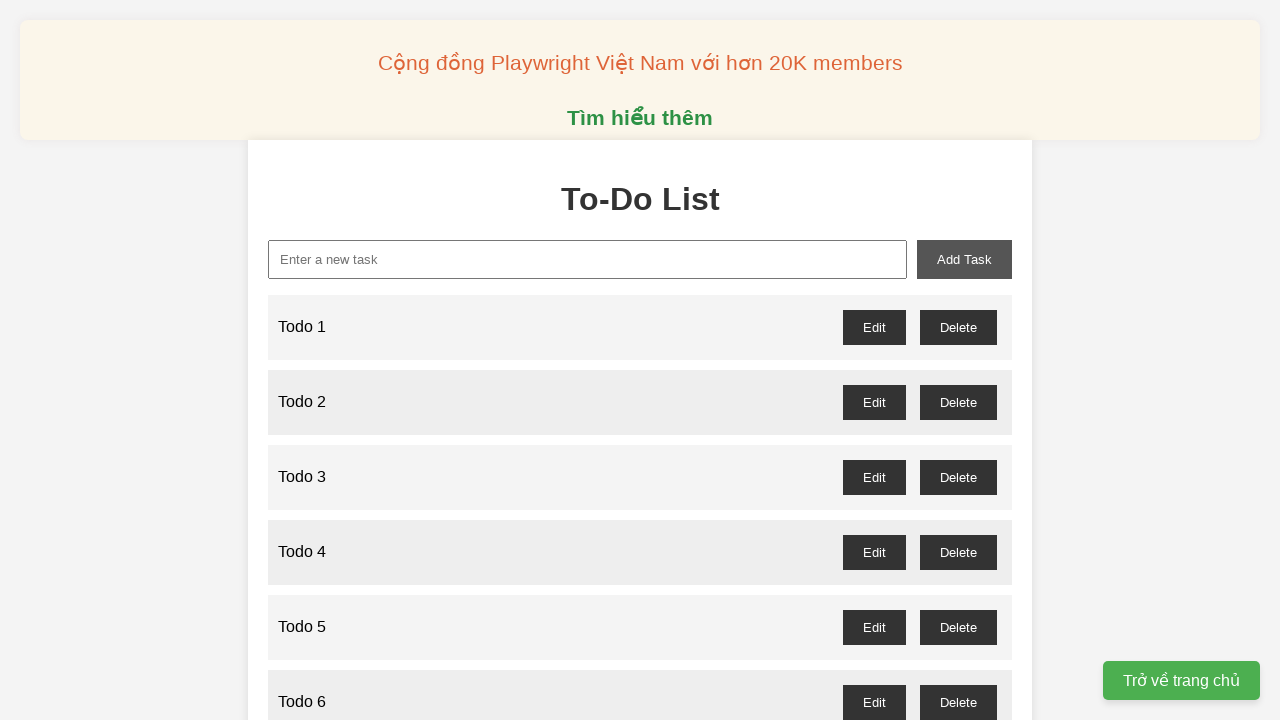

Filled new task input with 'Todo 52' on xpath=//input[@id='new-task']
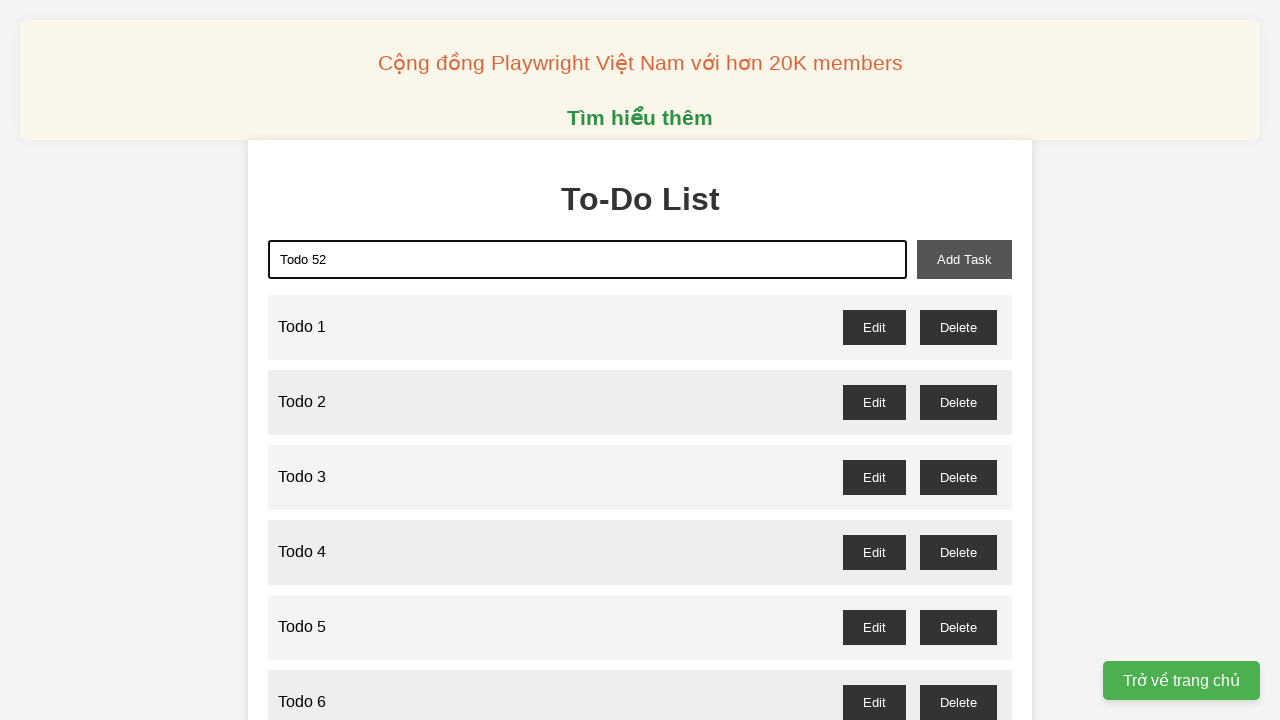

Clicked add task button to add 'Todo 52' at (964, 259) on xpath=//button[@id='add-task']
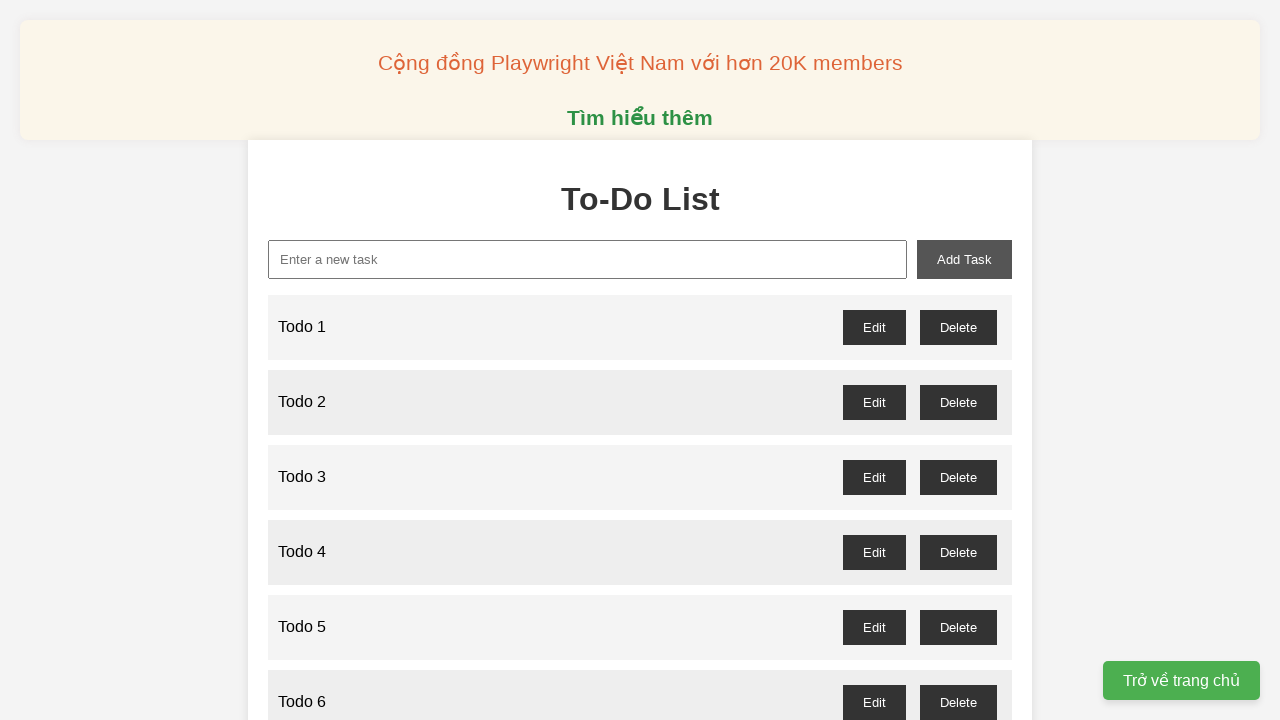

Filled new task input with 'Todo 53' on xpath=//input[@id='new-task']
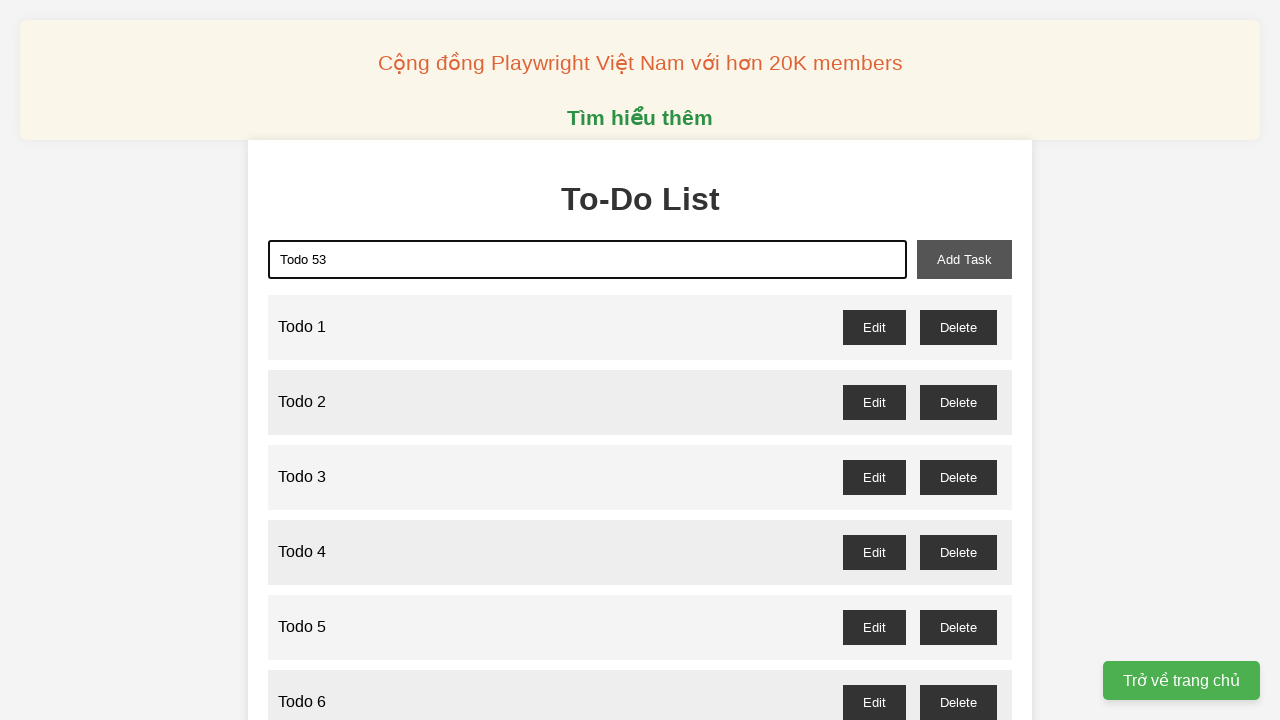

Clicked add task button to add 'Todo 53' at (964, 259) on xpath=//button[@id='add-task']
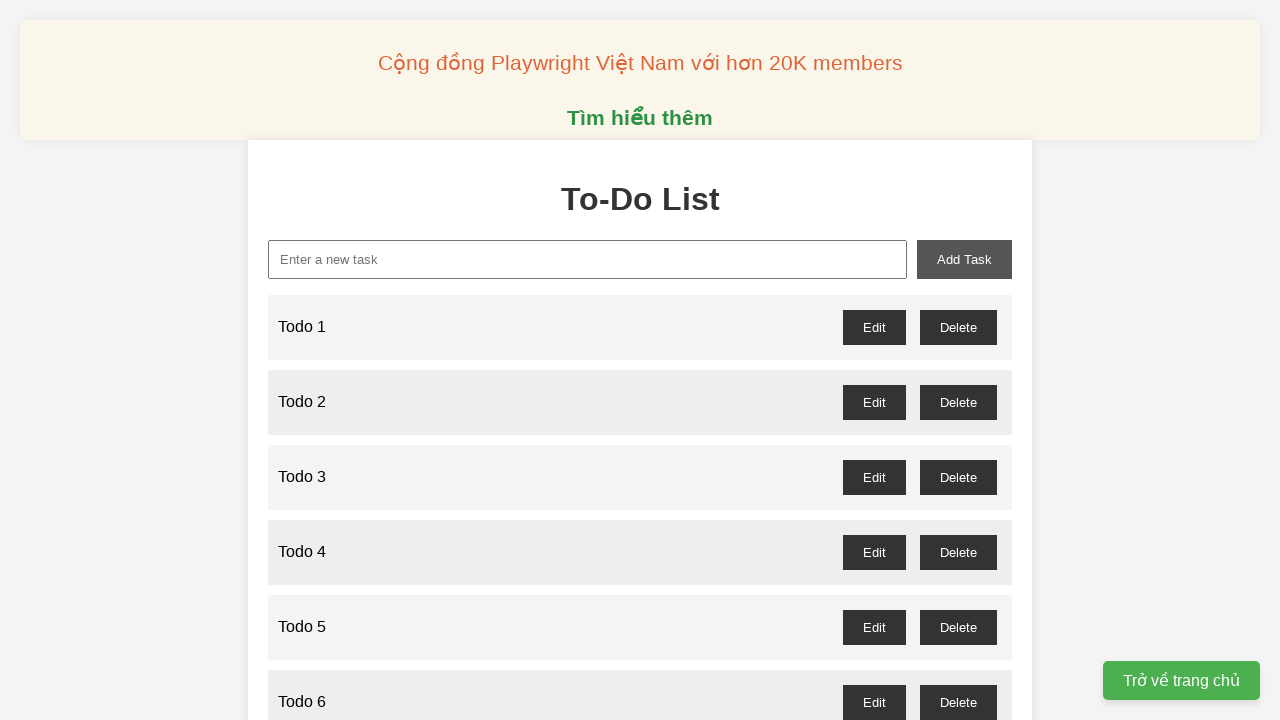

Filled new task input with 'Todo 54' on xpath=//input[@id='new-task']
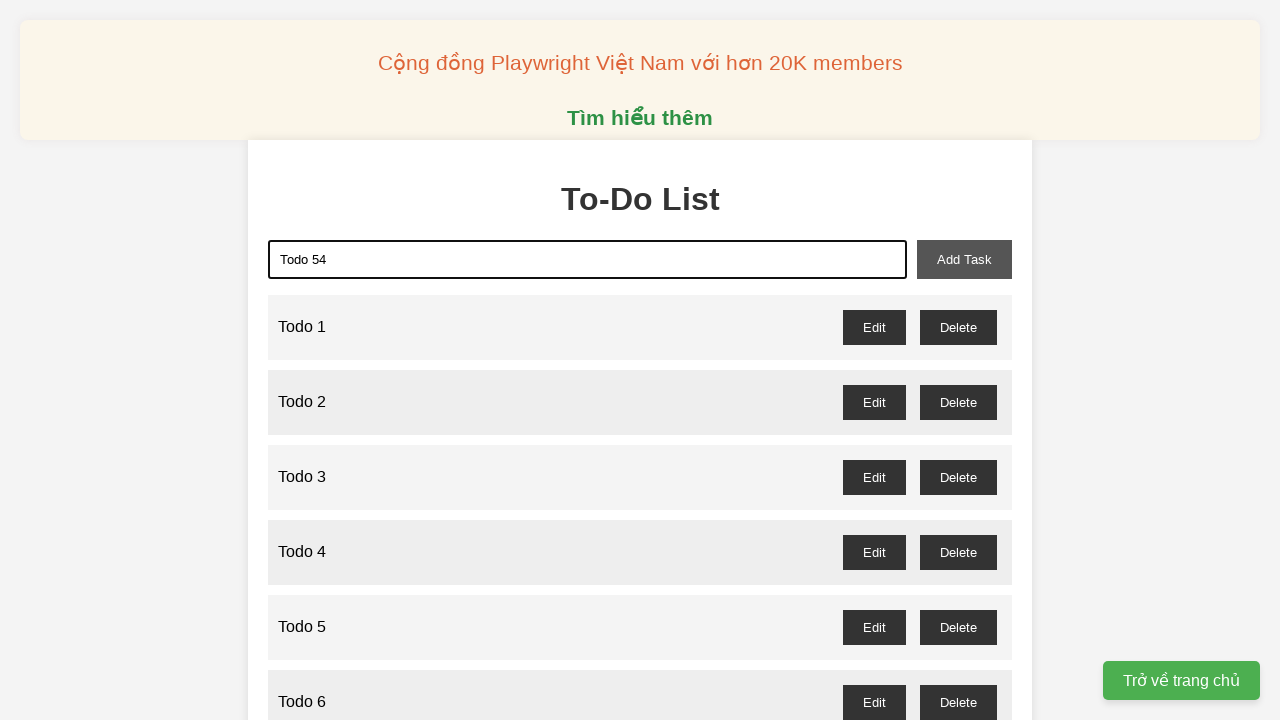

Clicked add task button to add 'Todo 54' at (964, 259) on xpath=//button[@id='add-task']
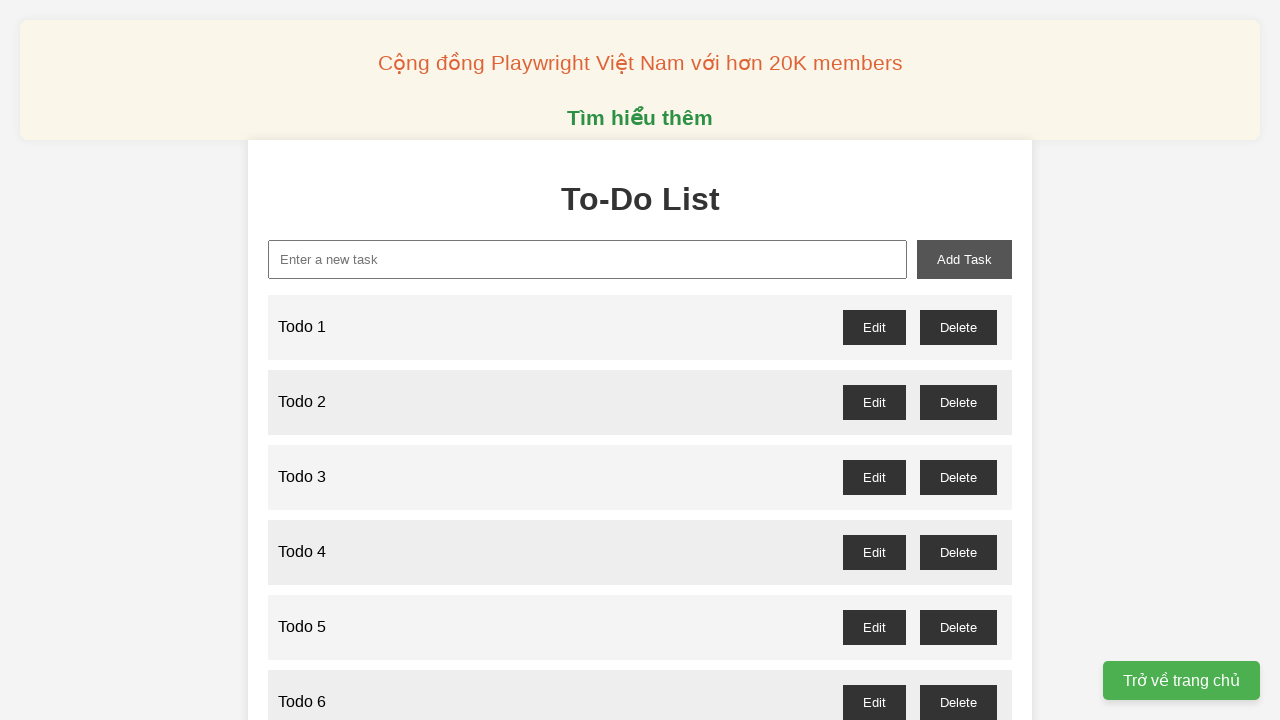

Filled new task input with 'Todo 55' on xpath=//input[@id='new-task']
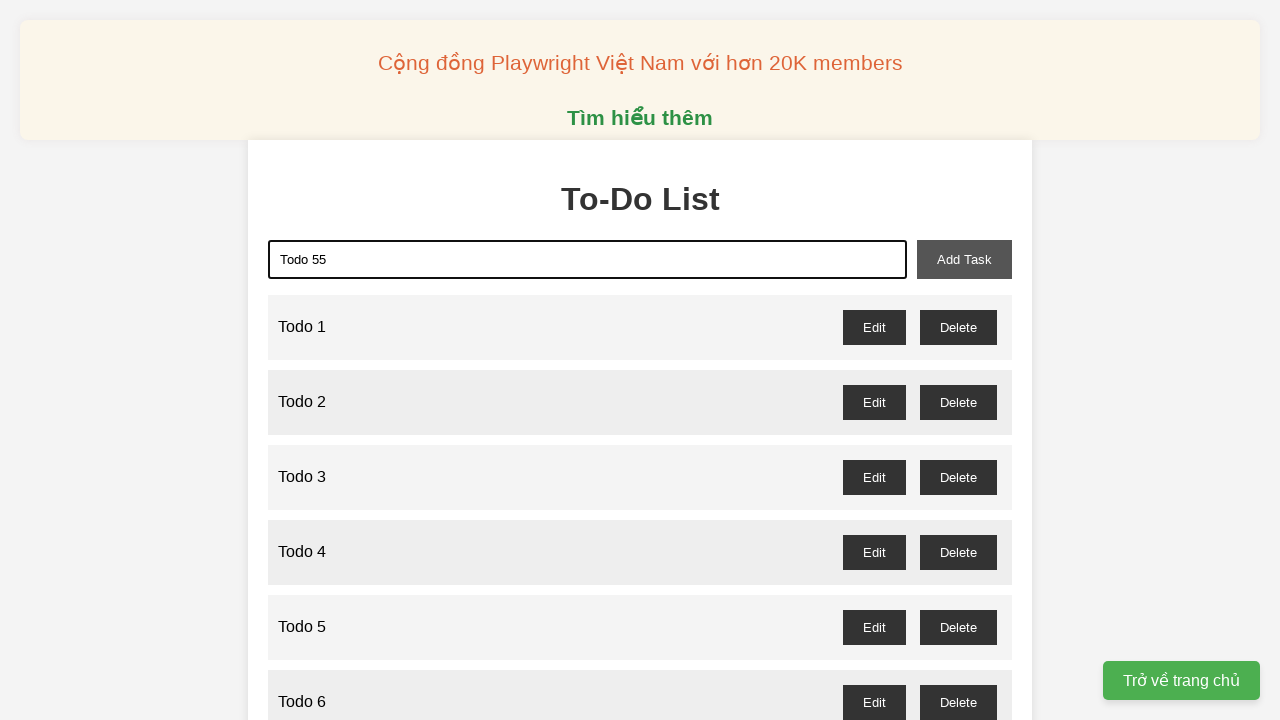

Clicked add task button to add 'Todo 55' at (964, 259) on xpath=//button[@id='add-task']
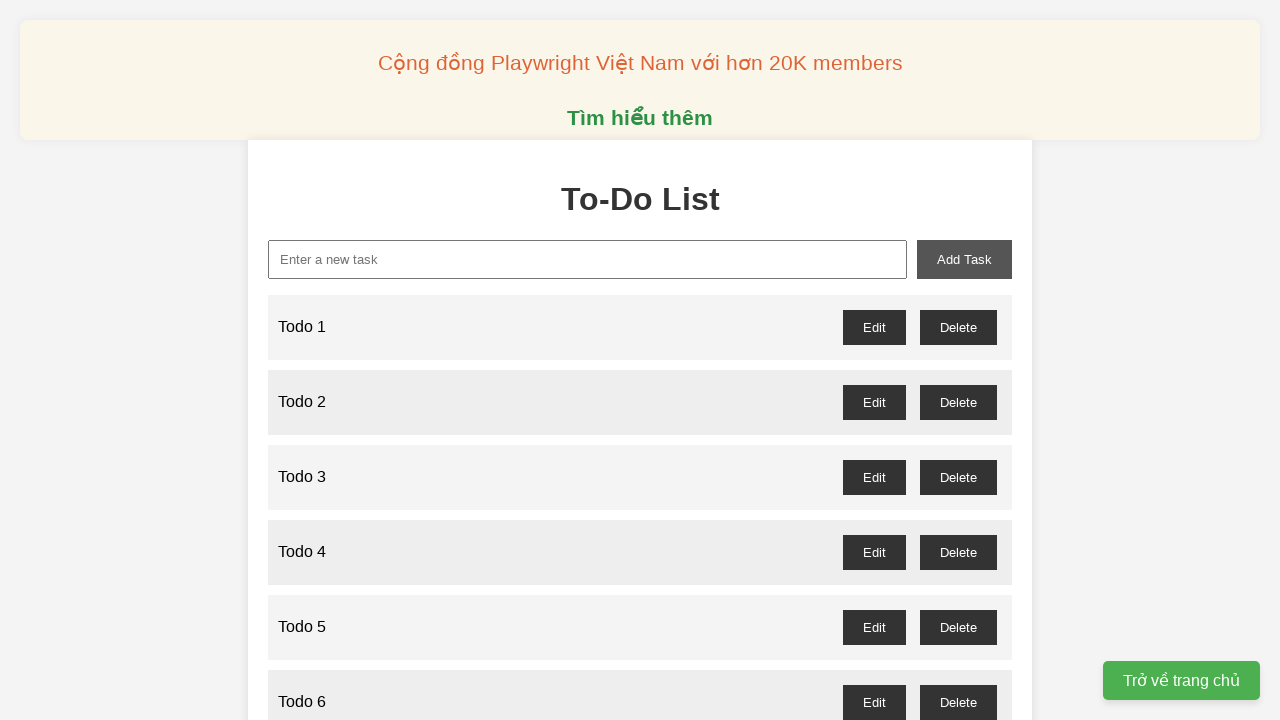

Filled new task input with 'Todo 56' on xpath=//input[@id='new-task']
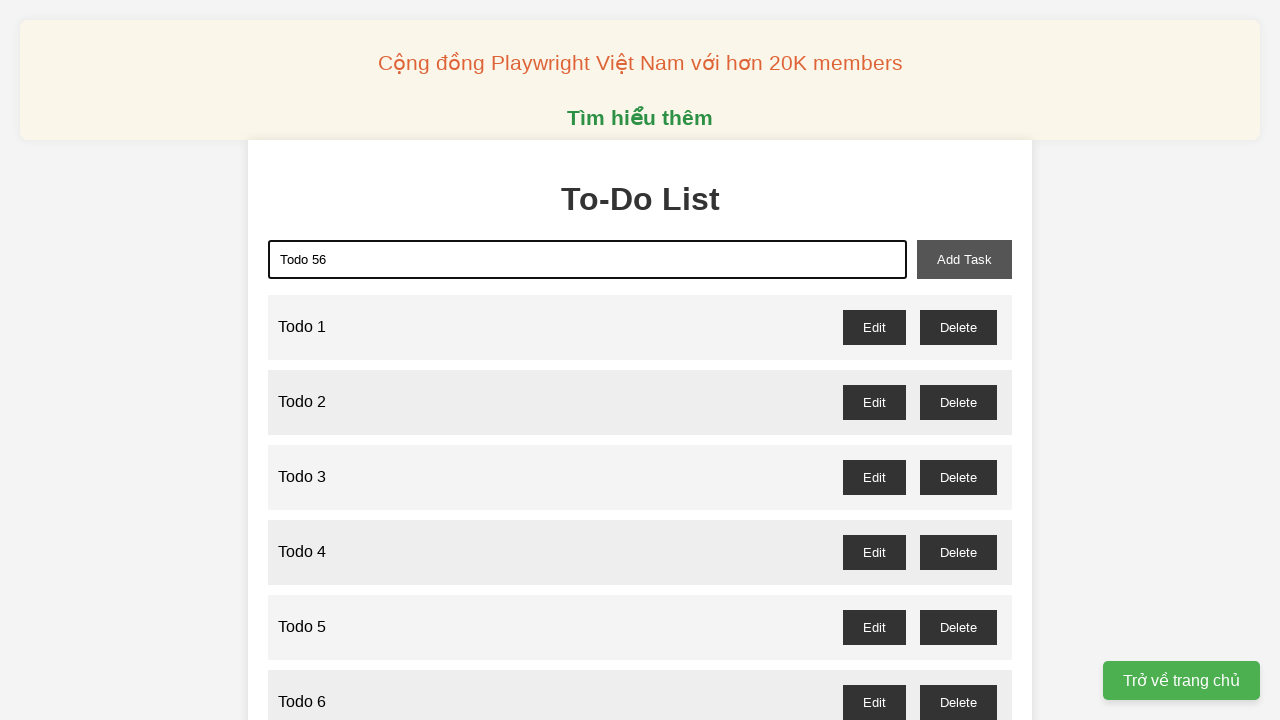

Clicked add task button to add 'Todo 56' at (964, 259) on xpath=//button[@id='add-task']
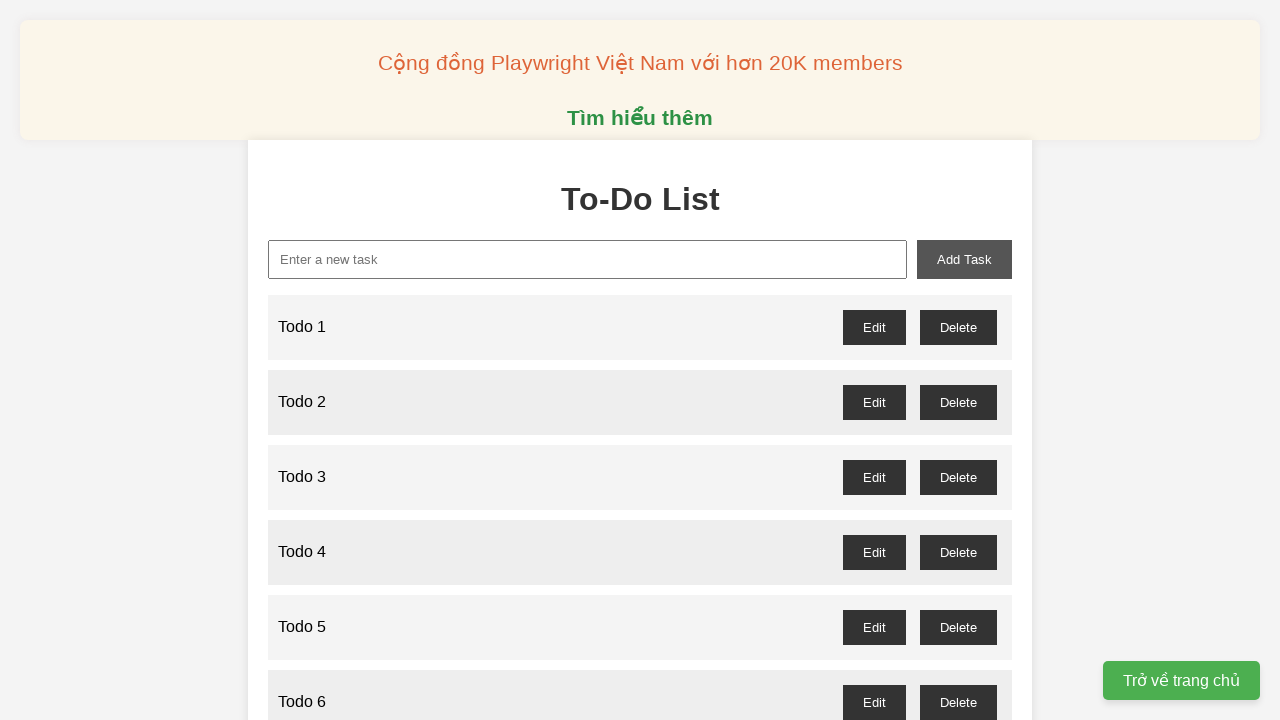

Filled new task input with 'Todo 57' on xpath=//input[@id='new-task']
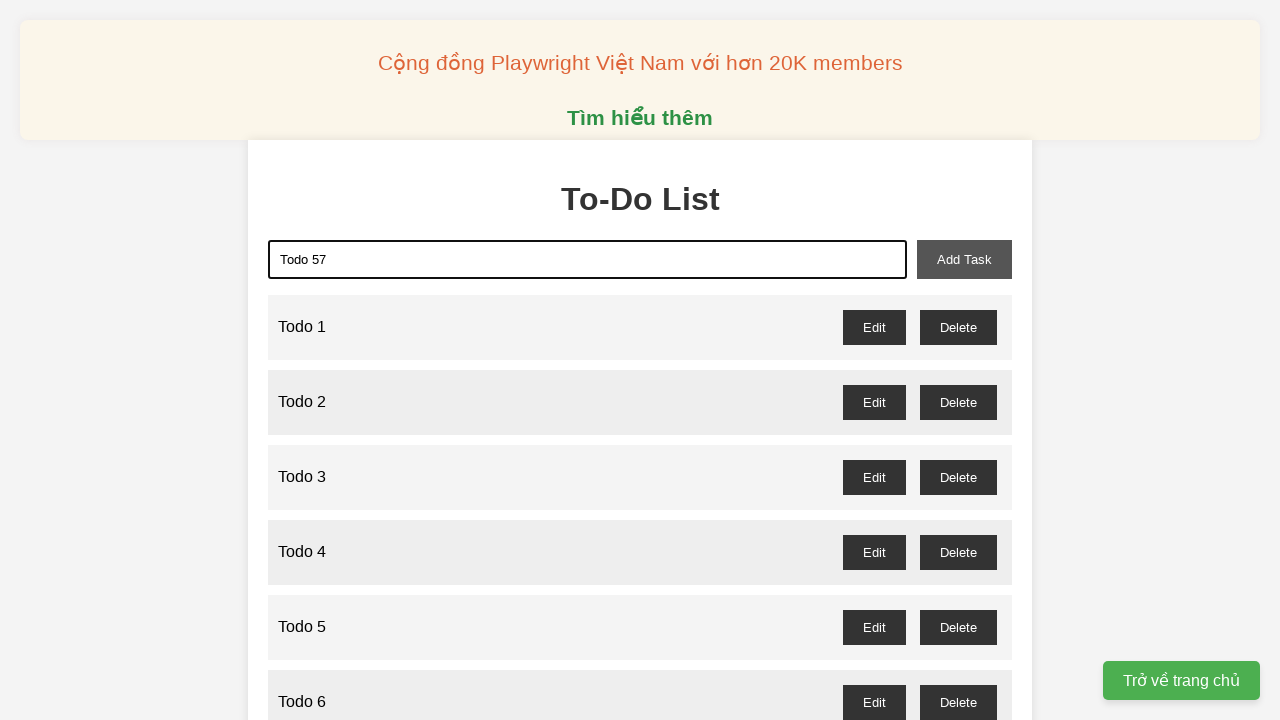

Clicked add task button to add 'Todo 57' at (964, 259) on xpath=//button[@id='add-task']
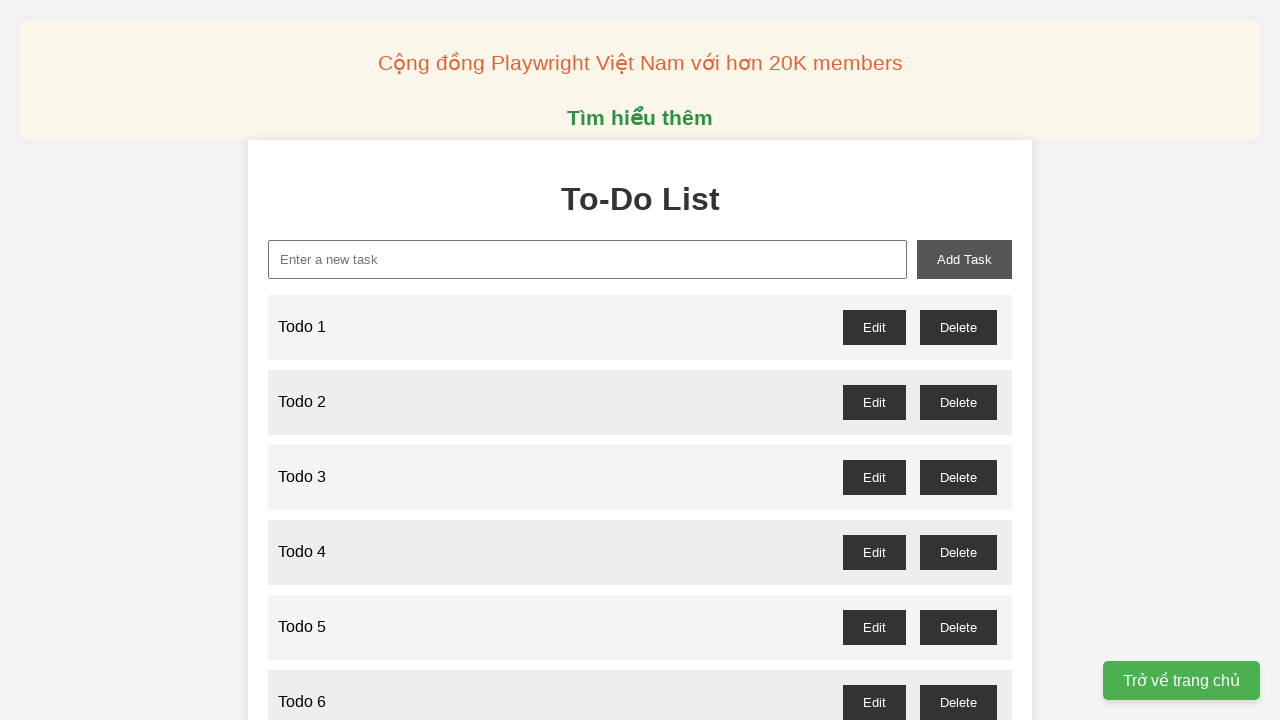

Filled new task input with 'Todo 58' on xpath=//input[@id='new-task']
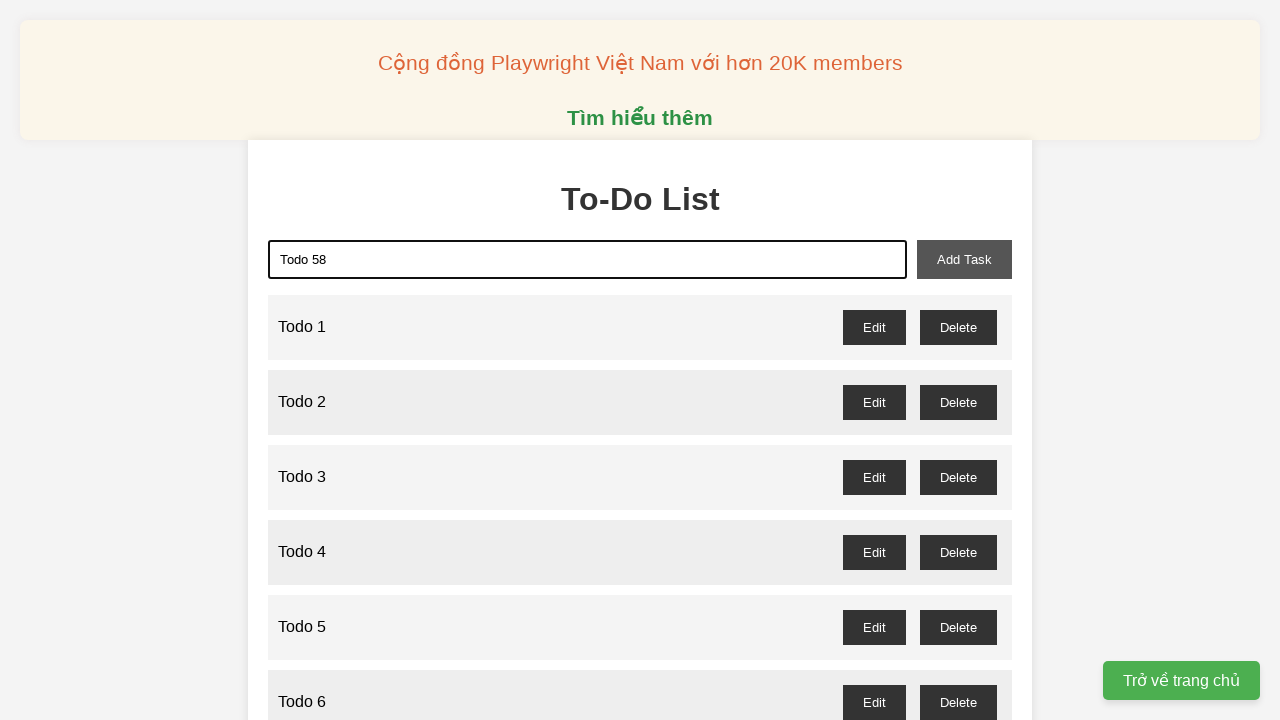

Clicked add task button to add 'Todo 58' at (964, 259) on xpath=//button[@id='add-task']
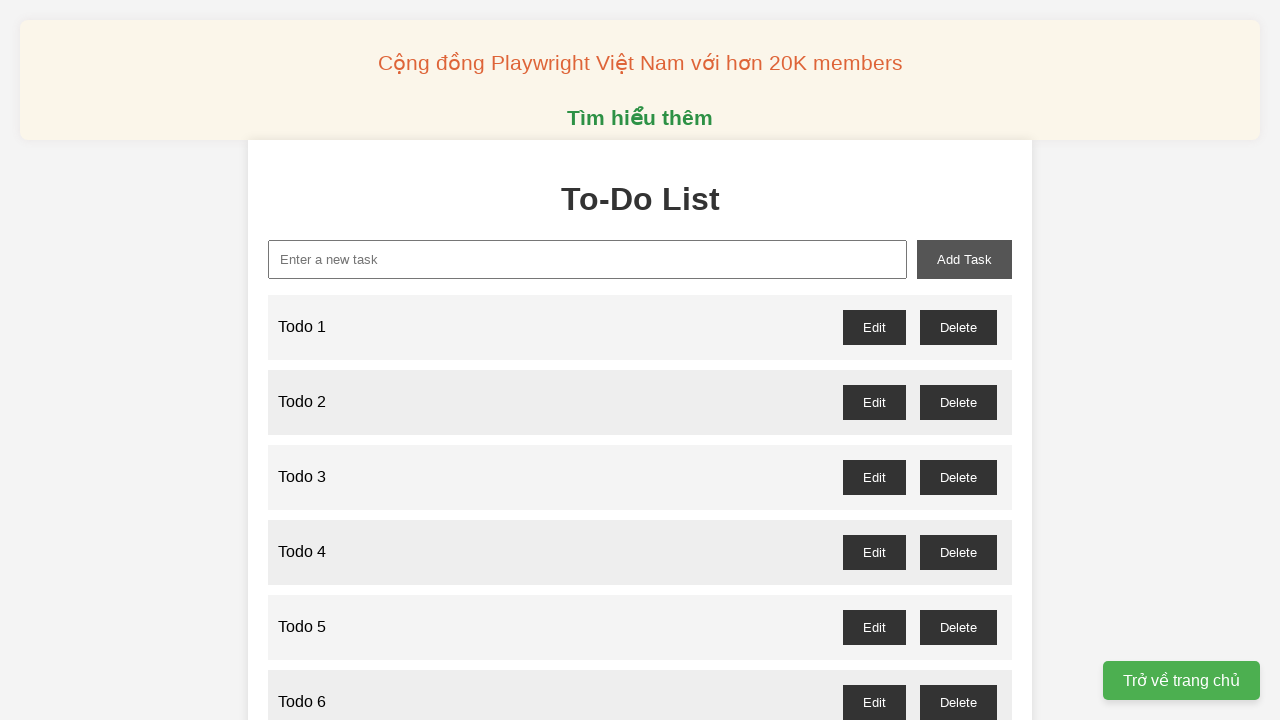

Filled new task input with 'Todo 59' on xpath=//input[@id='new-task']
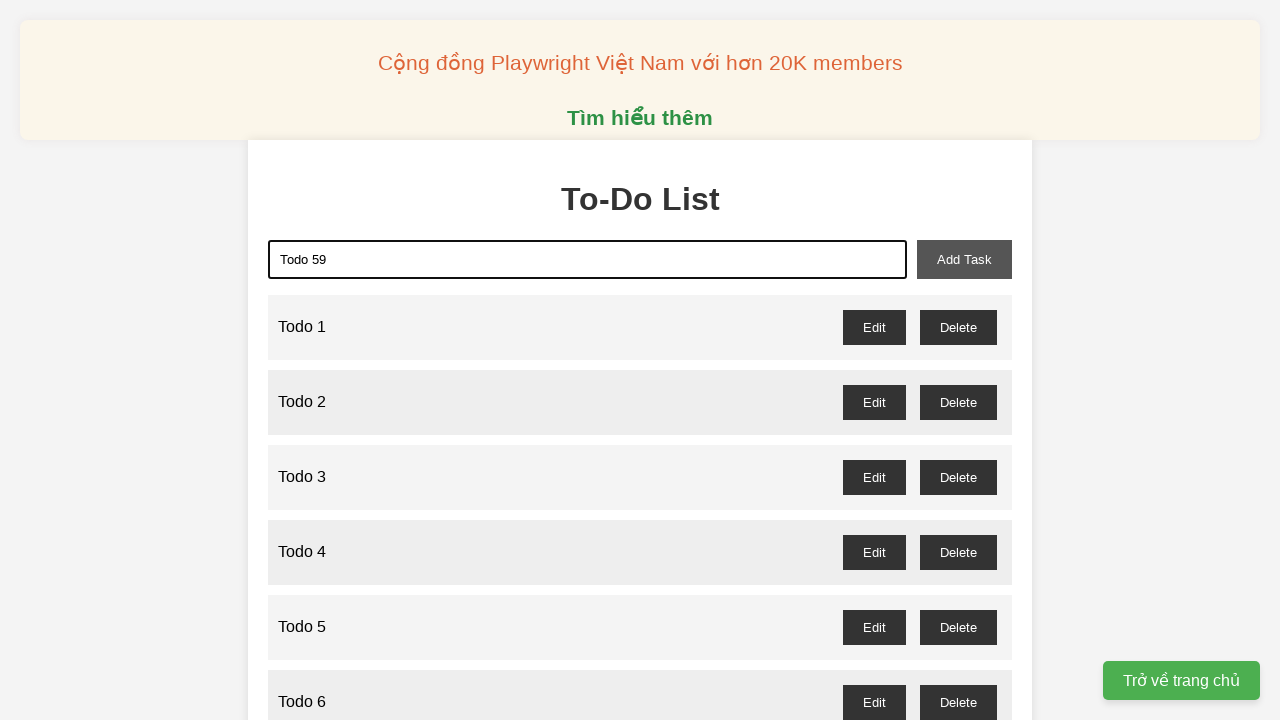

Clicked add task button to add 'Todo 59' at (964, 259) on xpath=//button[@id='add-task']
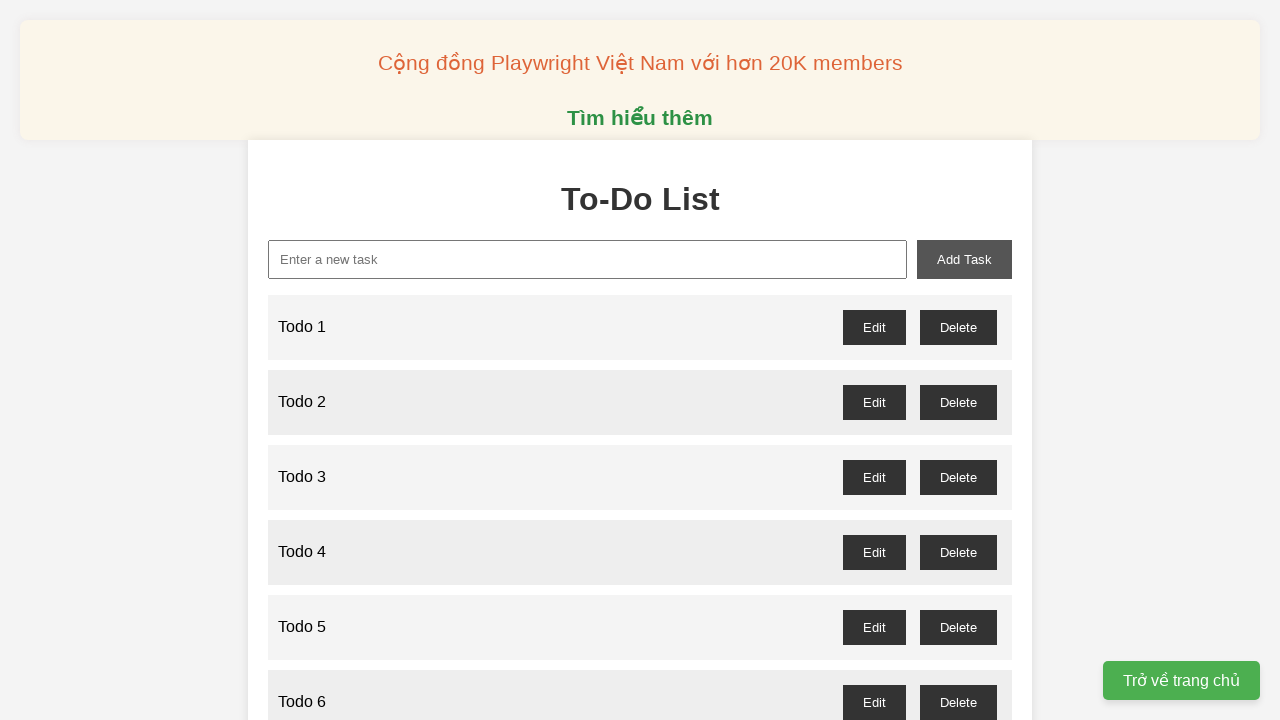

Filled new task input with 'Todo 60' on xpath=//input[@id='new-task']
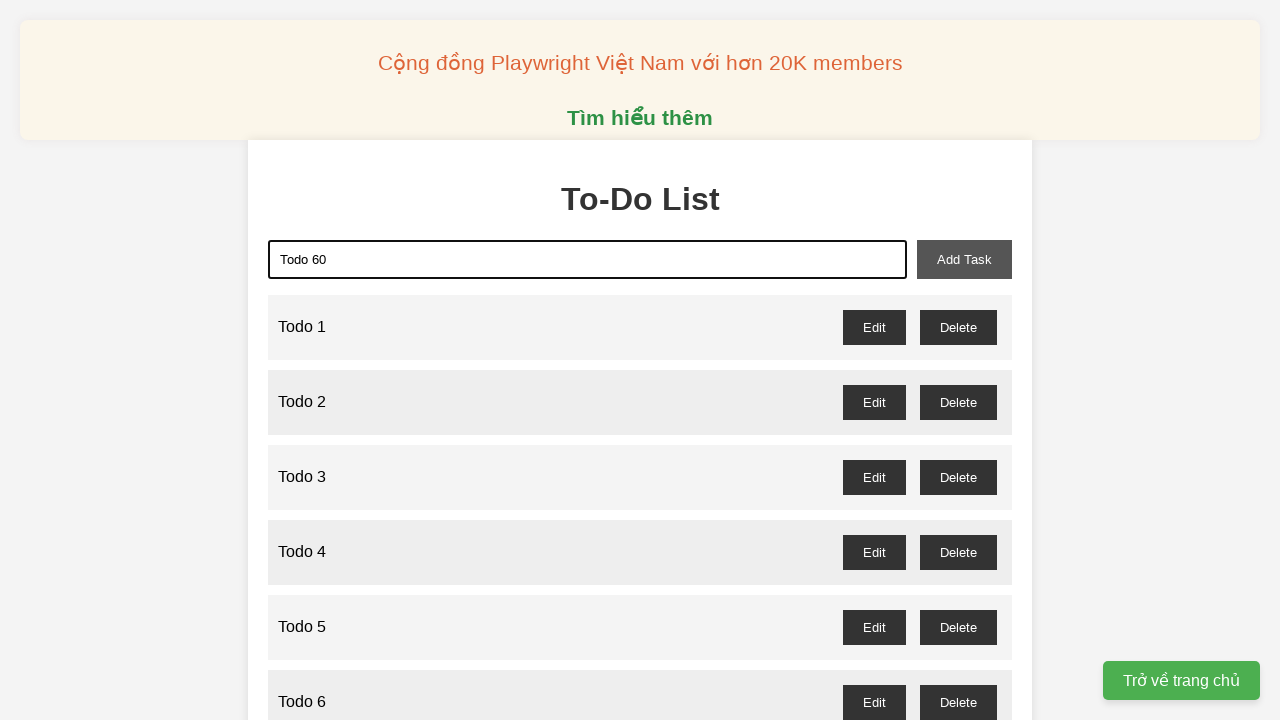

Clicked add task button to add 'Todo 60' at (964, 259) on xpath=//button[@id='add-task']
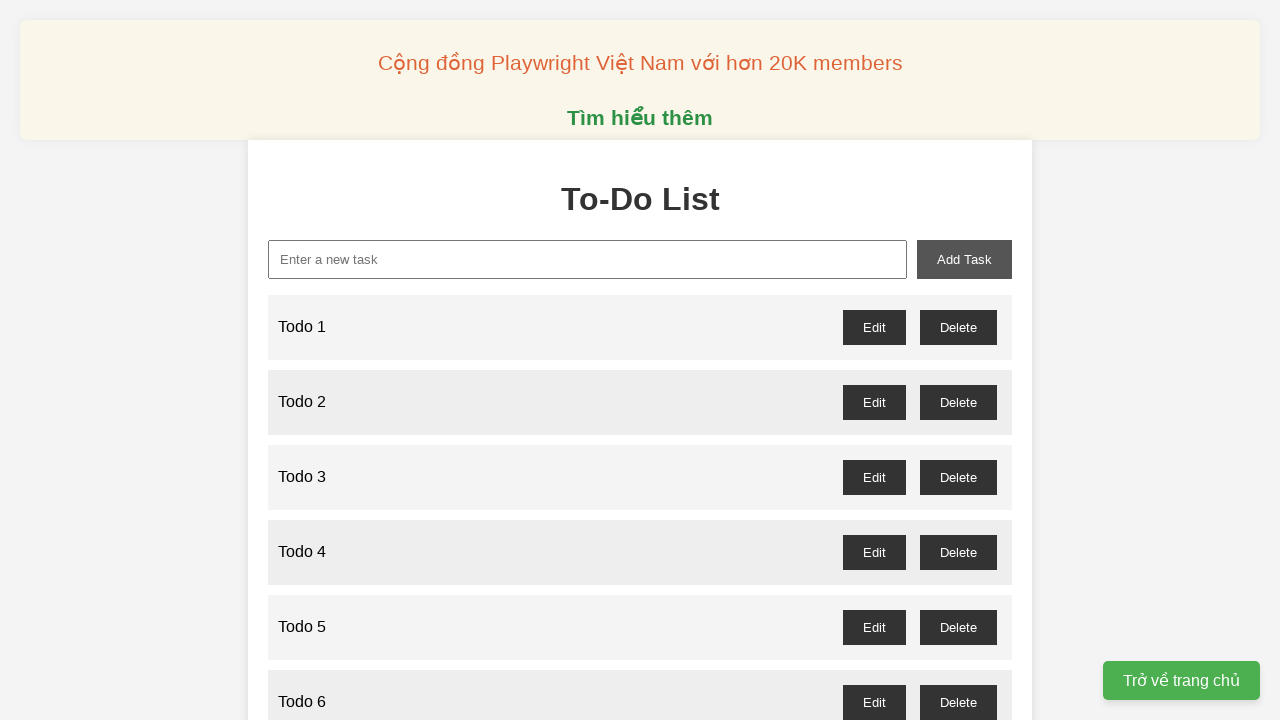

Filled new task input with 'Todo 61' on xpath=//input[@id='new-task']
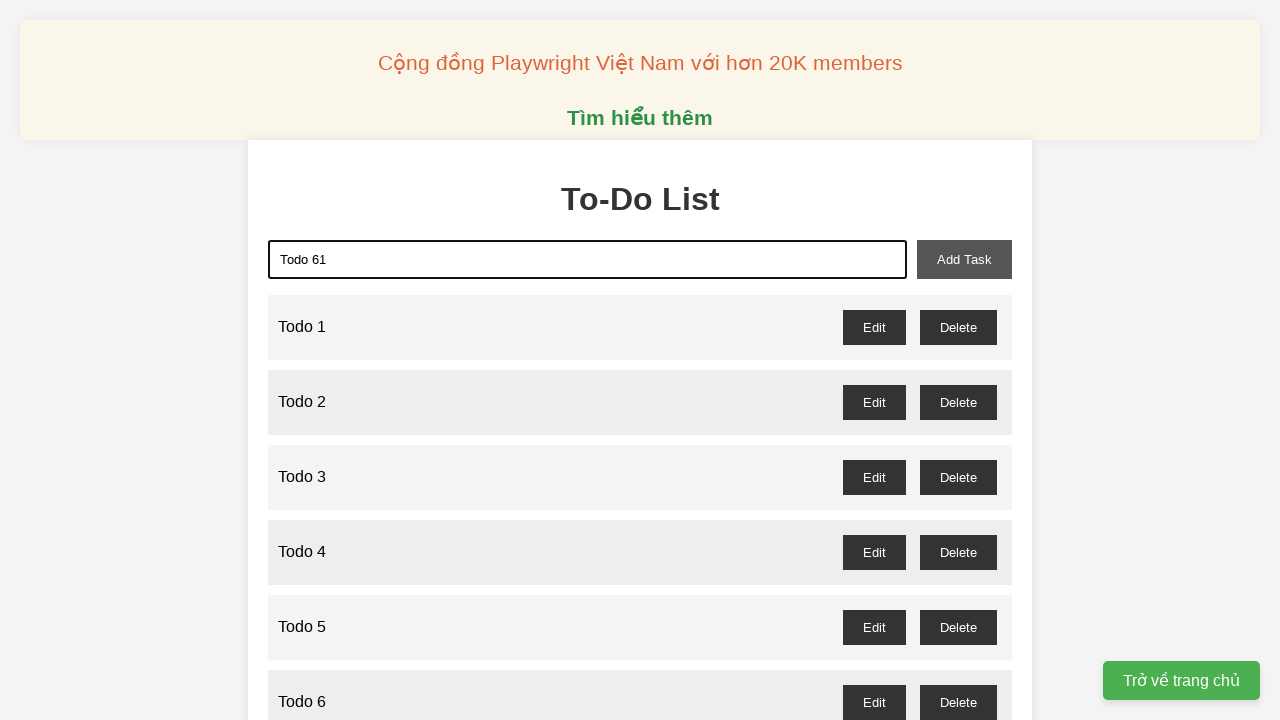

Clicked add task button to add 'Todo 61' at (964, 259) on xpath=//button[@id='add-task']
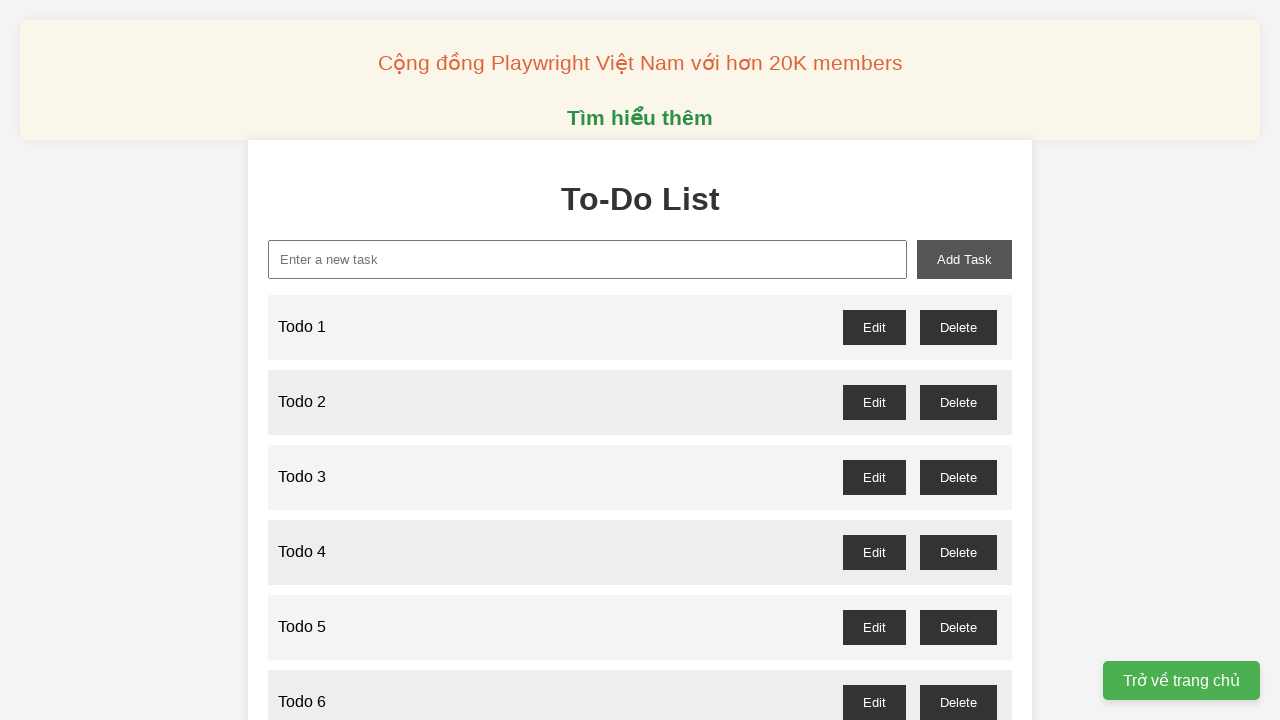

Filled new task input with 'Todo 62' on xpath=//input[@id='new-task']
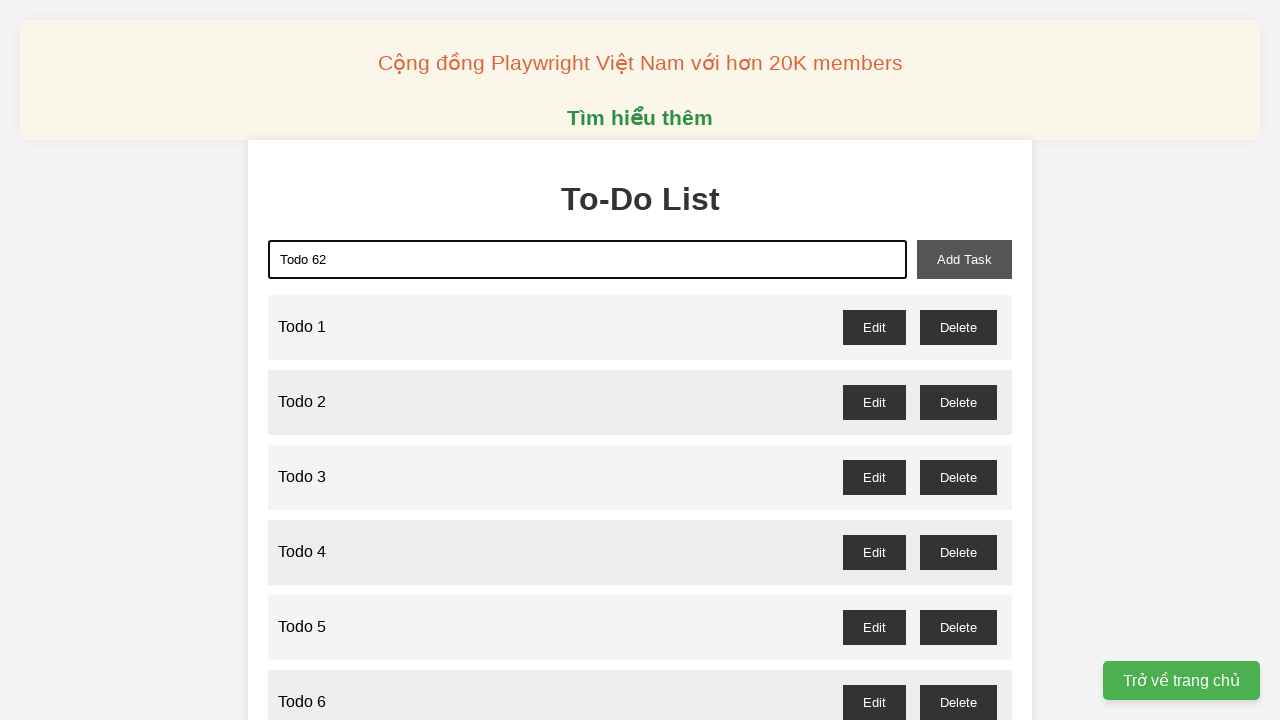

Clicked add task button to add 'Todo 62' at (964, 259) on xpath=//button[@id='add-task']
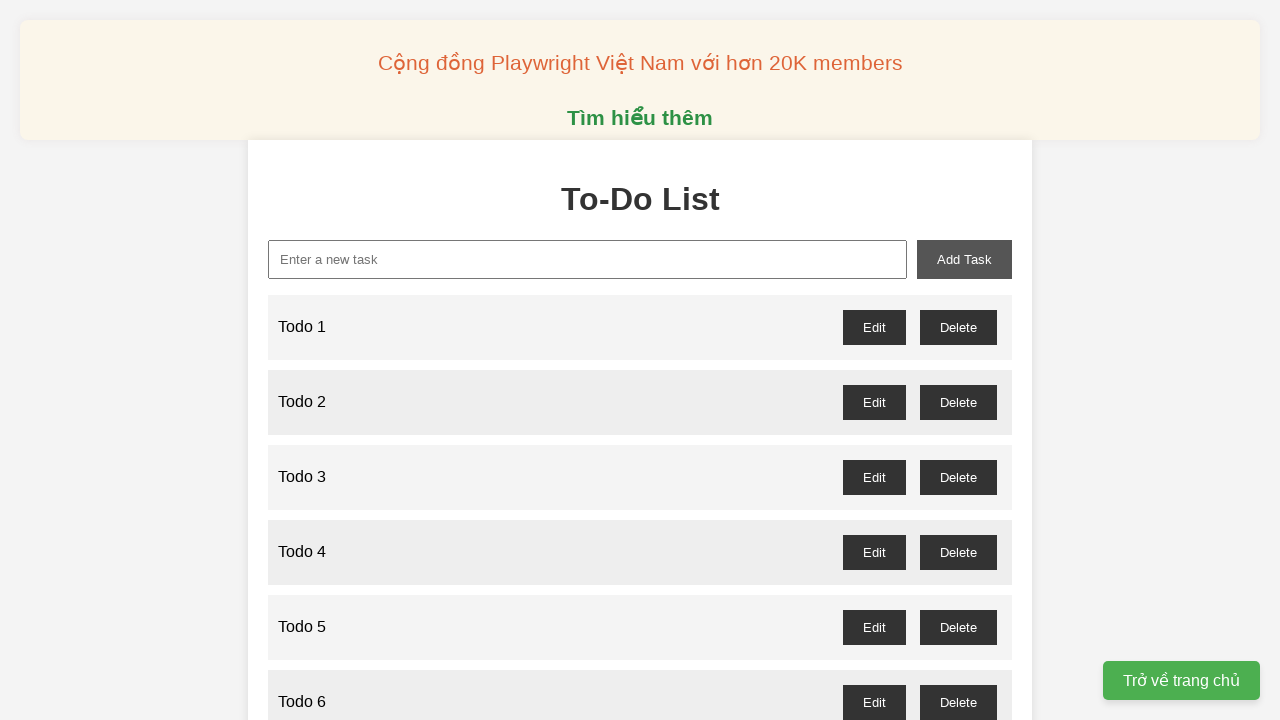

Filled new task input with 'Todo 63' on xpath=//input[@id='new-task']
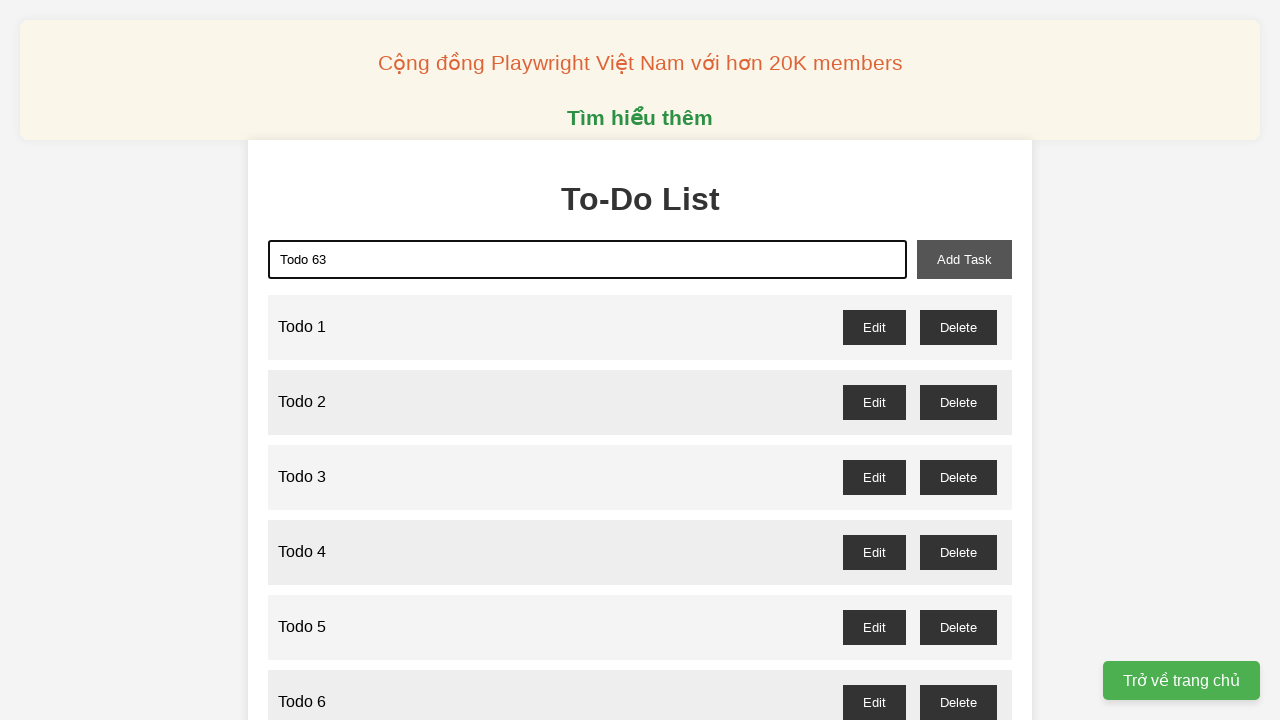

Clicked add task button to add 'Todo 63' at (964, 259) on xpath=//button[@id='add-task']
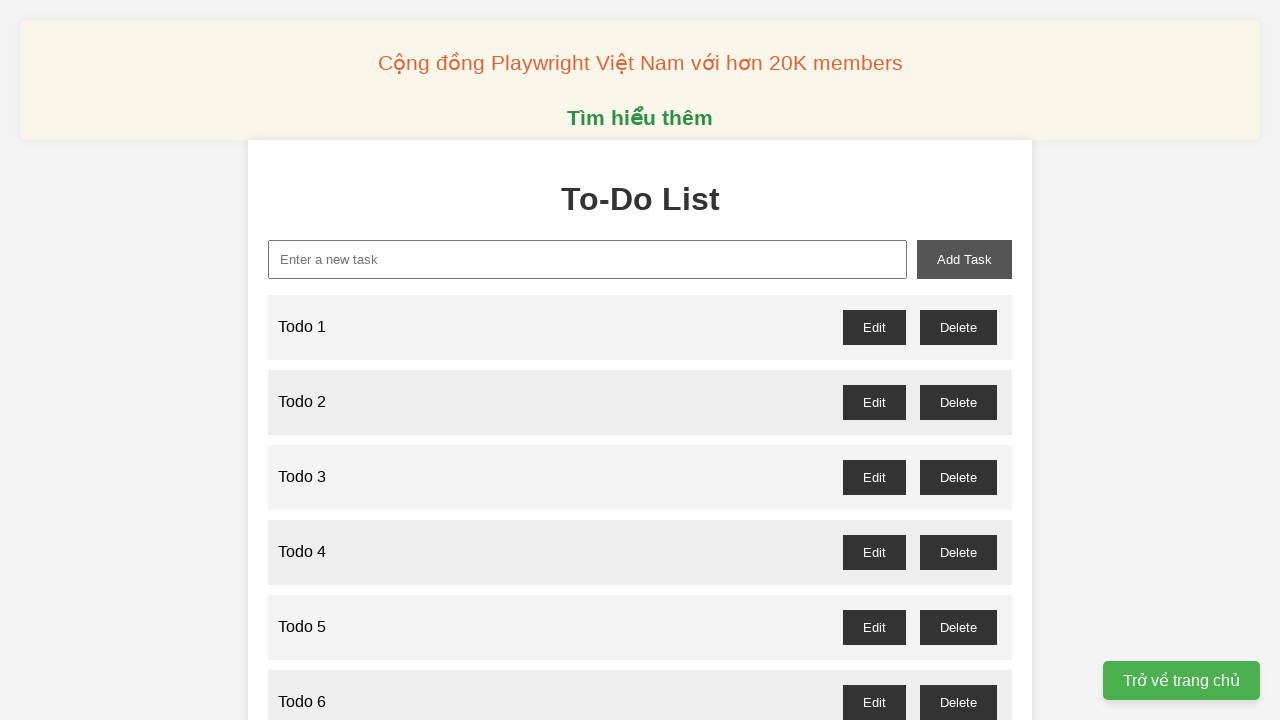

Filled new task input with 'Todo 64' on xpath=//input[@id='new-task']
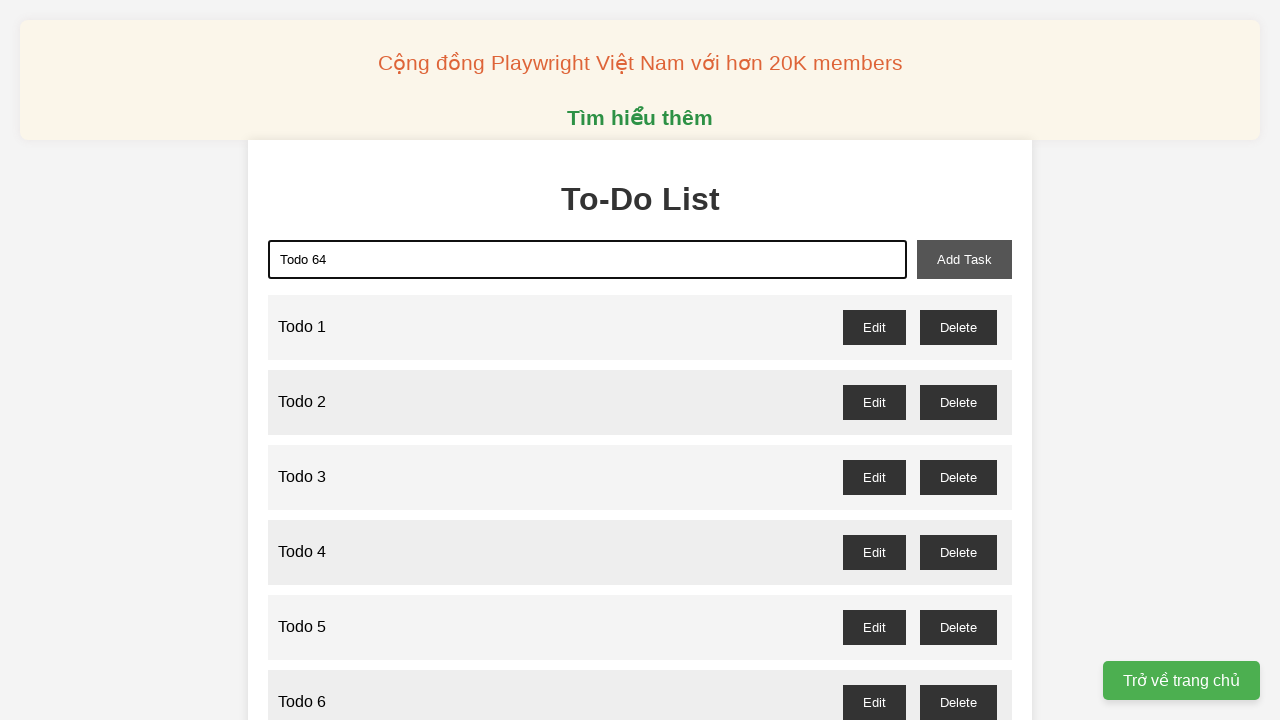

Clicked add task button to add 'Todo 64' at (964, 259) on xpath=//button[@id='add-task']
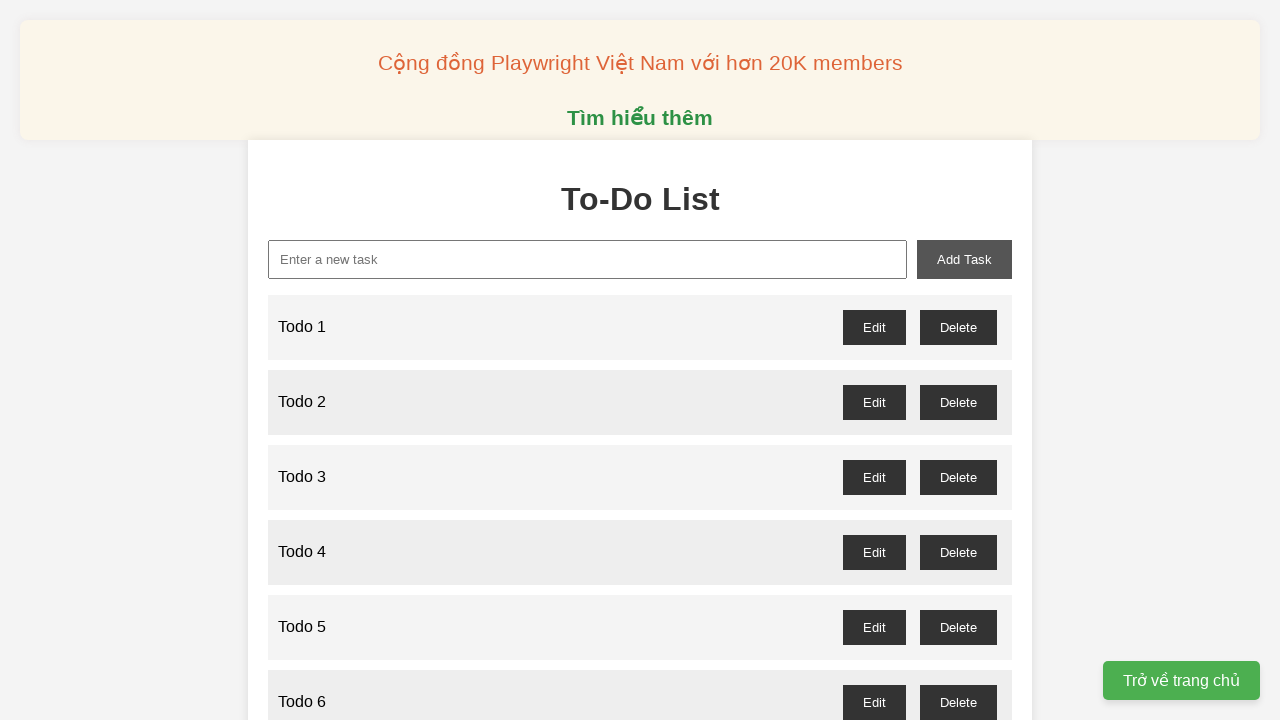

Filled new task input with 'Todo 65' on xpath=//input[@id='new-task']
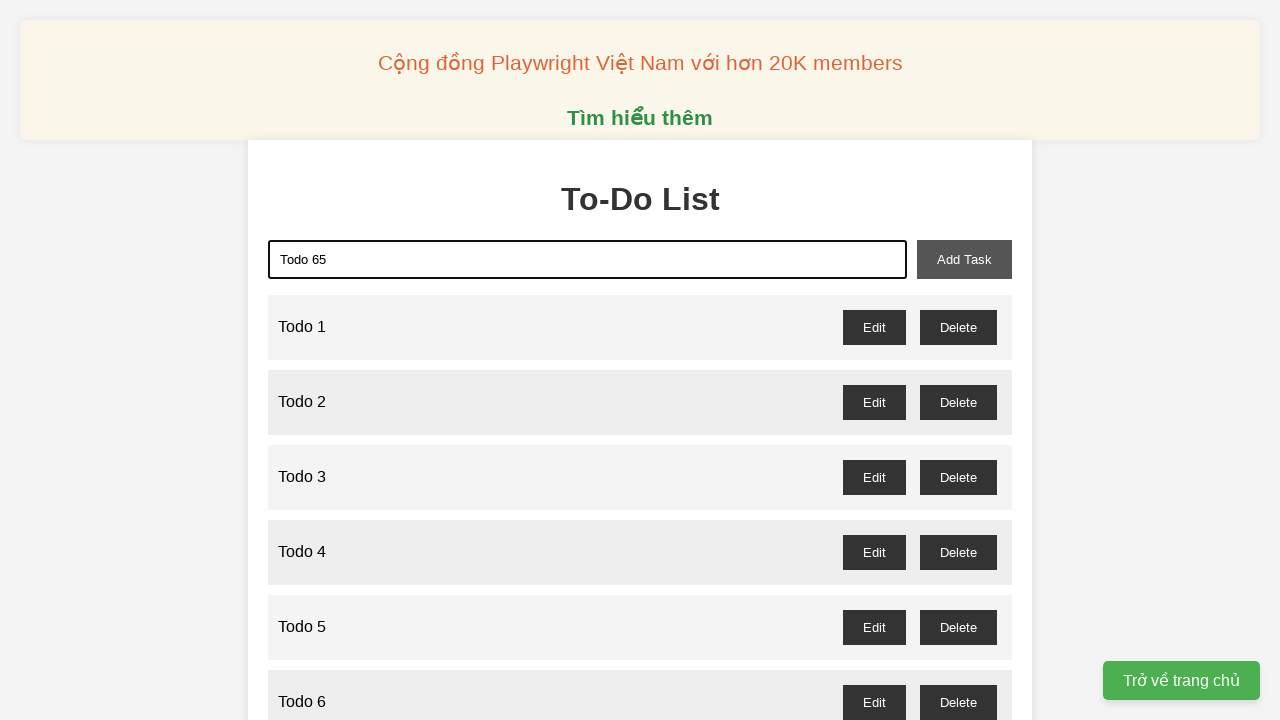

Clicked add task button to add 'Todo 65' at (964, 259) on xpath=//button[@id='add-task']
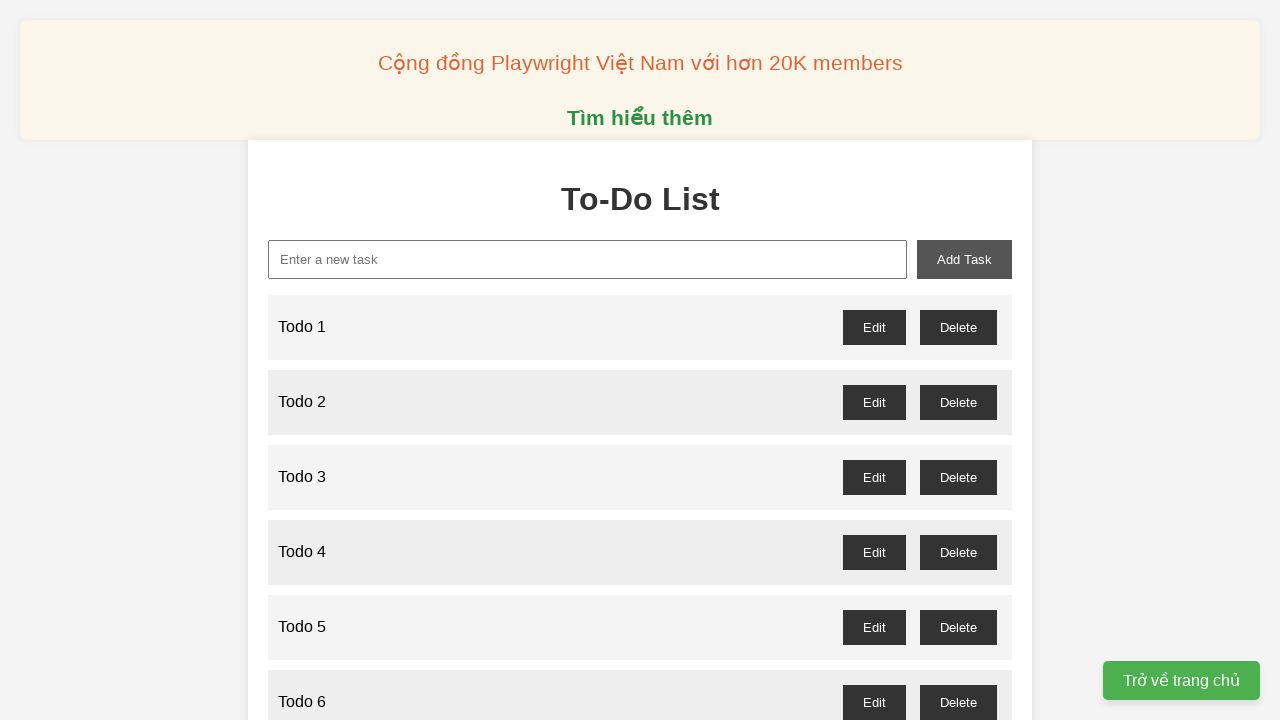

Filled new task input with 'Todo 66' on xpath=//input[@id='new-task']
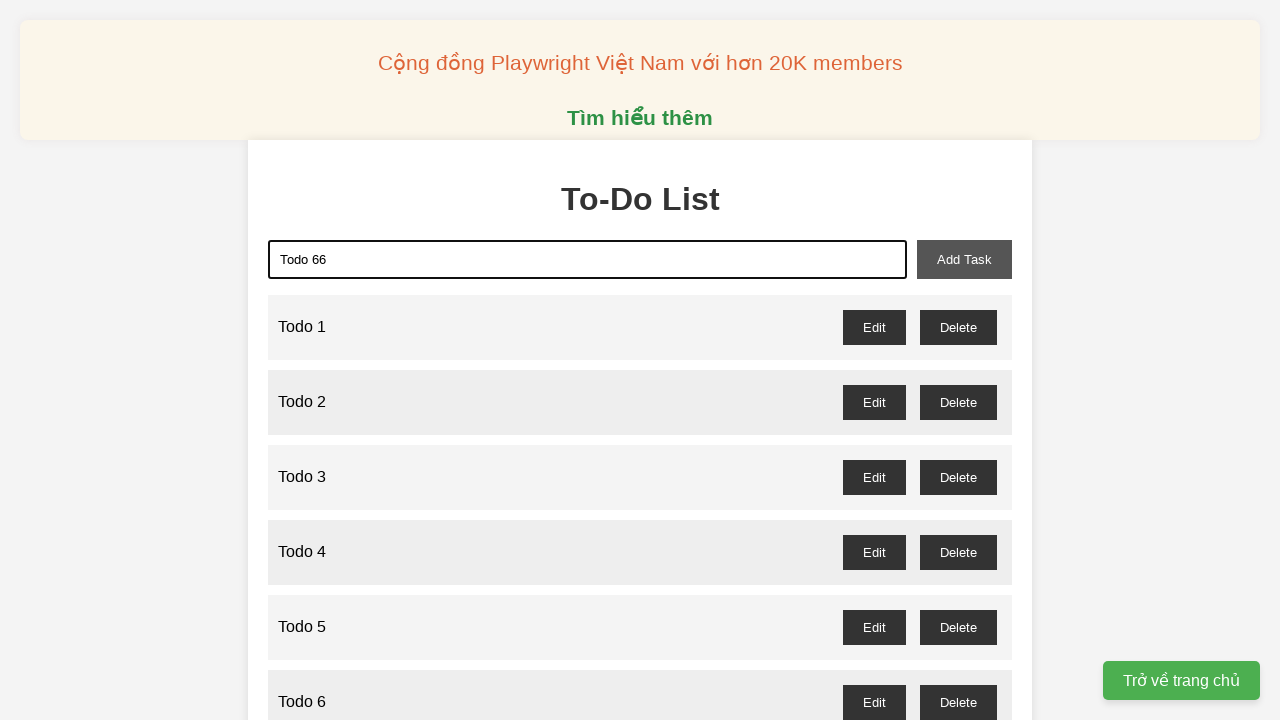

Clicked add task button to add 'Todo 66' at (964, 259) on xpath=//button[@id='add-task']
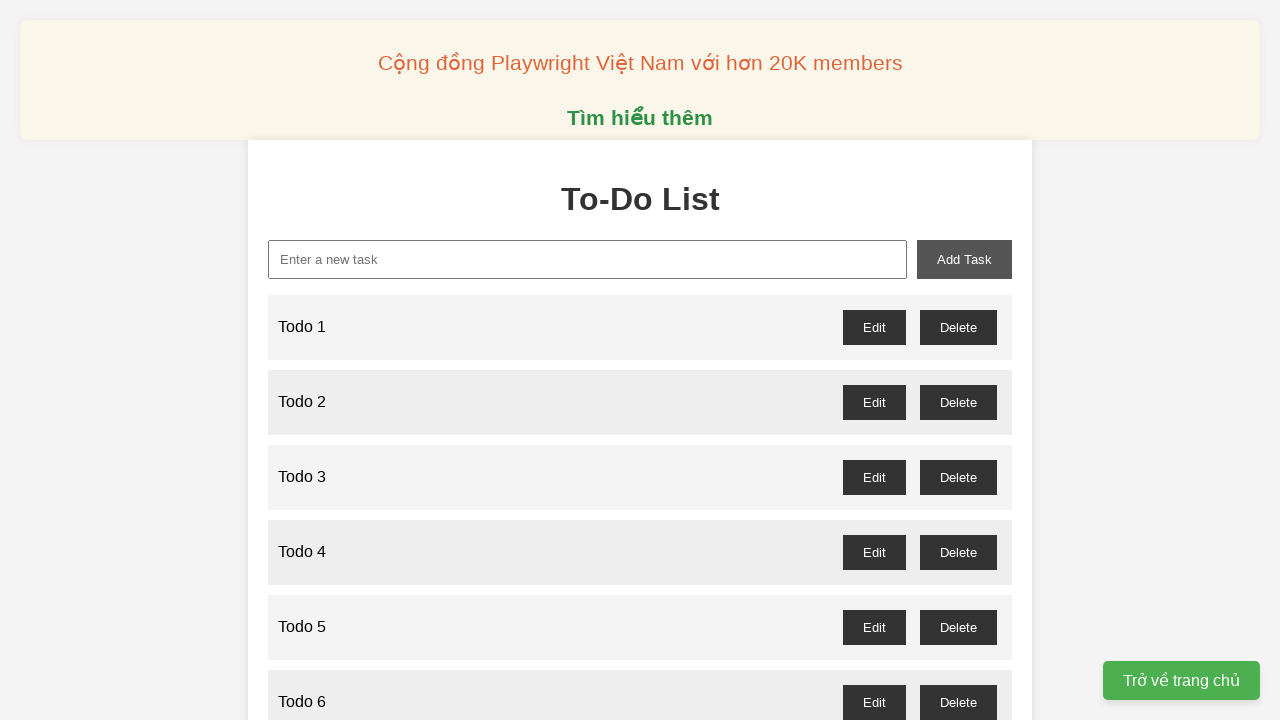

Filled new task input with 'Todo 67' on xpath=//input[@id='new-task']
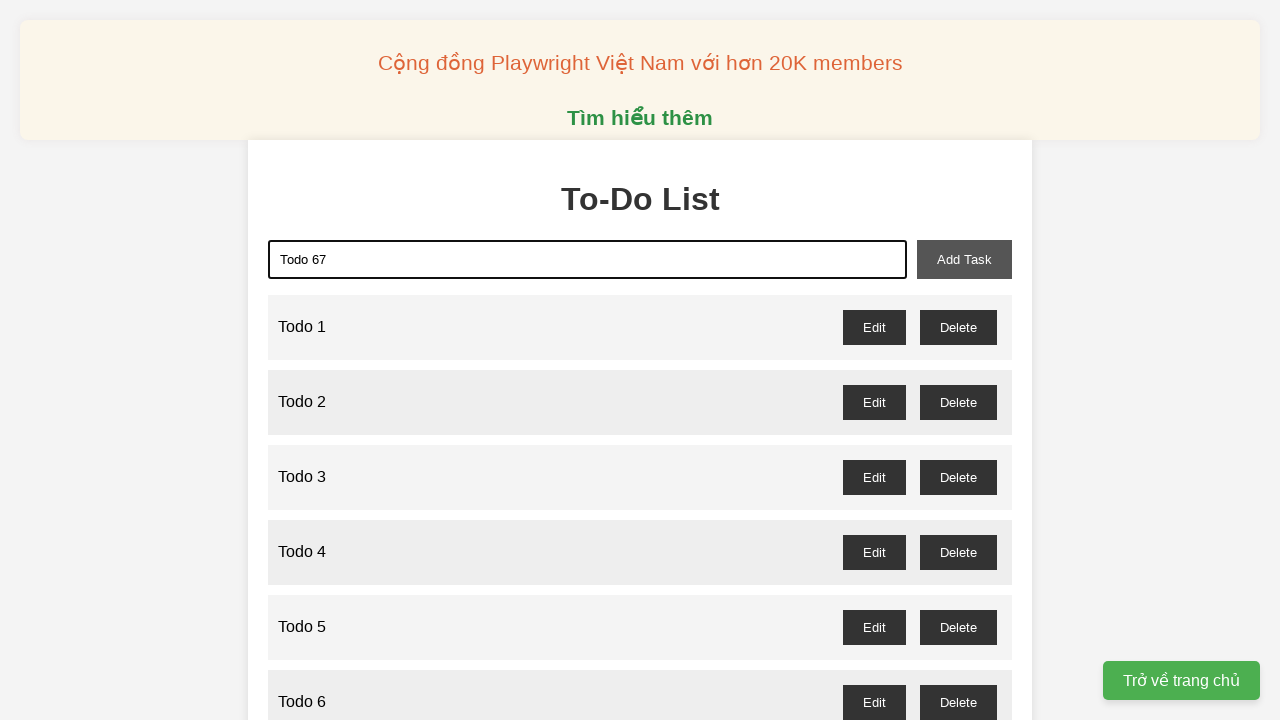

Clicked add task button to add 'Todo 67' at (964, 259) on xpath=//button[@id='add-task']
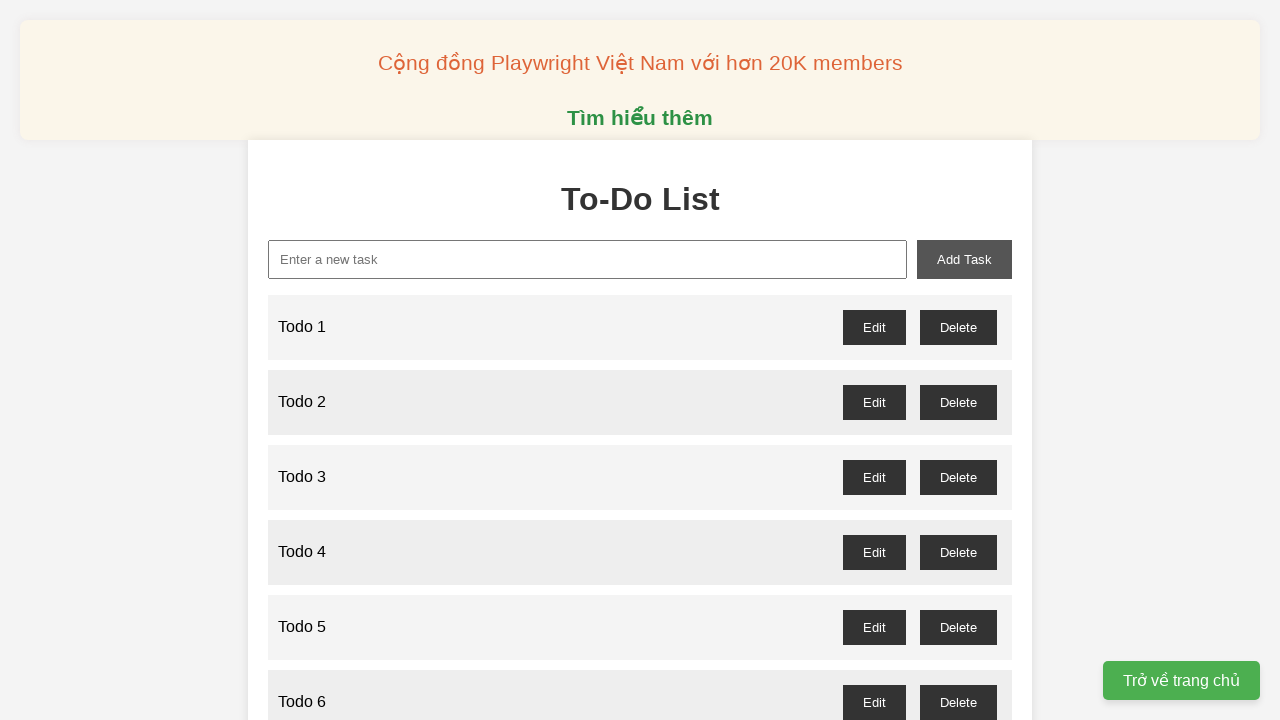

Filled new task input with 'Todo 68' on xpath=//input[@id='new-task']
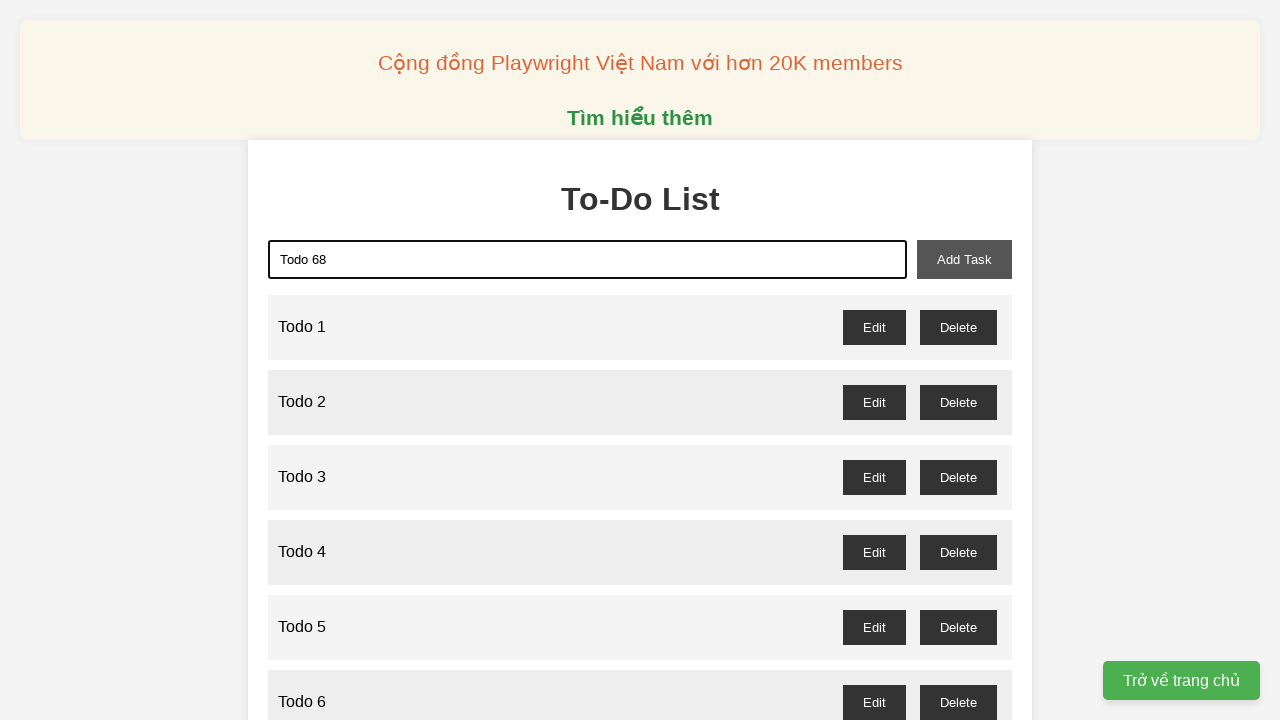

Clicked add task button to add 'Todo 68' at (964, 259) on xpath=//button[@id='add-task']
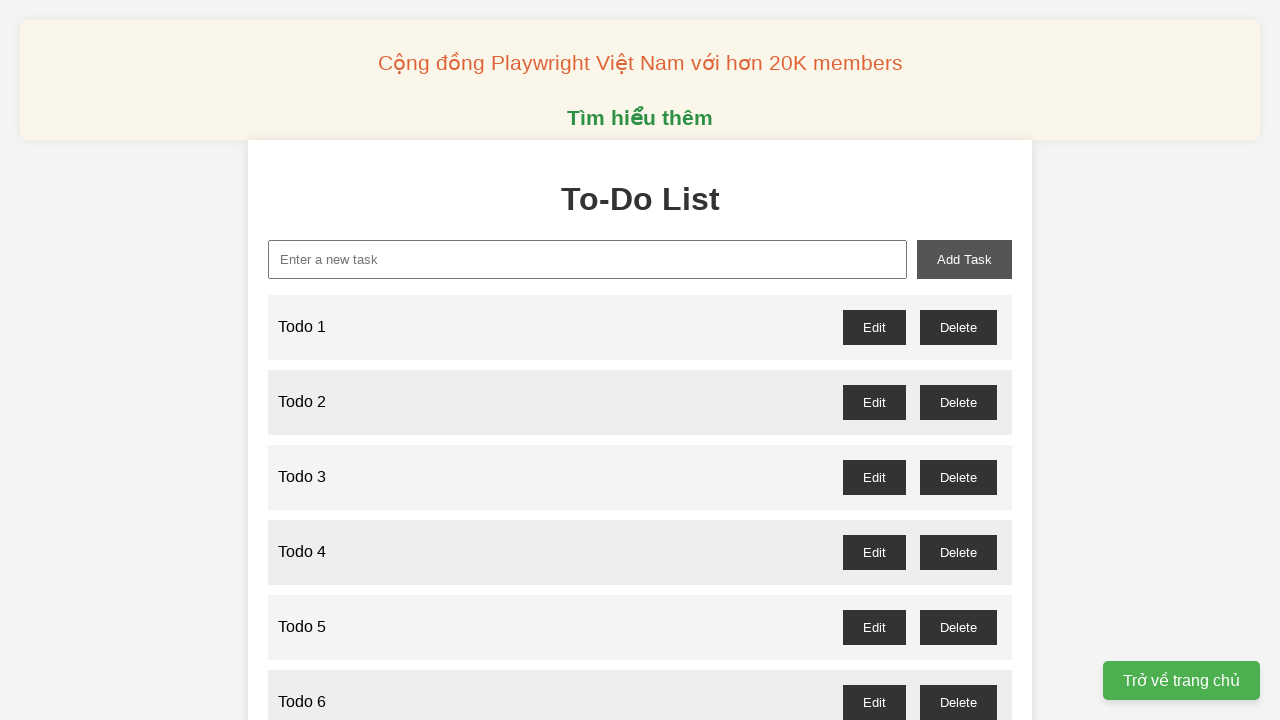

Filled new task input with 'Todo 69' on xpath=//input[@id='new-task']
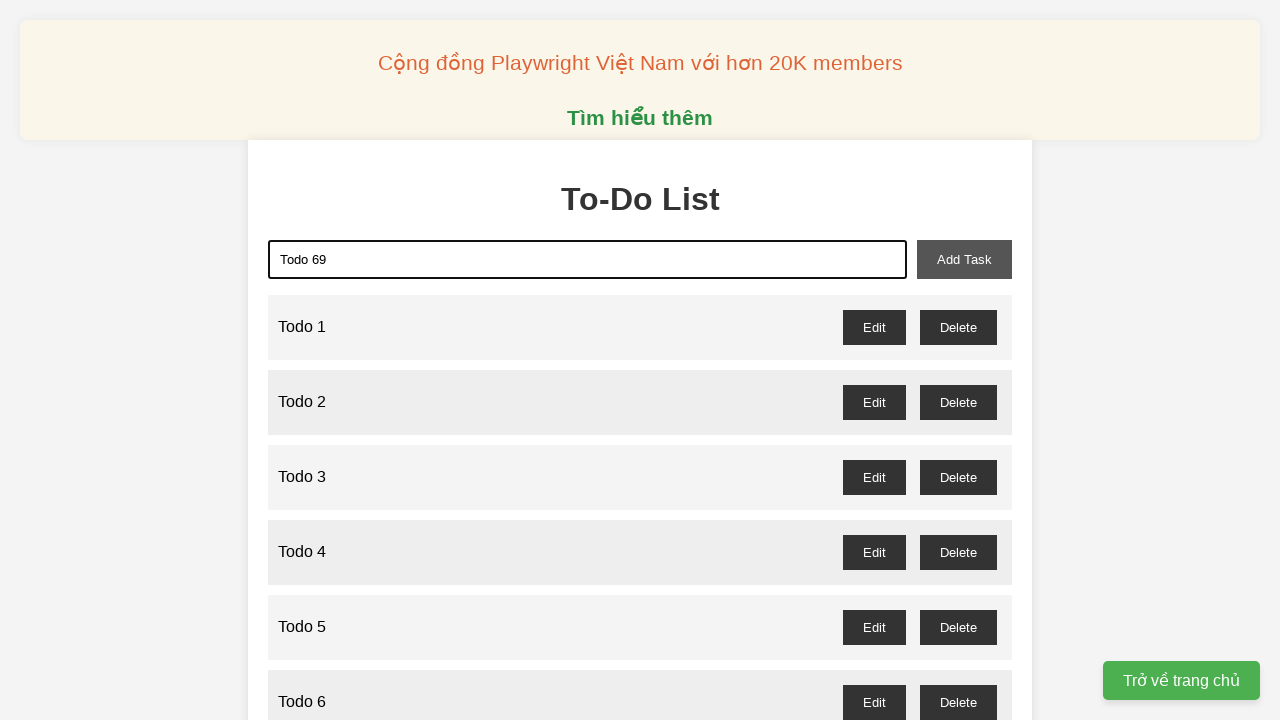

Clicked add task button to add 'Todo 69' at (964, 259) on xpath=//button[@id='add-task']
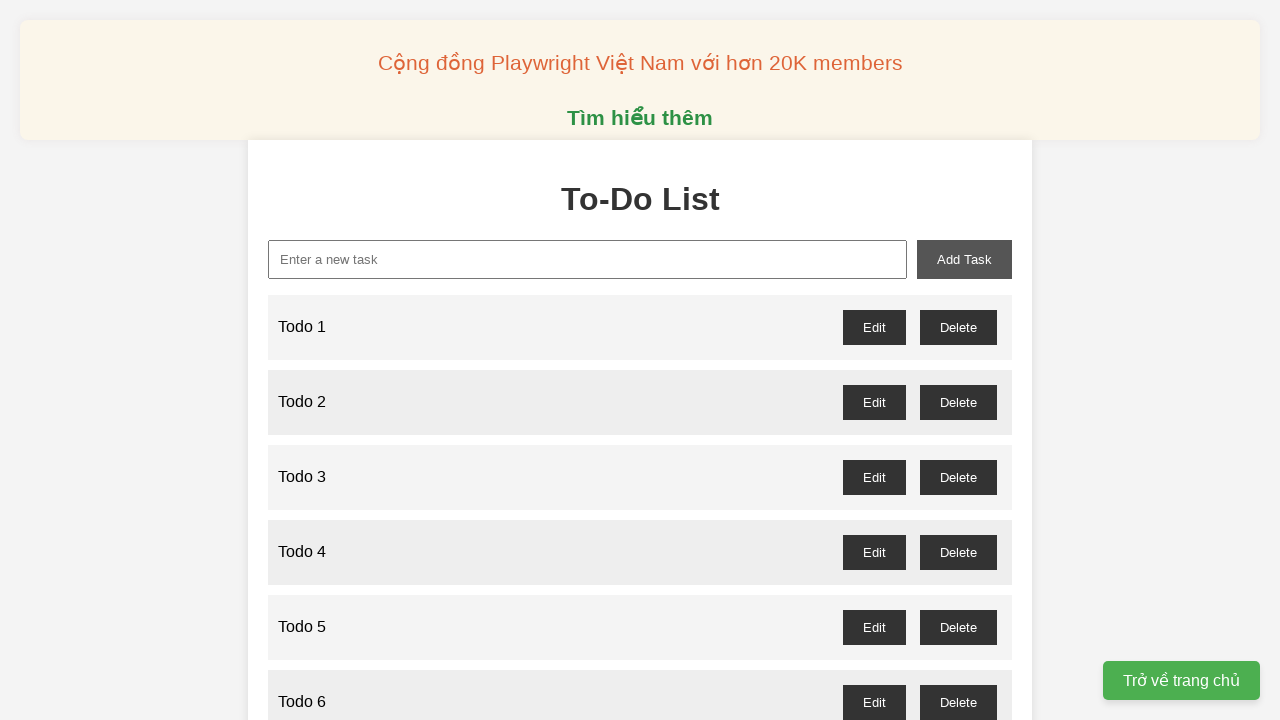

Filled new task input with 'Todo 70' on xpath=//input[@id='new-task']
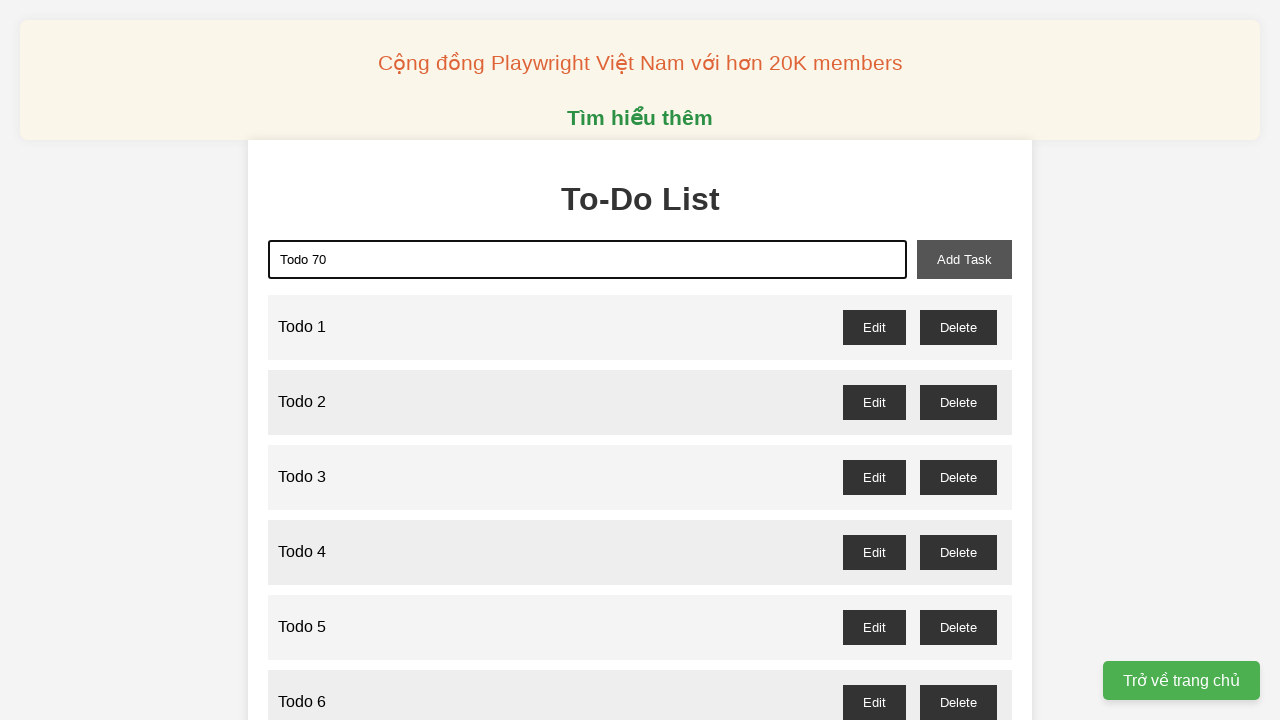

Clicked add task button to add 'Todo 70' at (964, 259) on xpath=//button[@id='add-task']
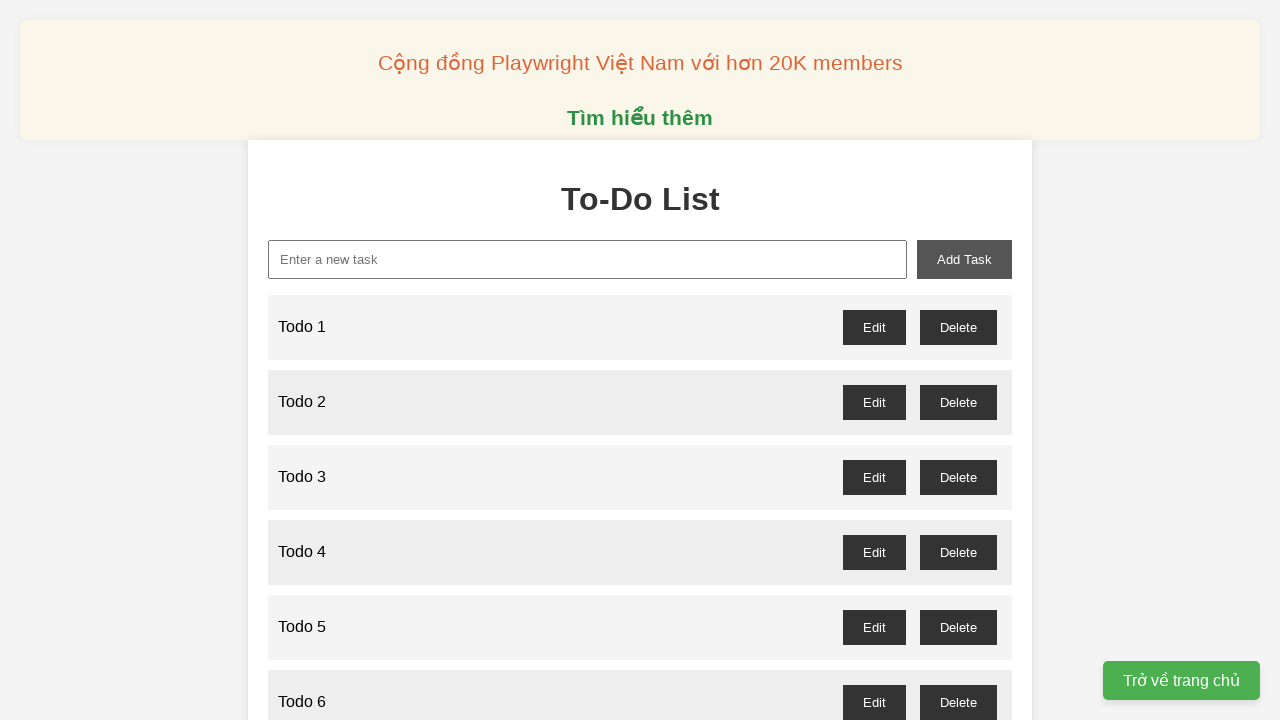

Filled new task input with 'Todo 71' on xpath=//input[@id='new-task']
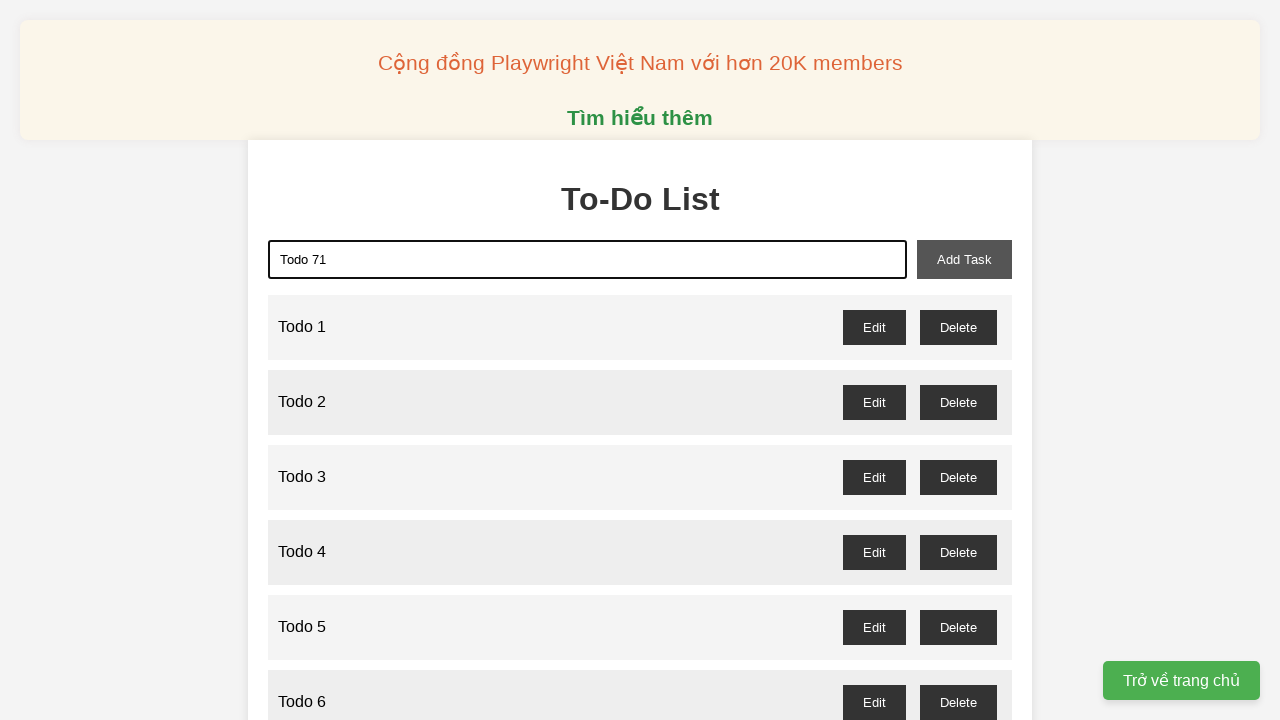

Clicked add task button to add 'Todo 71' at (964, 259) on xpath=//button[@id='add-task']
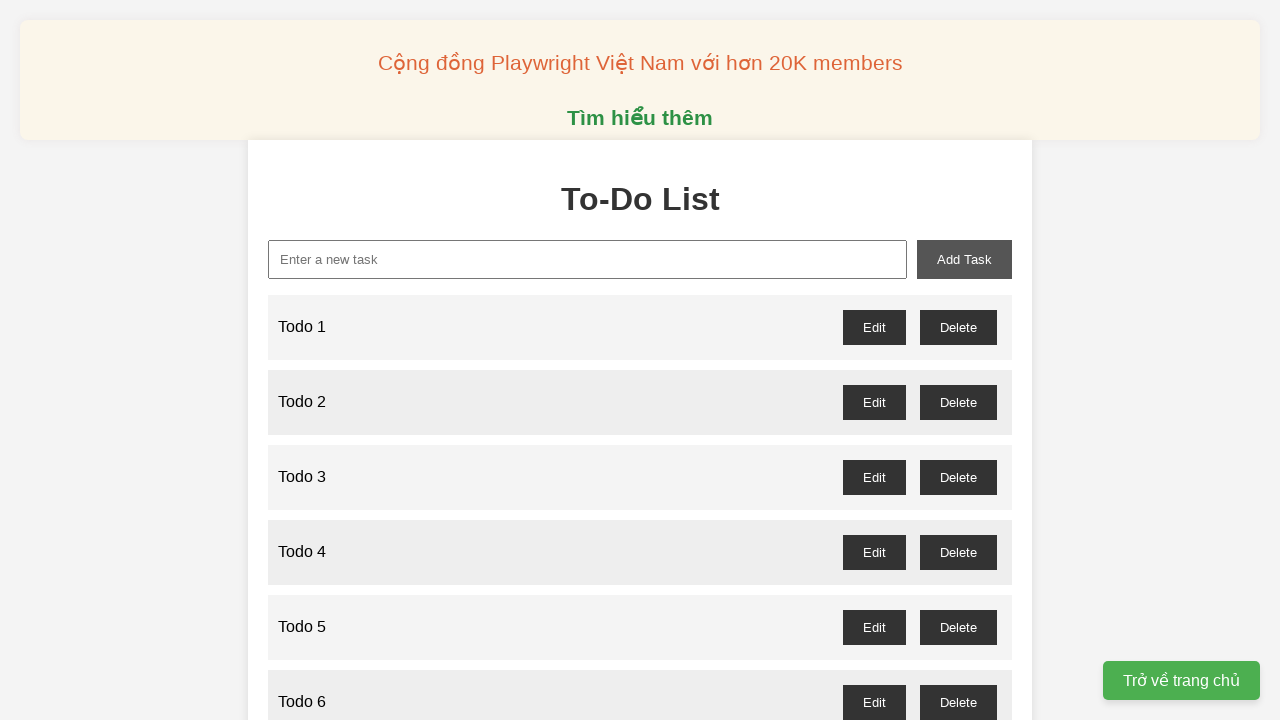

Filled new task input with 'Todo 72' on xpath=//input[@id='new-task']
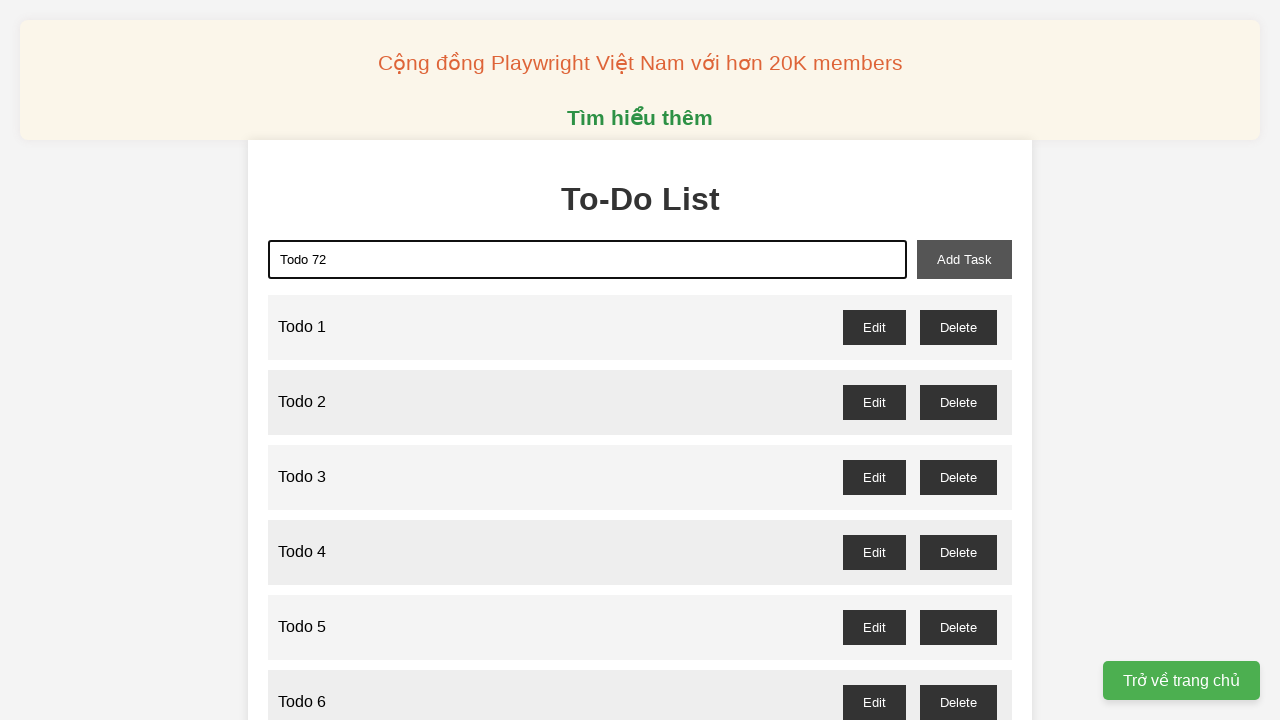

Clicked add task button to add 'Todo 72' at (964, 259) on xpath=//button[@id='add-task']
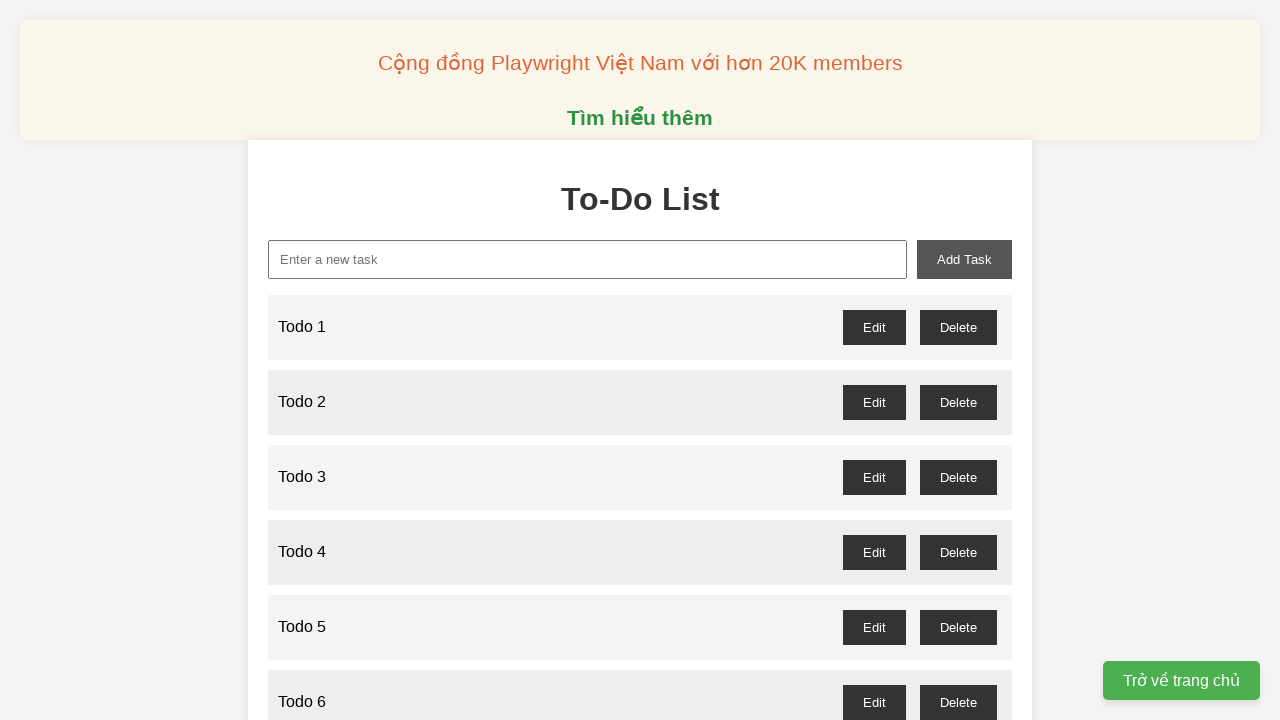

Filled new task input with 'Todo 73' on xpath=//input[@id='new-task']
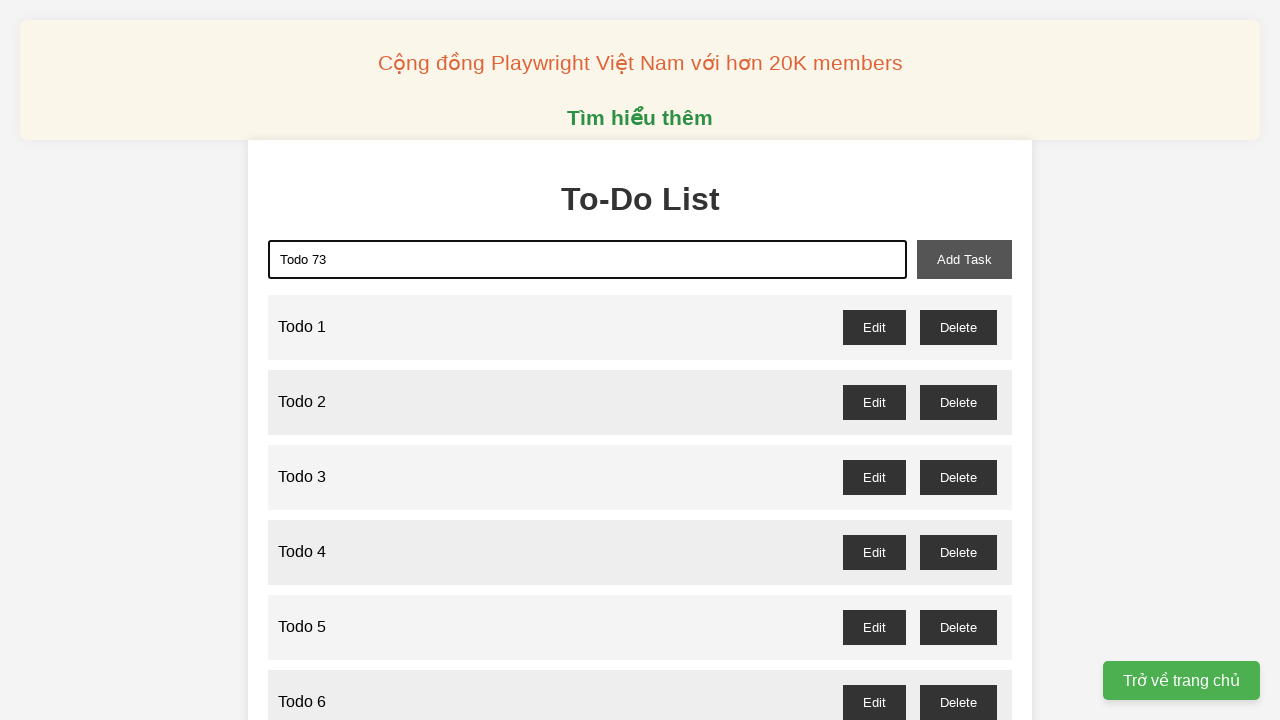

Clicked add task button to add 'Todo 73' at (964, 259) on xpath=//button[@id='add-task']
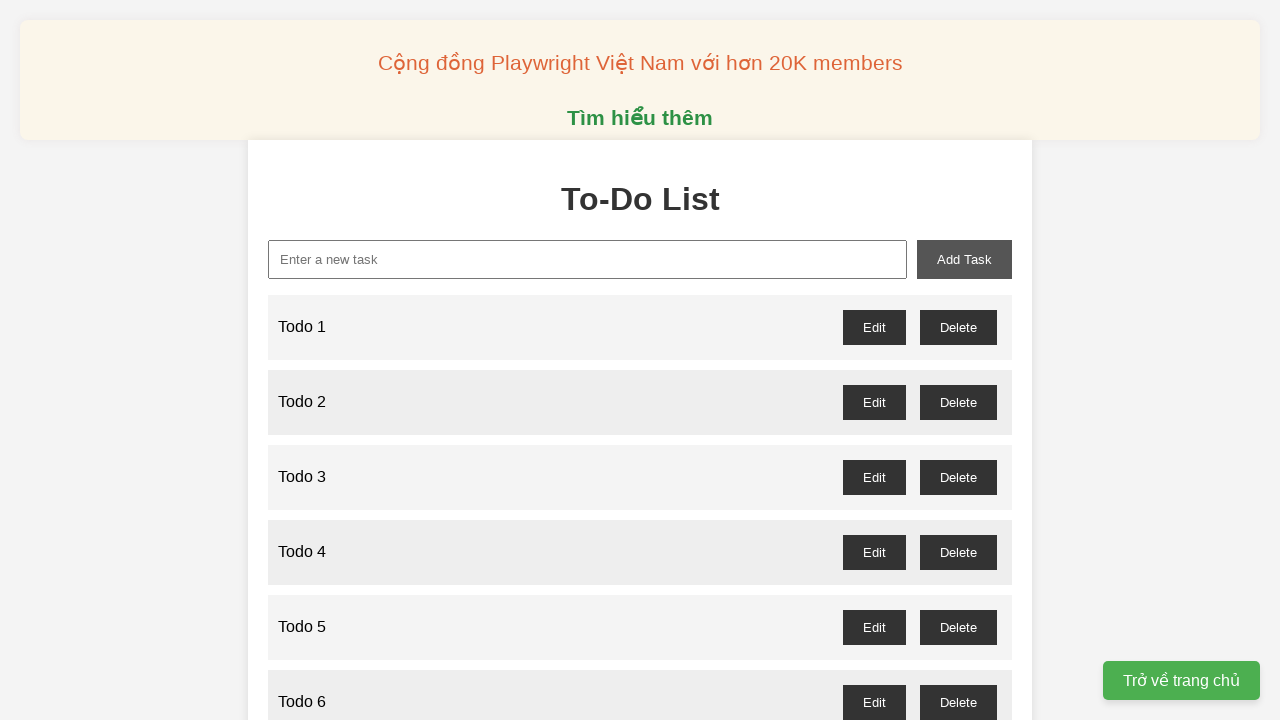

Filled new task input with 'Todo 74' on xpath=//input[@id='new-task']
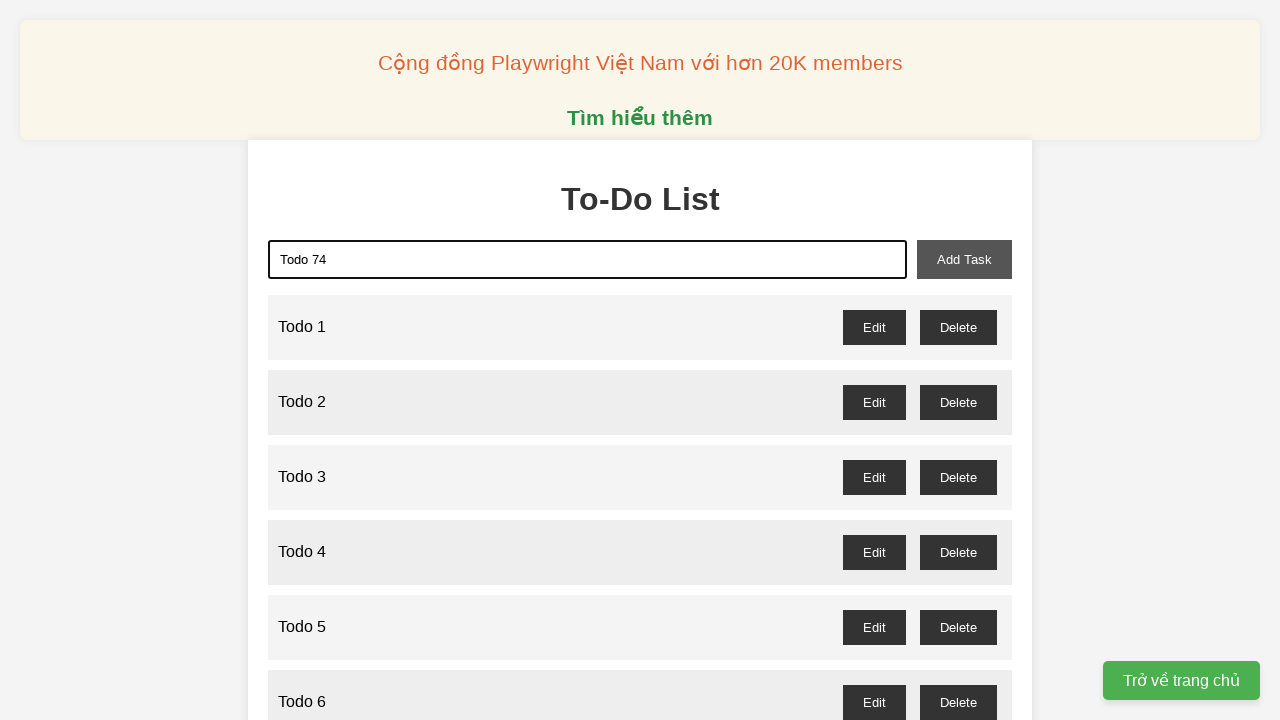

Clicked add task button to add 'Todo 74' at (964, 259) on xpath=//button[@id='add-task']
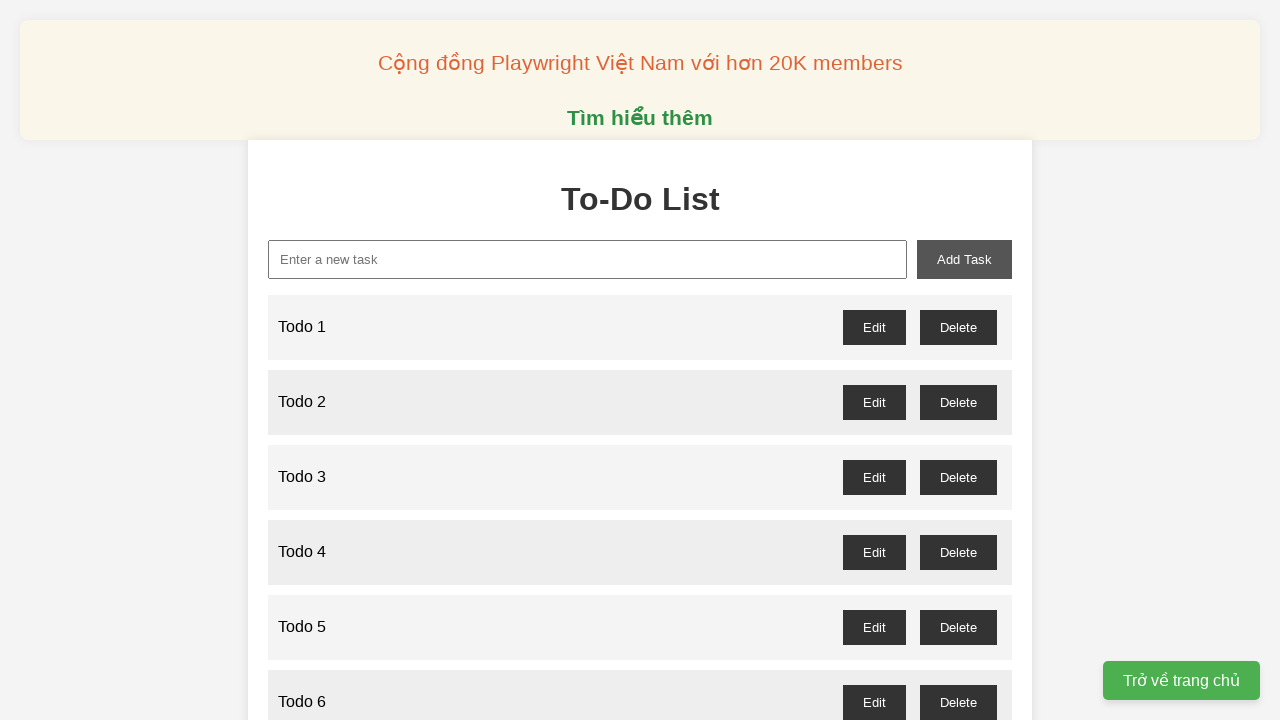

Filled new task input with 'Todo 75' on xpath=//input[@id='new-task']
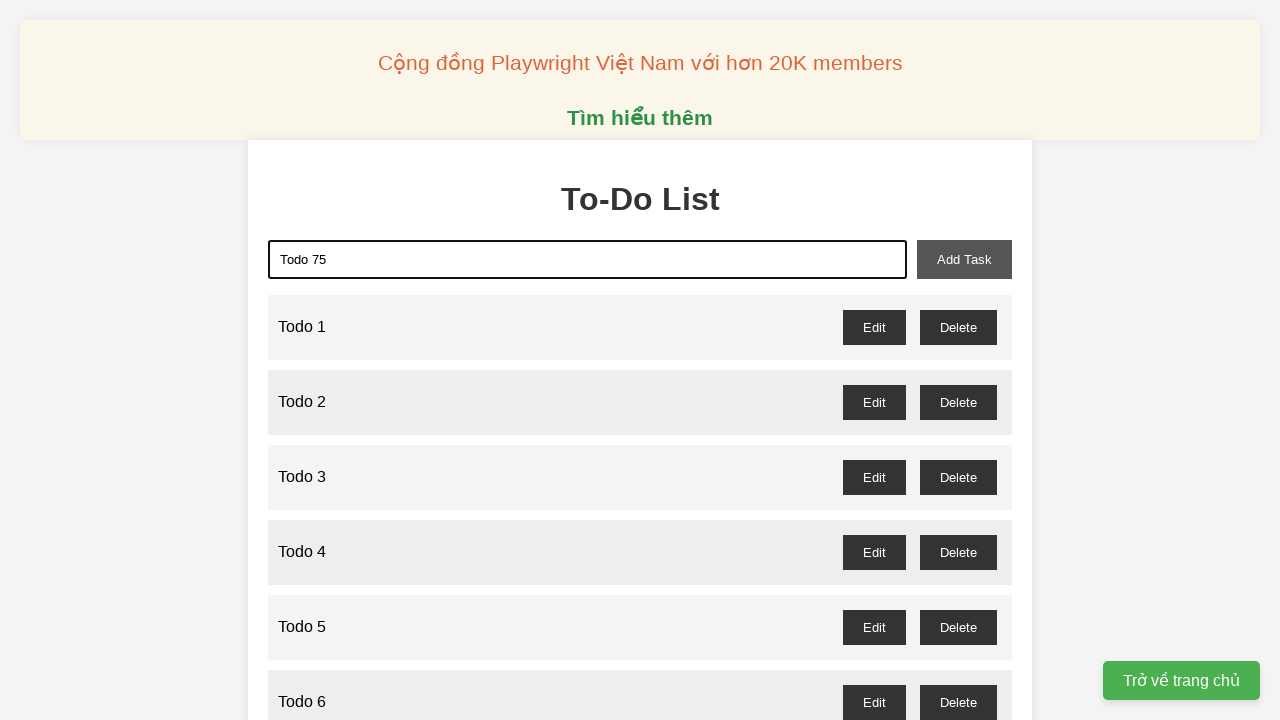

Clicked add task button to add 'Todo 75' at (964, 259) on xpath=//button[@id='add-task']
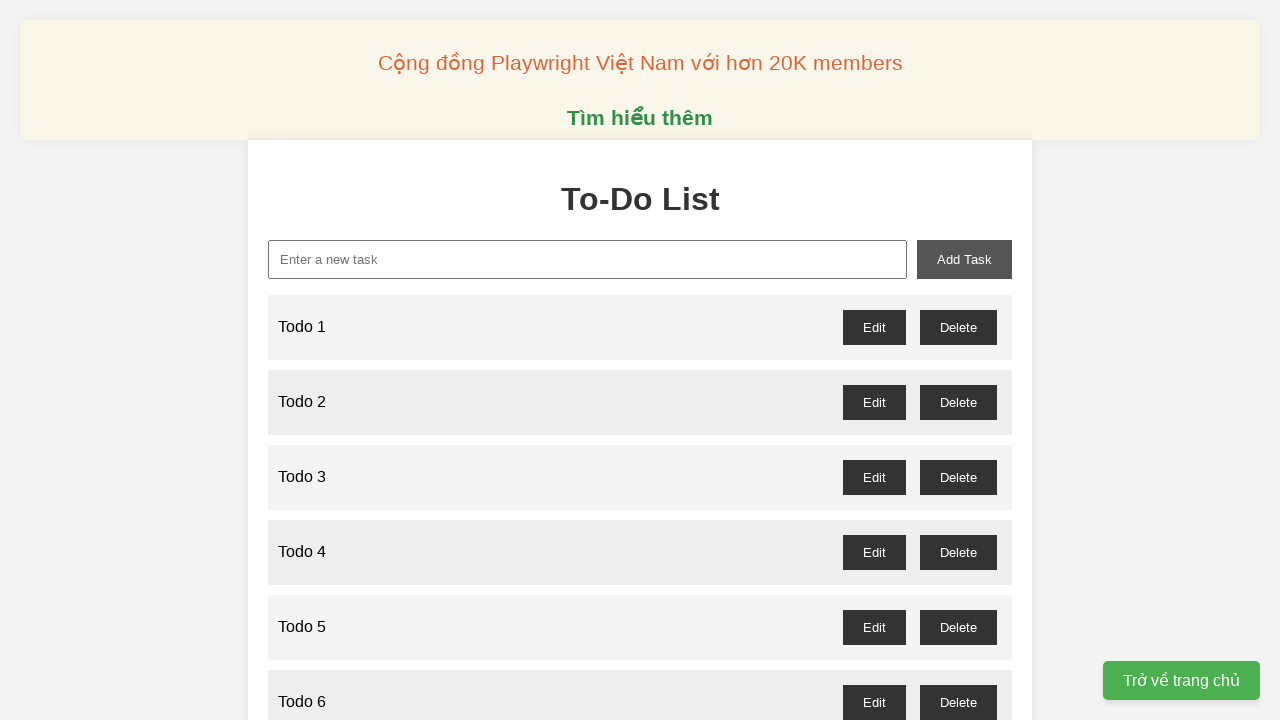

Filled new task input with 'Todo 76' on xpath=//input[@id='new-task']
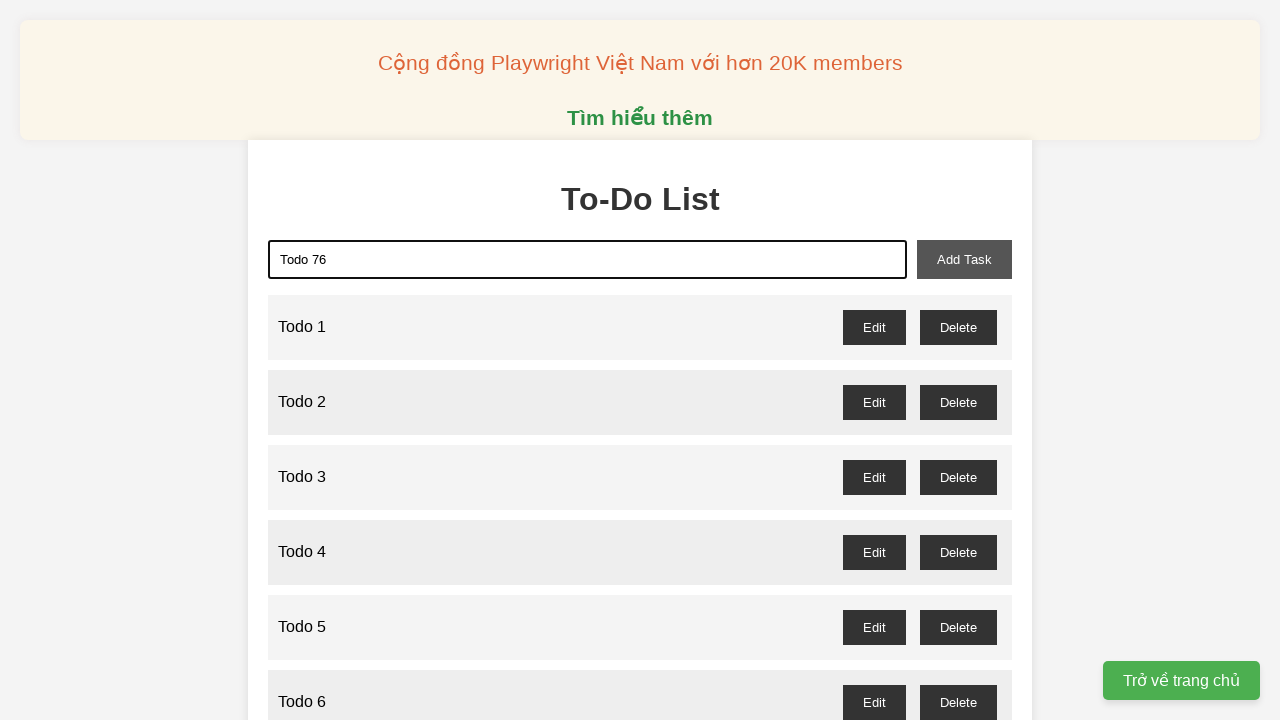

Clicked add task button to add 'Todo 76' at (964, 259) on xpath=//button[@id='add-task']
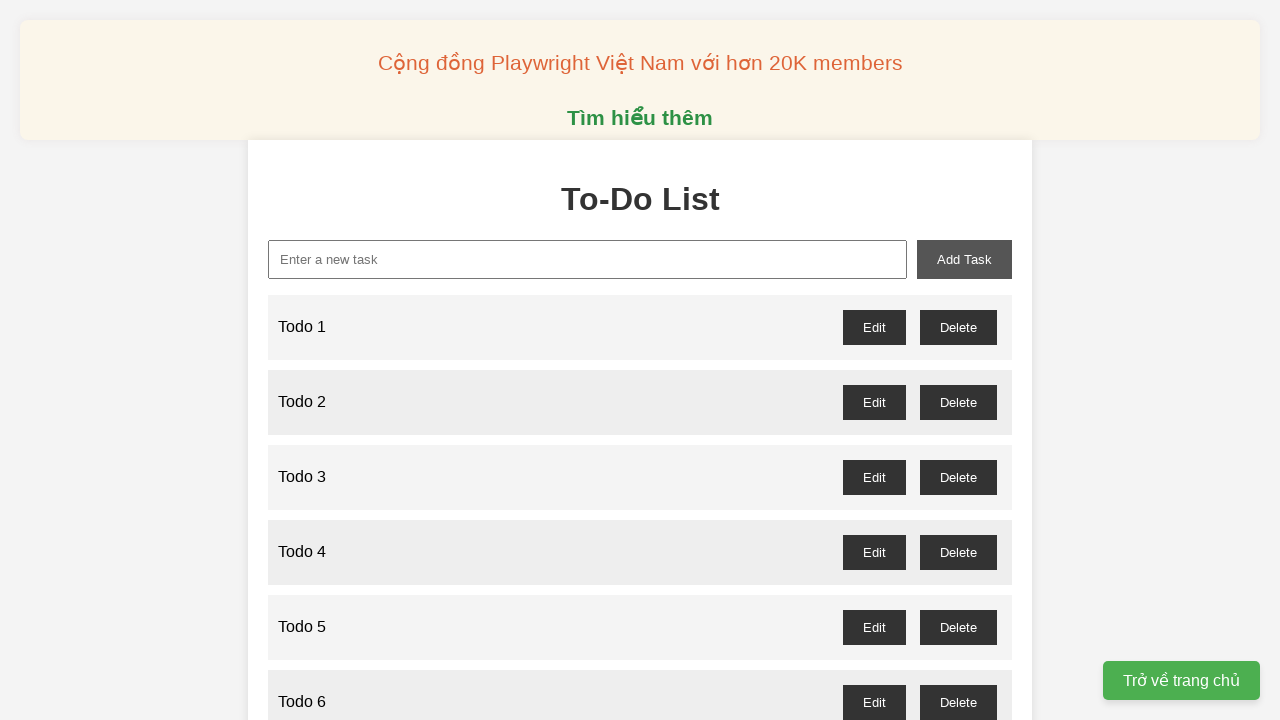

Filled new task input with 'Todo 77' on xpath=//input[@id='new-task']
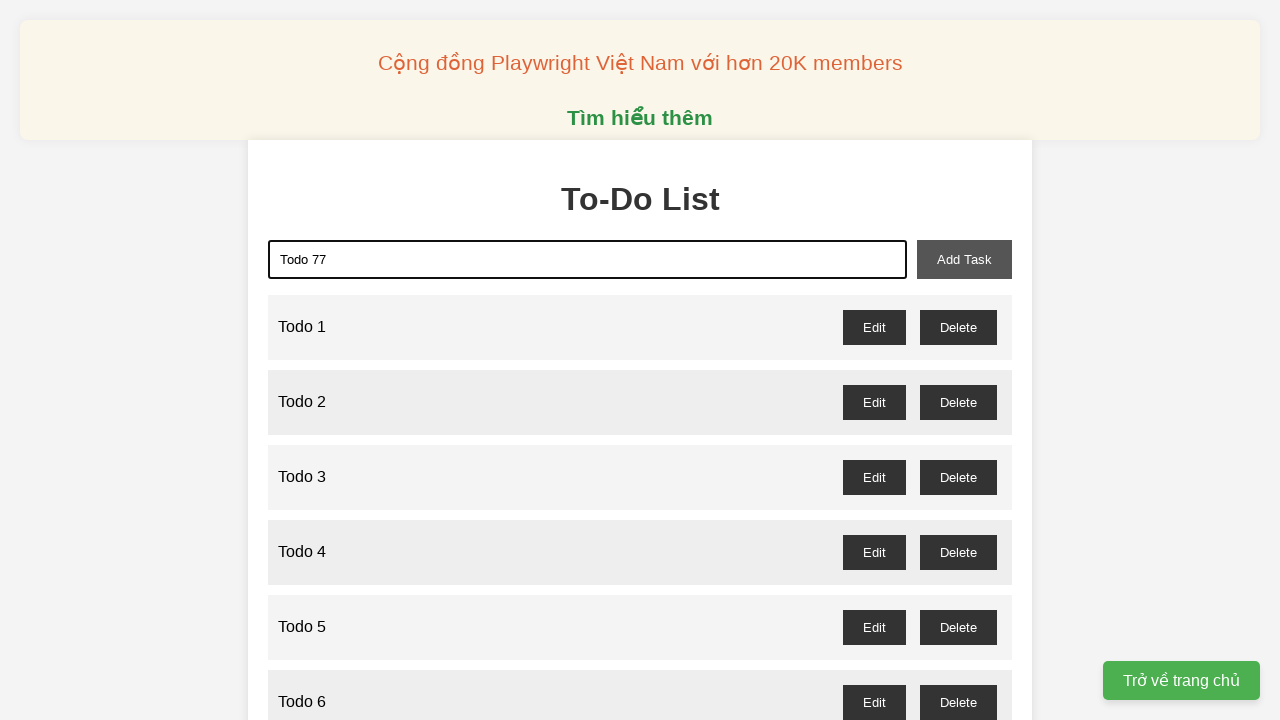

Clicked add task button to add 'Todo 77' at (964, 259) on xpath=//button[@id='add-task']
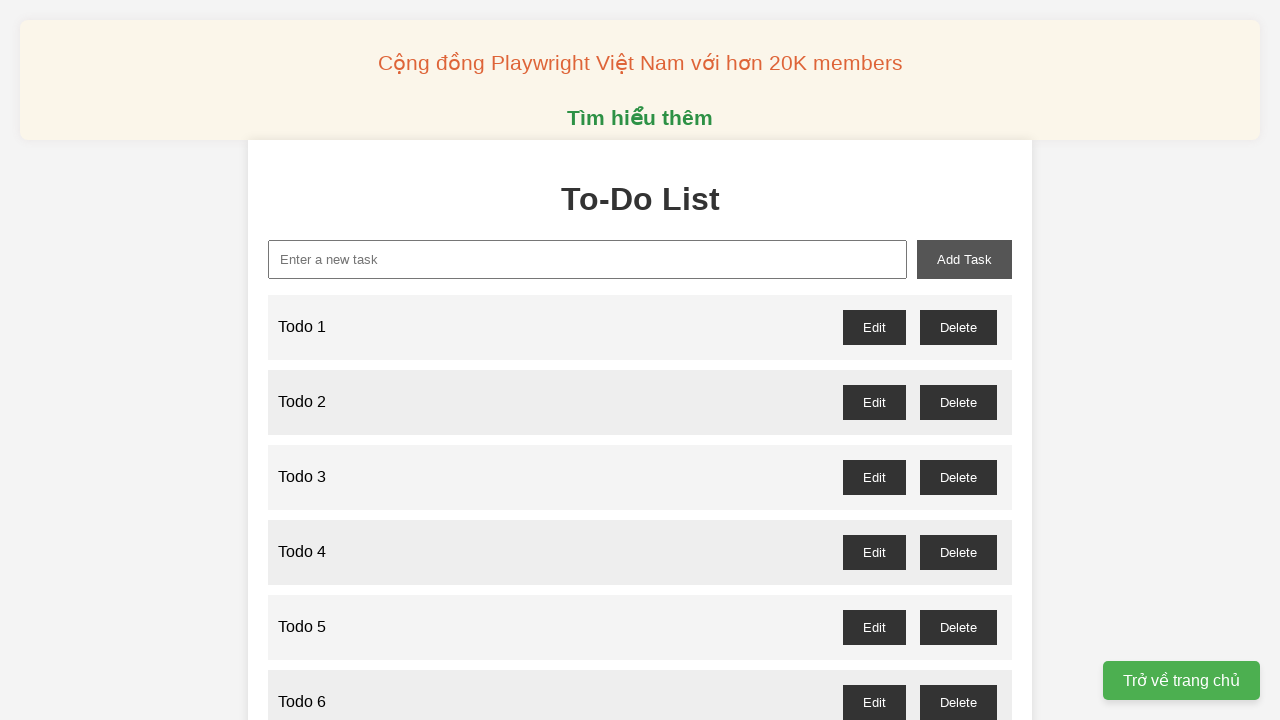

Filled new task input with 'Todo 78' on xpath=//input[@id='new-task']
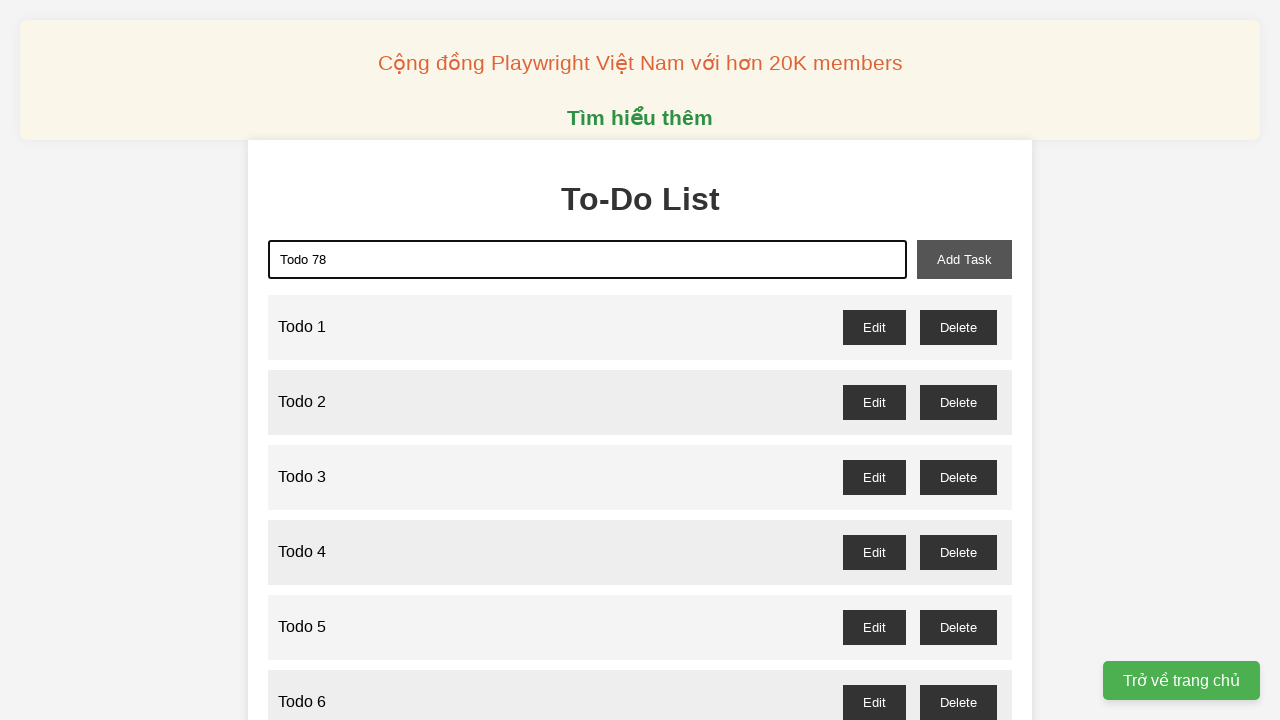

Clicked add task button to add 'Todo 78' at (964, 259) on xpath=//button[@id='add-task']
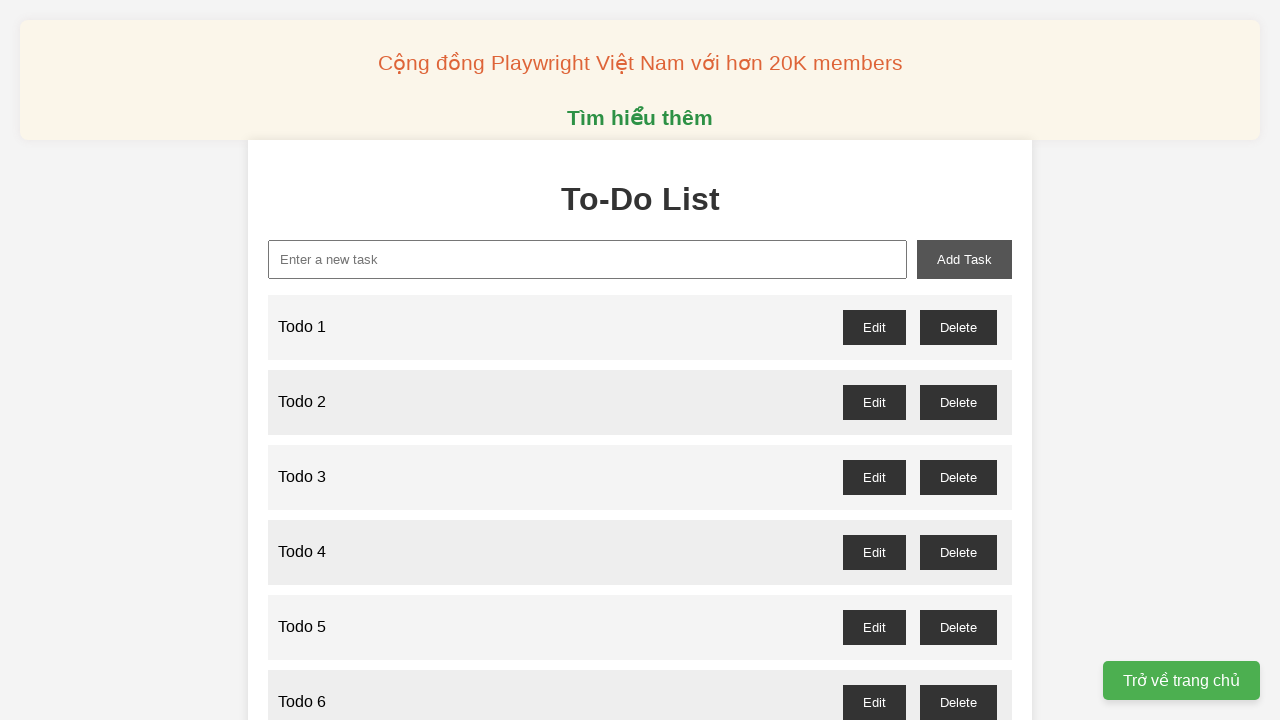

Filled new task input with 'Todo 79' on xpath=//input[@id='new-task']
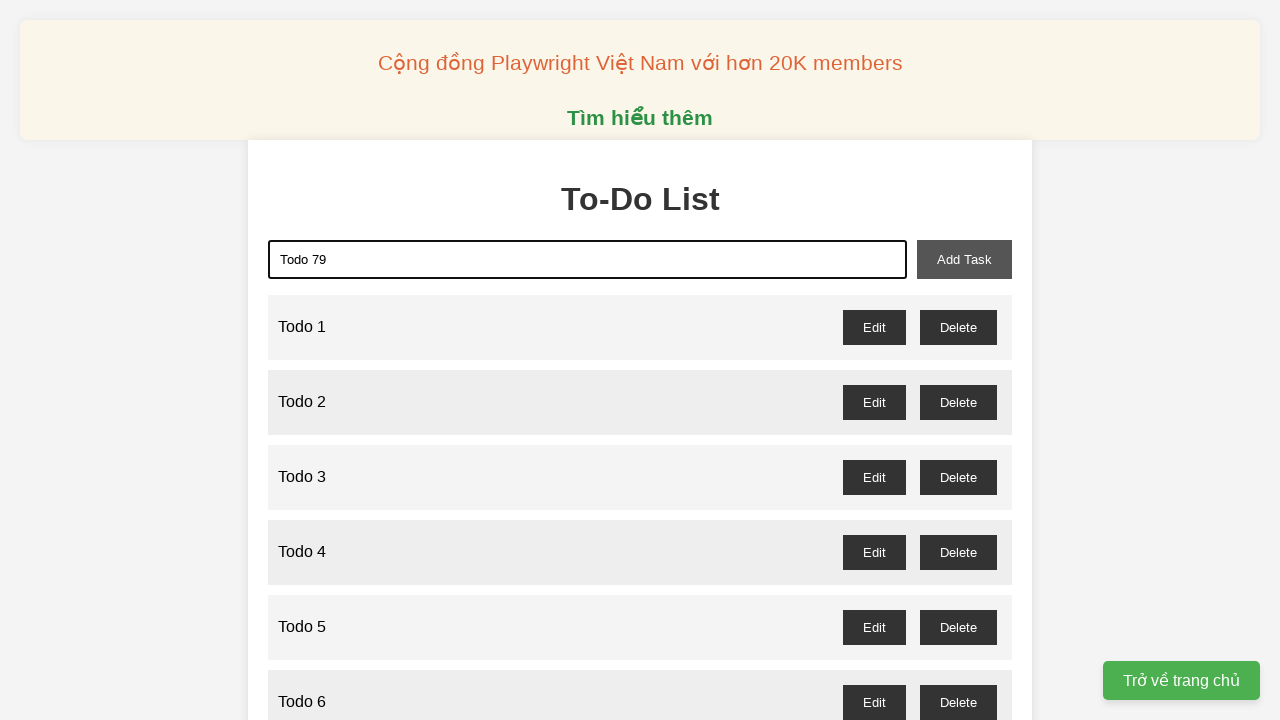

Clicked add task button to add 'Todo 79' at (964, 259) on xpath=//button[@id='add-task']
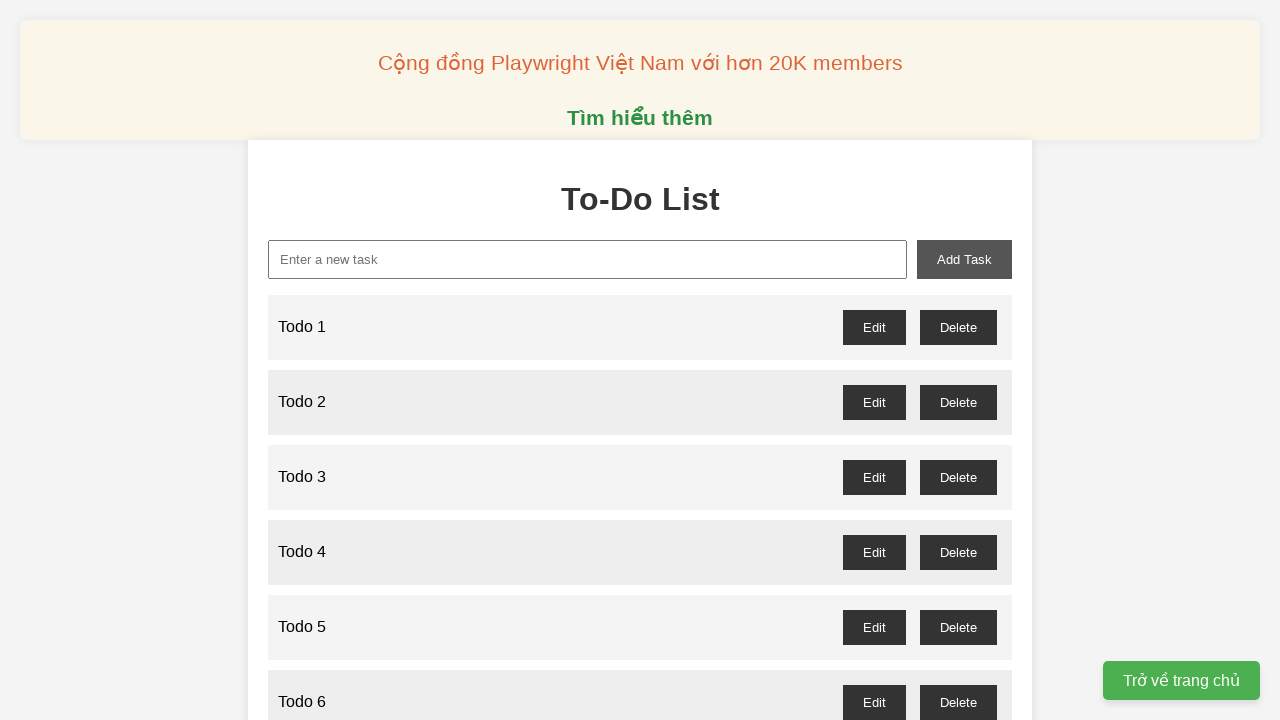

Filled new task input with 'Todo 80' on xpath=//input[@id='new-task']
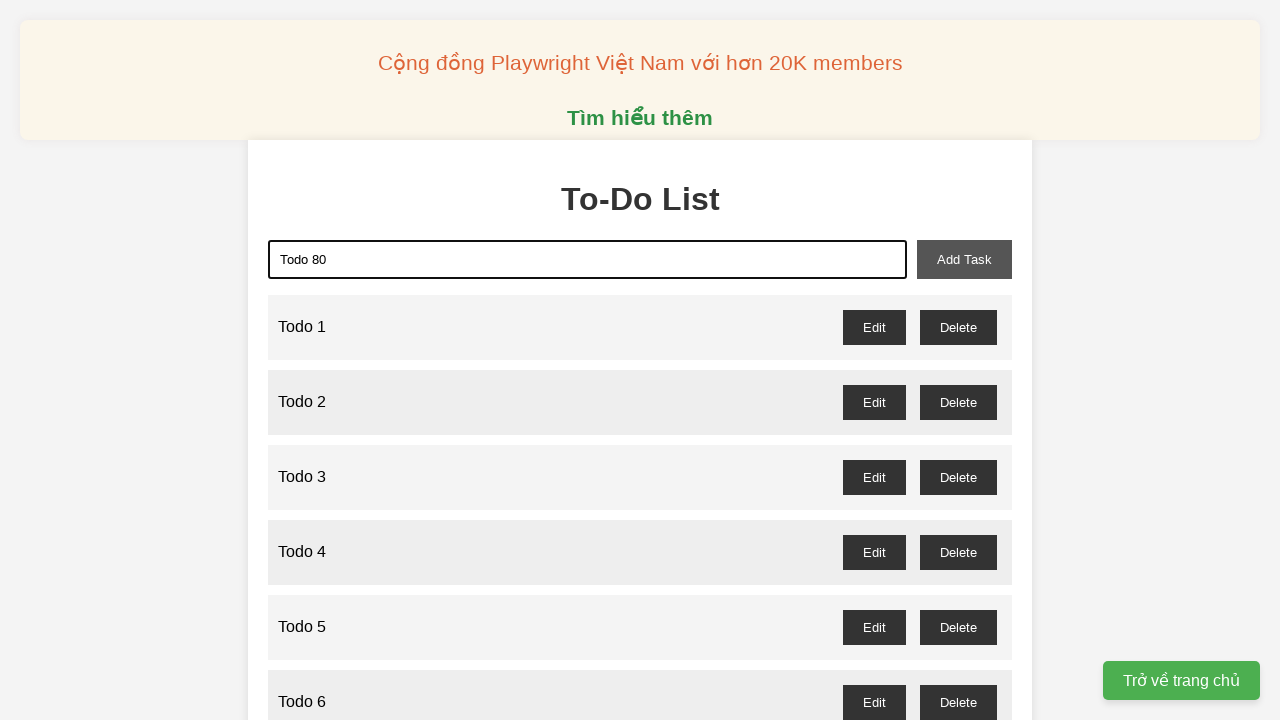

Clicked add task button to add 'Todo 80' at (964, 259) on xpath=//button[@id='add-task']
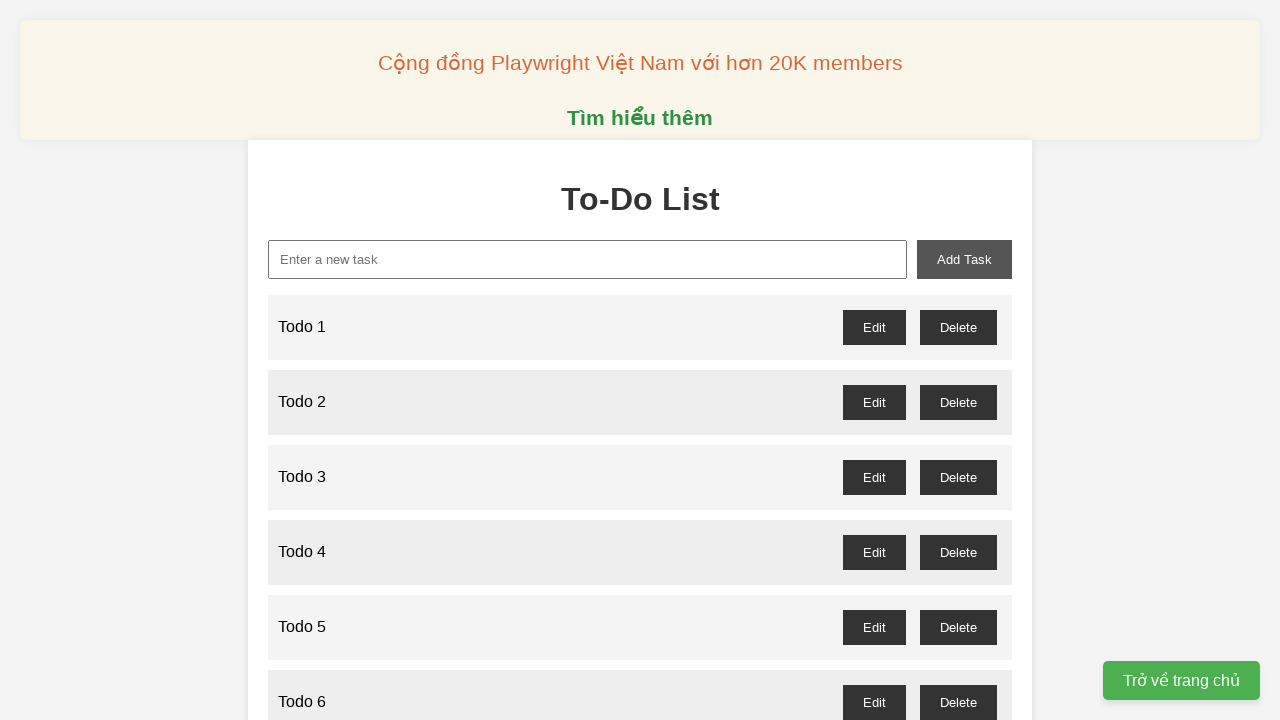

Filled new task input with 'Todo 81' on xpath=//input[@id='new-task']
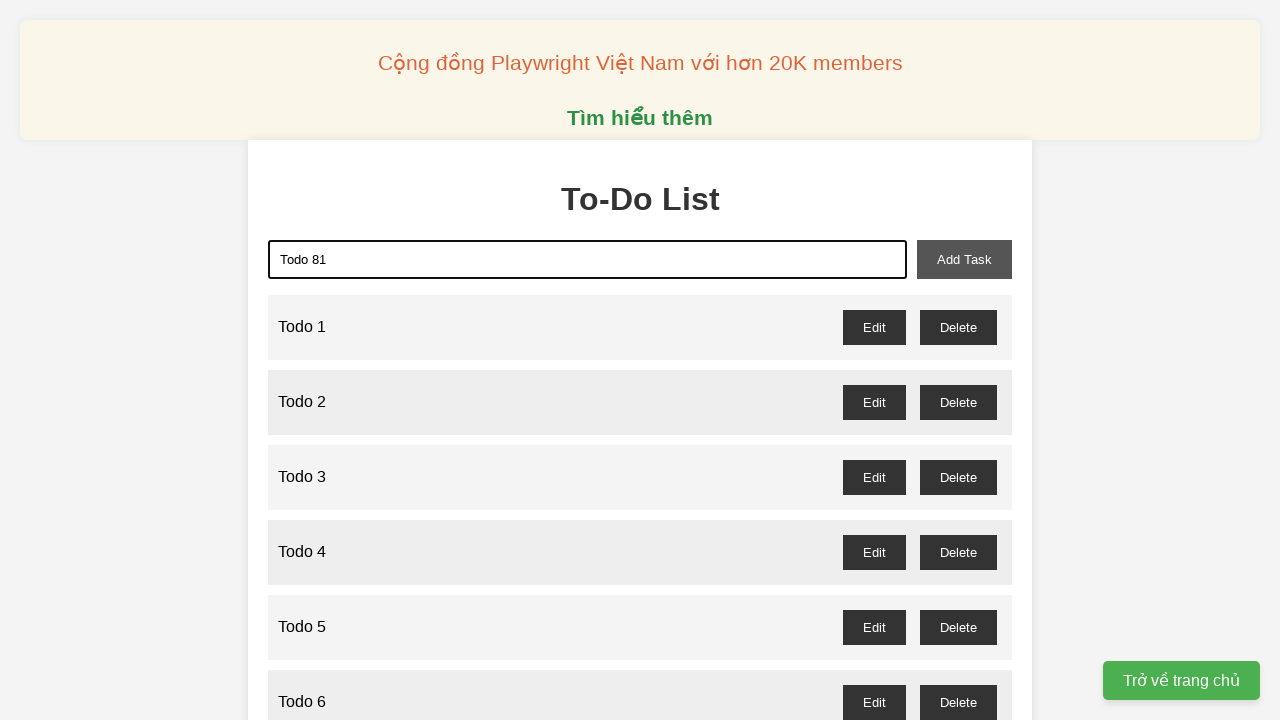

Clicked add task button to add 'Todo 81' at (964, 259) on xpath=//button[@id='add-task']
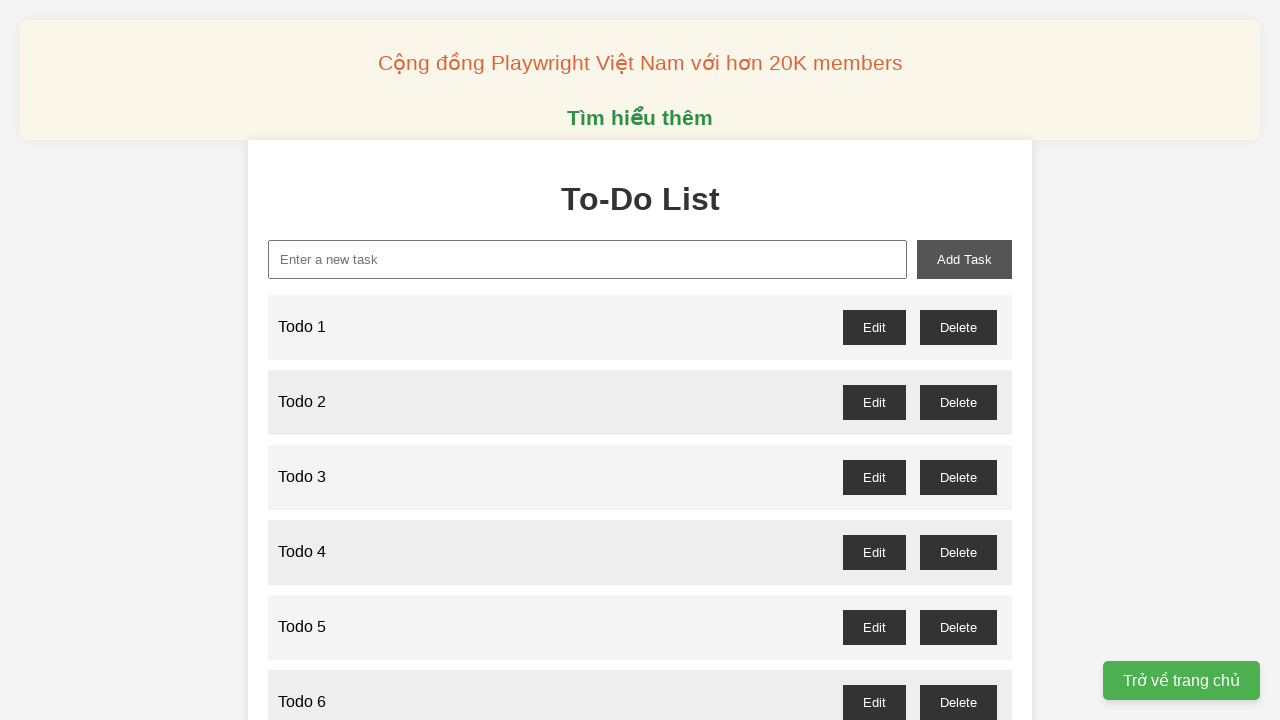

Filled new task input with 'Todo 82' on xpath=//input[@id='new-task']
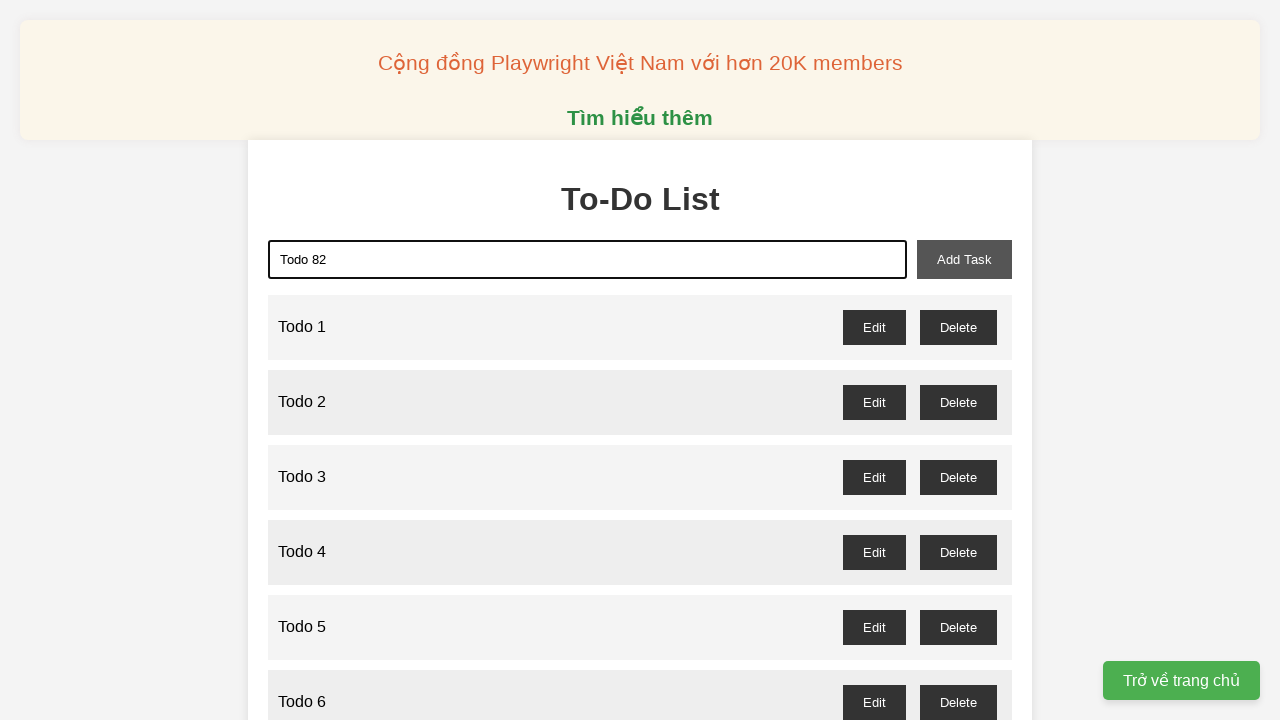

Clicked add task button to add 'Todo 82' at (964, 259) on xpath=//button[@id='add-task']
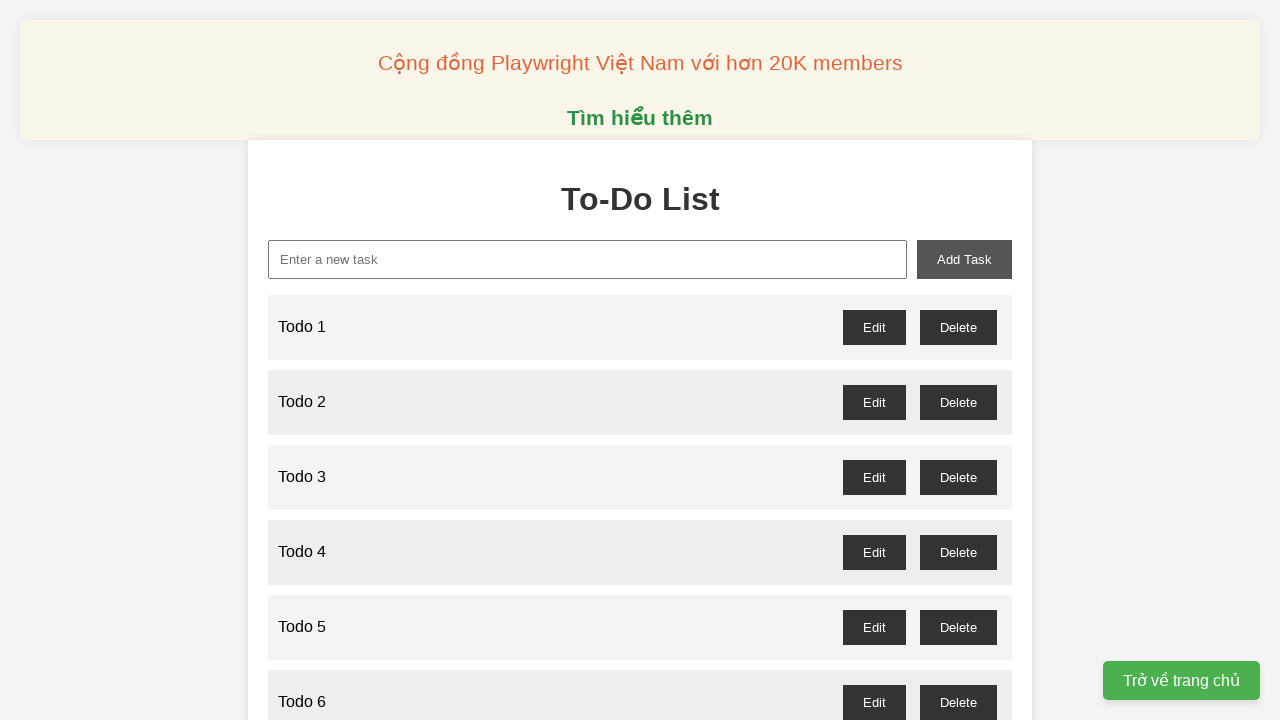

Filled new task input with 'Todo 83' on xpath=//input[@id='new-task']
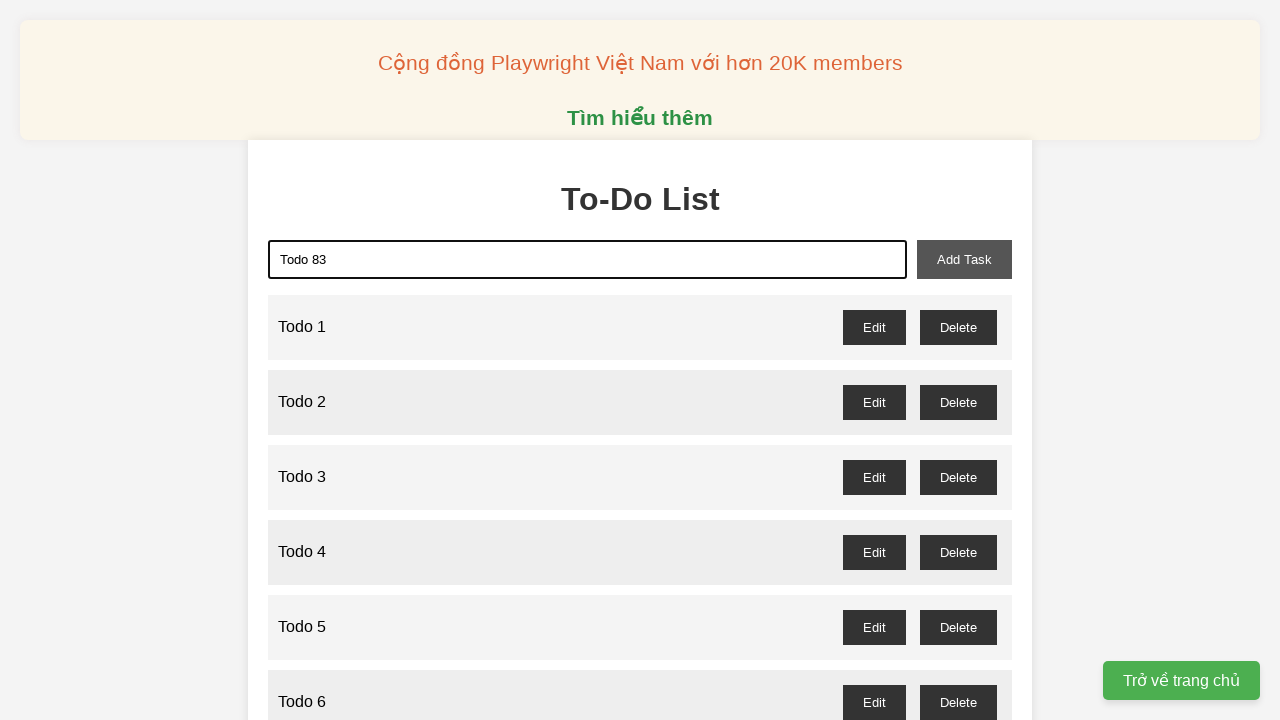

Clicked add task button to add 'Todo 83' at (964, 259) on xpath=//button[@id='add-task']
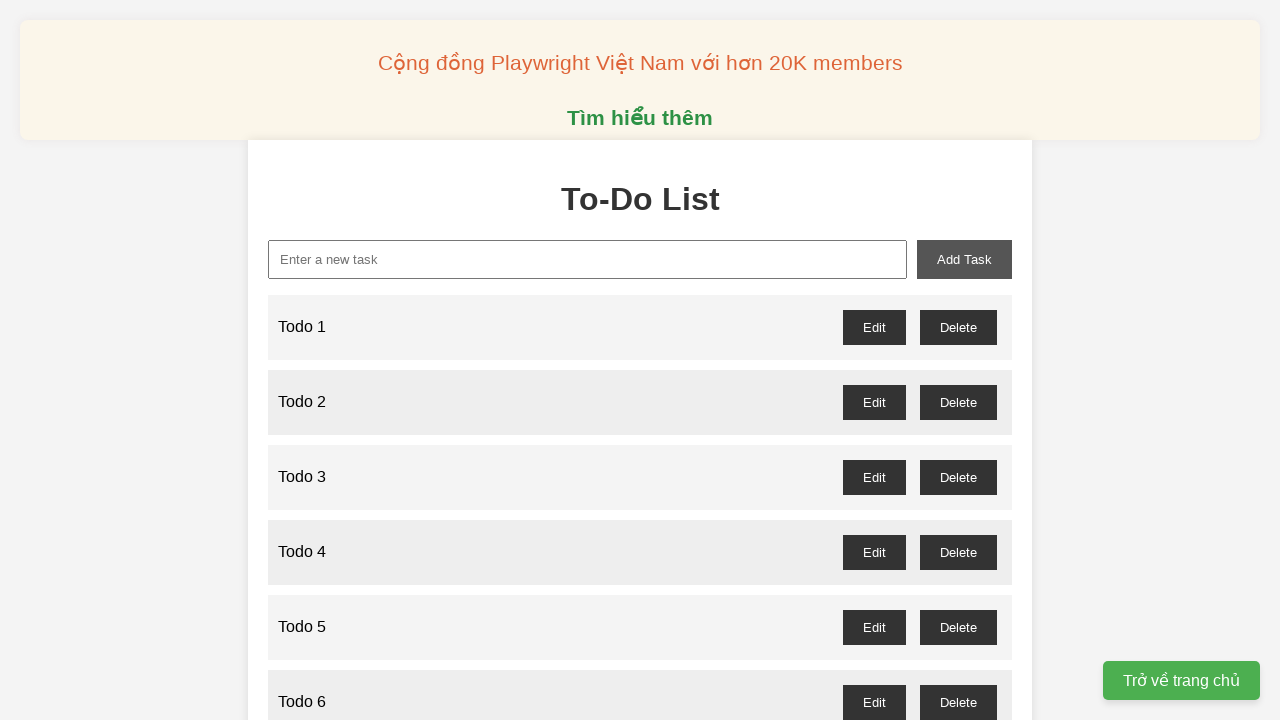

Filled new task input with 'Todo 84' on xpath=//input[@id='new-task']
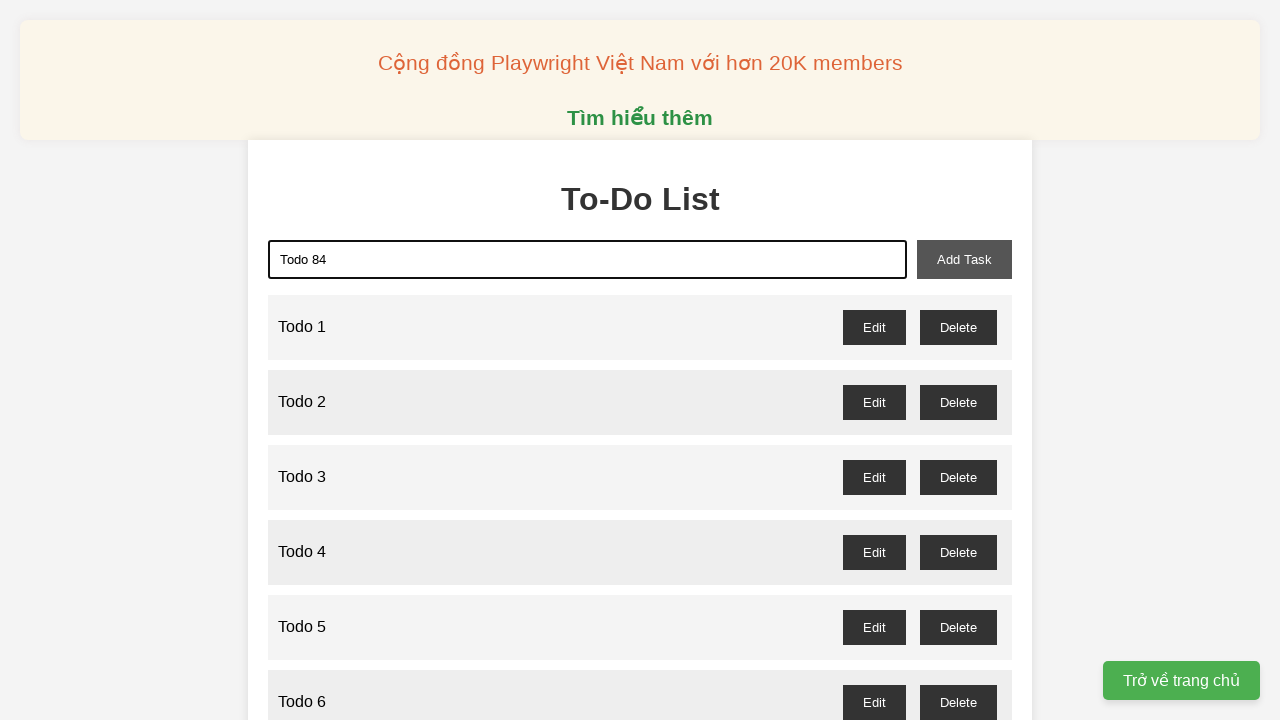

Clicked add task button to add 'Todo 84' at (964, 259) on xpath=//button[@id='add-task']
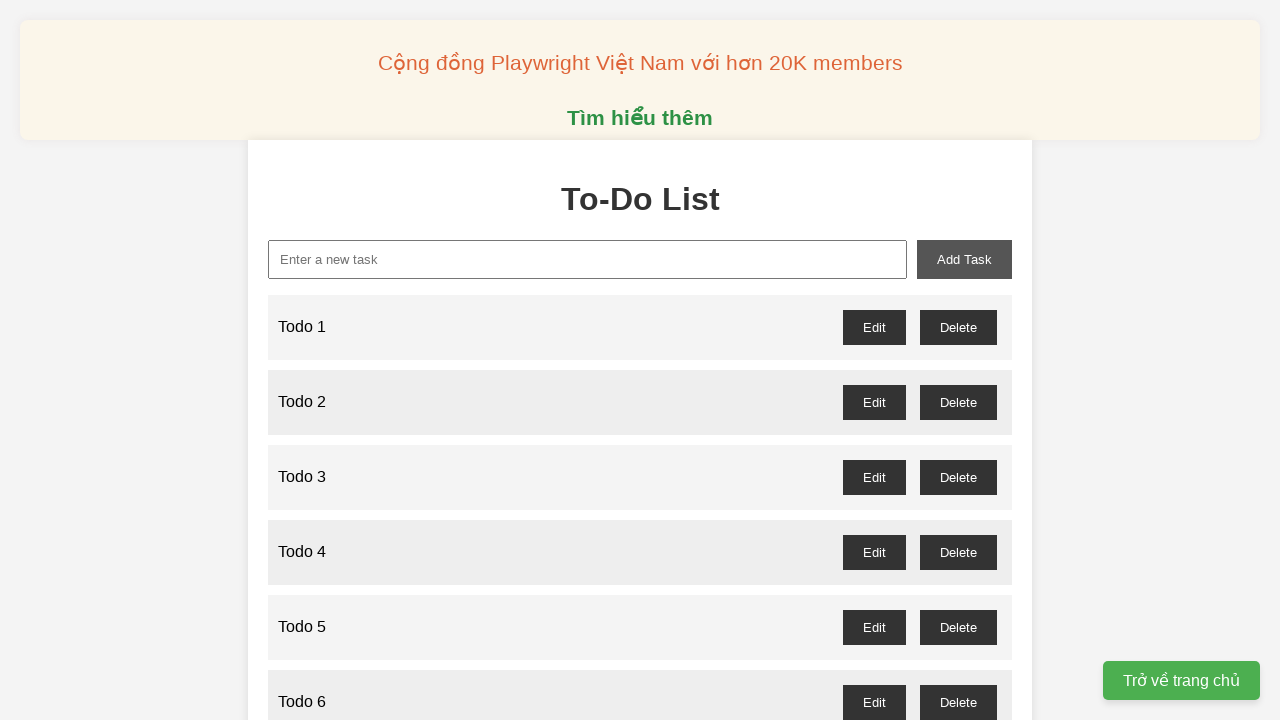

Filled new task input with 'Todo 85' on xpath=//input[@id='new-task']
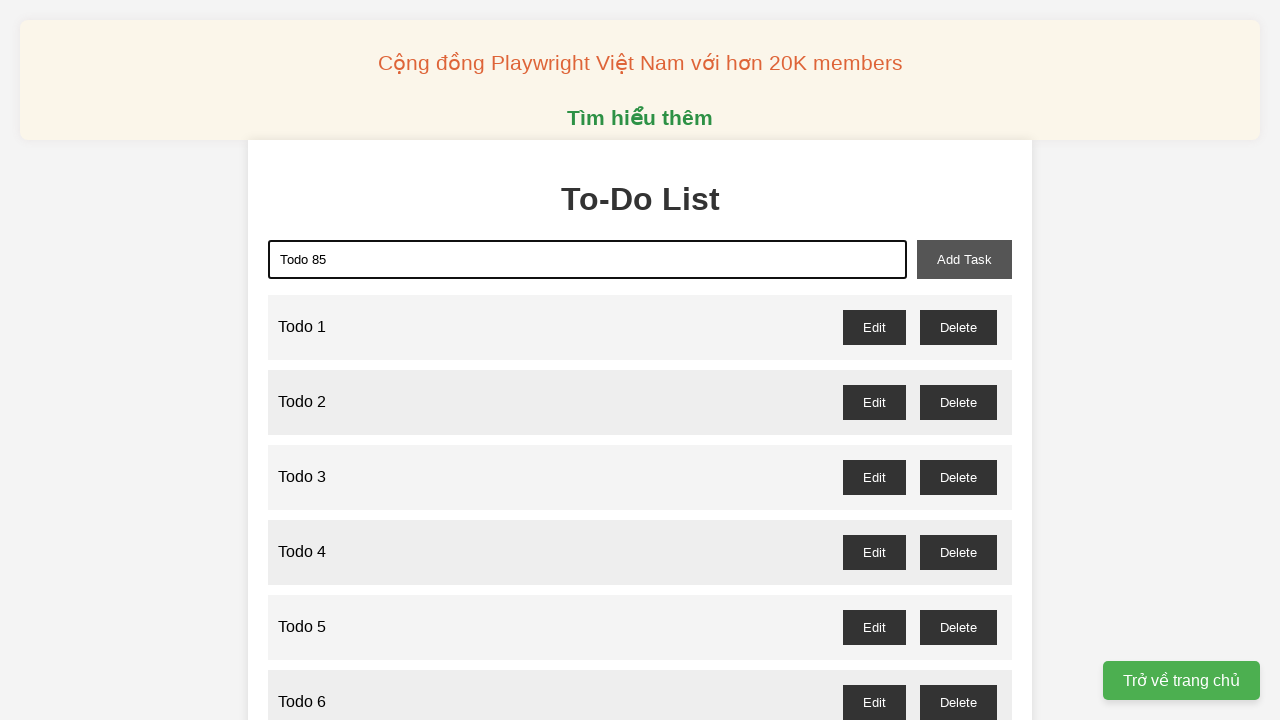

Clicked add task button to add 'Todo 85' at (964, 259) on xpath=//button[@id='add-task']
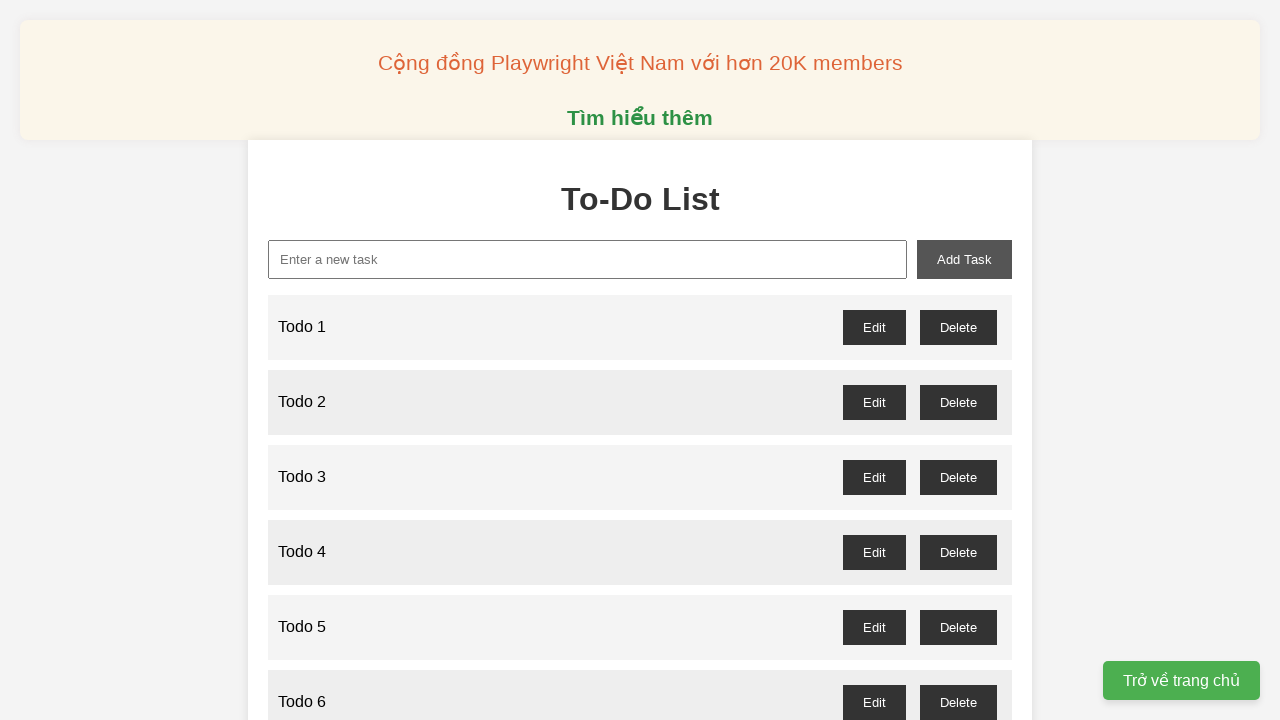

Filled new task input with 'Todo 86' on xpath=//input[@id='new-task']
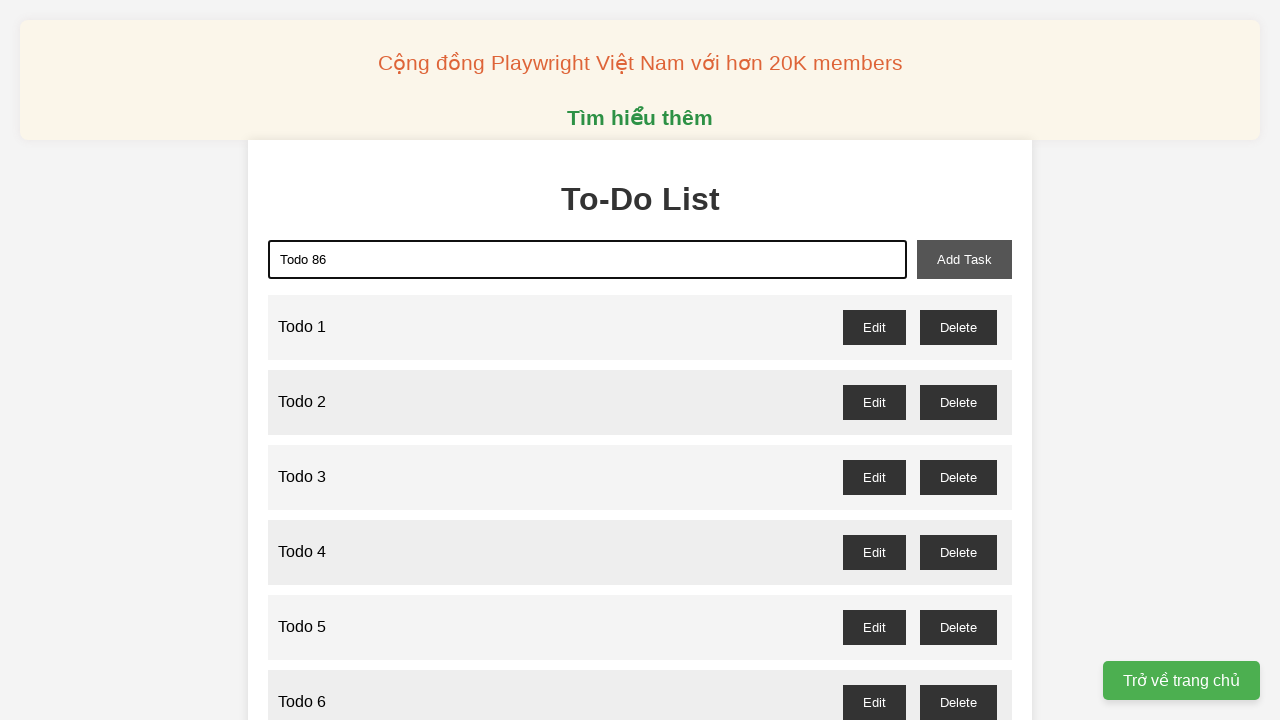

Clicked add task button to add 'Todo 86' at (964, 259) on xpath=//button[@id='add-task']
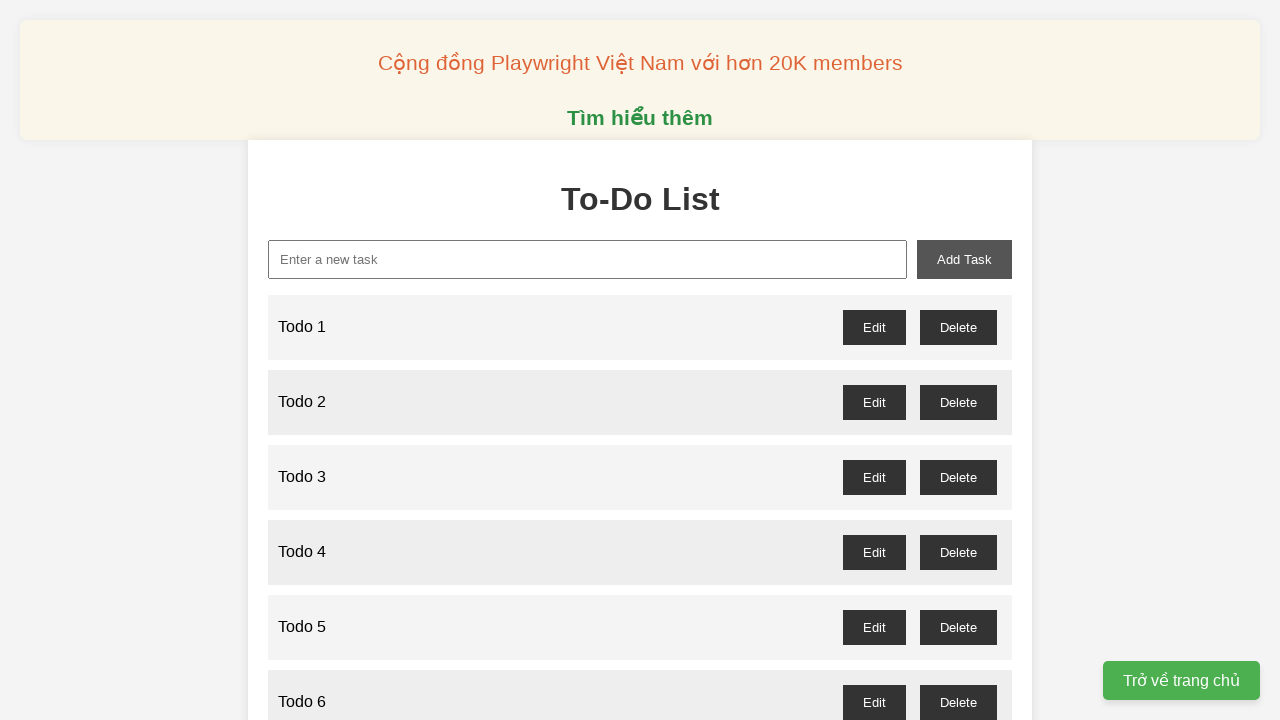

Filled new task input with 'Todo 87' on xpath=//input[@id='new-task']
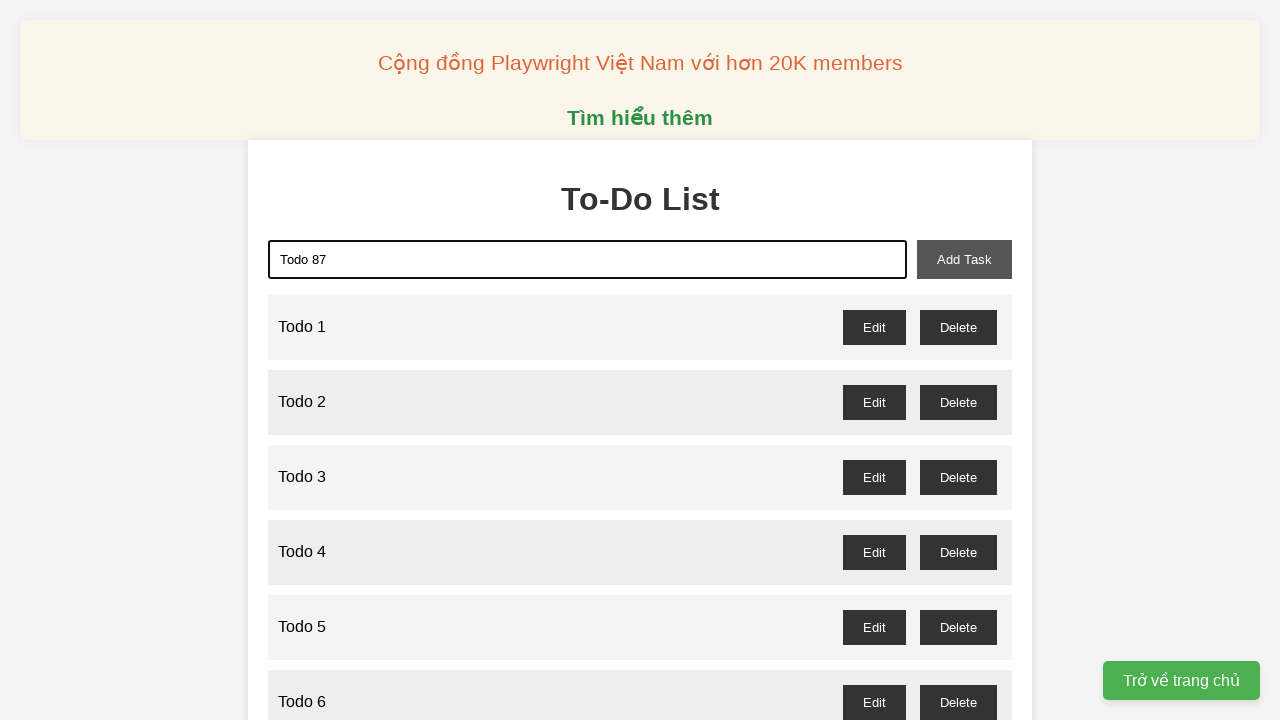

Clicked add task button to add 'Todo 87' at (964, 259) on xpath=//button[@id='add-task']
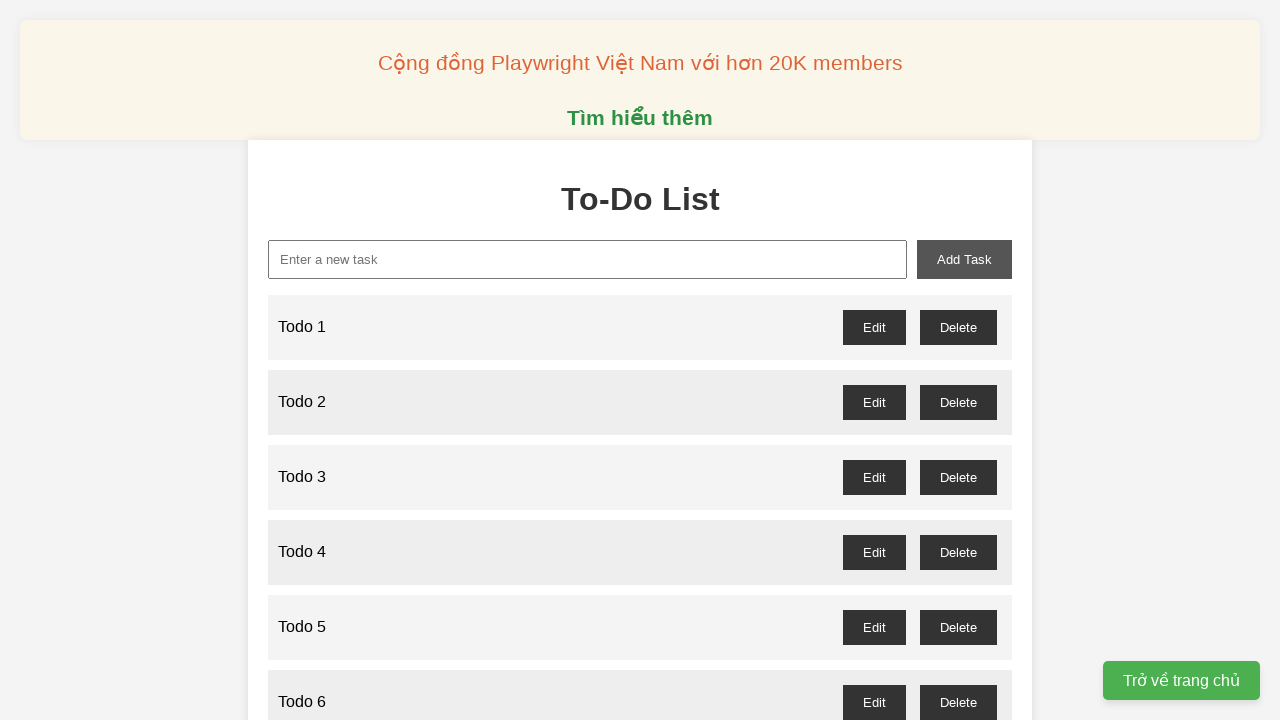

Filled new task input with 'Todo 88' on xpath=//input[@id='new-task']
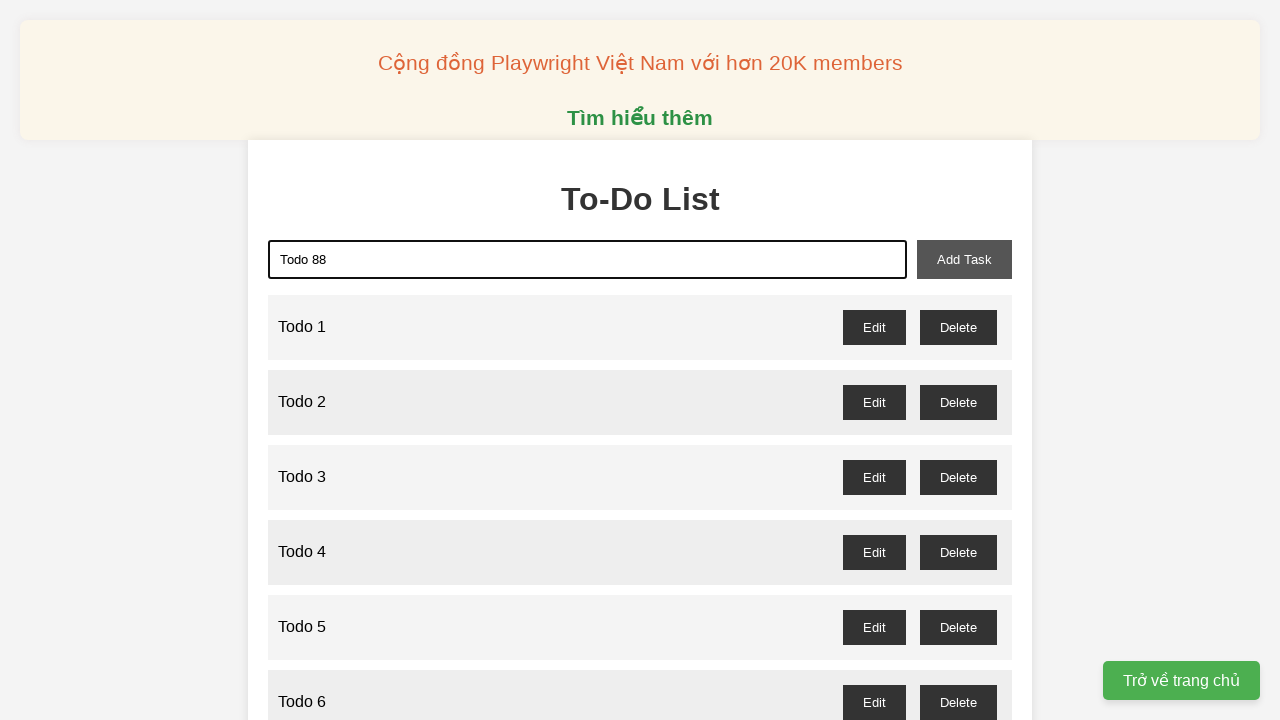

Clicked add task button to add 'Todo 88' at (964, 259) on xpath=//button[@id='add-task']
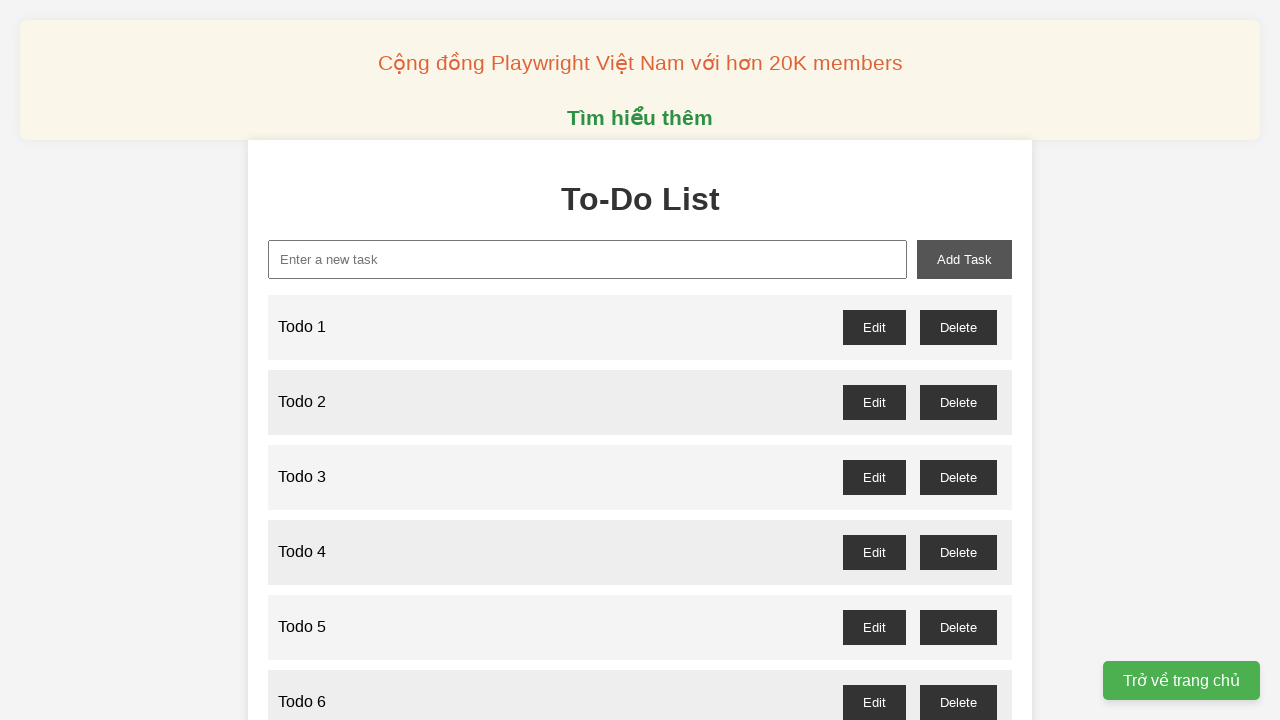

Filled new task input with 'Todo 89' on xpath=//input[@id='new-task']
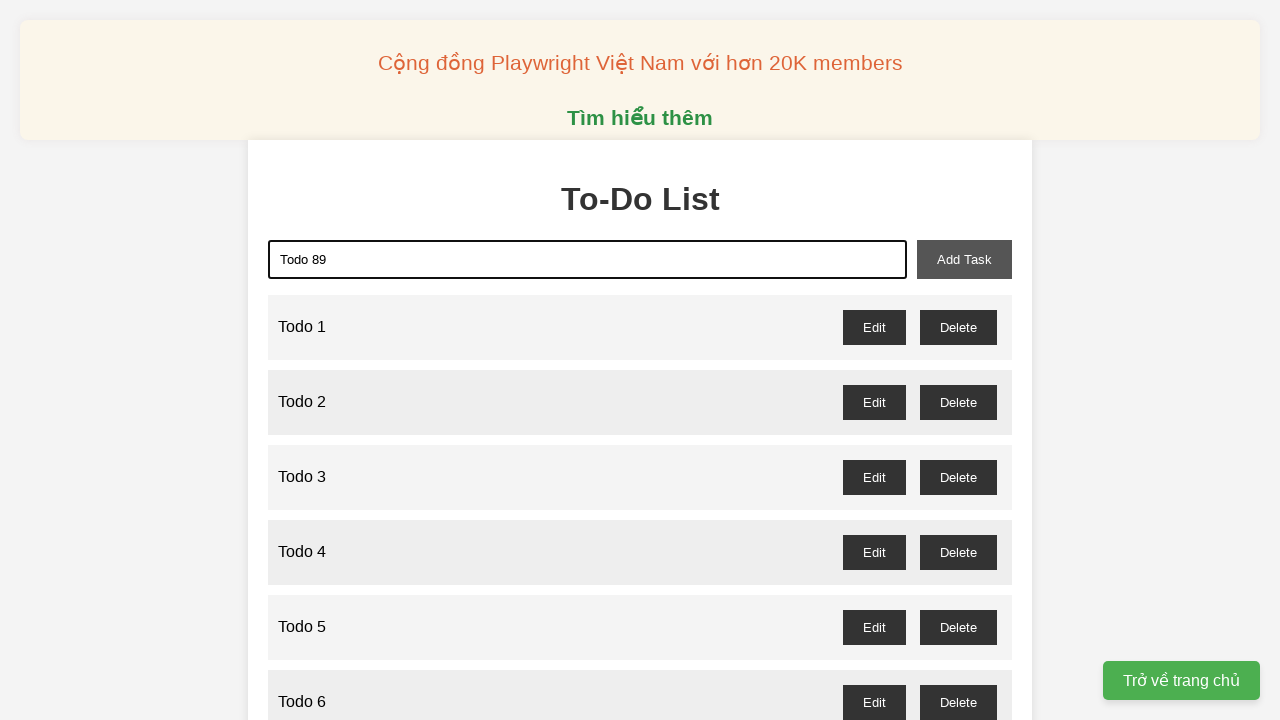

Clicked add task button to add 'Todo 89' at (964, 259) on xpath=//button[@id='add-task']
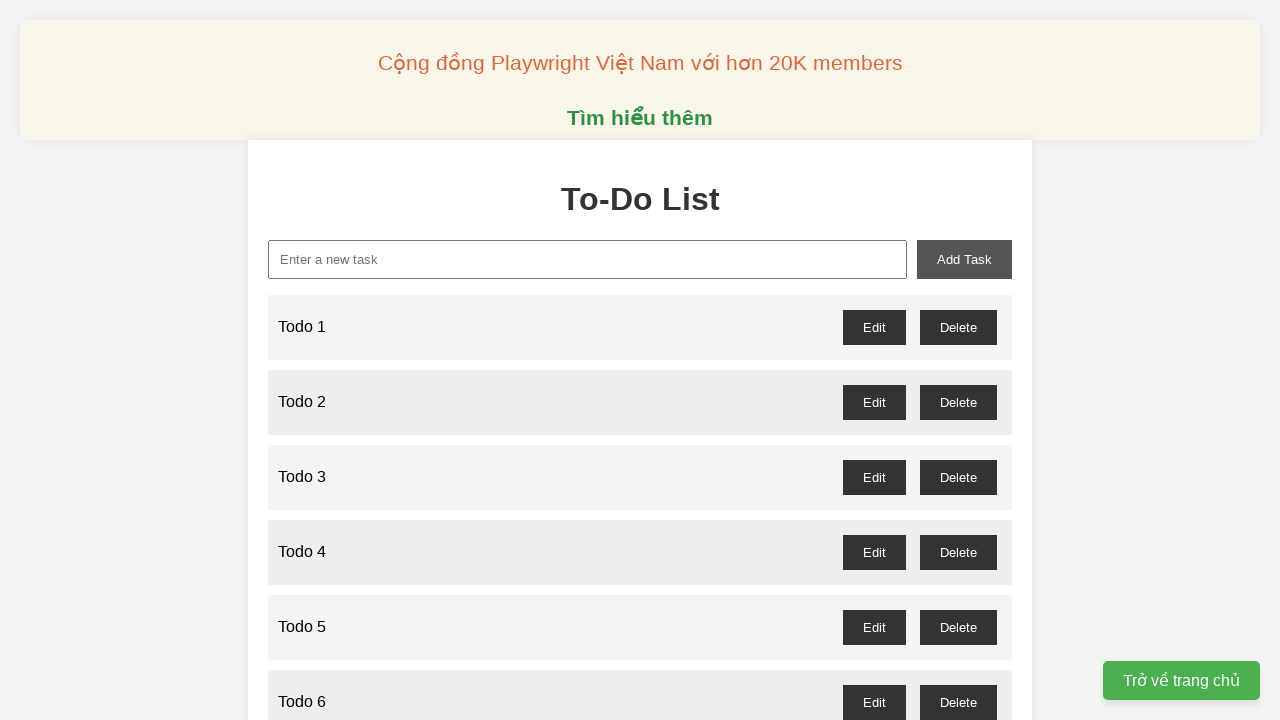

Filled new task input with 'Todo 90' on xpath=//input[@id='new-task']
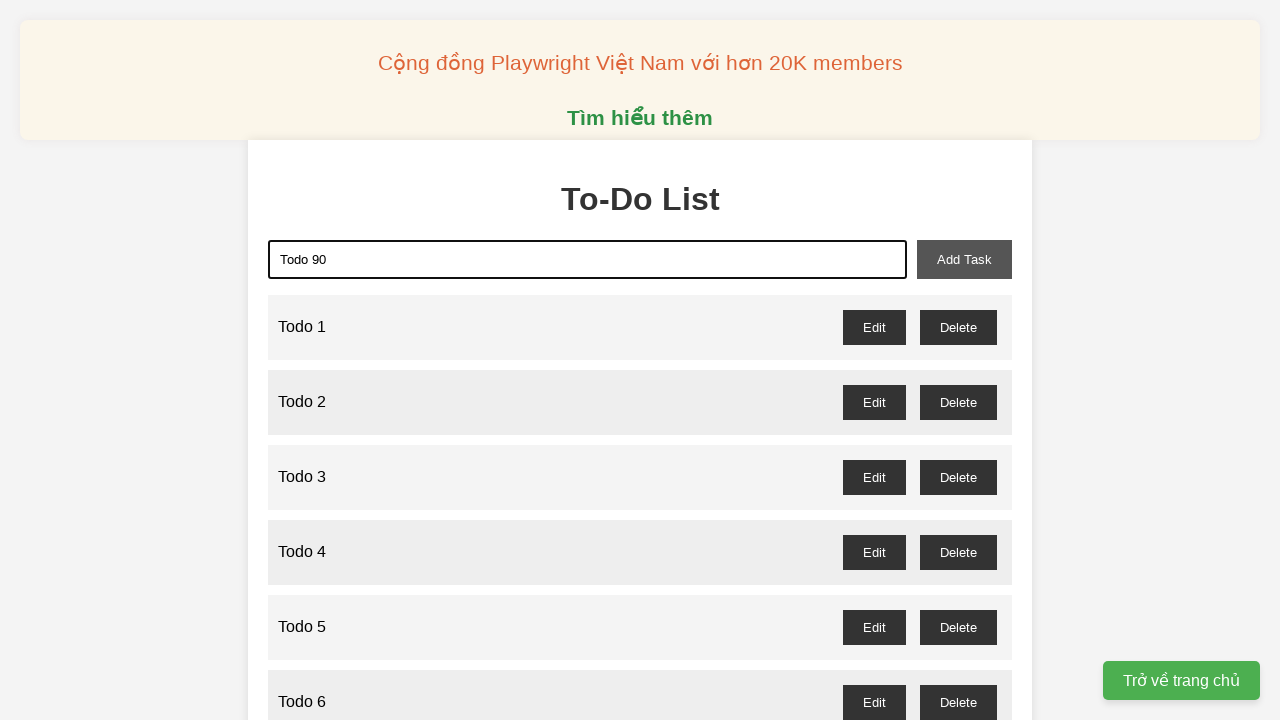

Clicked add task button to add 'Todo 90' at (964, 259) on xpath=//button[@id='add-task']
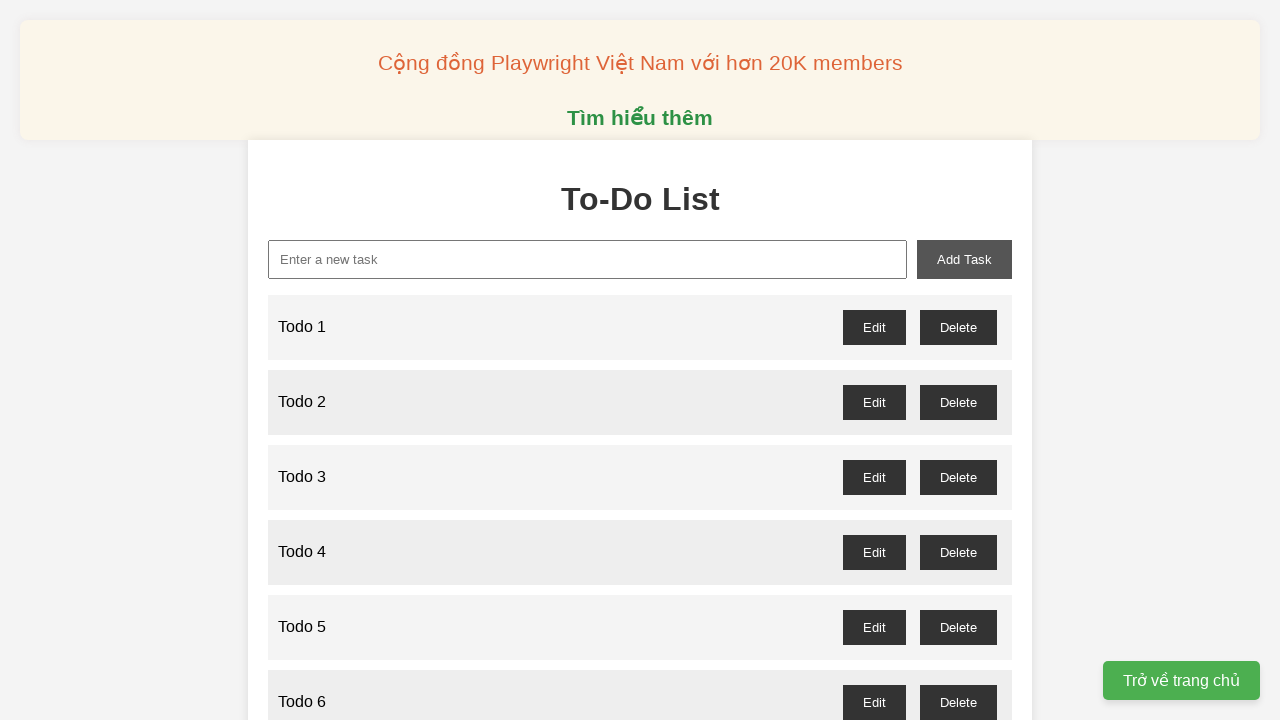

Filled new task input with 'Todo 91' on xpath=//input[@id='new-task']
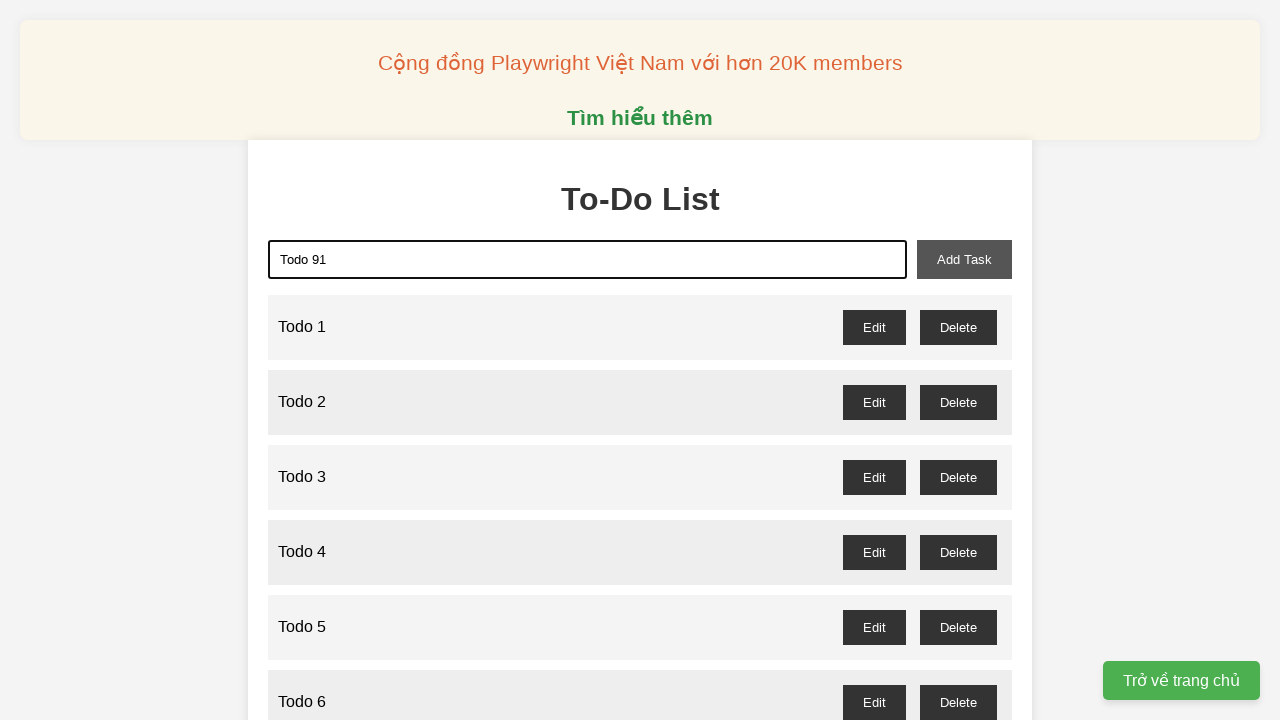

Clicked add task button to add 'Todo 91' at (964, 259) on xpath=//button[@id='add-task']
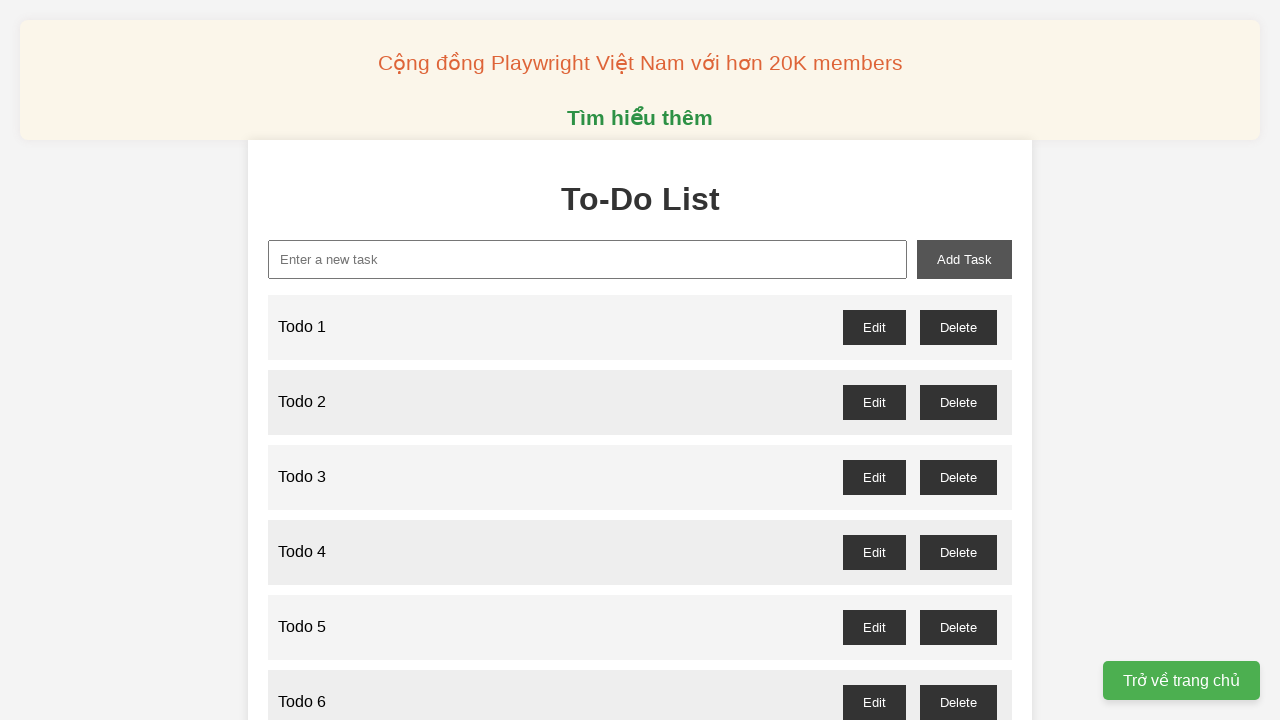

Filled new task input with 'Todo 92' on xpath=//input[@id='new-task']
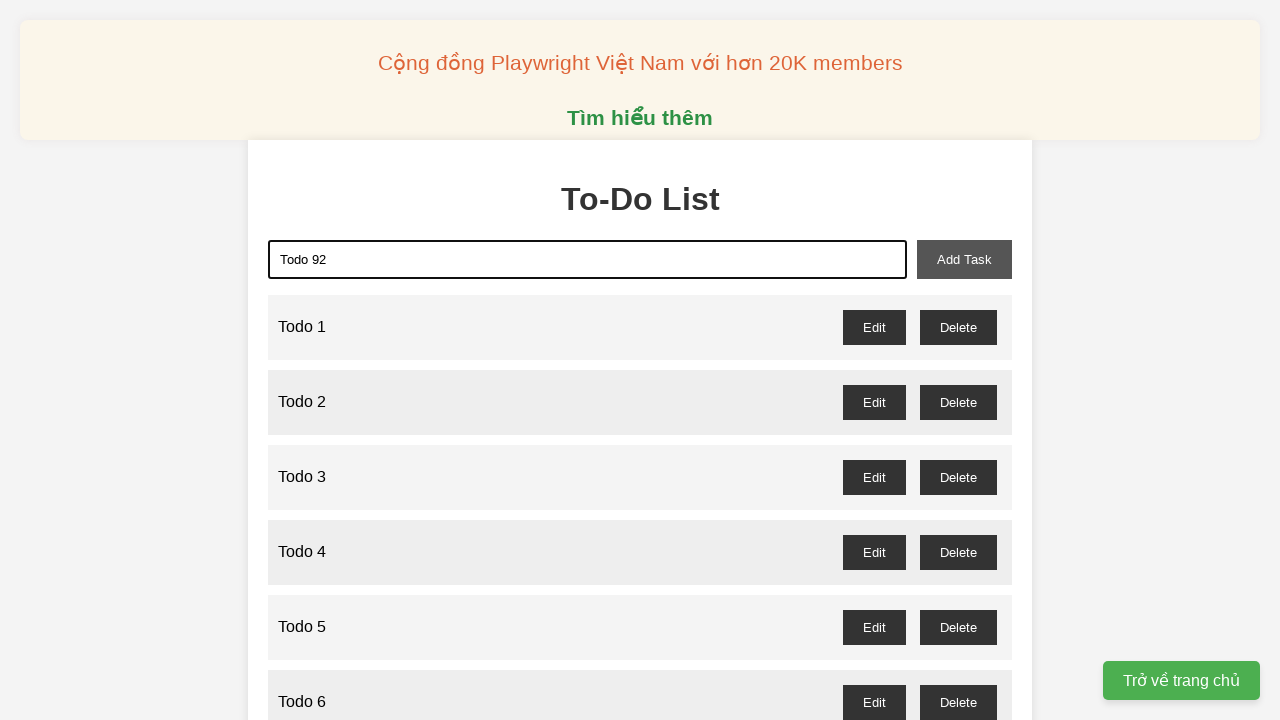

Clicked add task button to add 'Todo 92' at (964, 259) on xpath=//button[@id='add-task']
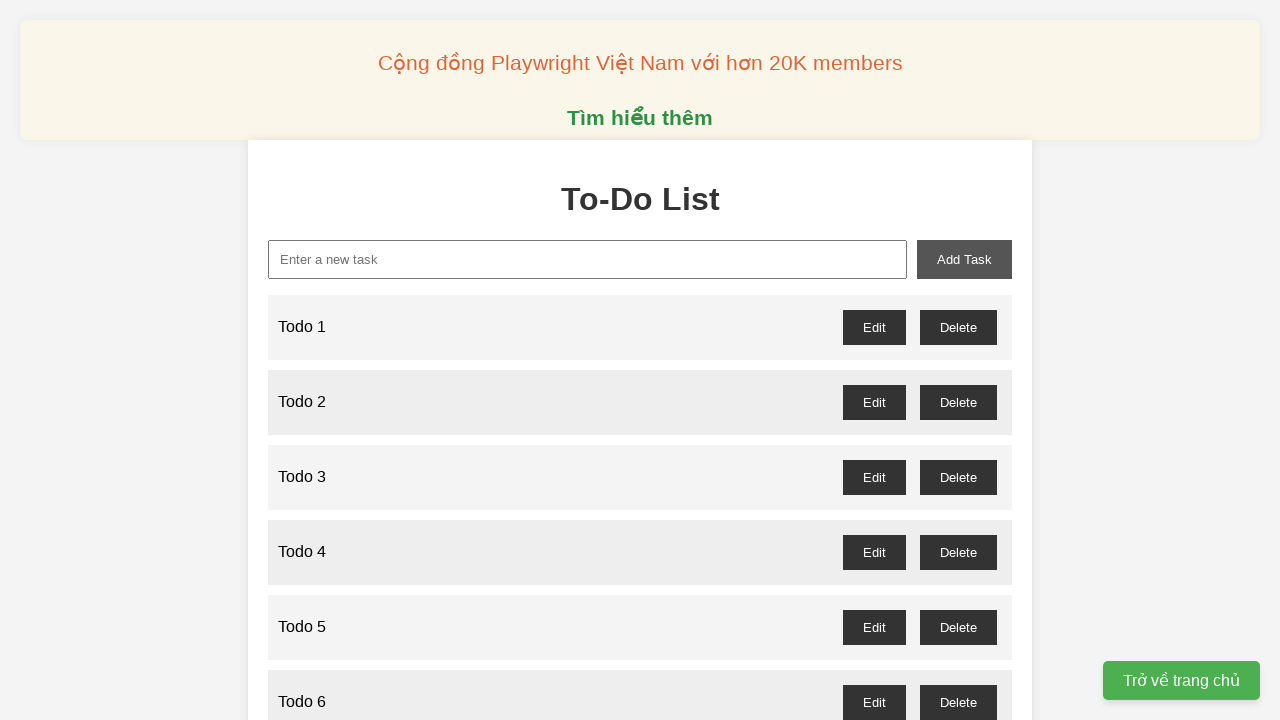

Filled new task input with 'Todo 93' on xpath=//input[@id='new-task']
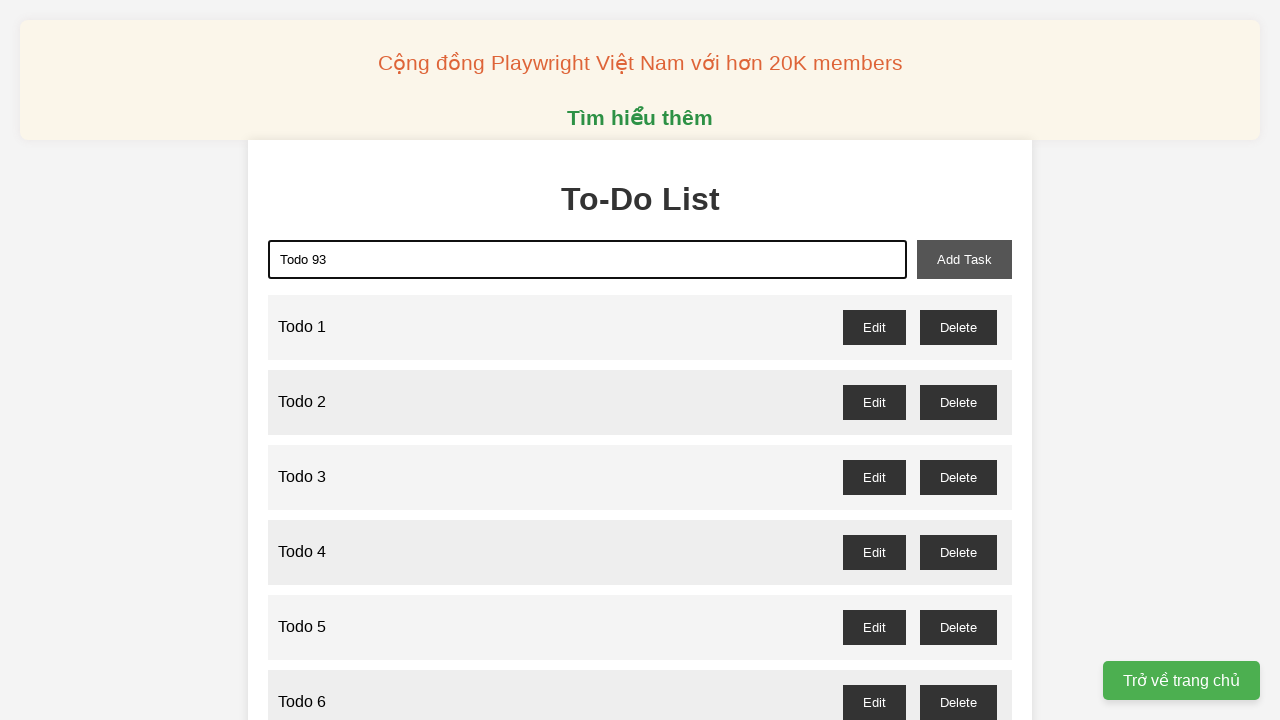

Clicked add task button to add 'Todo 93' at (964, 259) on xpath=//button[@id='add-task']
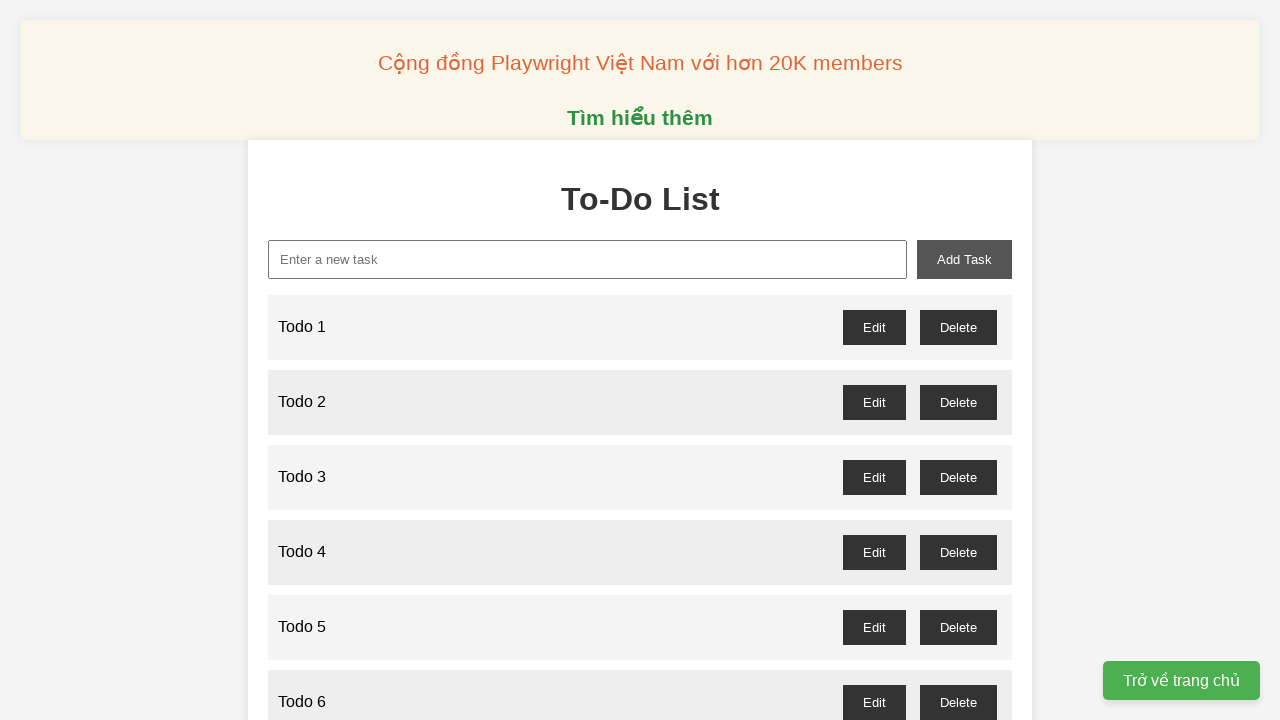

Filled new task input with 'Todo 94' on xpath=//input[@id='new-task']
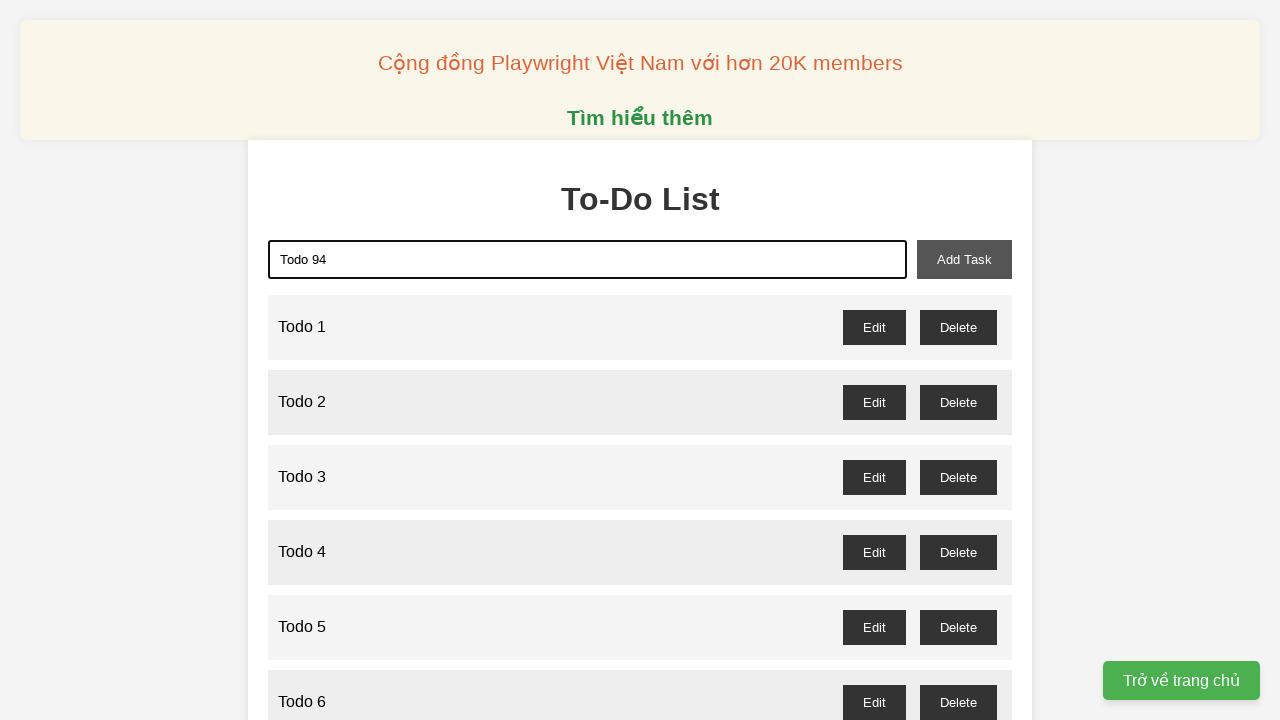

Clicked add task button to add 'Todo 94' at (964, 259) on xpath=//button[@id='add-task']
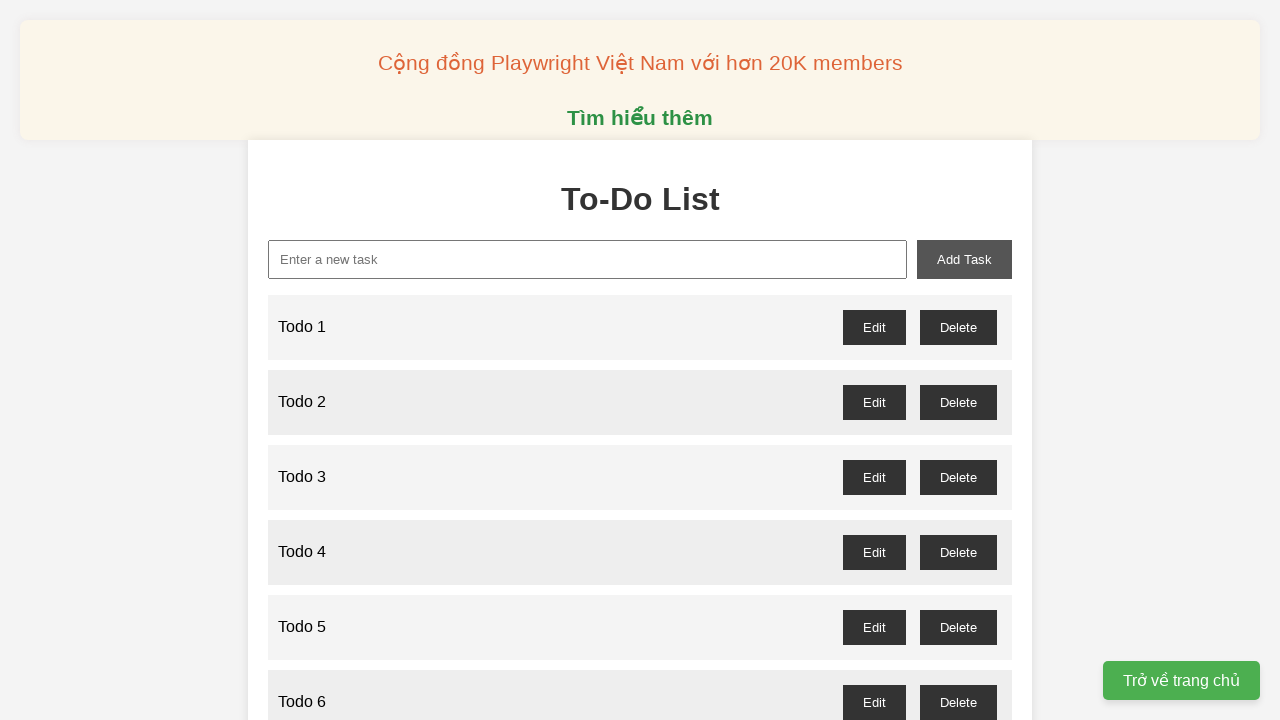

Filled new task input with 'Todo 95' on xpath=//input[@id='new-task']
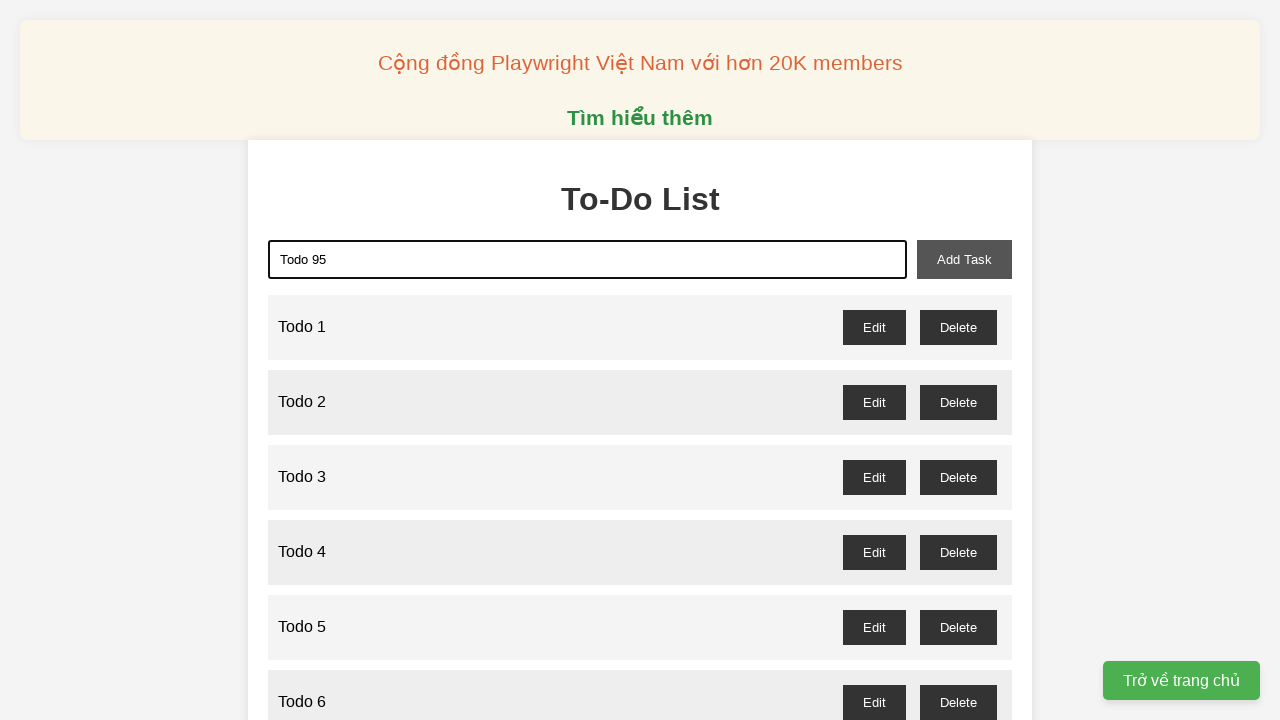

Clicked add task button to add 'Todo 95' at (964, 259) on xpath=//button[@id='add-task']
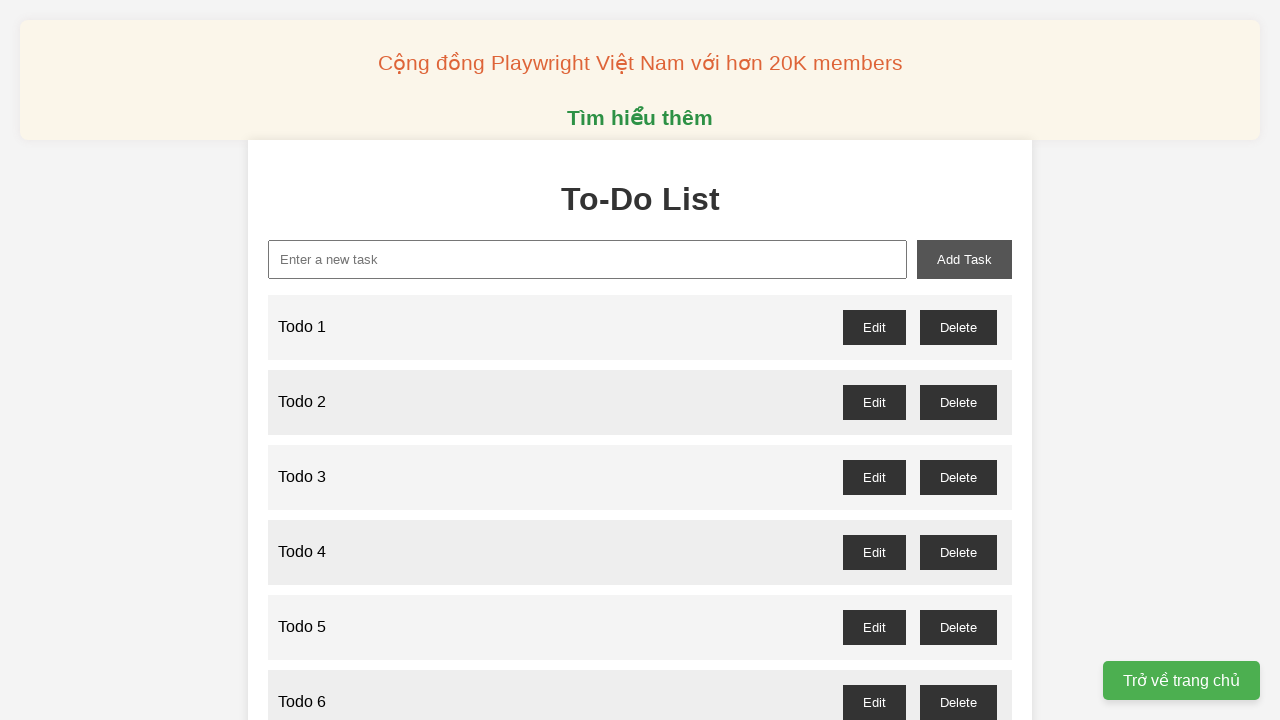

Filled new task input with 'Todo 96' on xpath=//input[@id='new-task']
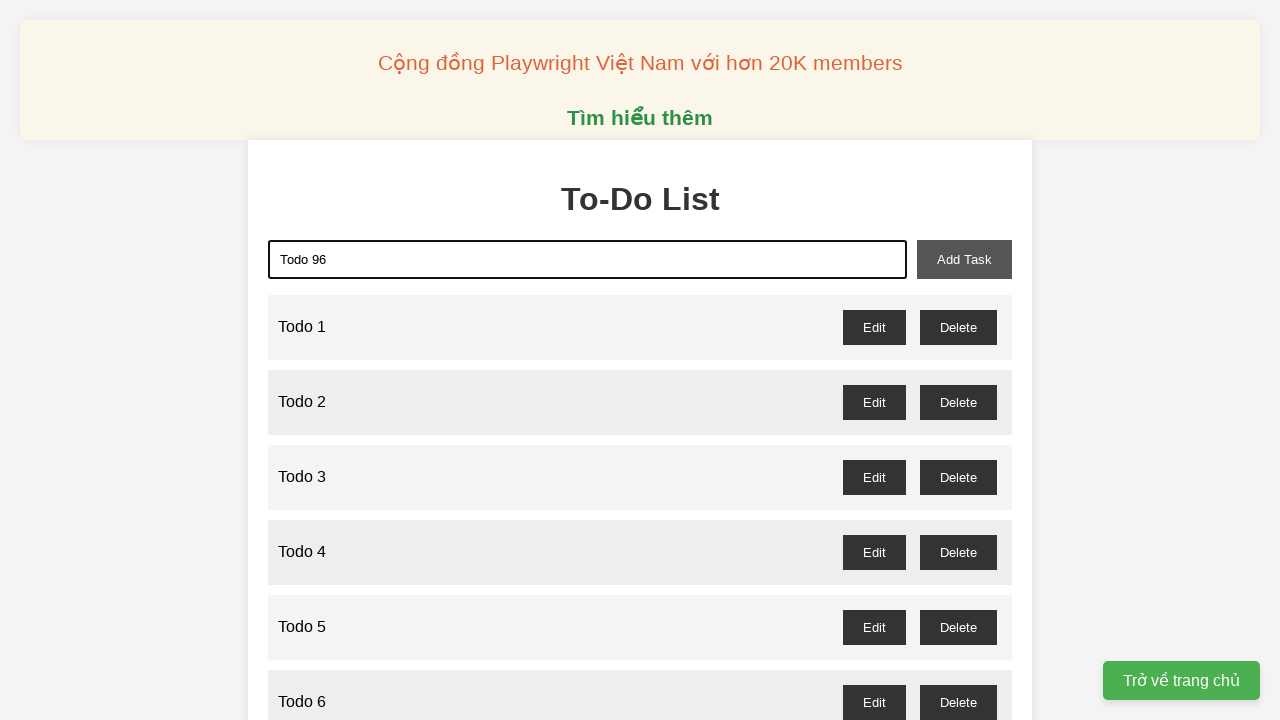

Clicked add task button to add 'Todo 96' at (964, 259) on xpath=//button[@id='add-task']
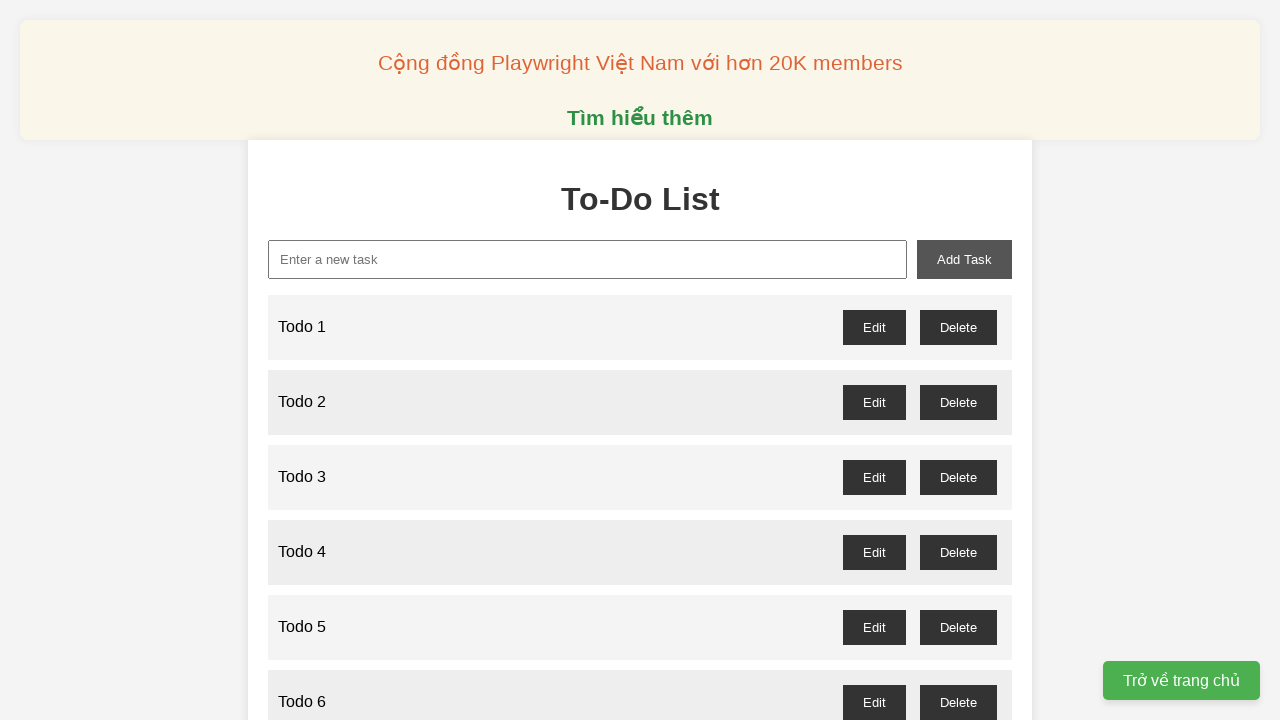

Filled new task input with 'Todo 97' on xpath=//input[@id='new-task']
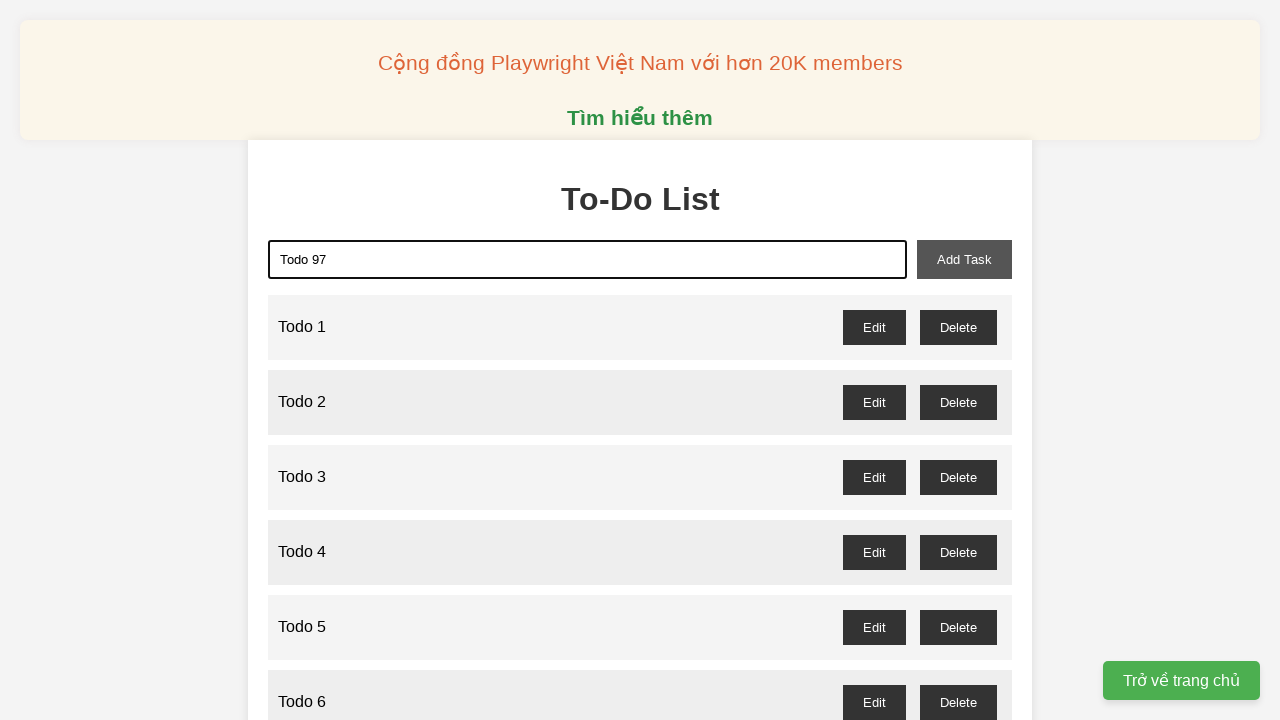

Clicked add task button to add 'Todo 97' at (964, 259) on xpath=//button[@id='add-task']
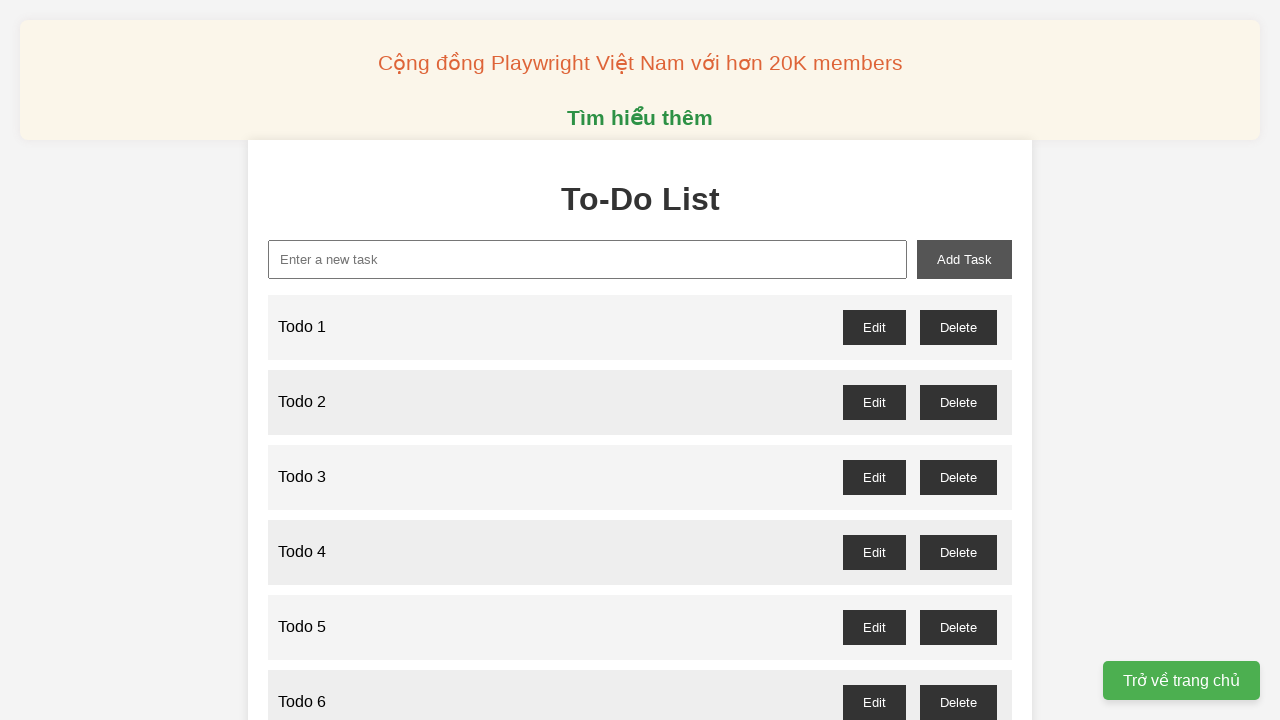

Filled new task input with 'Todo 98' on xpath=//input[@id='new-task']
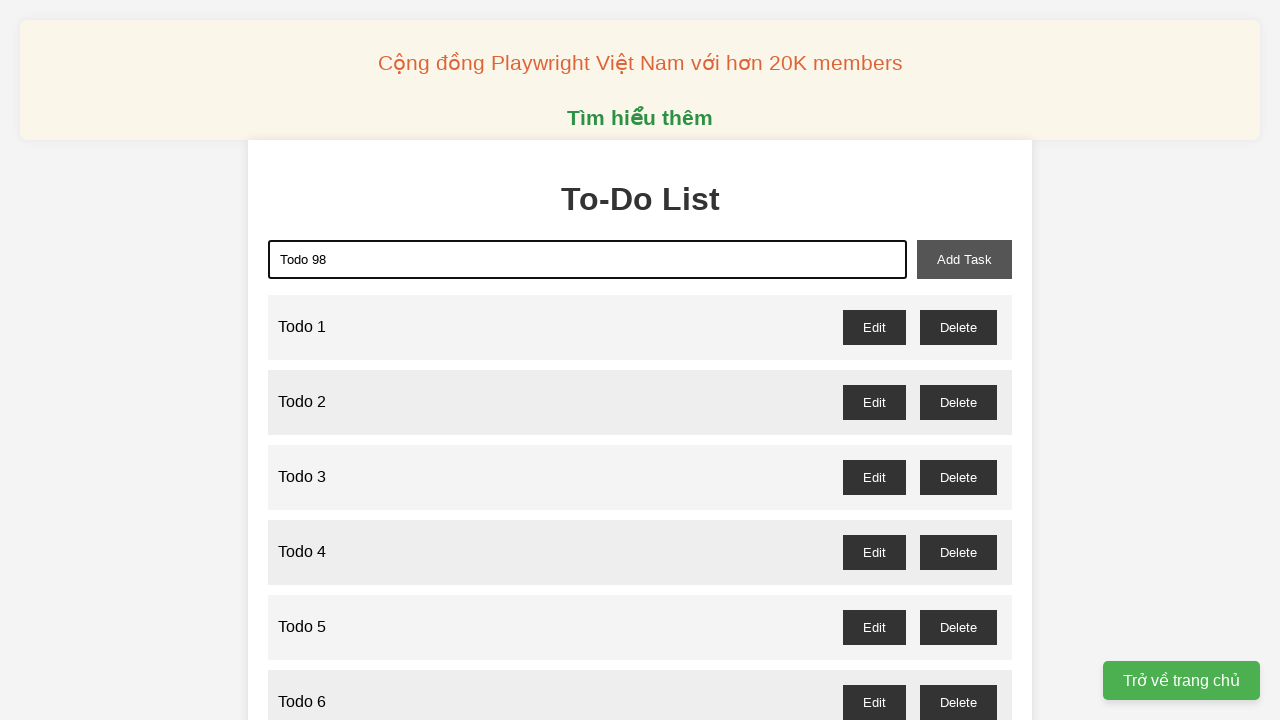

Clicked add task button to add 'Todo 98' at (964, 259) on xpath=//button[@id='add-task']
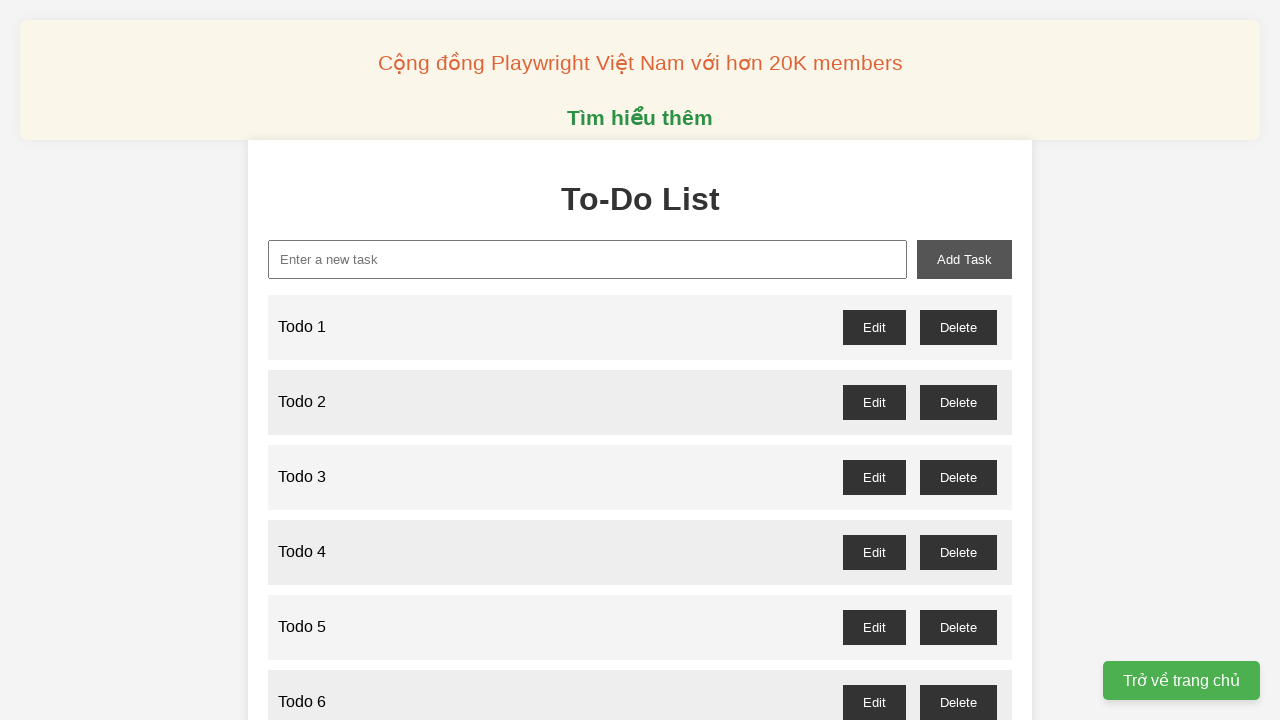

Filled new task input with 'Todo 99' on xpath=//input[@id='new-task']
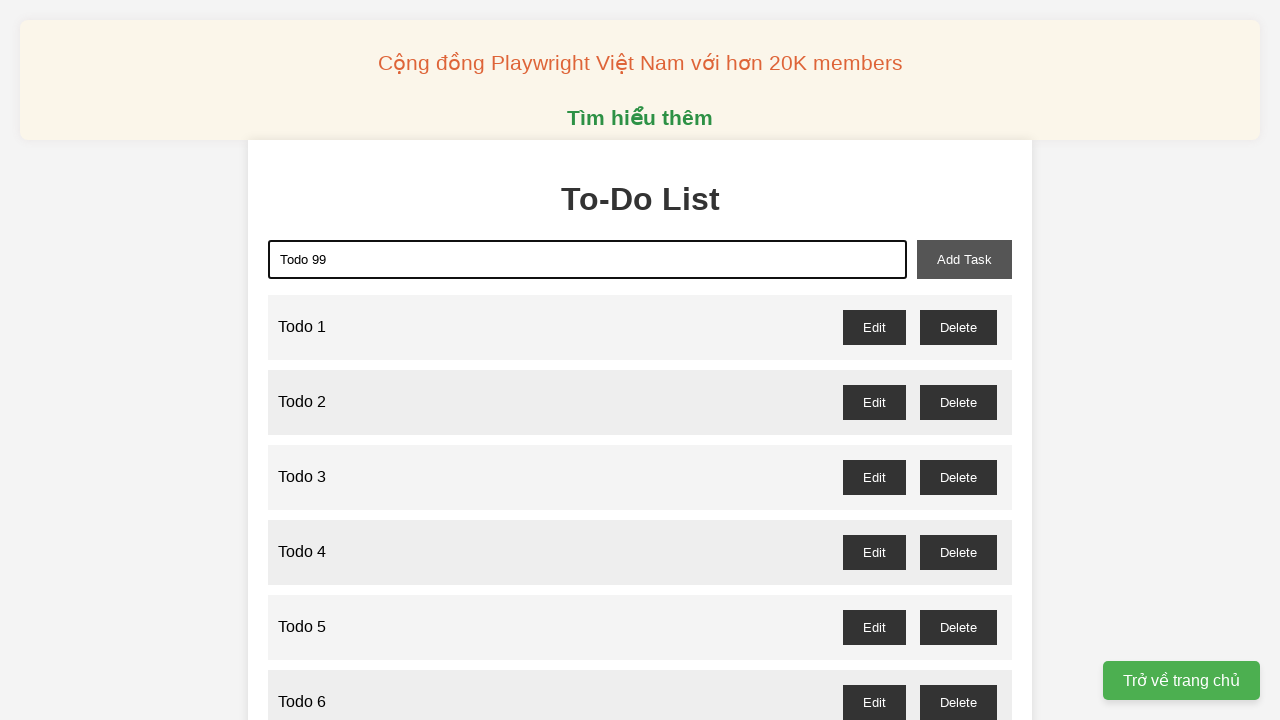

Clicked add task button to add 'Todo 99' at (964, 259) on xpath=//button[@id='add-task']
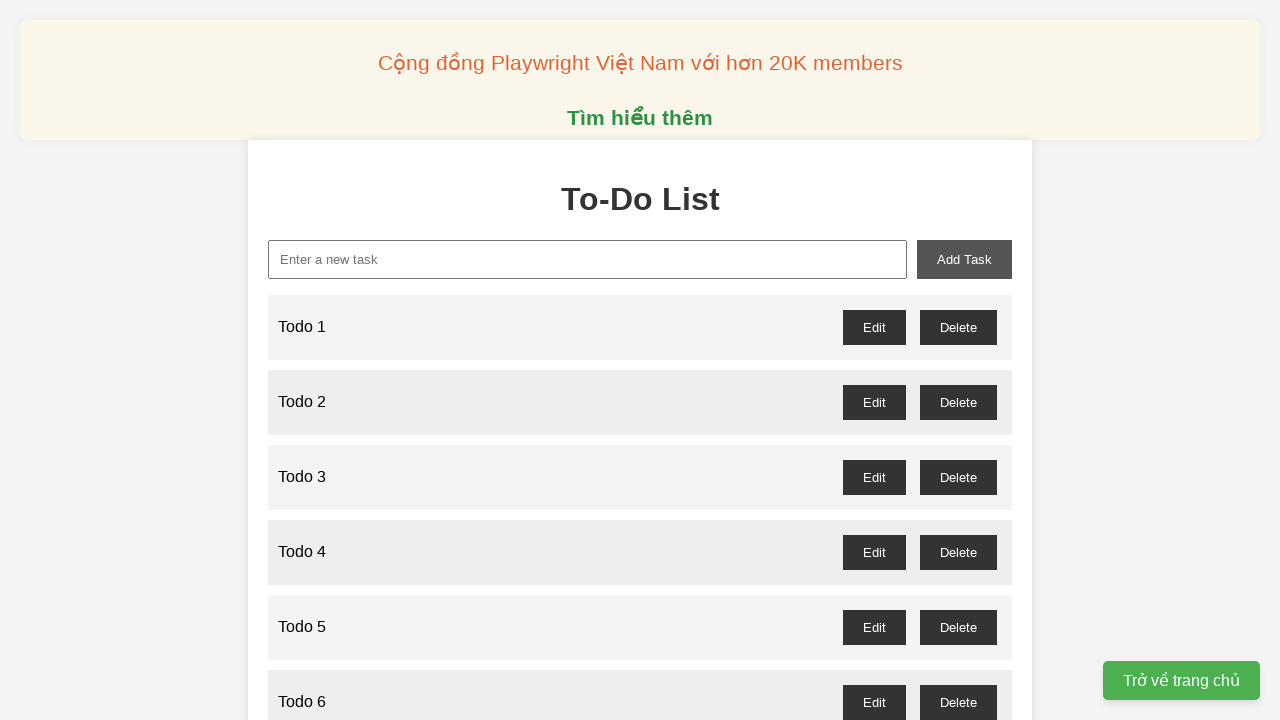

Filled new task input with 'Todo 100' on xpath=//input[@id='new-task']
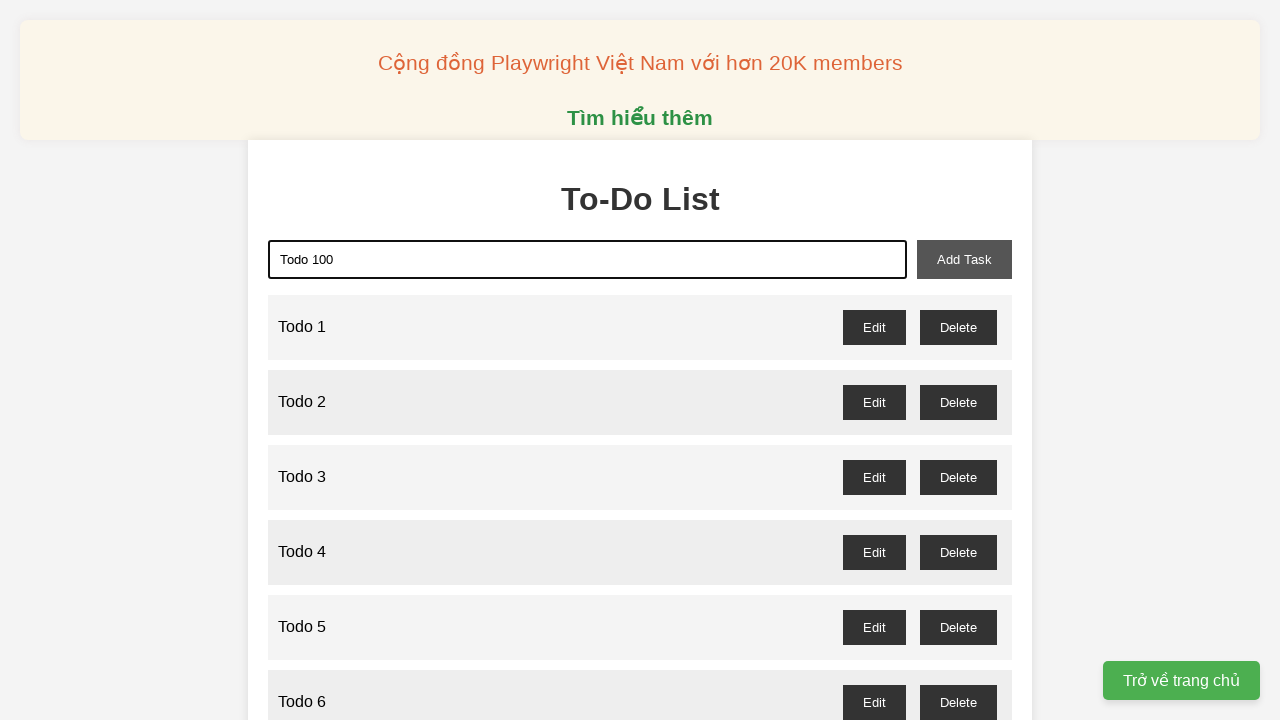

Clicked add task button to add 'Todo 100' at (964, 259) on xpath=//button[@id='add-task']
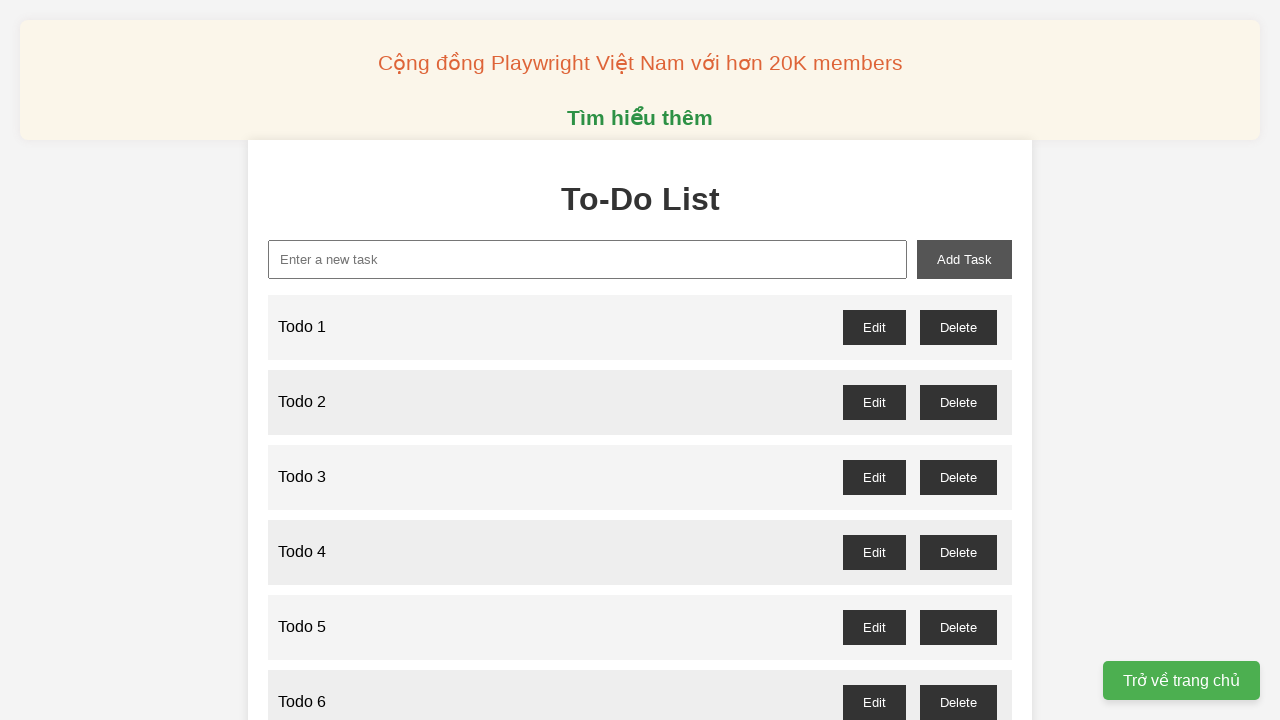

Set up dialog handler to accept confirmation dialogs
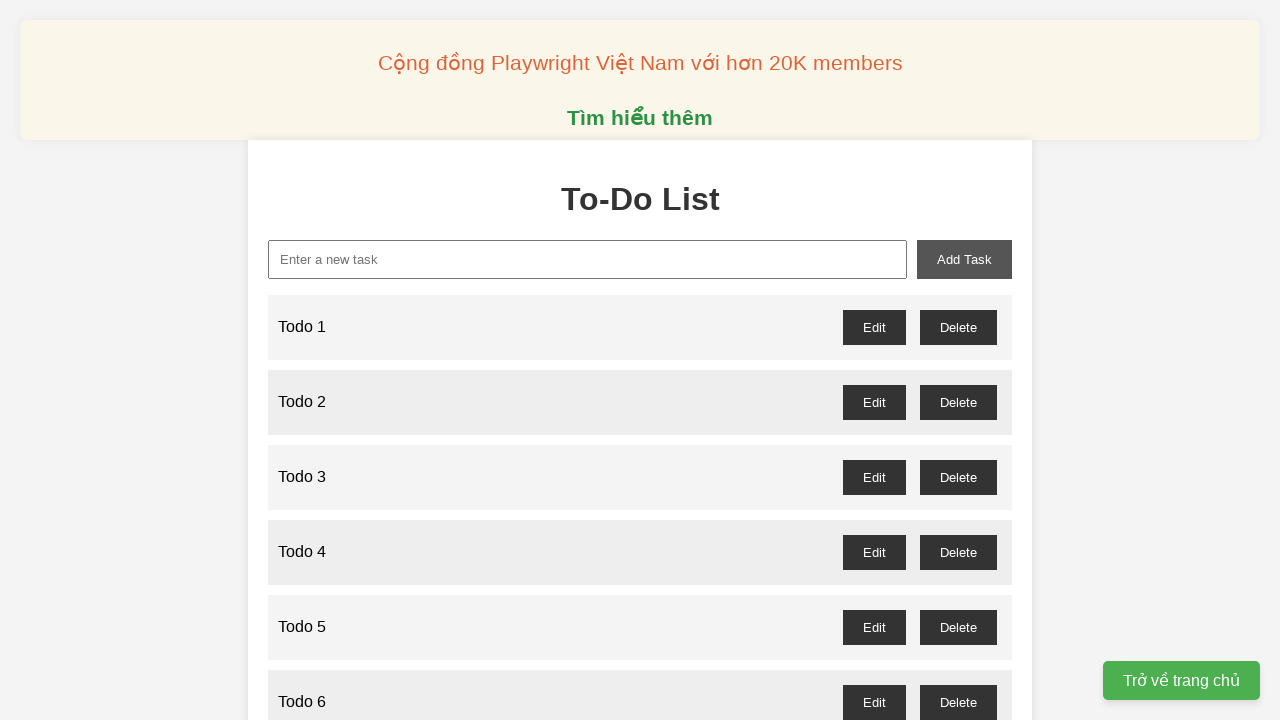

Clicked delete button for odd-numbered todo 1 at (958, 327) on //button[@id='todo-1-delete']
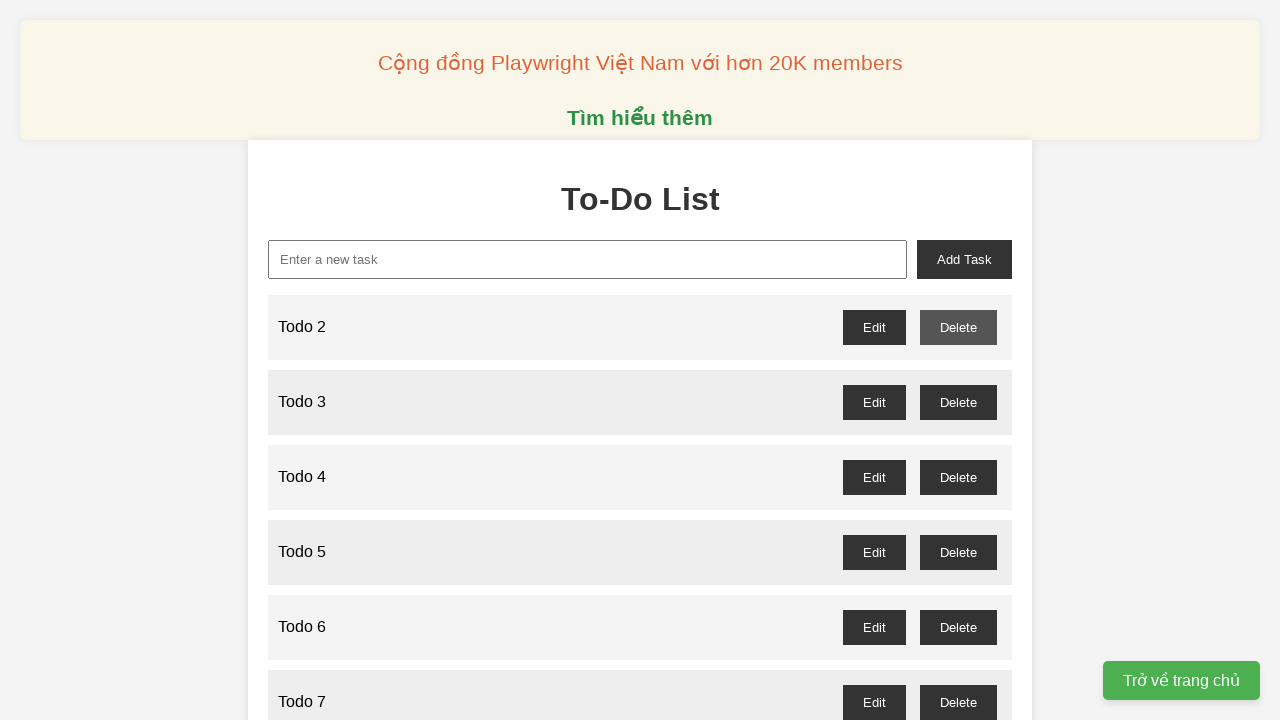

Clicked delete button for odd-numbered todo 3 at (958, 402) on //button[@id='todo-3-delete']
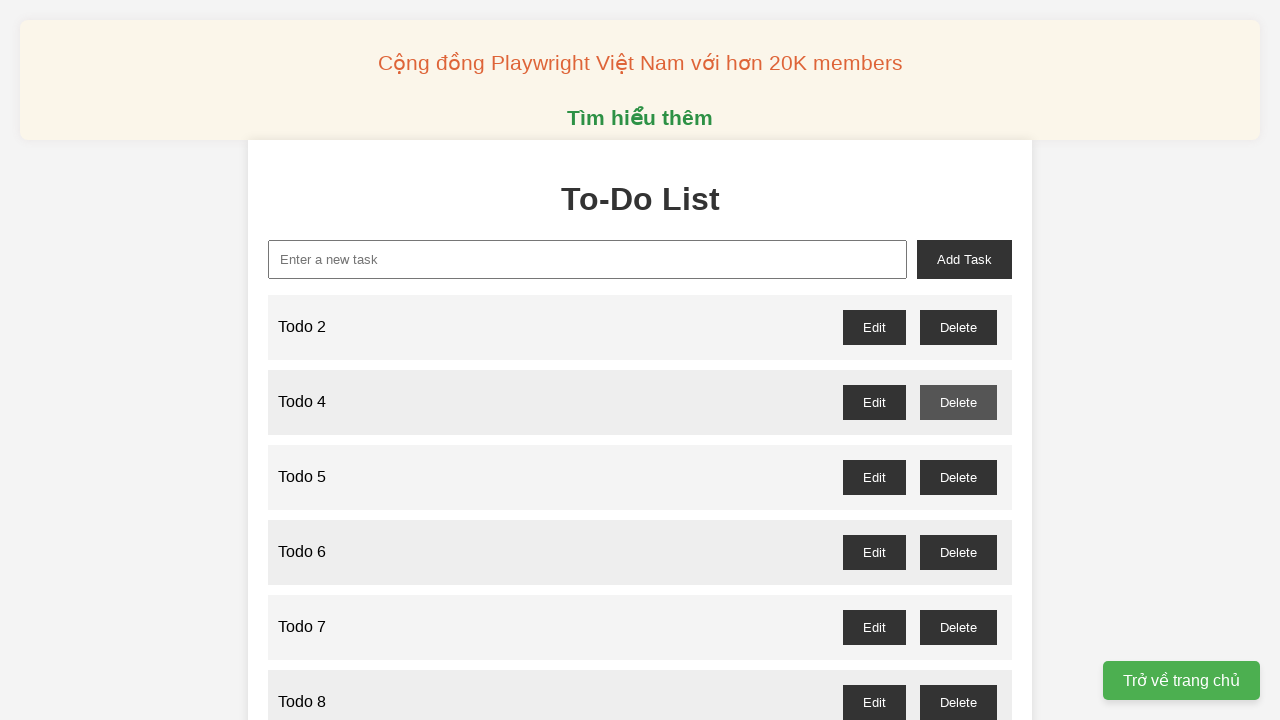

Clicked delete button for odd-numbered todo 5 at (958, 477) on //button[@id='todo-5-delete']
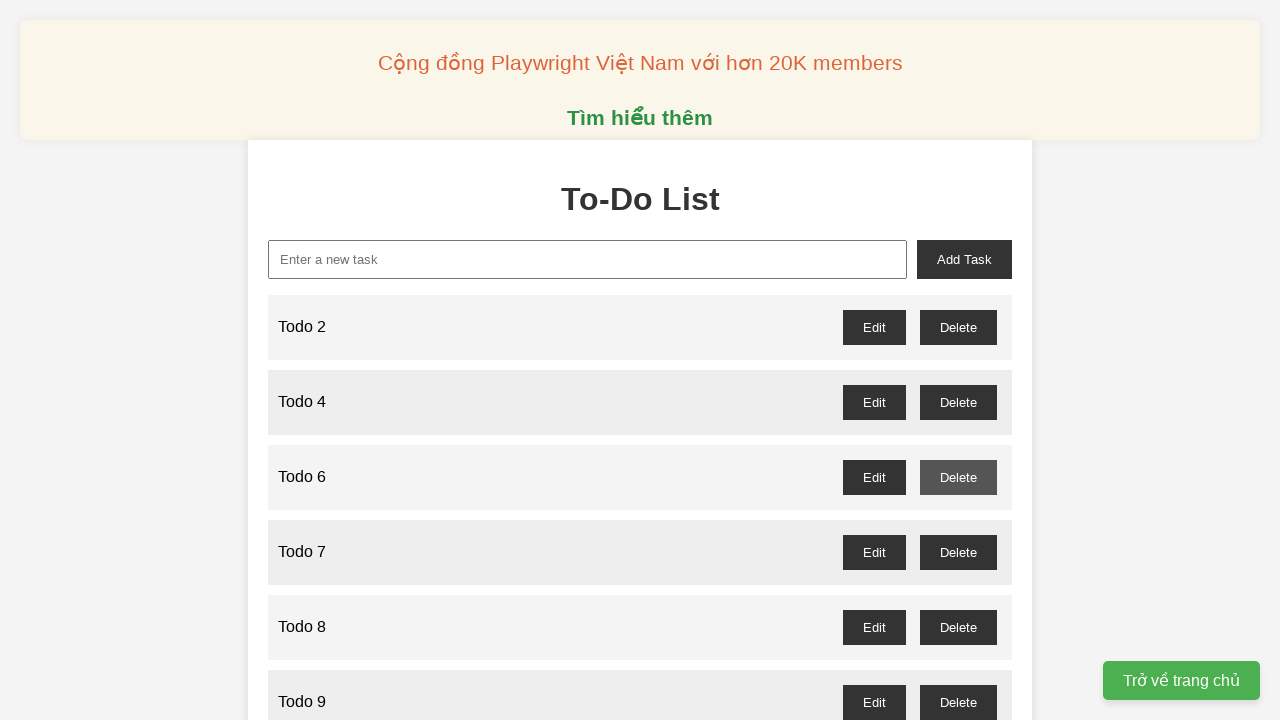

Clicked delete button for odd-numbered todo 7 at (958, 552) on //button[@id='todo-7-delete']
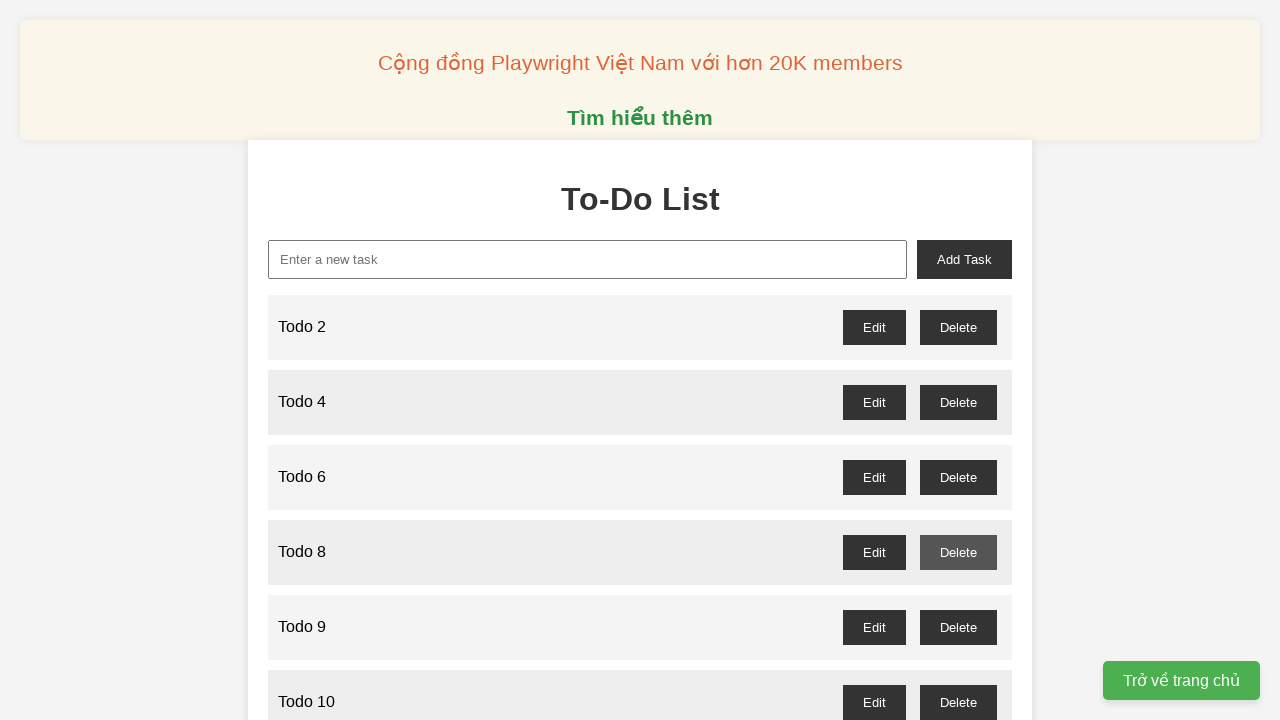

Clicked delete button for odd-numbered todo 9 at (958, 627) on //button[@id='todo-9-delete']
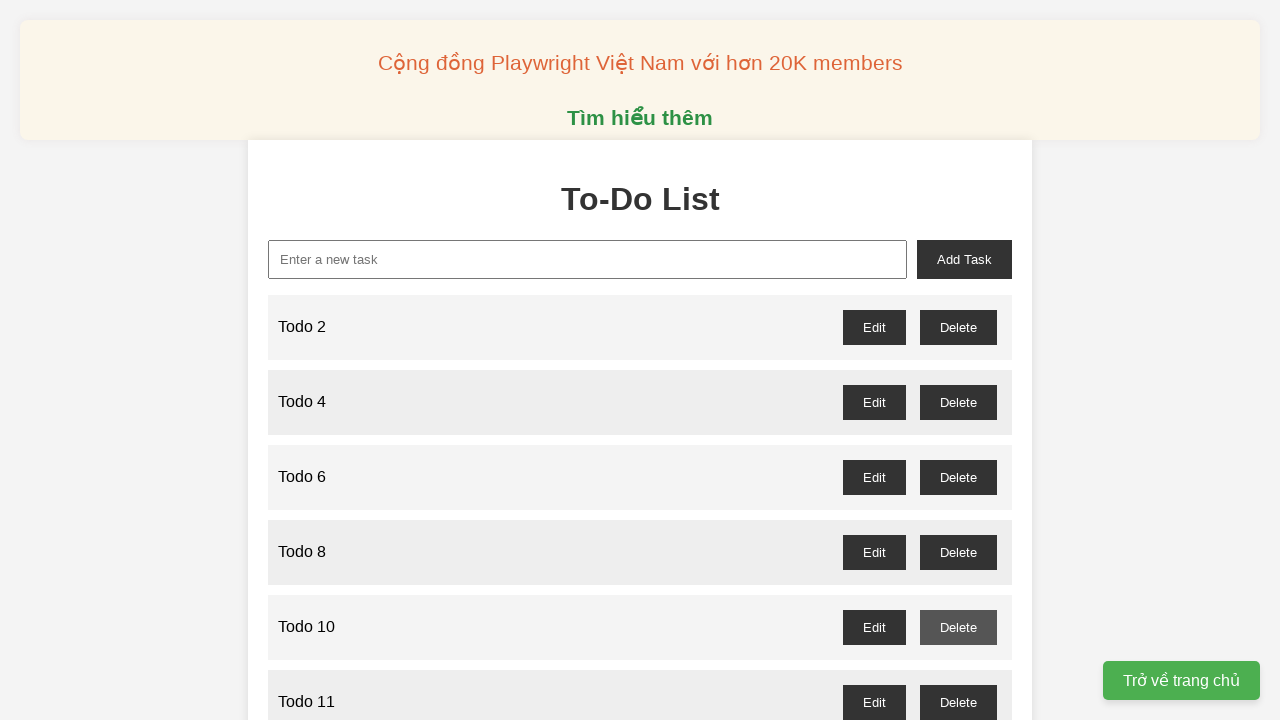

Clicked delete button for odd-numbered todo 11 at (958, 702) on //button[@id='todo-11-delete']
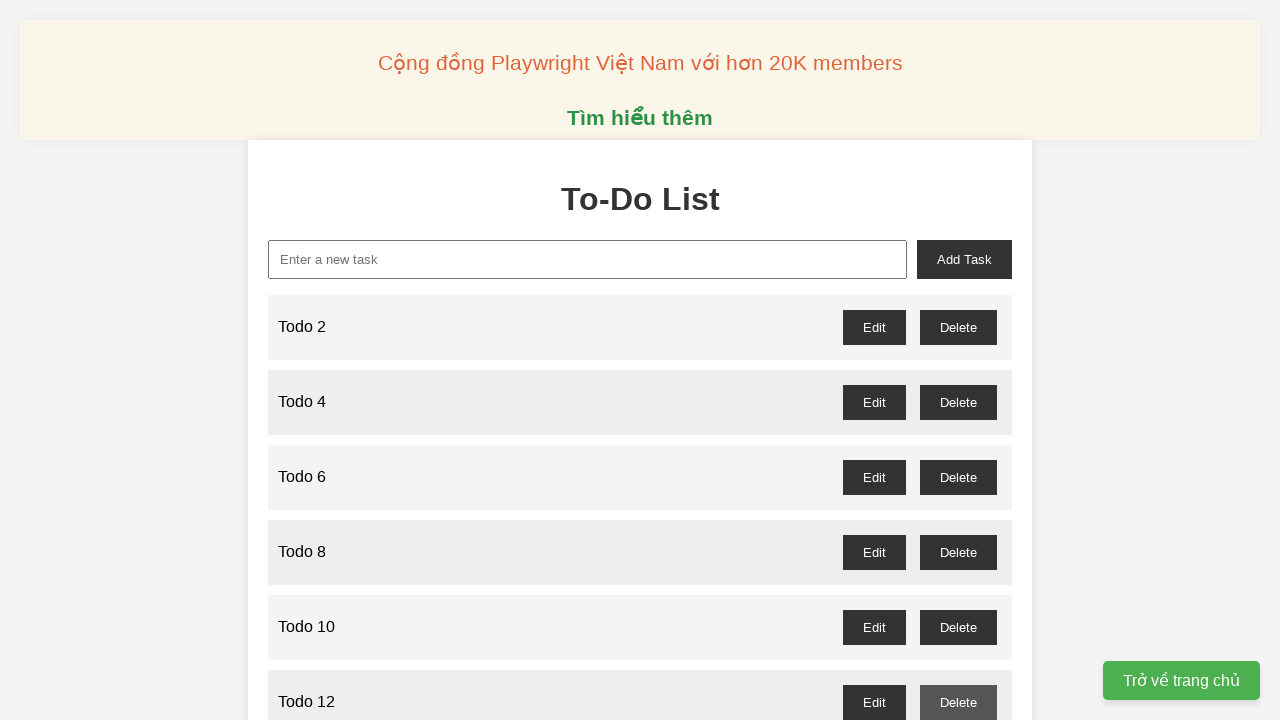

Clicked delete button for odd-numbered todo 13 at (958, 360) on //button[@id='todo-13-delete']
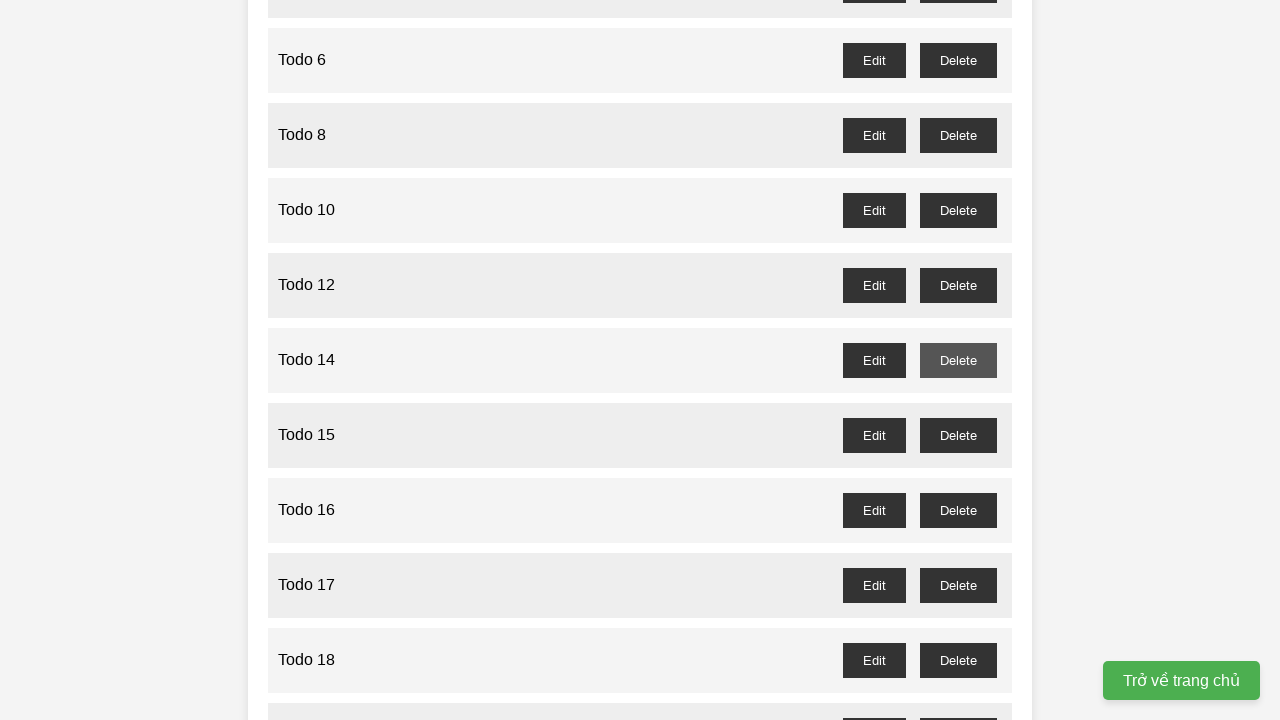

Clicked delete button for odd-numbered todo 15 at (958, 435) on //button[@id='todo-15-delete']
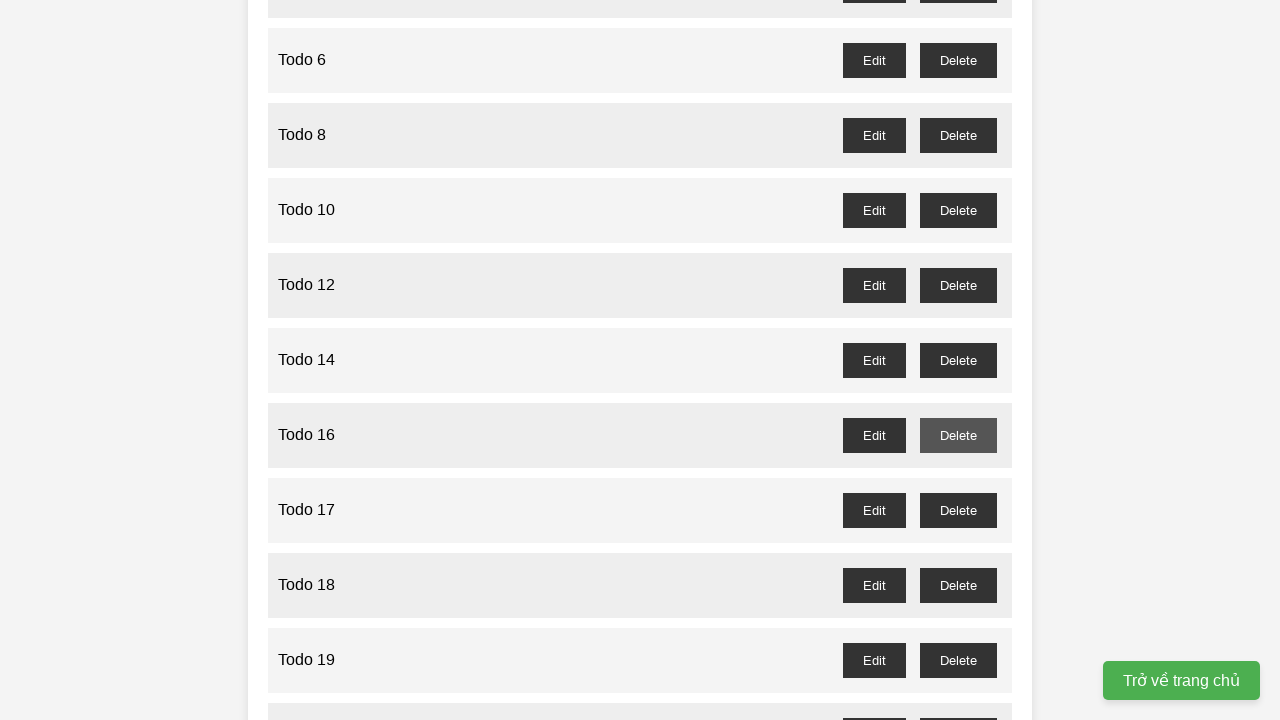

Clicked delete button for odd-numbered todo 17 at (958, 510) on //button[@id='todo-17-delete']
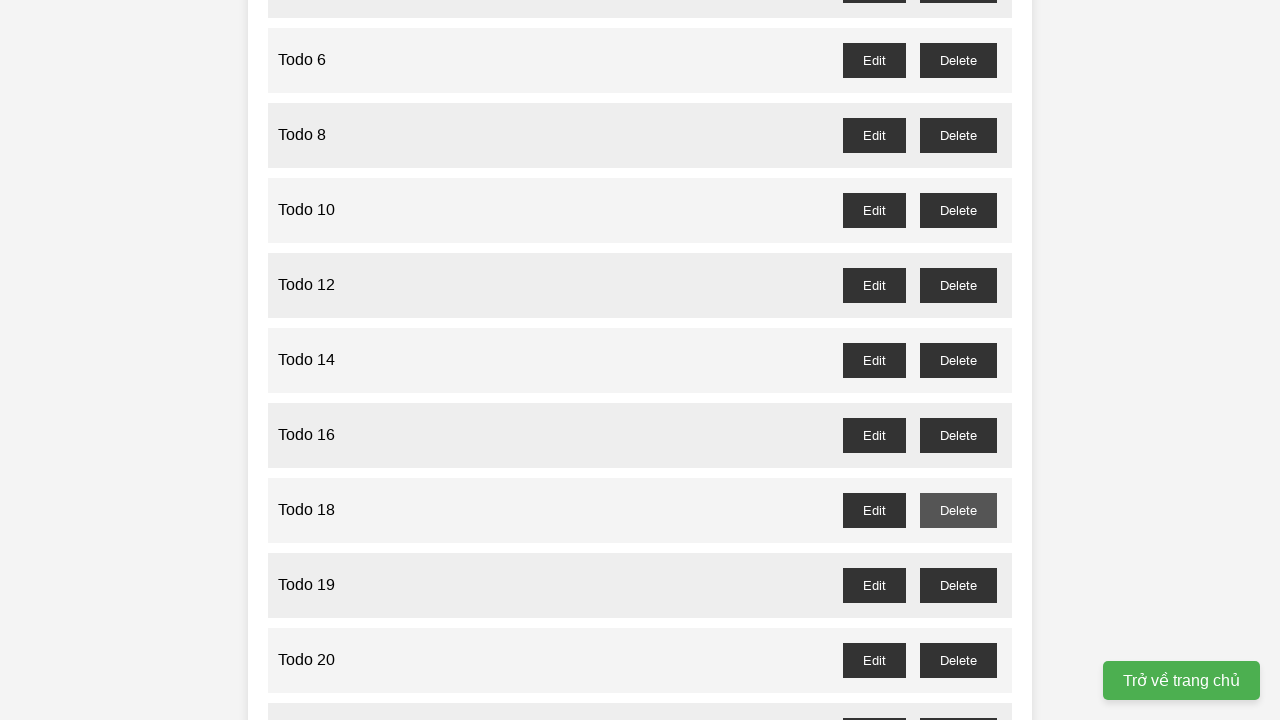

Clicked delete button for odd-numbered todo 19 at (958, 585) on //button[@id='todo-19-delete']
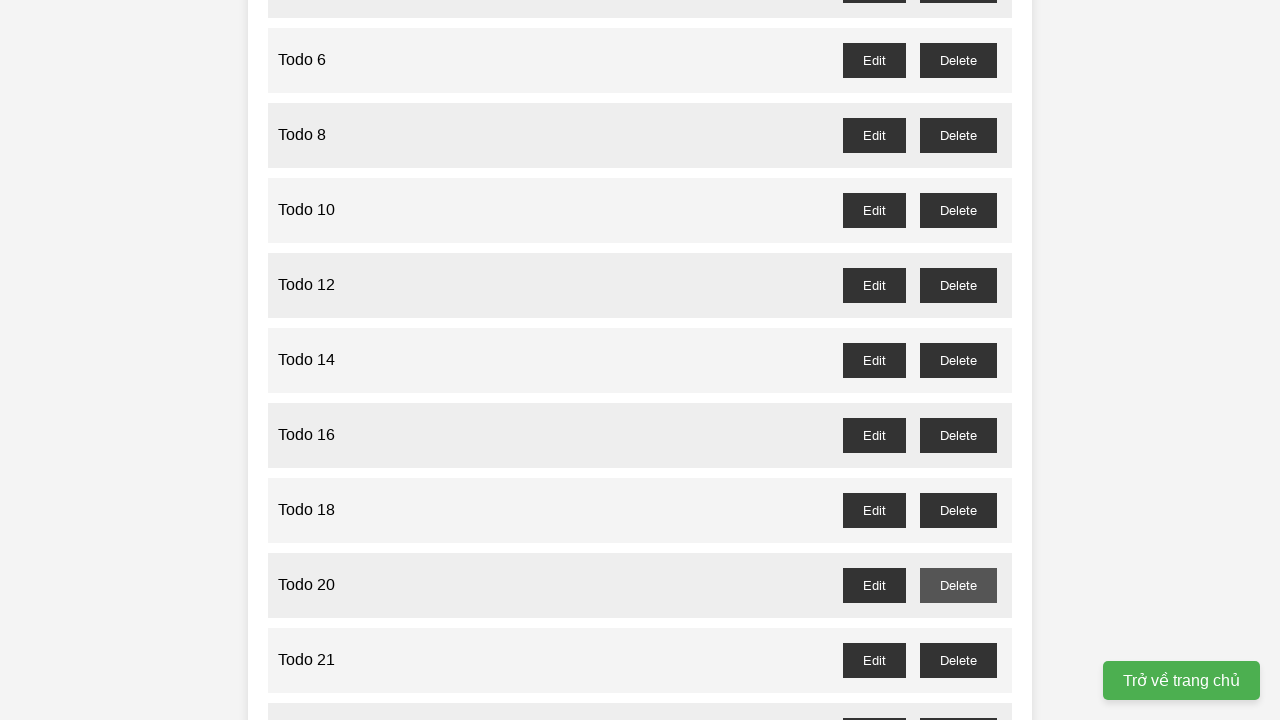

Clicked delete button for odd-numbered todo 21 at (958, 660) on //button[@id='todo-21-delete']
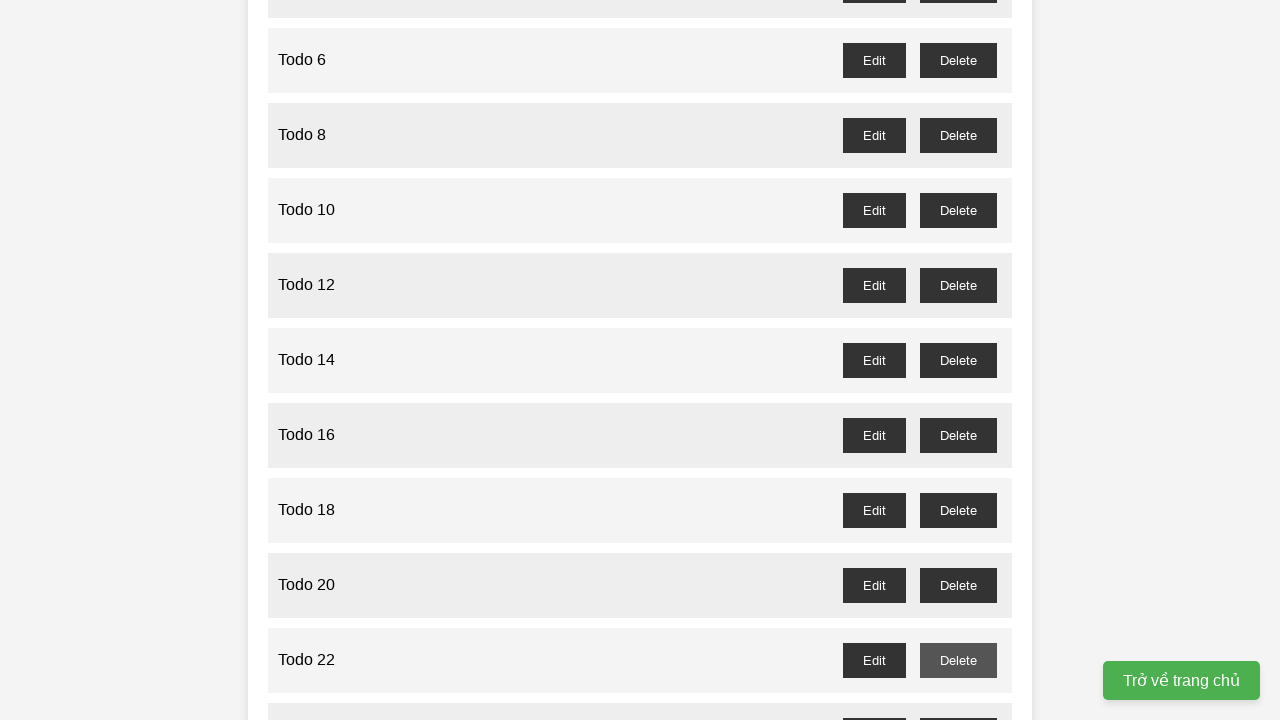

Clicked delete button for odd-numbered todo 23 at (958, 703) on //button[@id='todo-23-delete']
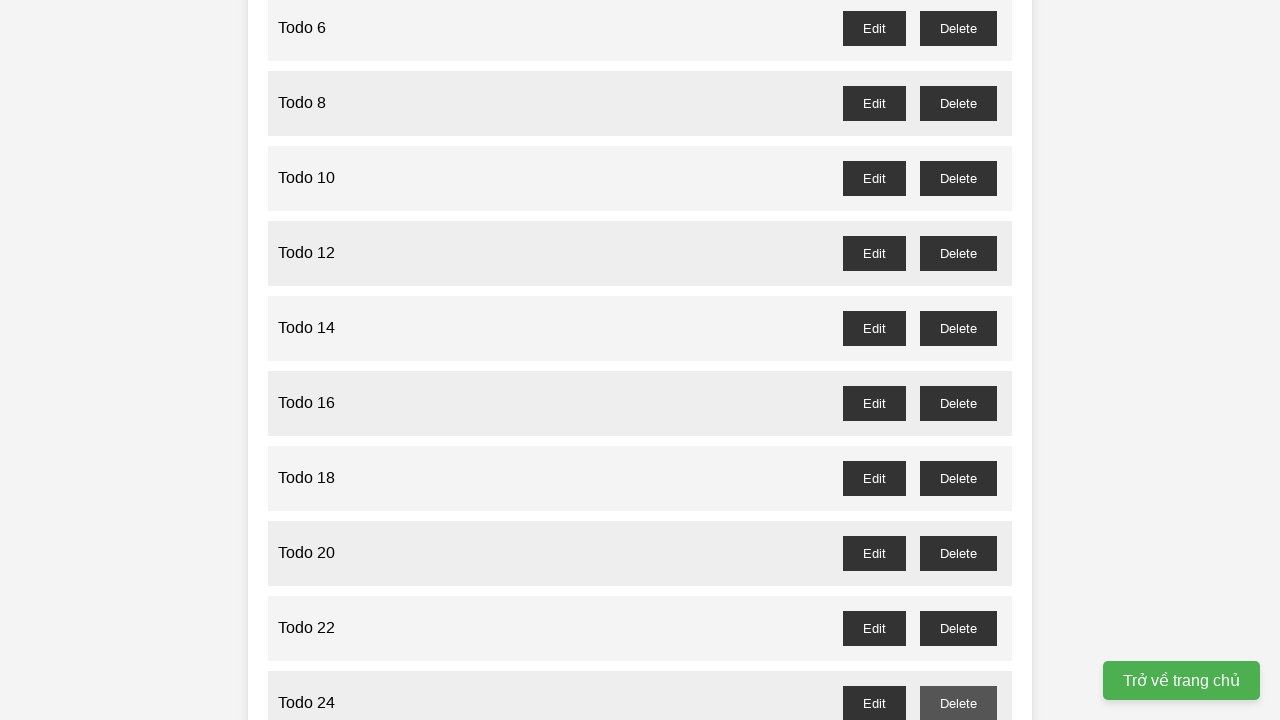

Clicked delete button for odd-numbered todo 25 at (958, 360) on //button[@id='todo-25-delete']
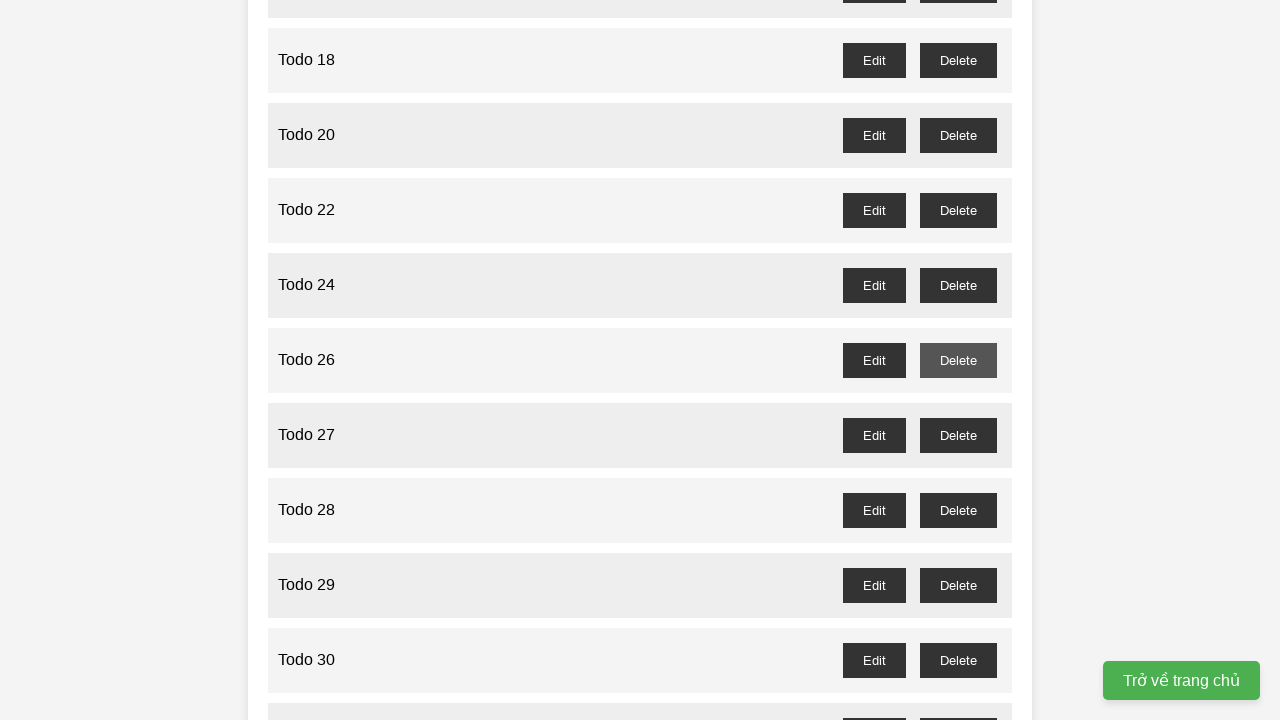

Clicked delete button for odd-numbered todo 27 at (958, 435) on //button[@id='todo-27-delete']
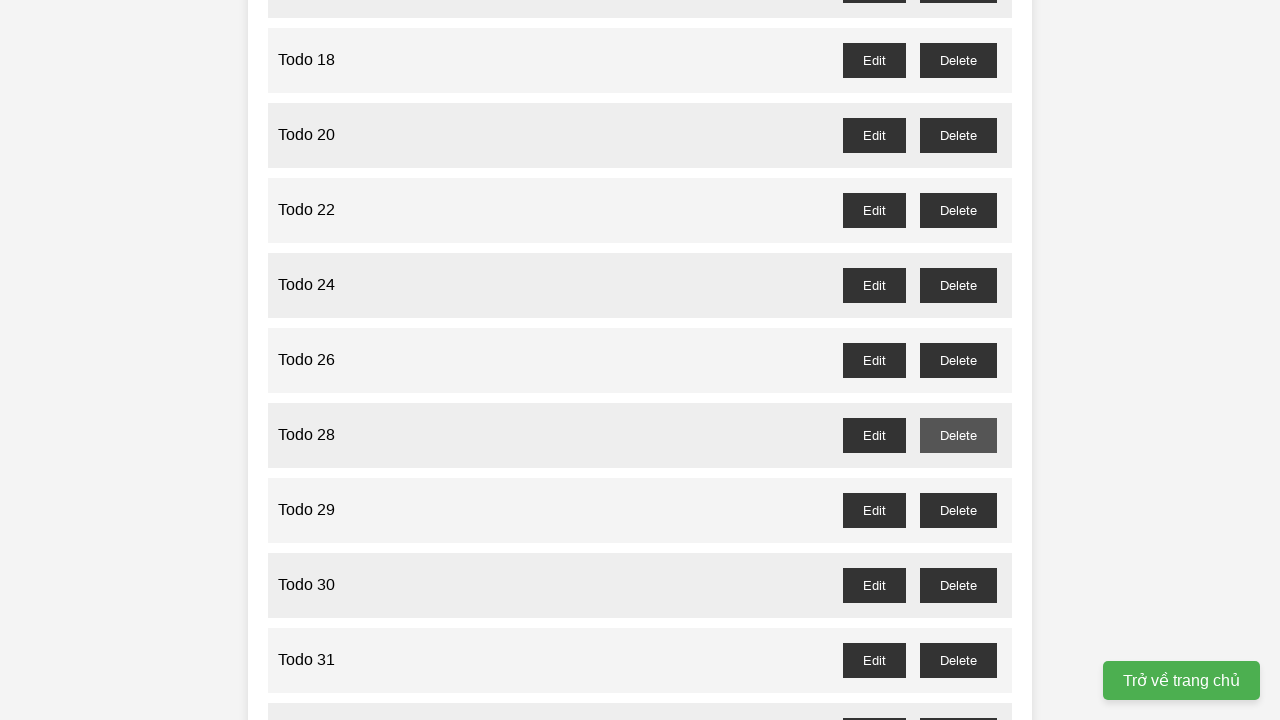

Clicked delete button for odd-numbered todo 29 at (958, 510) on //button[@id='todo-29-delete']
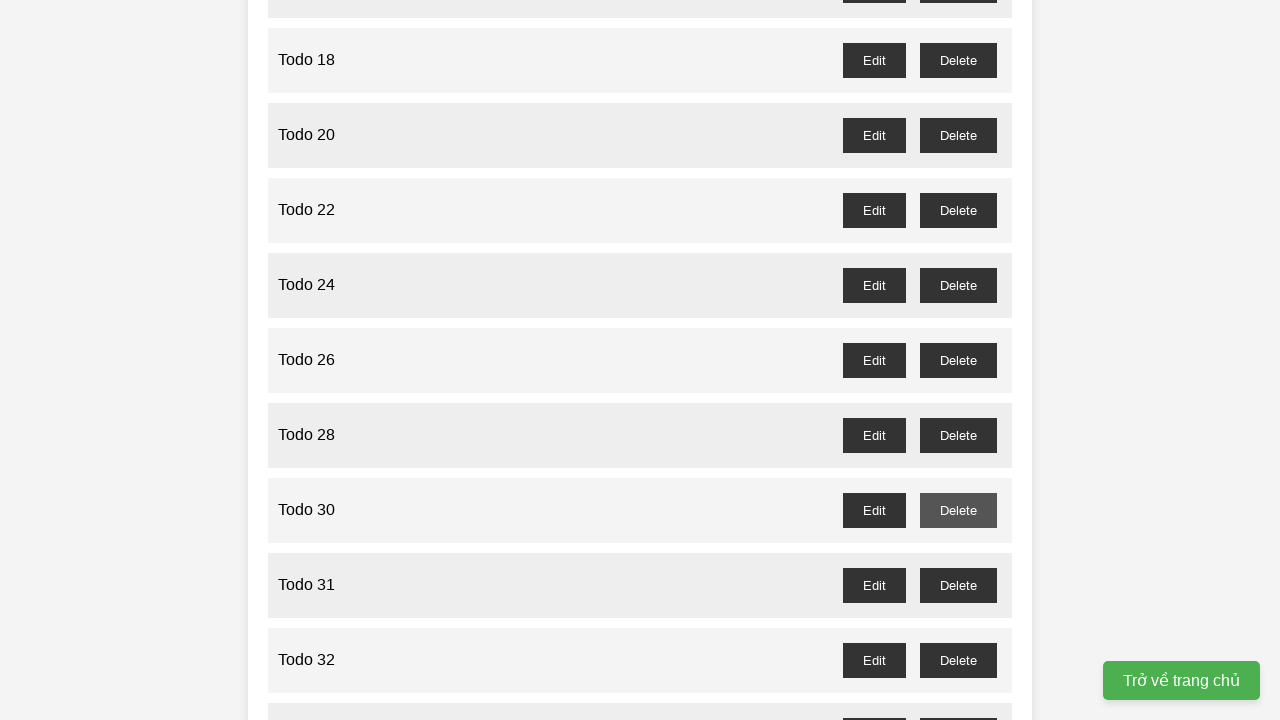

Clicked delete button for odd-numbered todo 31 at (958, 585) on //button[@id='todo-31-delete']
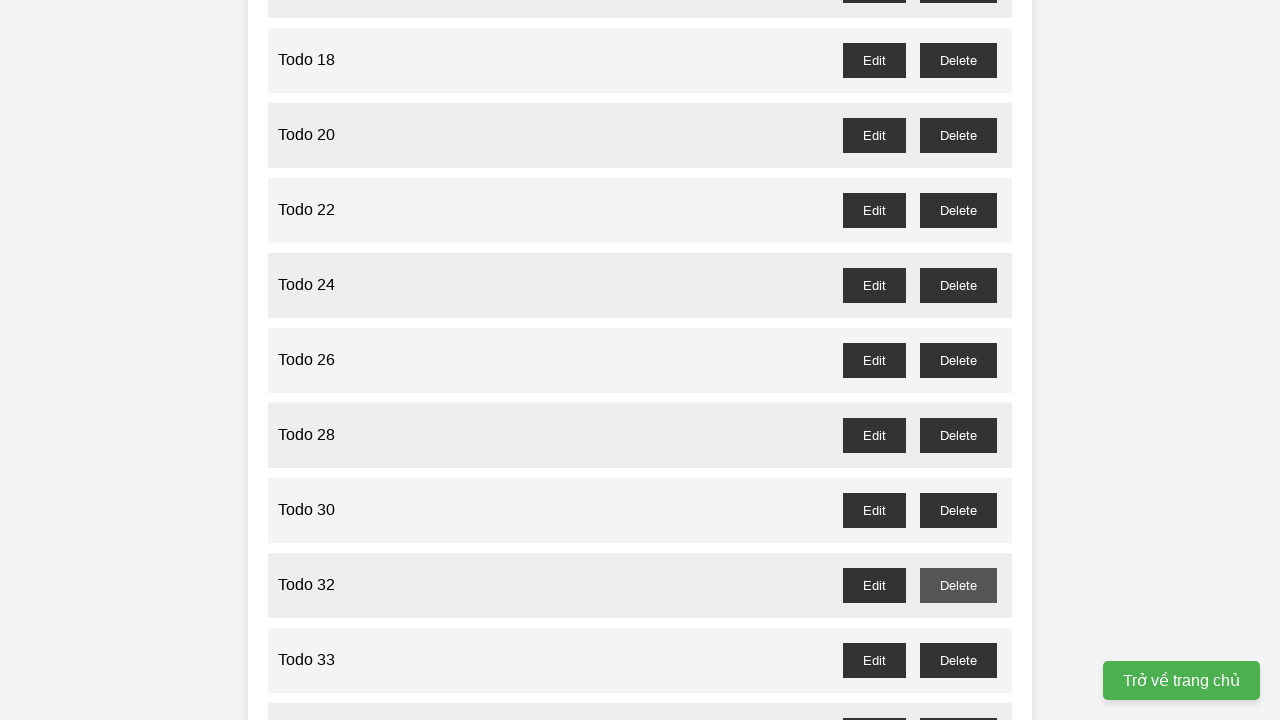

Clicked delete button for odd-numbered todo 33 at (958, 660) on //button[@id='todo-33-delete']
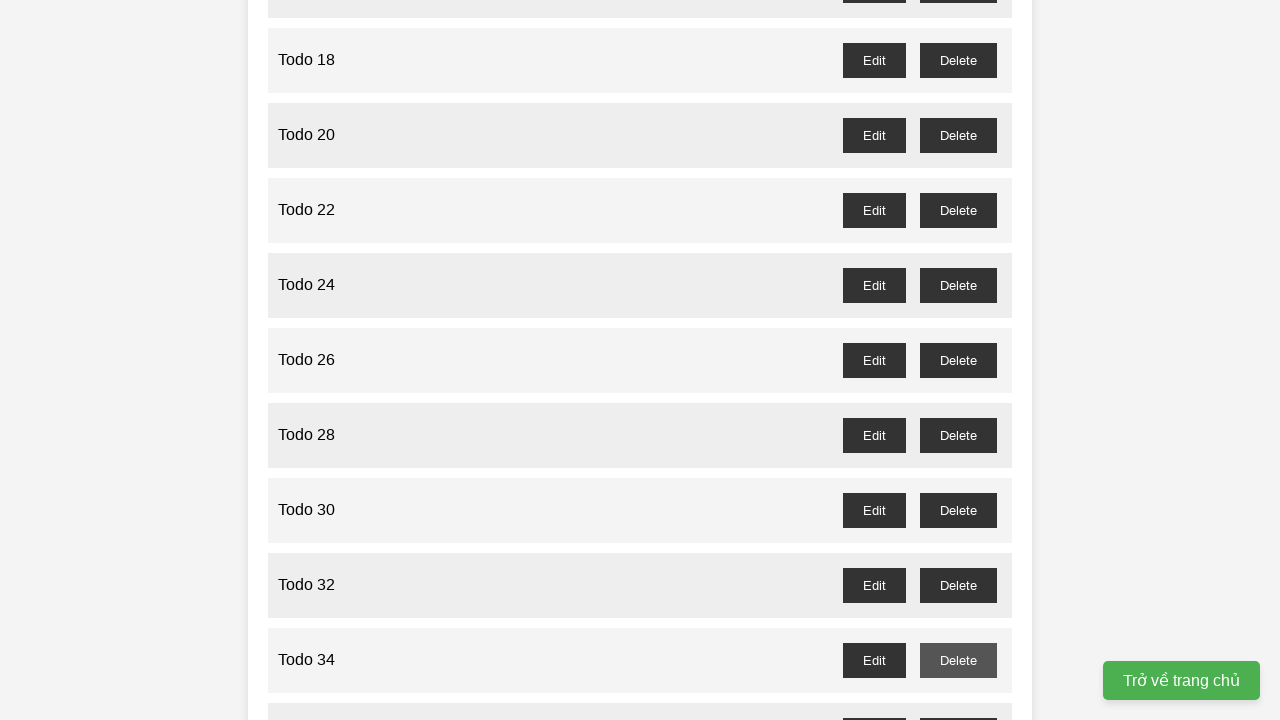

Clicked delete button for odd-numbered todo 35 at (958, 703) on //button[@id='todo-35-delete']
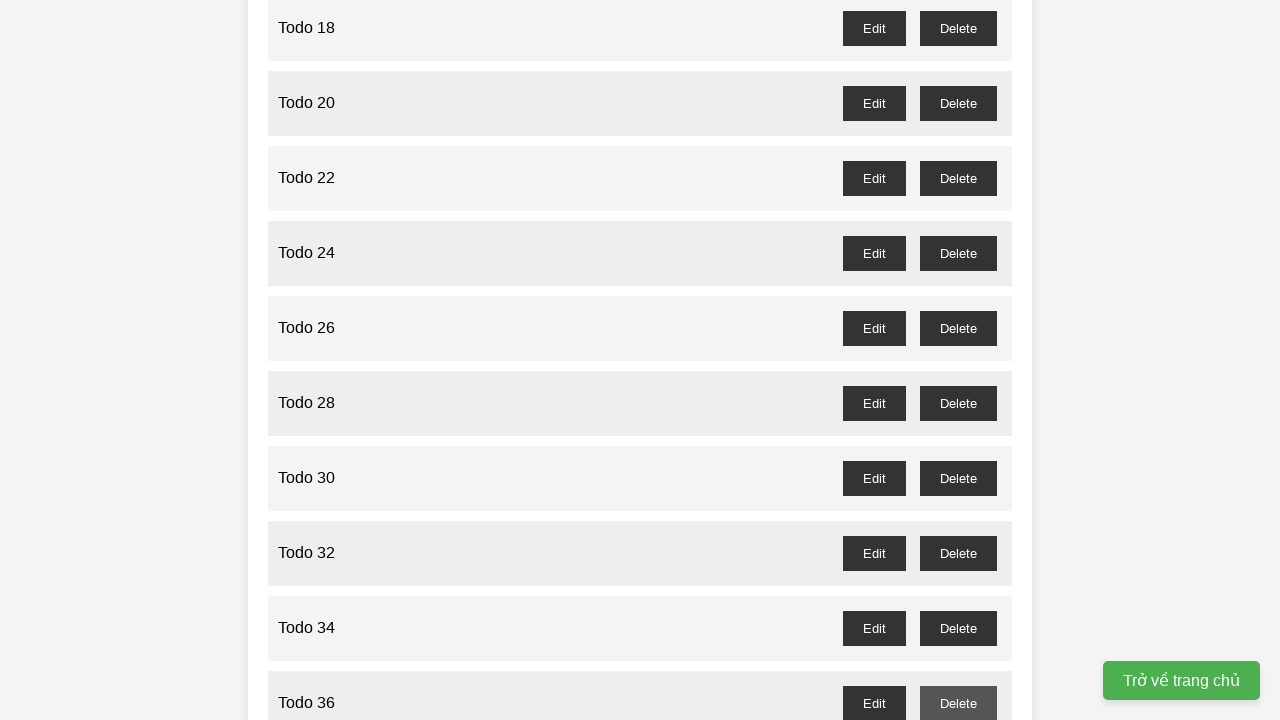

Clicked delete button for odd-numbered todo 37 at (958, 360) on //button[@id='todo-37-delete']
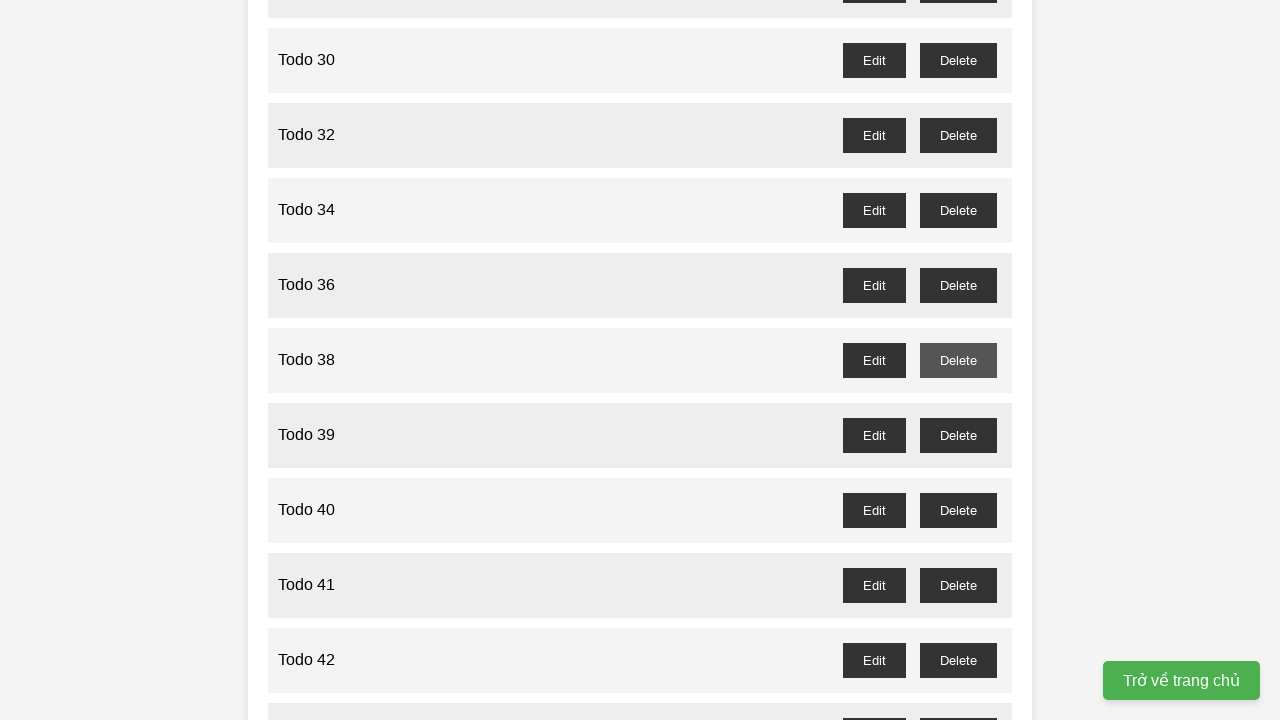

Clicked delete button for odd-numbered todo 39 at (958, 435) on //button[@id='todo-39-delete']
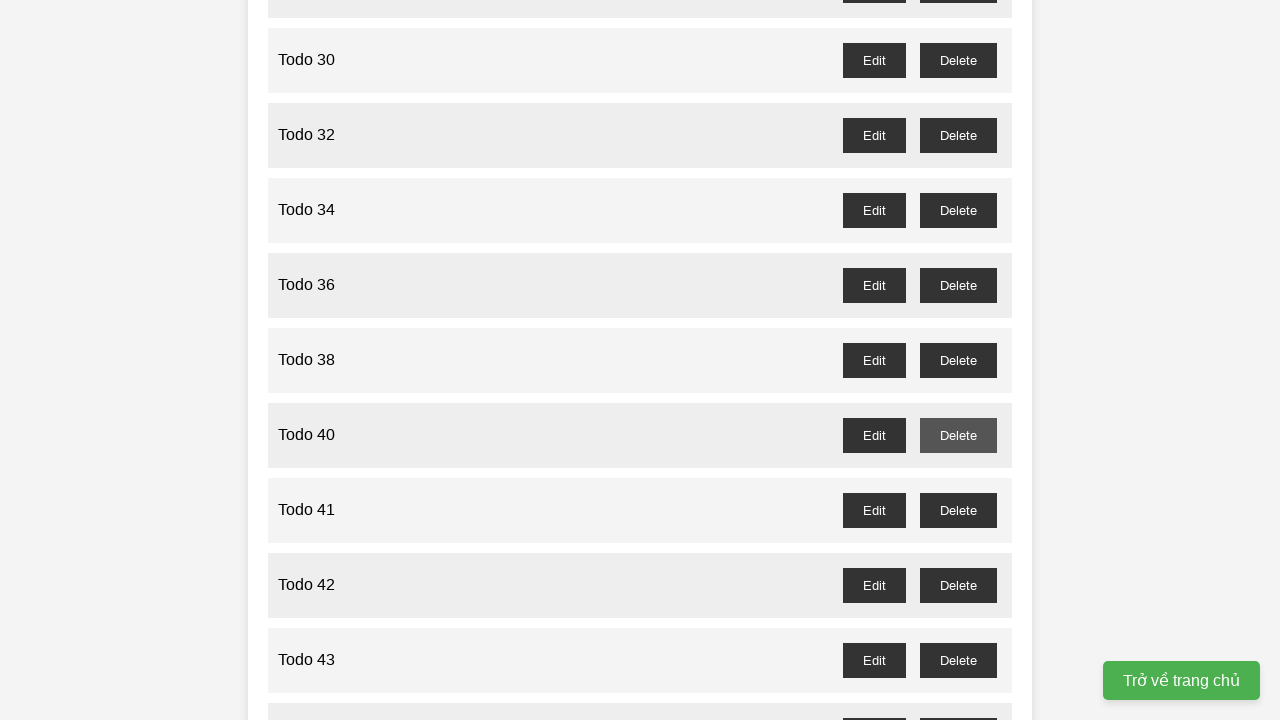

Clicked delete button for odd-numbered todo 41 at (958, 510) on //button[@id='todo-41-delete']
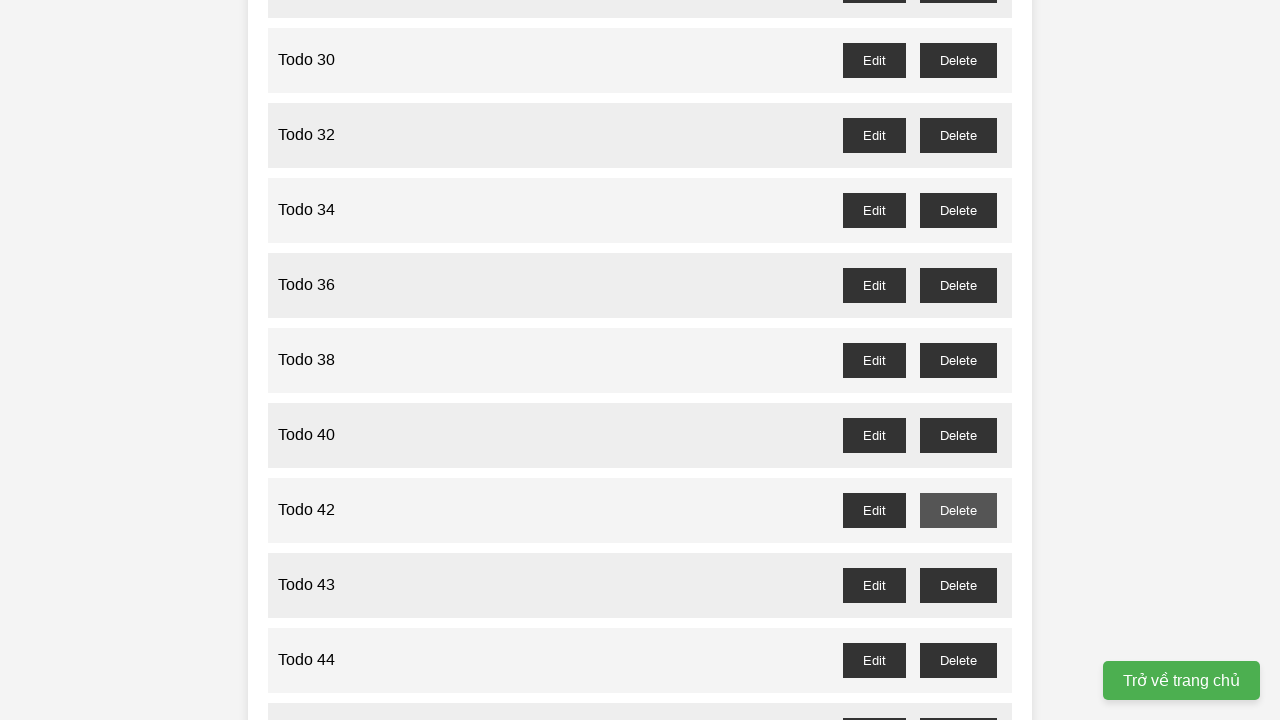

Clicked delete button for odd-numbered todo 43 at (958, 585) on //button[@id='todo-43-delete']
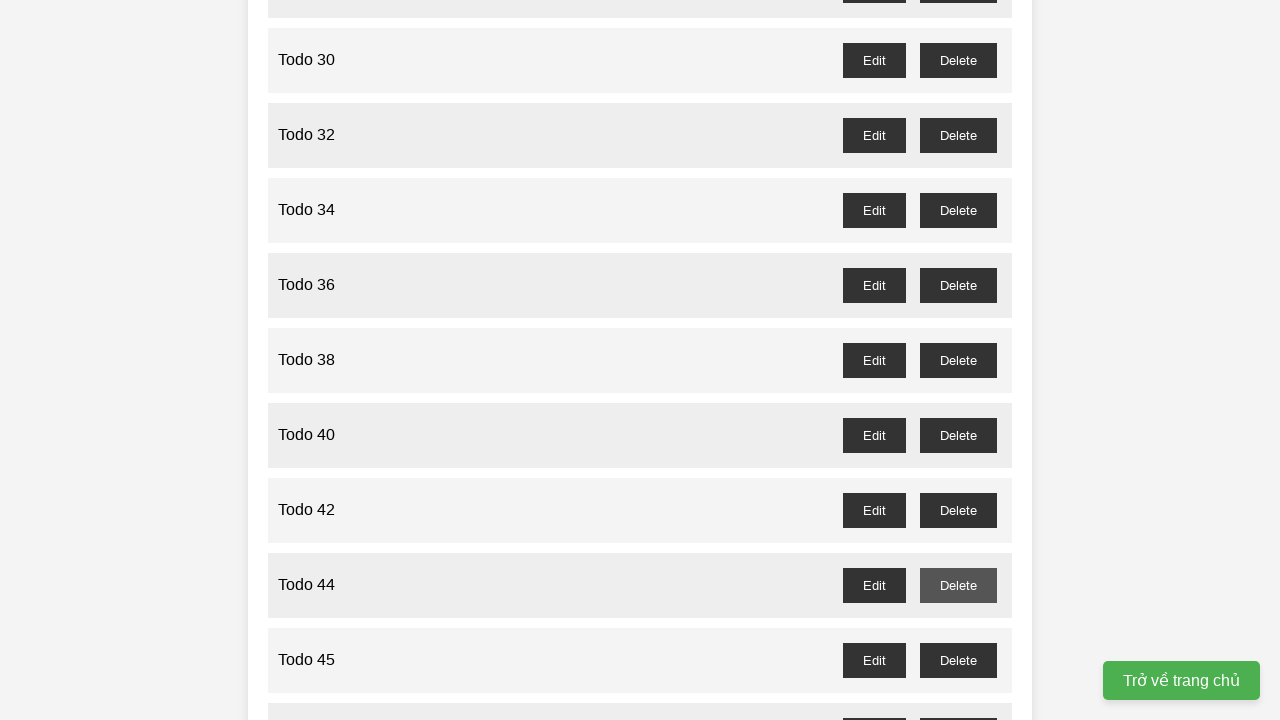

Clicked delete button for odd-numbered todo 45 at (958, 660) on //button[@id='todo-45-delete']
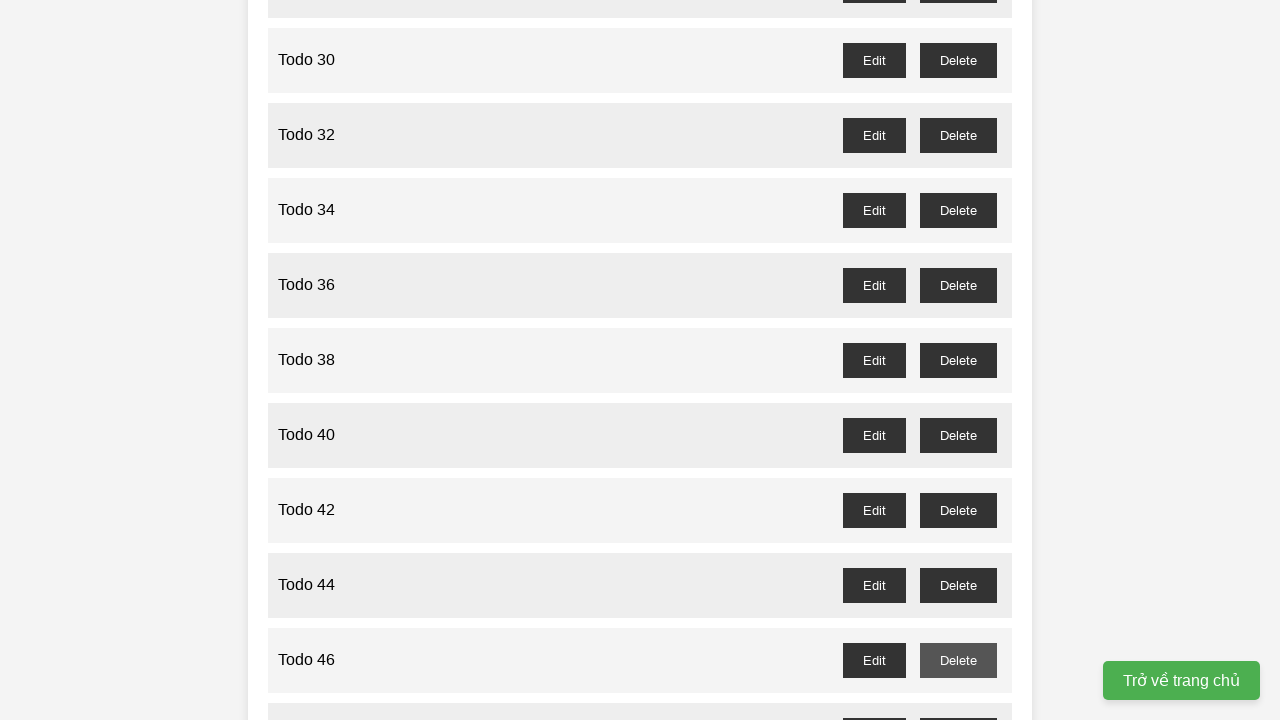

Clicked delete button for odd-numbered todo 47 at (958, 703) on //button[@id='todo-47-delete']
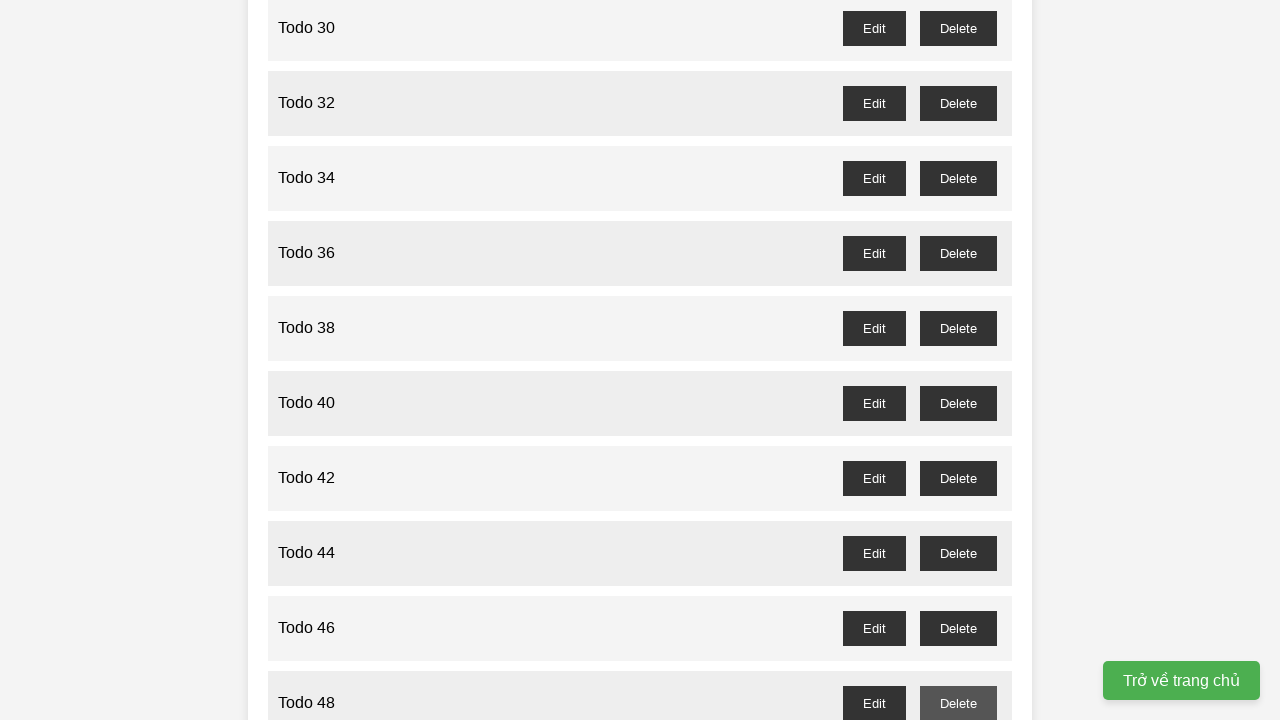

Clicked delete button for odd-numbered todo 49 at (958, 360) on //button[@id='todo-49-delete']
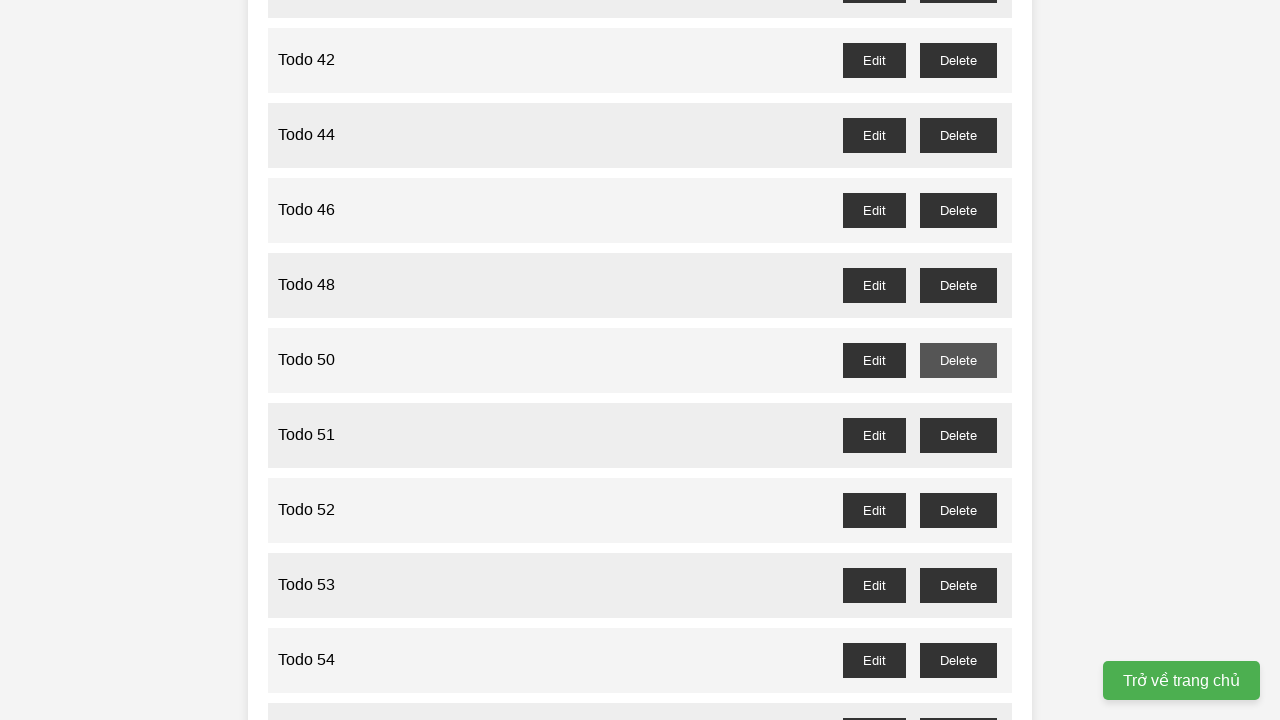

Clicked delete button for odd-numbered todo 51 at (958, 435) on //button[@id='todo-51-delete']
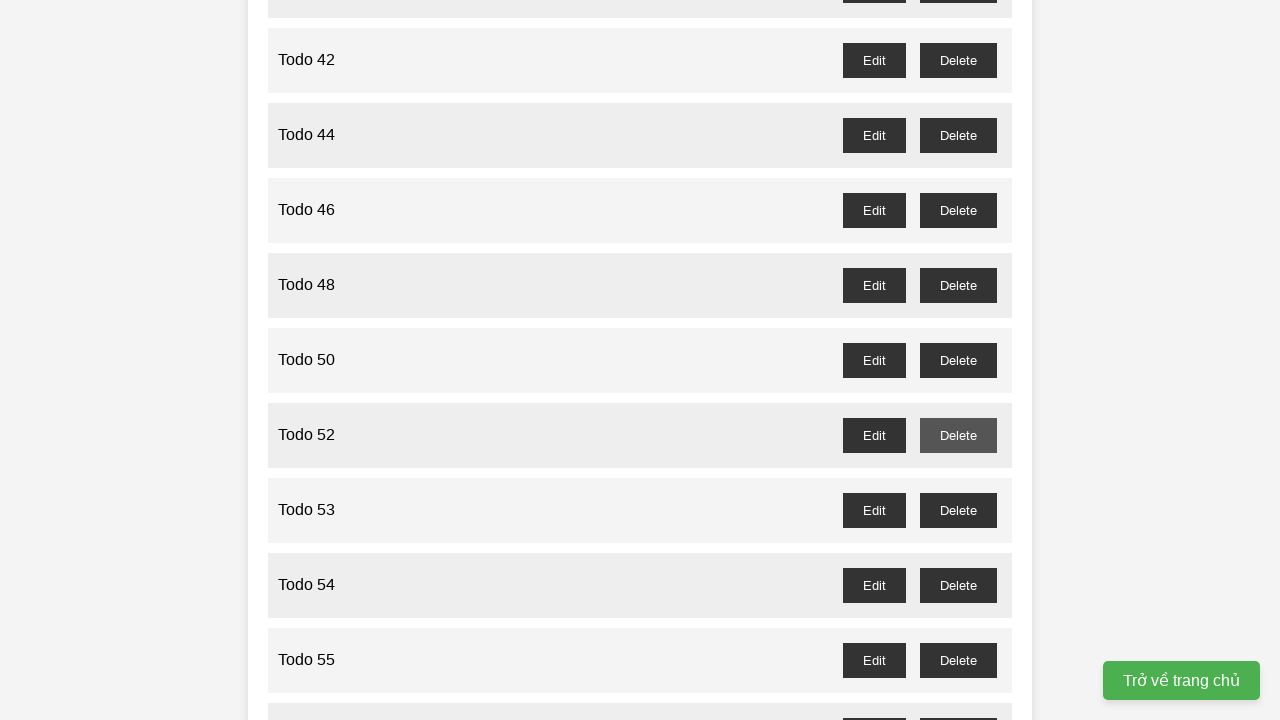

Clicked delete button for odd-numbered todo 53 at (958, 510) on //button[@id='todo-53-delete']
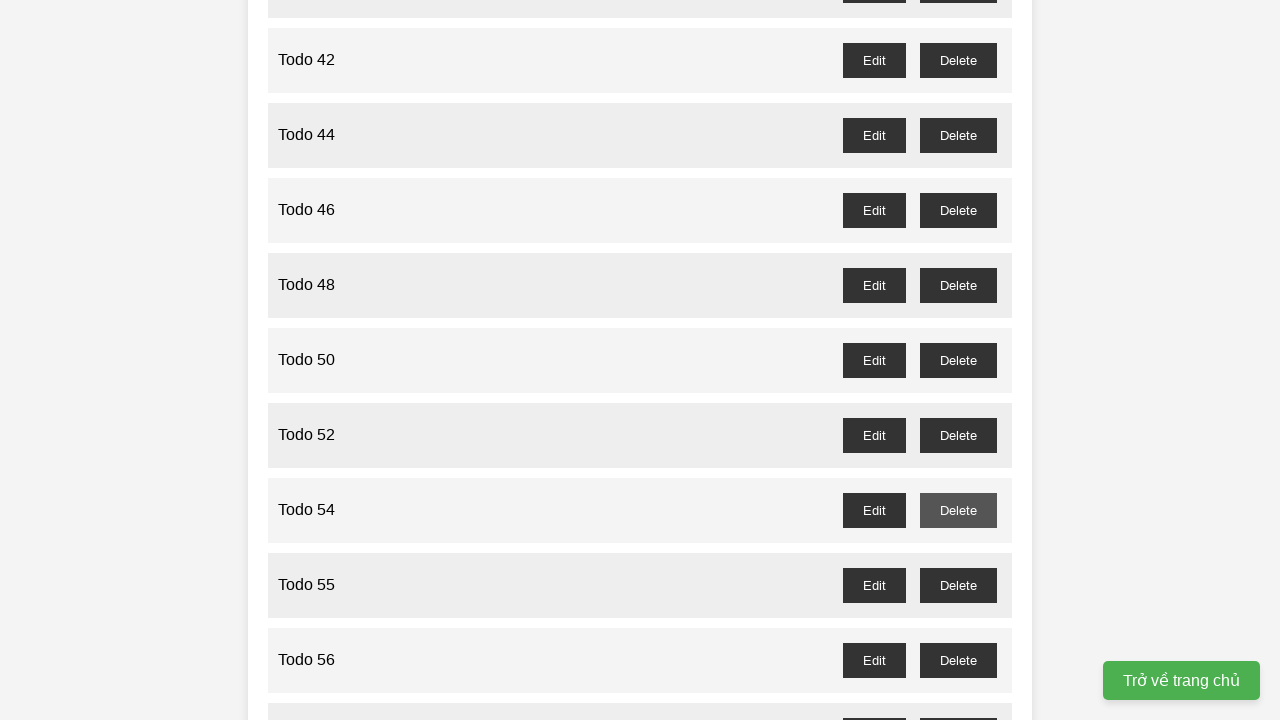

Clicked delete button for odd-numbered todo 55 at (958, 585) on //button[@id='todo-55-delete']
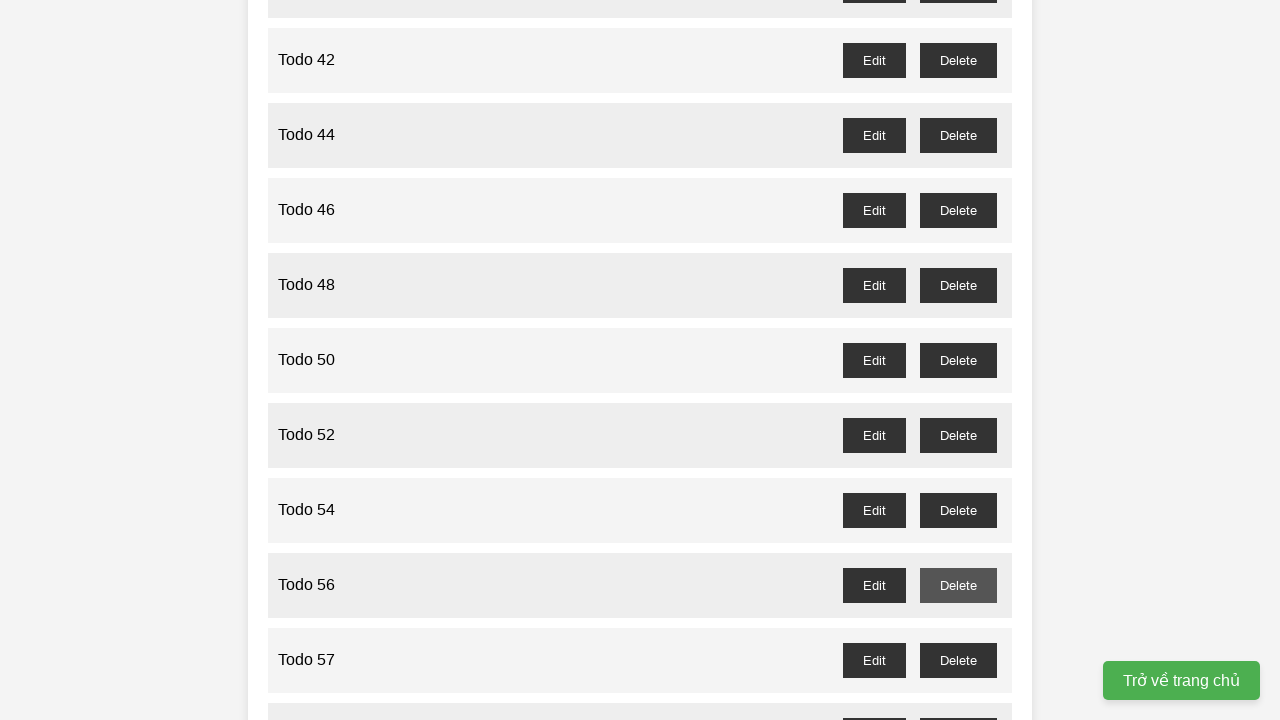

Clicked delete button for odd-numbered todo 57 at (958, 660) on //button[@id='todo-57-delete']
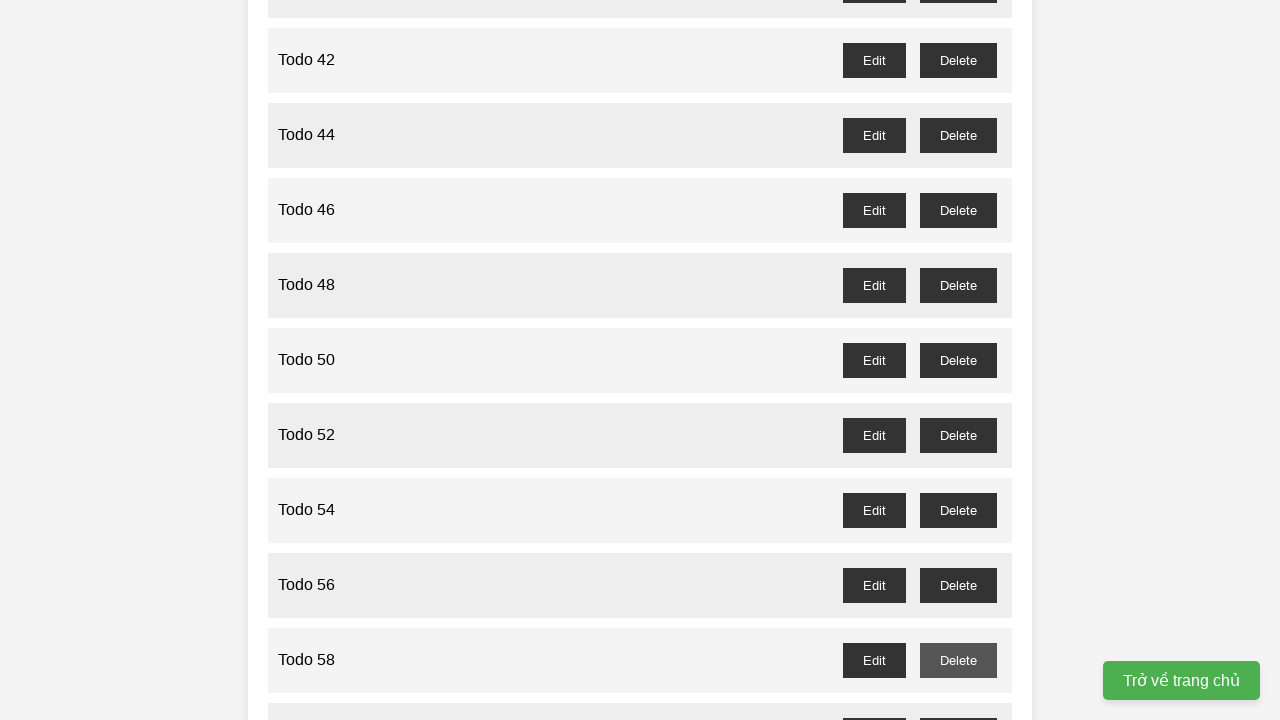

Clicked delete button for odd-numbered todo 59 at (958, 703) on //button[@id='todo-59-delete']
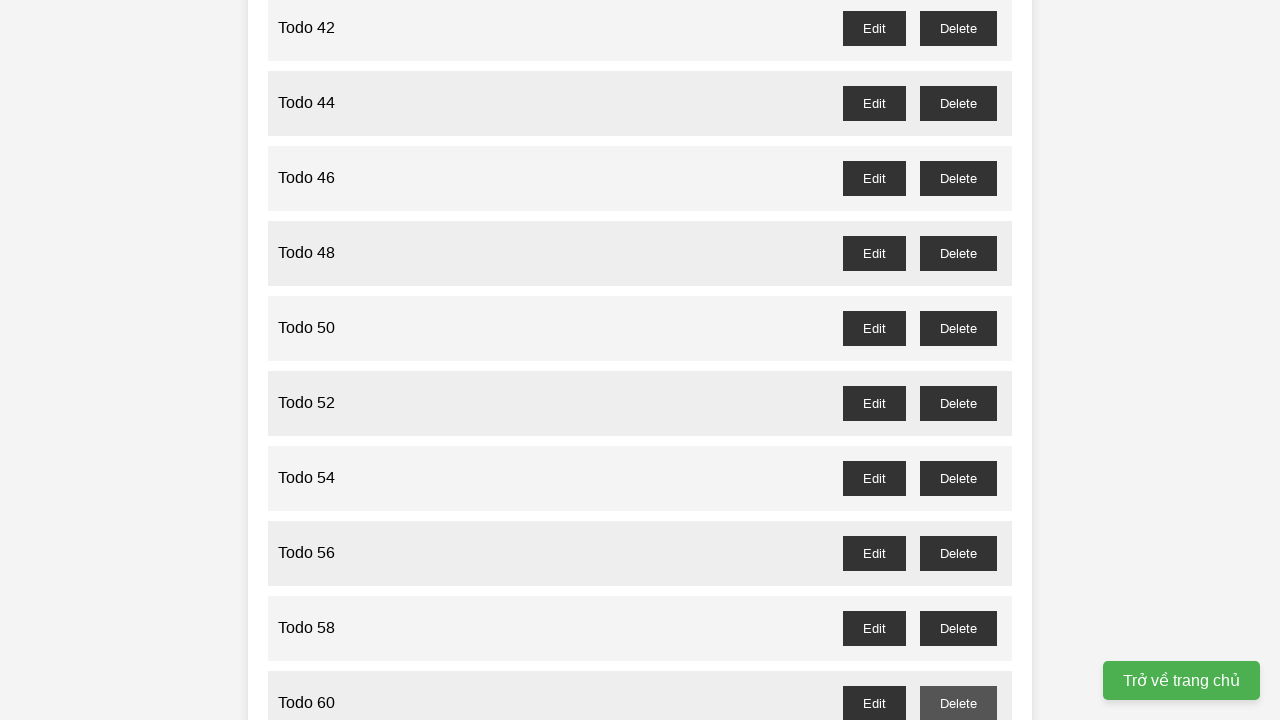

Clicked delete button for odd-numbered todo 61 at (958, 360) on //button[@id='todo-61-delete']
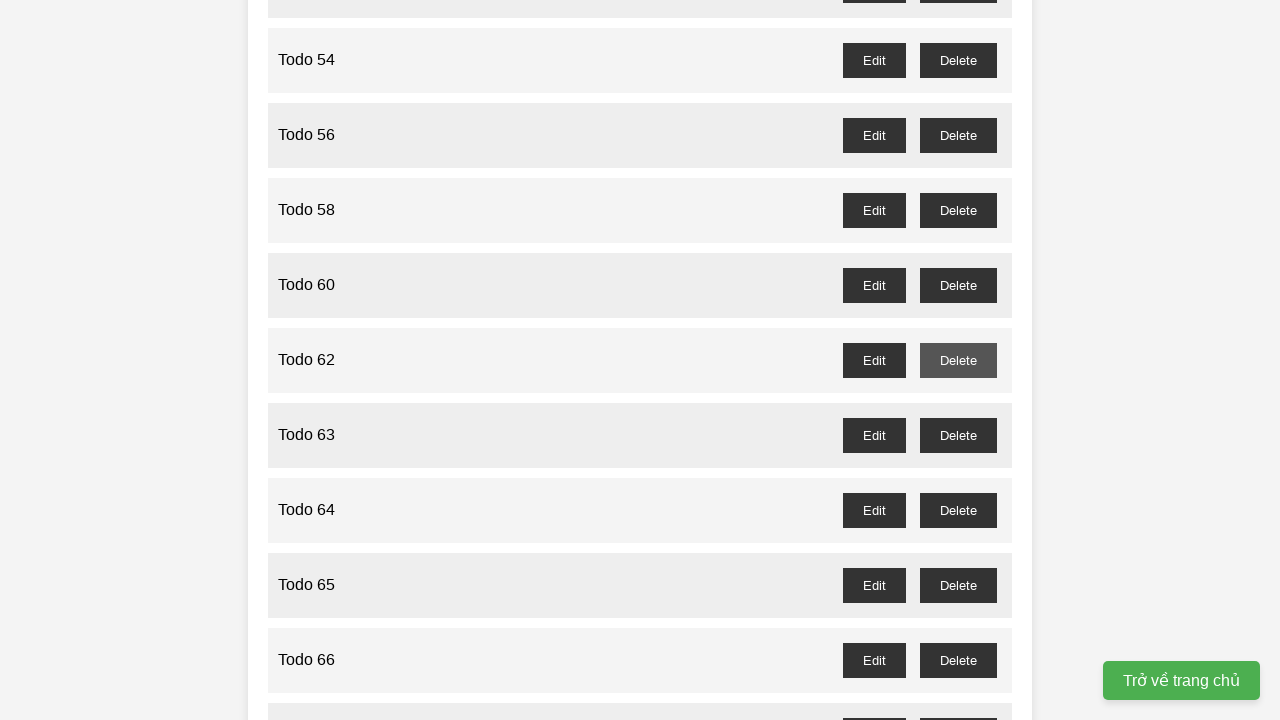

Clicked delete button for odd-numbered todo 63 at (958, 435) on //button[@id='todo-63-delete']
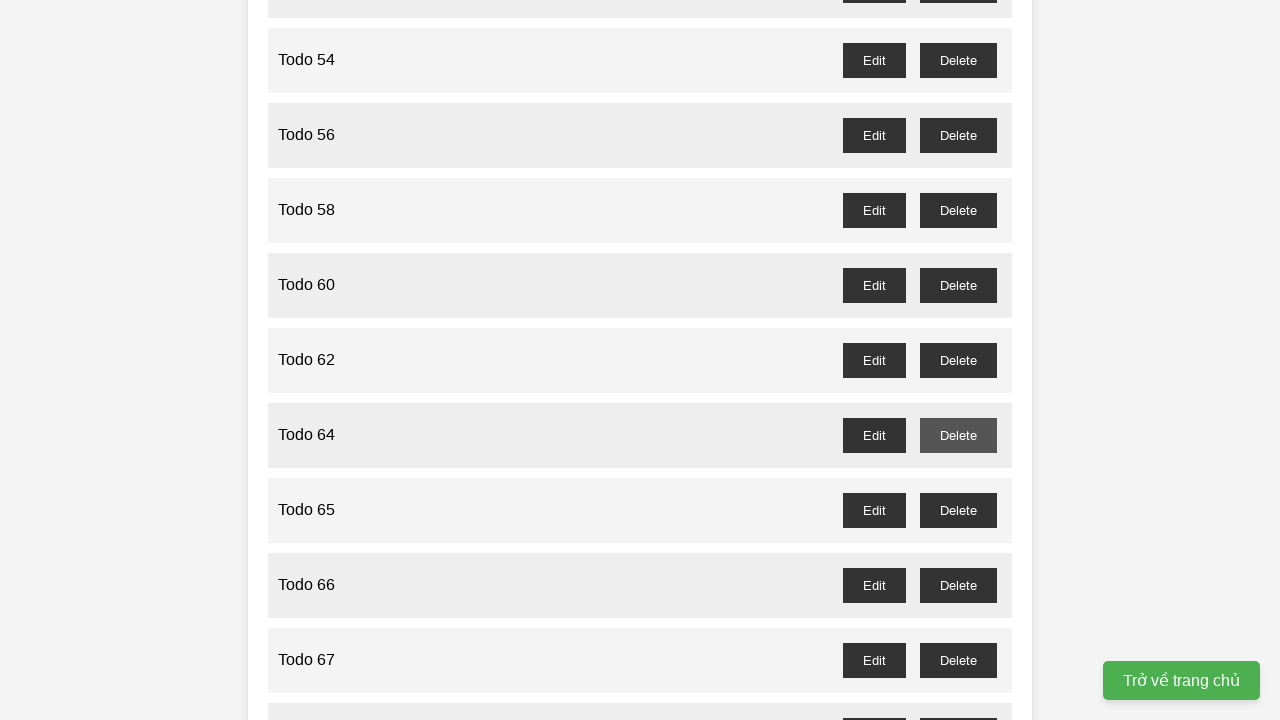

Clicked delete button for odd-numbered todo 65 at (958, 510) on //button[@id='todo-65-delete']
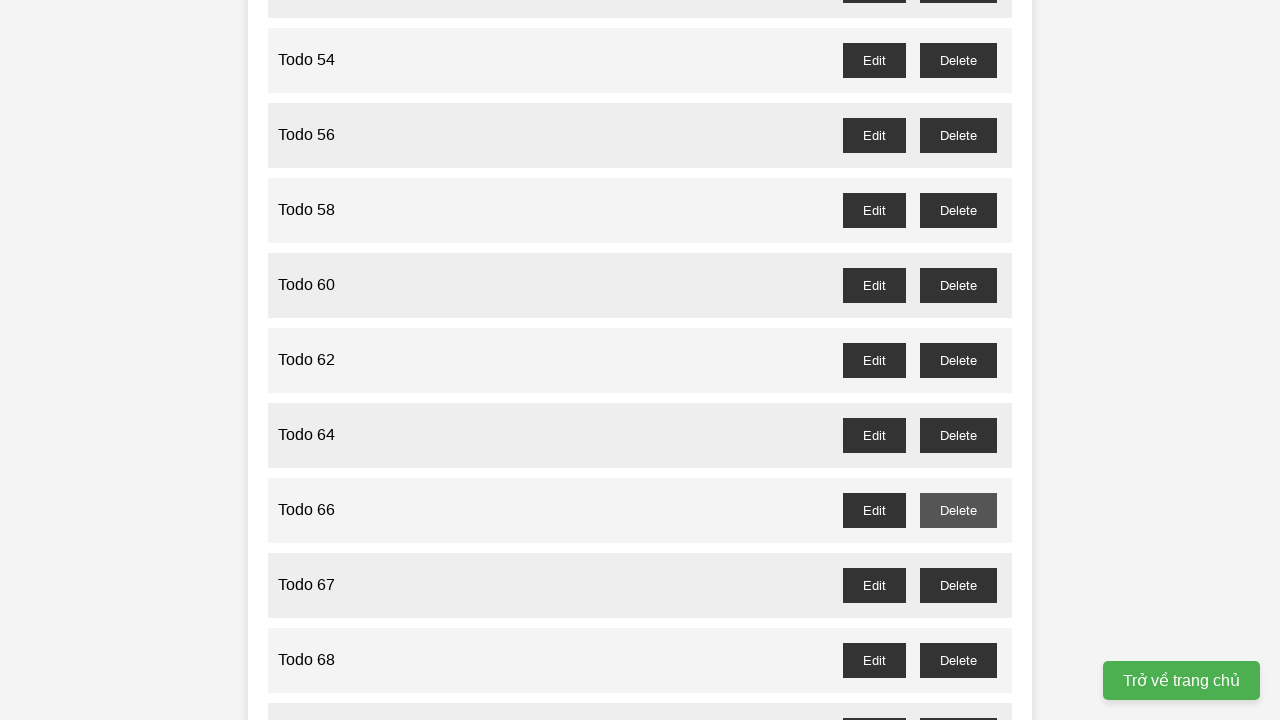

Clicked delete button for odd-numbered todo 67 at (958, 585) on //button[@id='todo-67-delete']
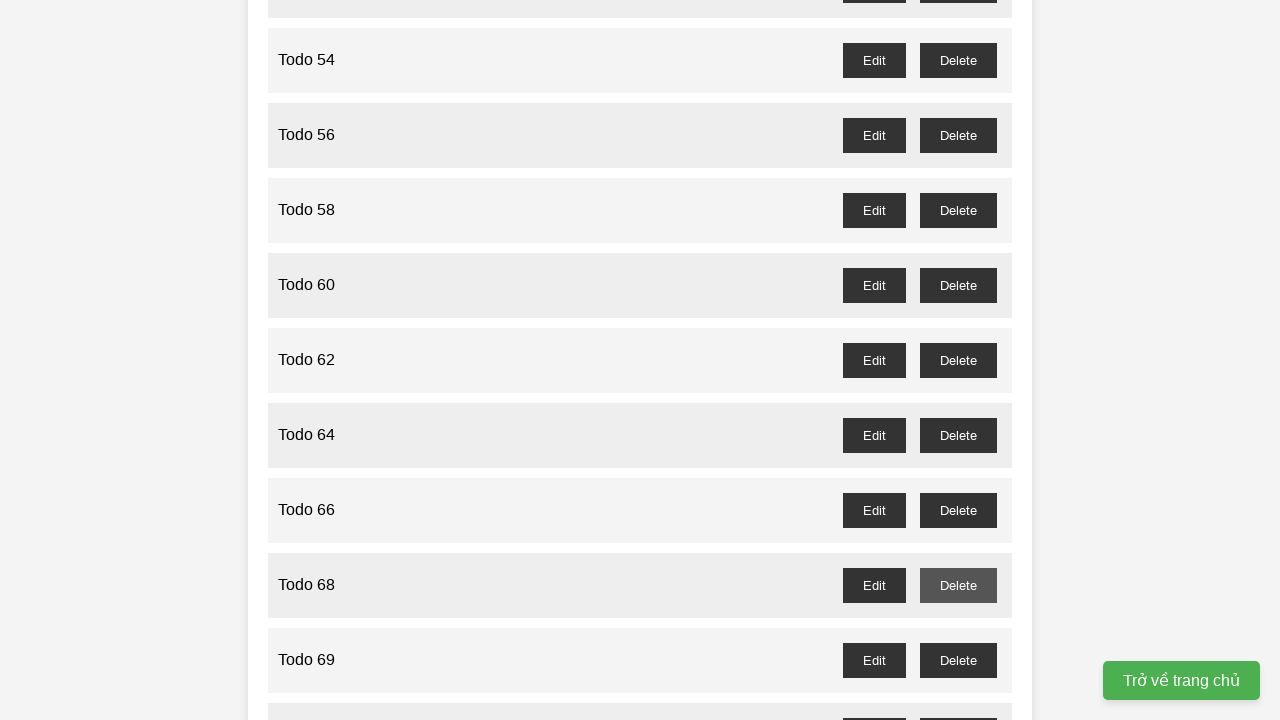

Clicked delete button for odd-numbered todo 69 at (958, 660) on //button[@id='todo-69-delete']
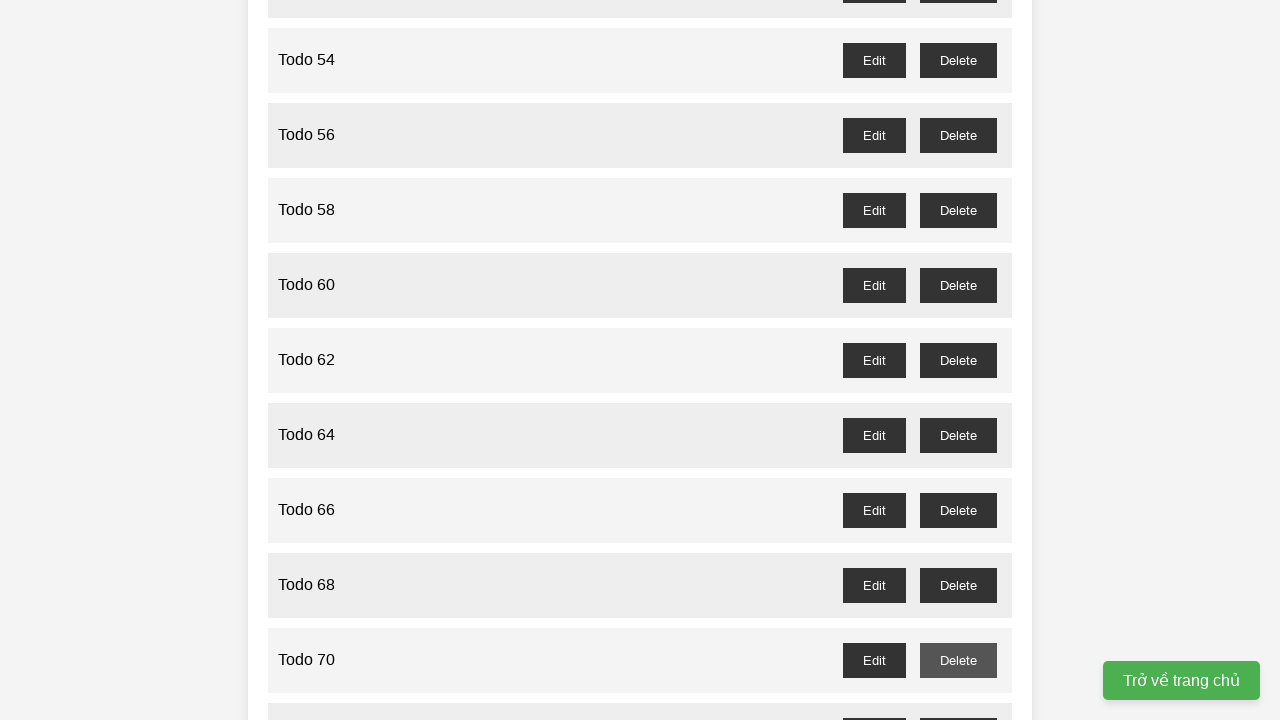

Clicked delete button for odd-numbered todo 71 at (958, 703) on //button[@id='todo-71-delete']
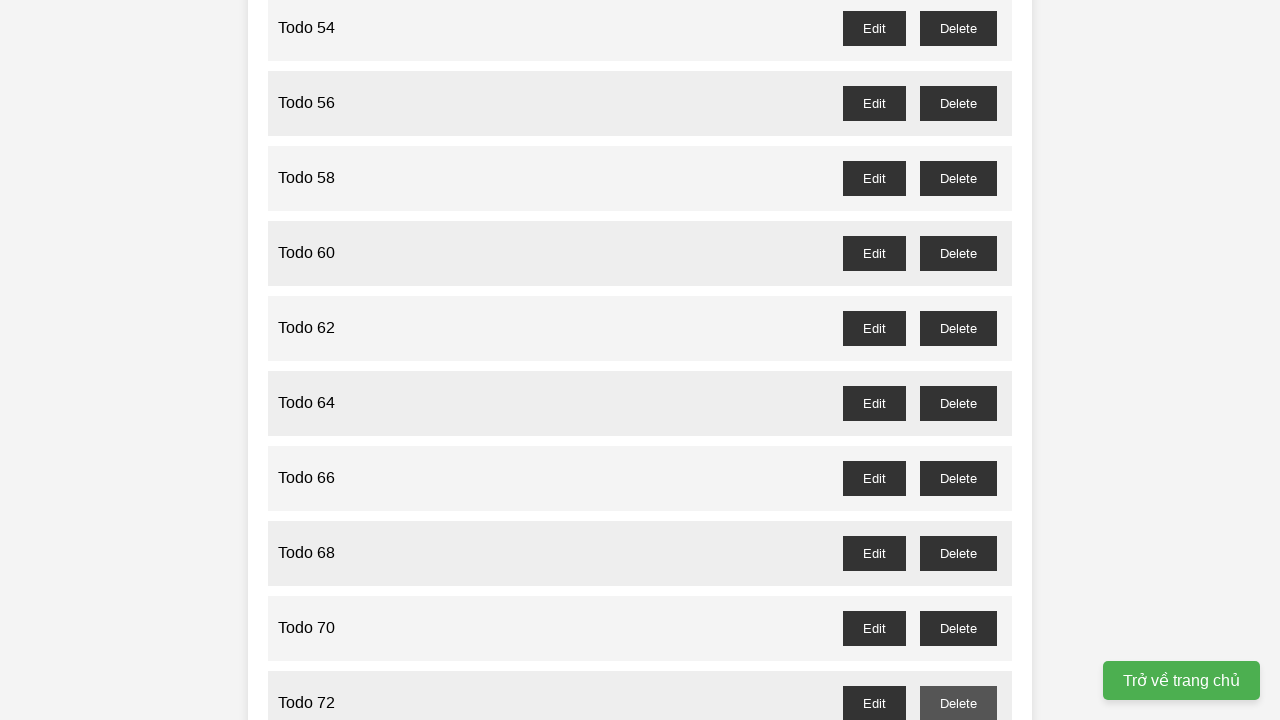

Clicked delete button for odd-numbered todo 73 at (958, 360) on //button[@id='todo-73-delete']
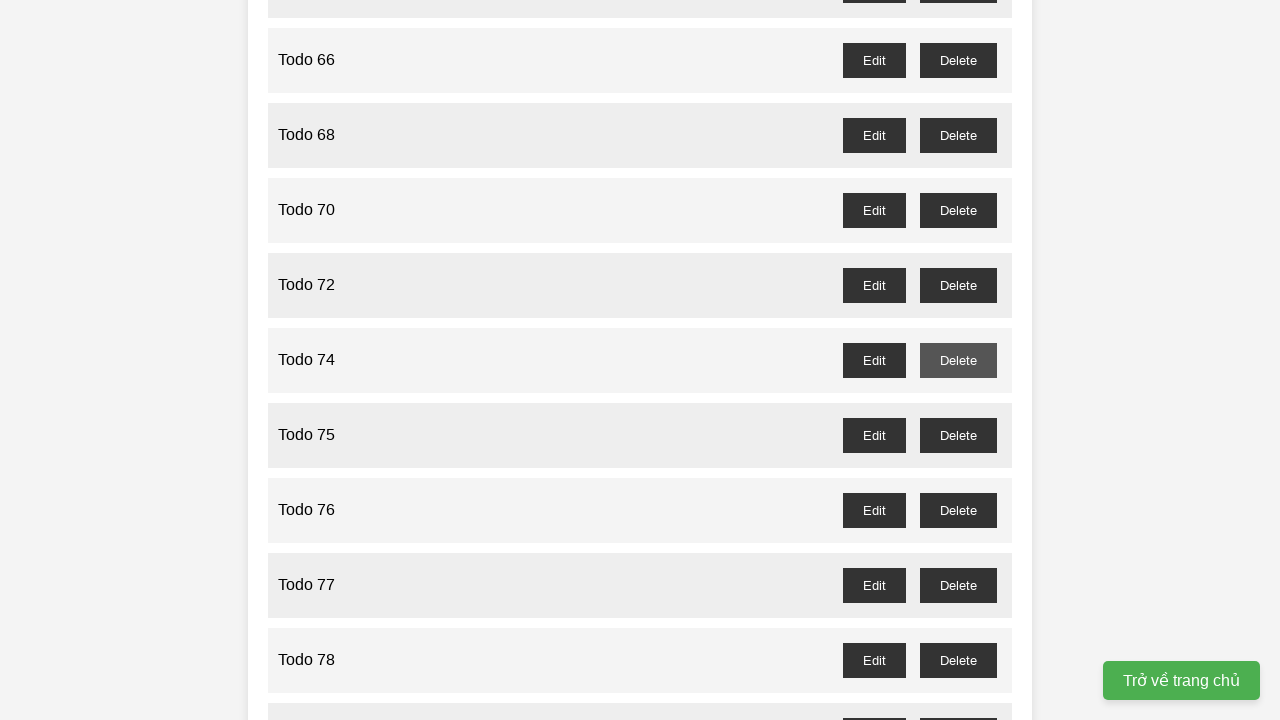

Clicked delete button for odd-numbered todo 75 at (958, 435) on //button[@id='todo-75-delete']
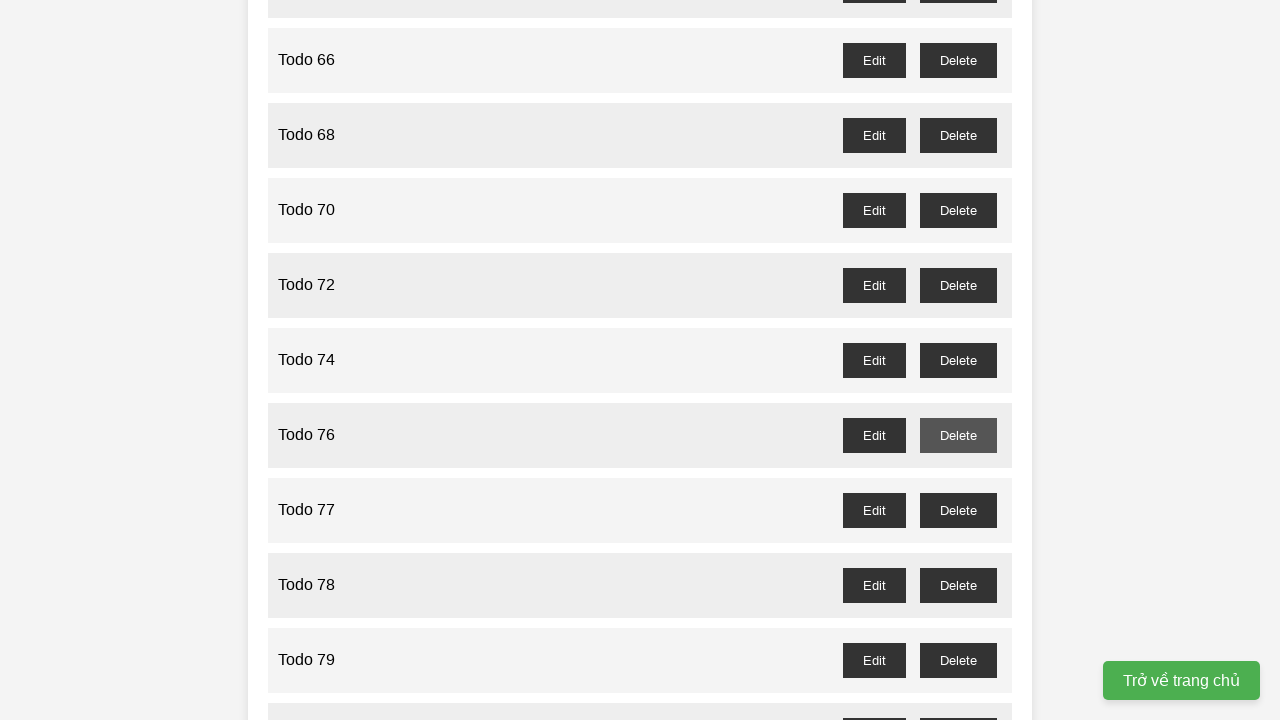

Clicked delete button for odd-numbered todo 77 at (958, 510) on //button[@id='todo-77-delete']
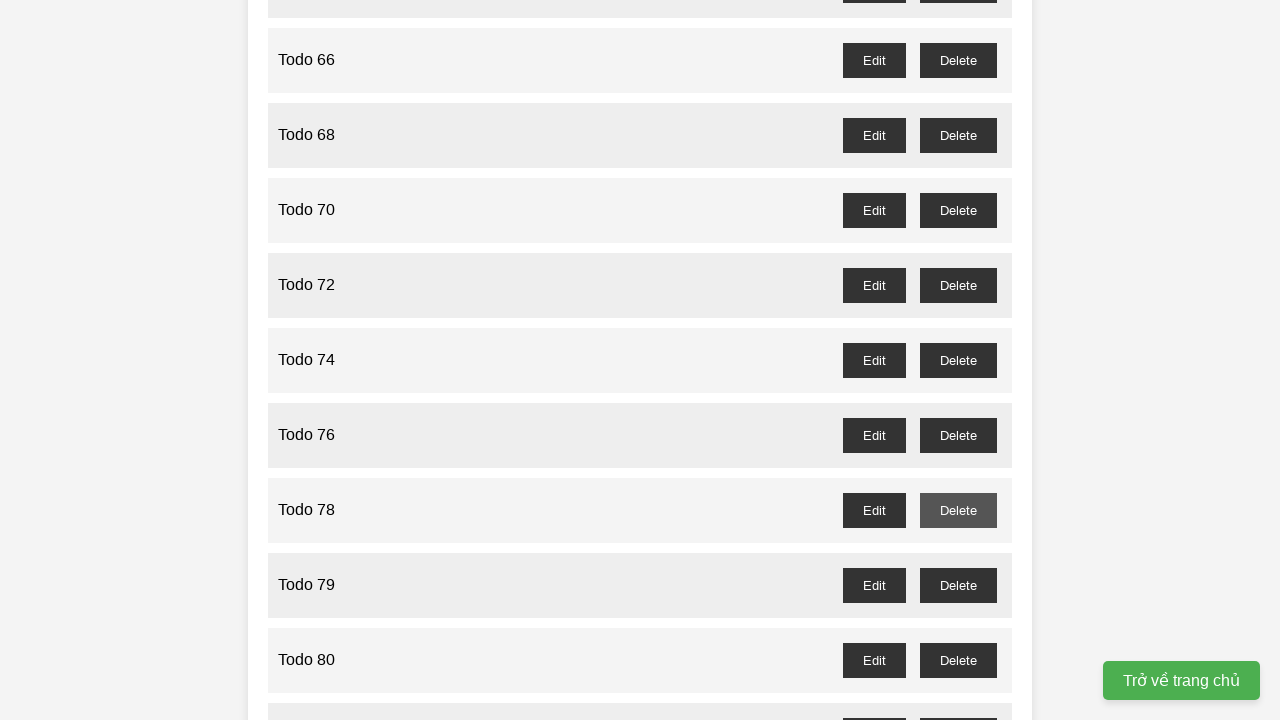

Clicked delete button for odd-numbered todo 79 at (958, 585) on //button[@id='todo-79-delete']
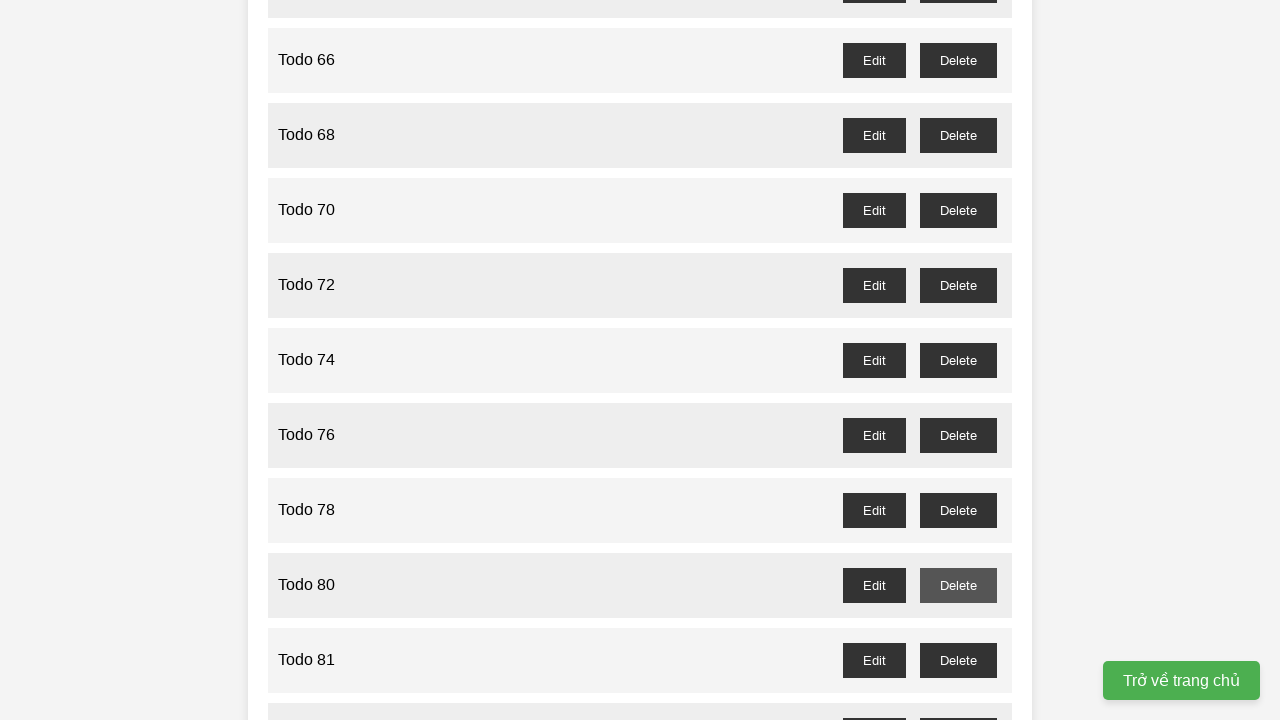

Clicked delete button for odd-numbered todo 81 at (958, 660) on //button[@id='todo-81-delete']
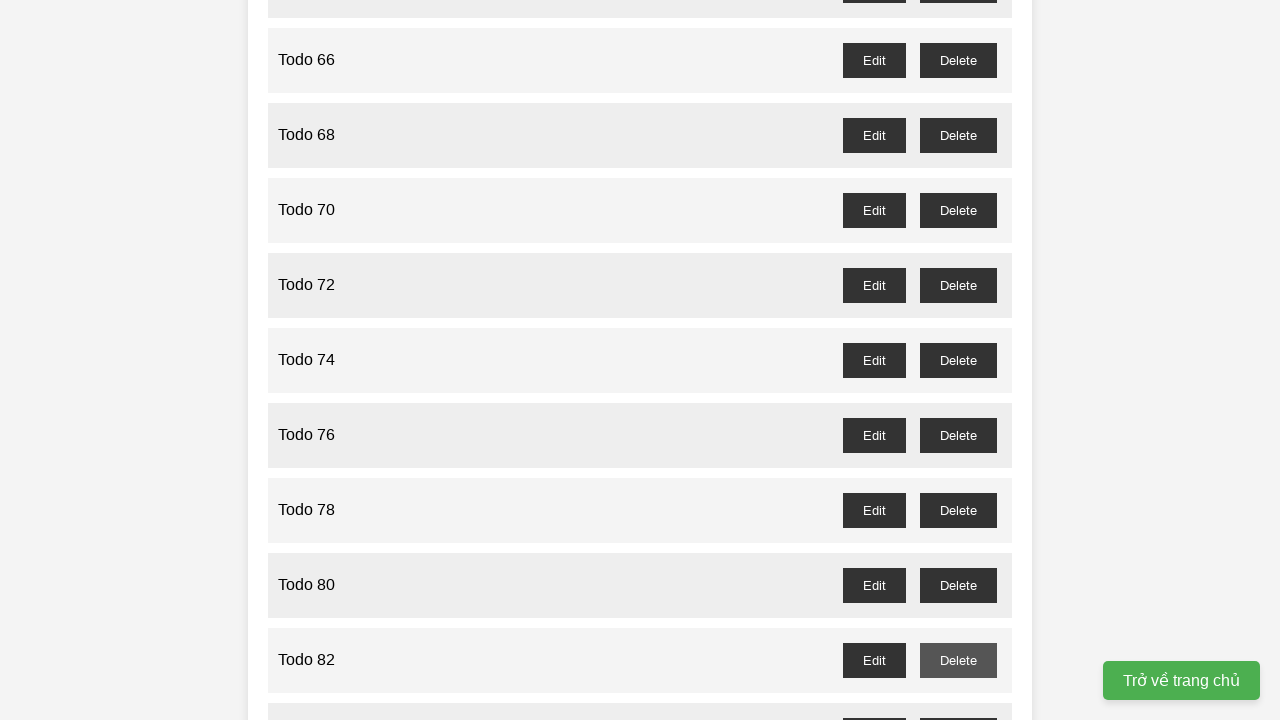

Clicked delete button for odd-numbered todo 83 at (958, 703) on //button[@id='todo-83-delete']
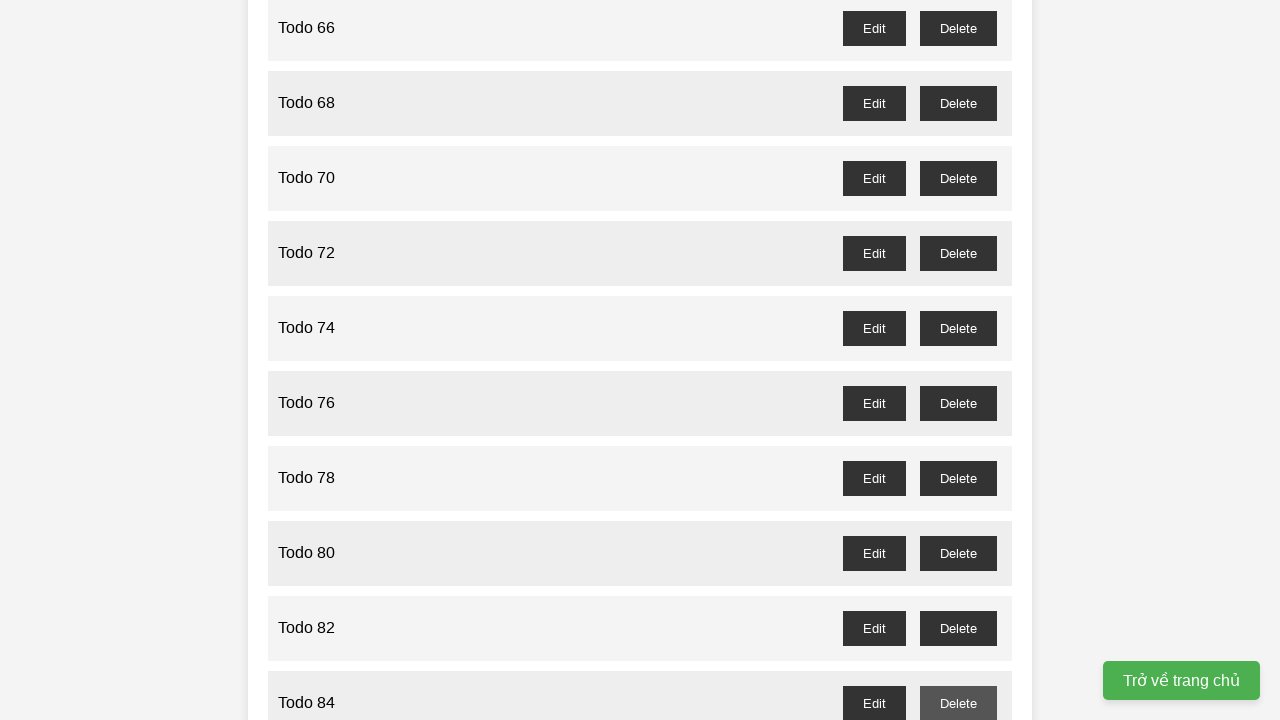

Clicked delete button for odd-numbered todo 85 at (958, 360) on //button[@id='todo-85-delete']
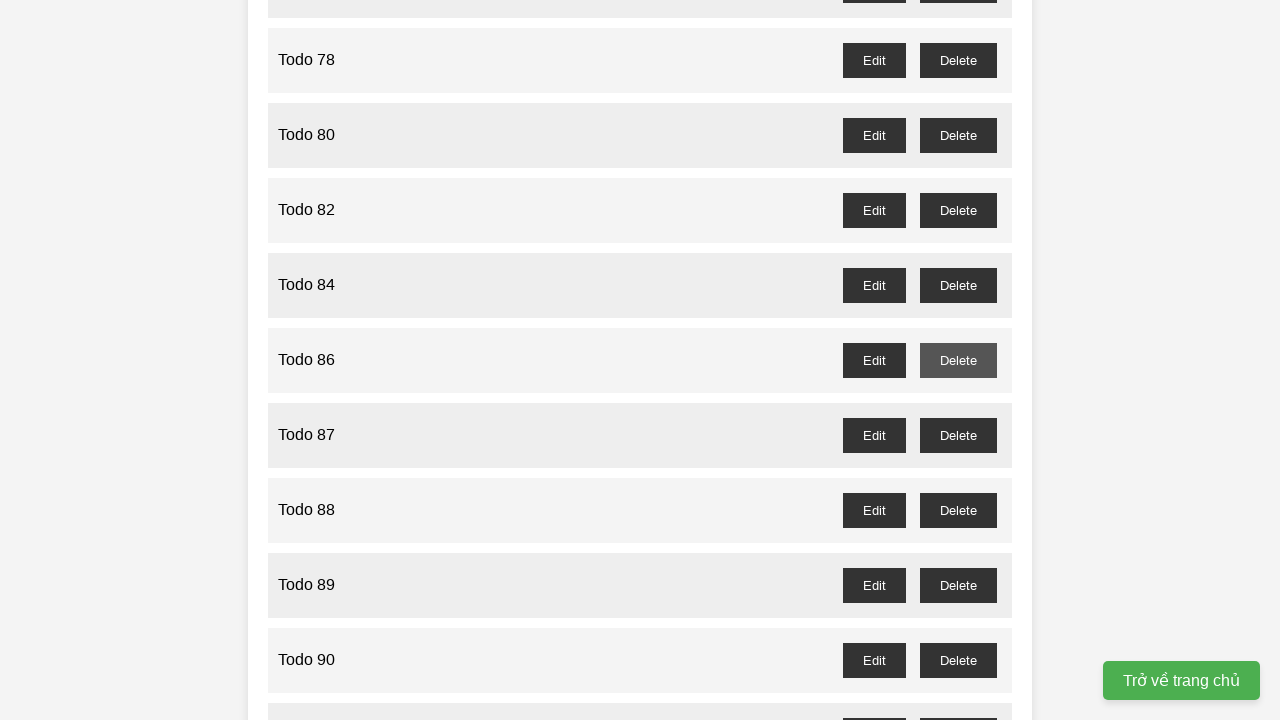

Clicked delete button for odd-numbered todo 87 at (958, 435) on //button[@id='todo-87-delete']
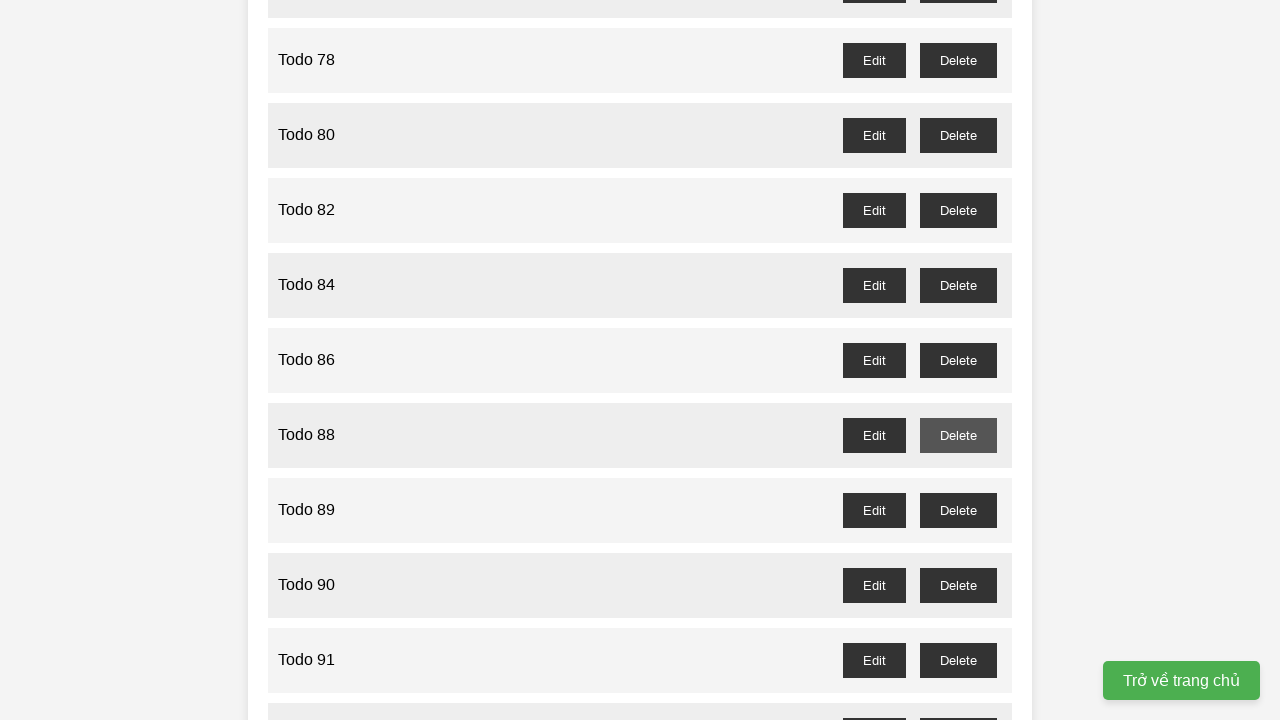

Clicked delete button for odd-numbered todo 89 at (958, 510) on //button[@id='todo-89-delete']
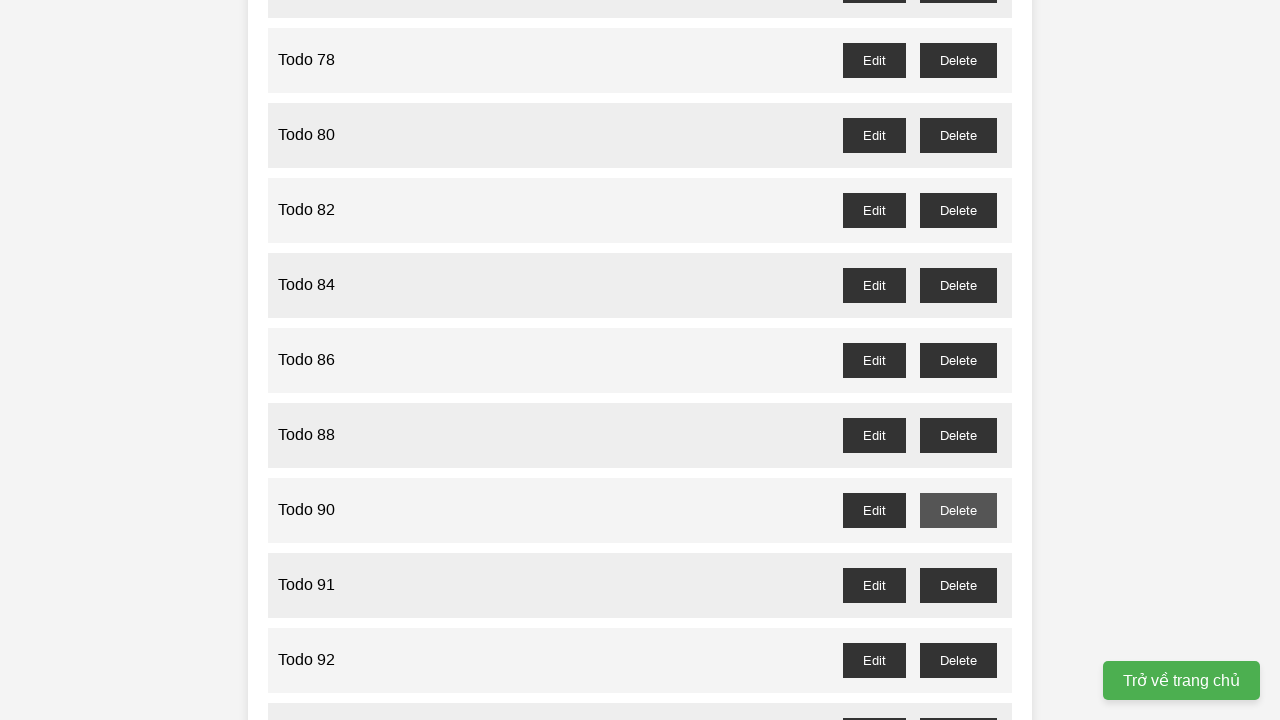

Clicked delete button for odd-numbered todo 91 at (958, 585) on //button[@id='todo-91-delete']
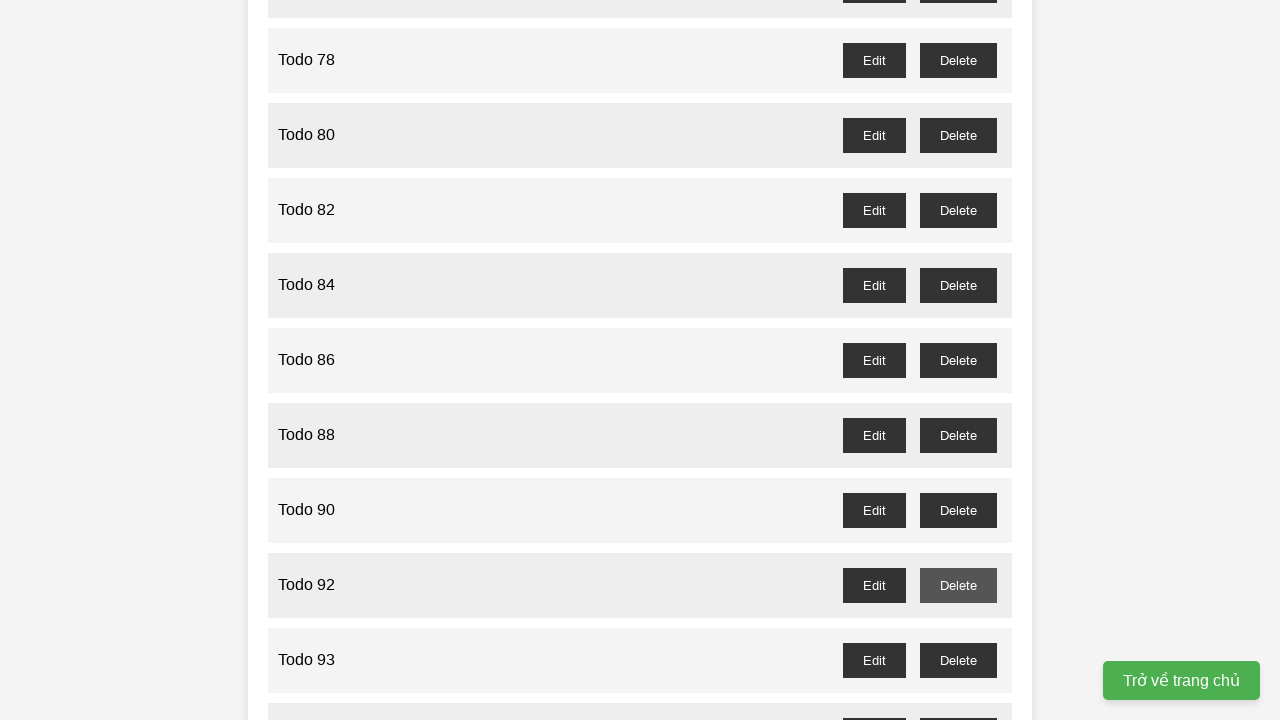

Clicked delete button for odd-numbered todo 93 at (958, 660) on //button[@id='todo-93-delete']
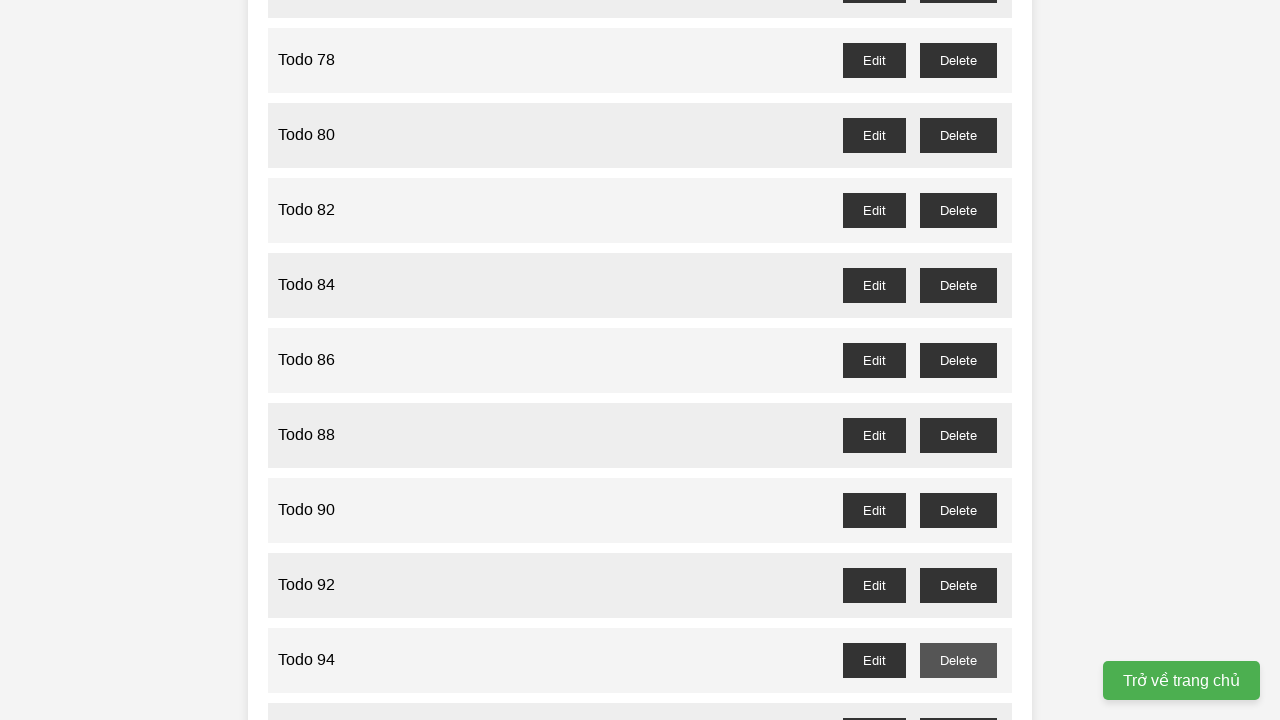

Clicked delete button for odd-numbered todo 95 at (958, 703) on //button[@id='todo-95-delete']
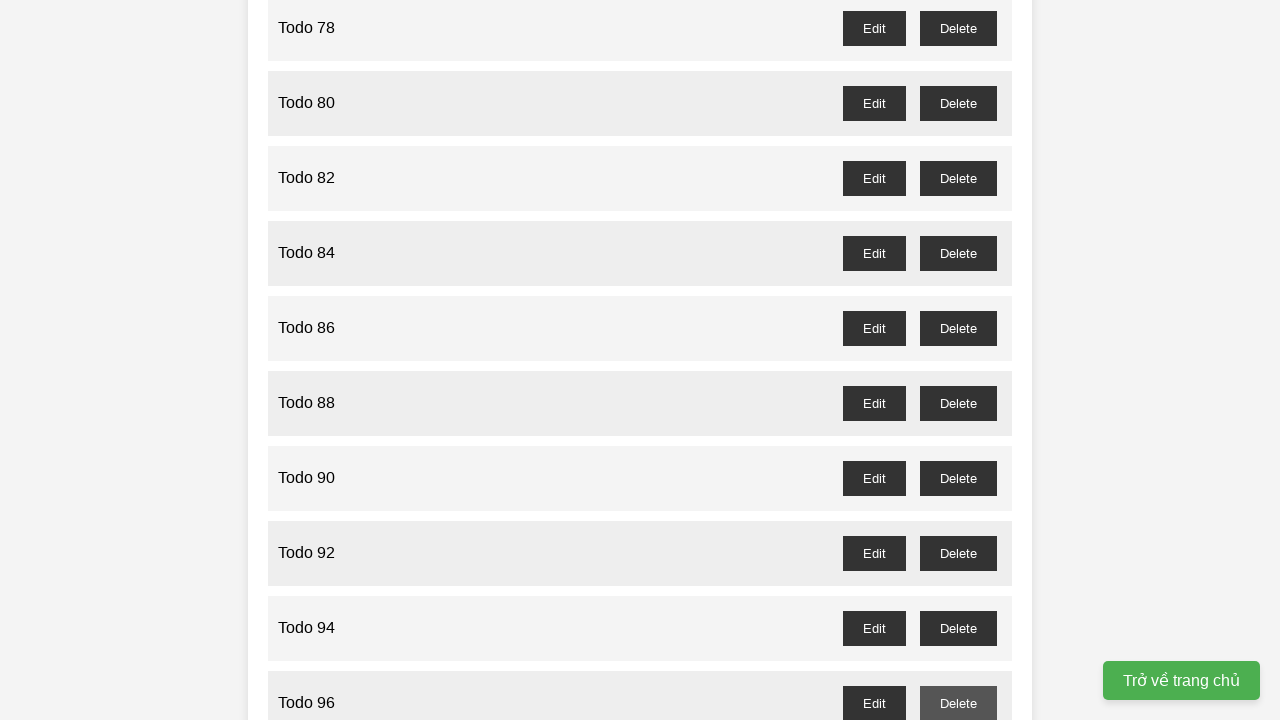

Clicked delete button for odd-numbered todo 97 at (958, 406) on //button[@id='todo-97-delete']
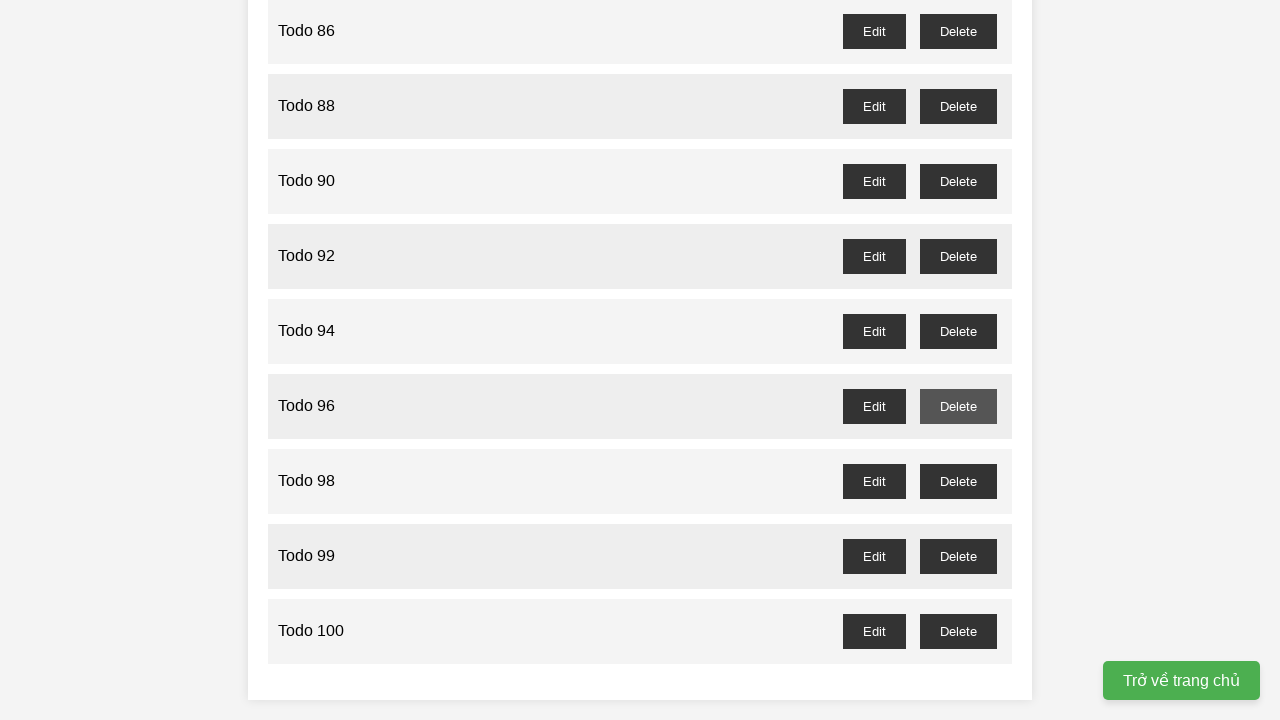

Clicked delete button for odd-numbered todo 99 at (958, 556) on //button[@id='todo-99-delete']
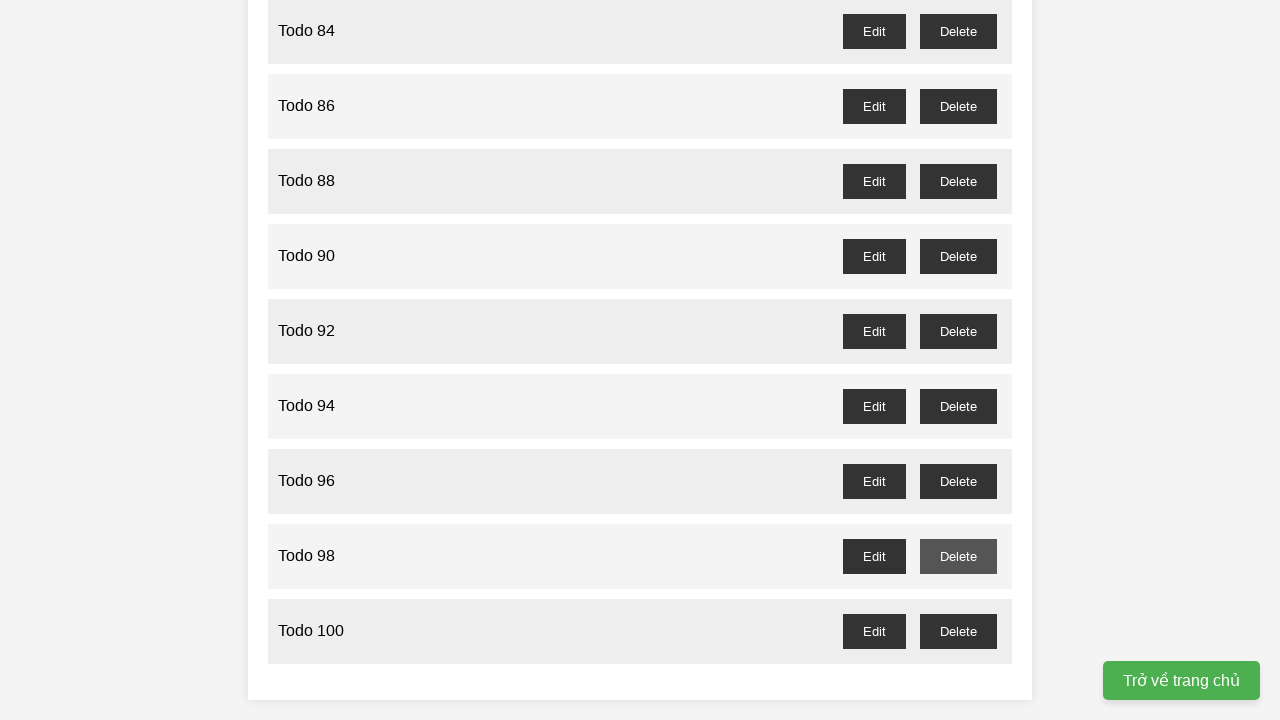

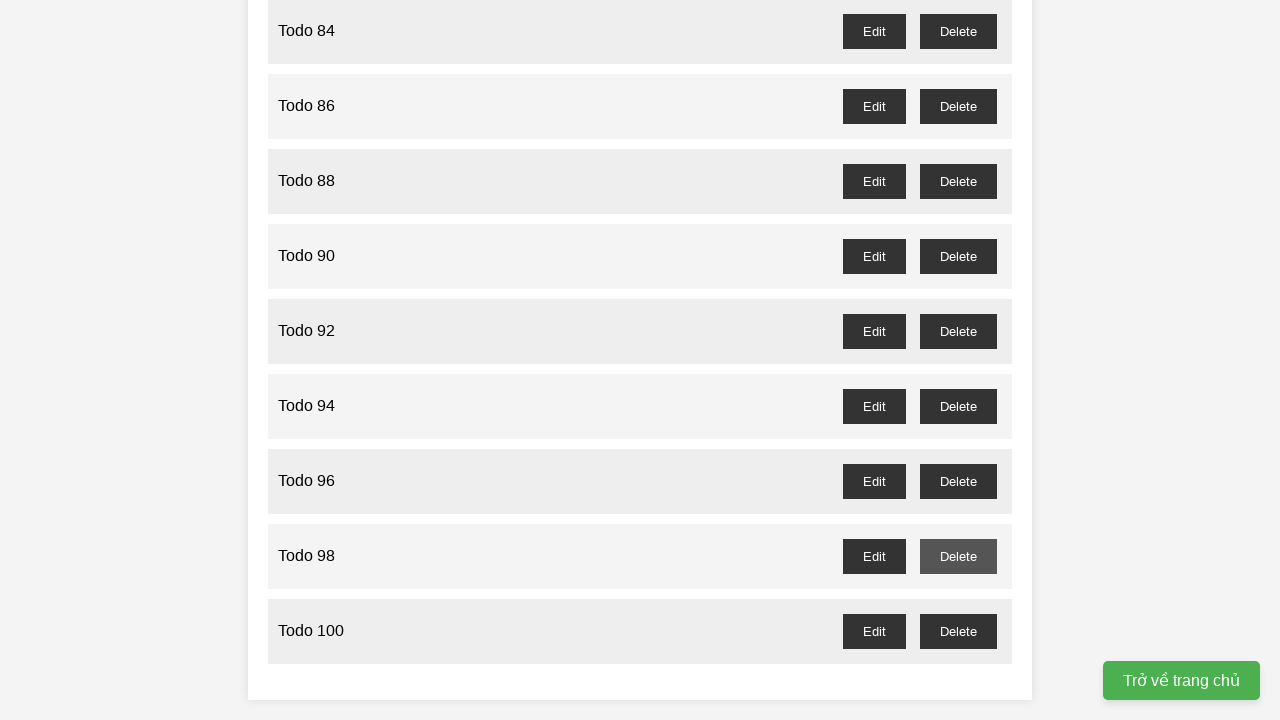